Tests dynamic element addition and removal by clicking Add Element button 100 times, verifying the count, then deleting 90 elements and verifying the remaining count

Starting URL: http://the-internet.herokuapp.com/add_remove_elements/

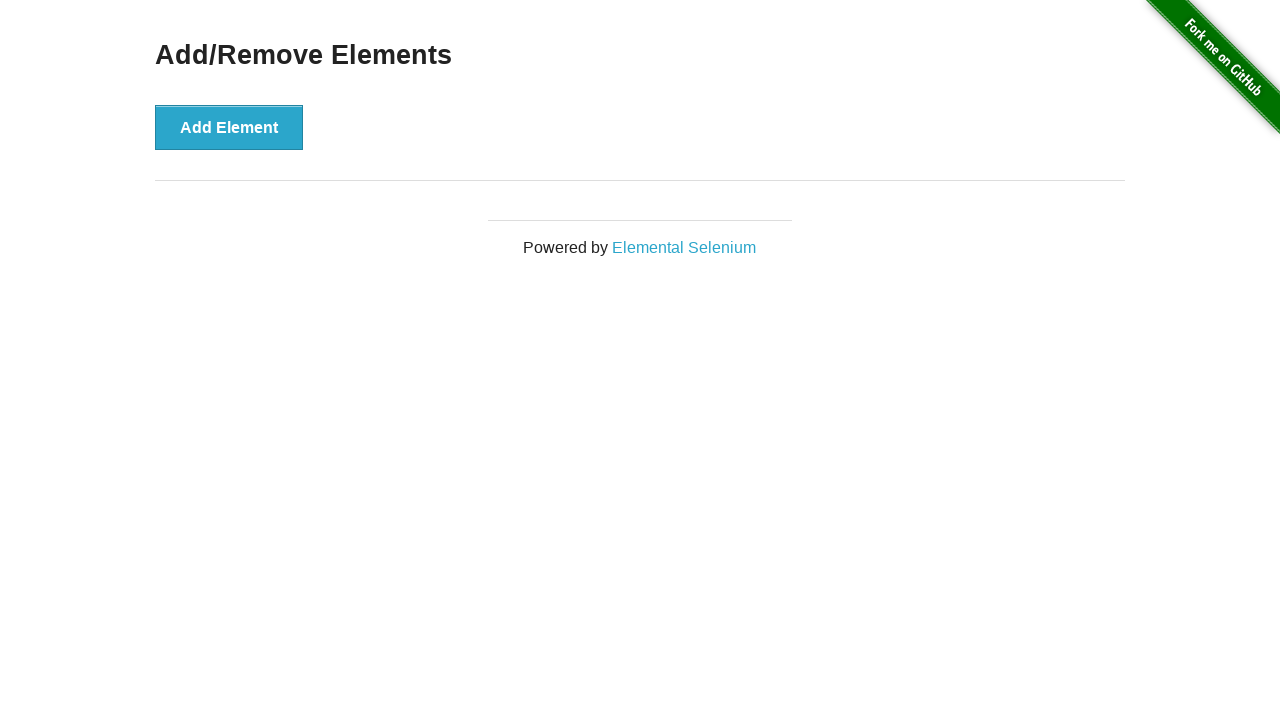

Navigated to Add/Remove Elements page
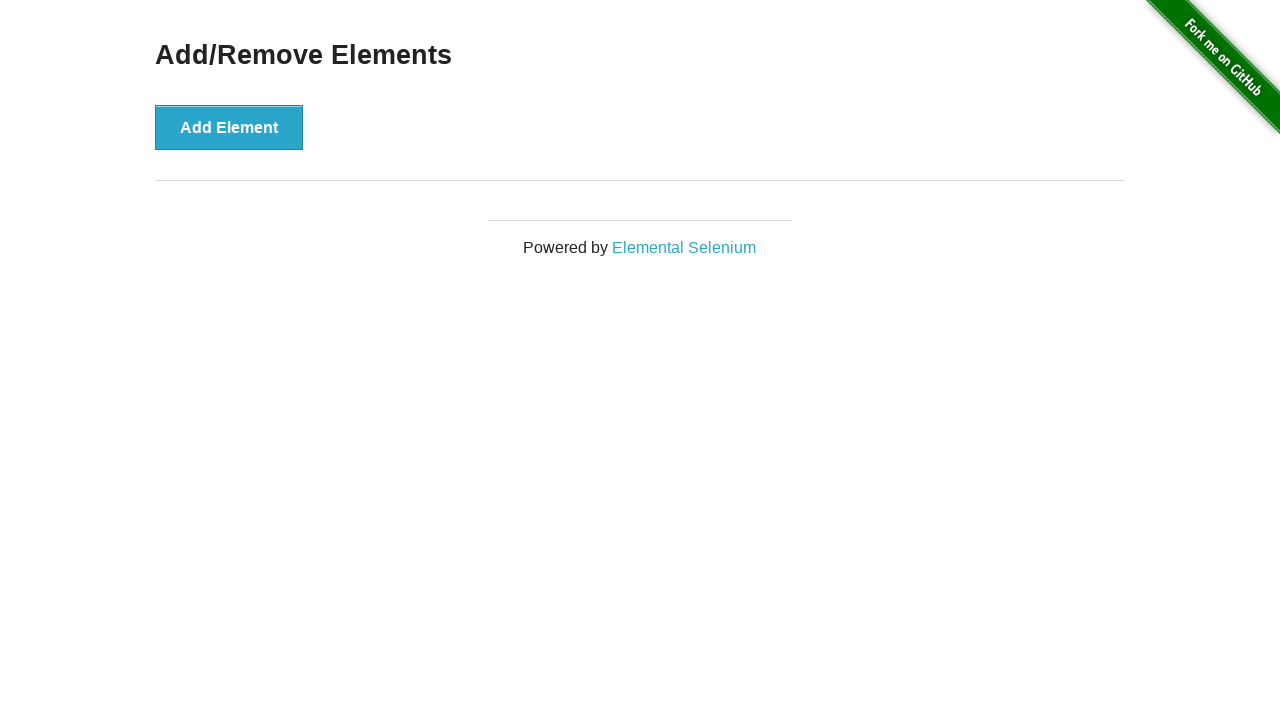

Clicked Add Element button (iteration 1/100) at (229, 127) on text='Add Element'
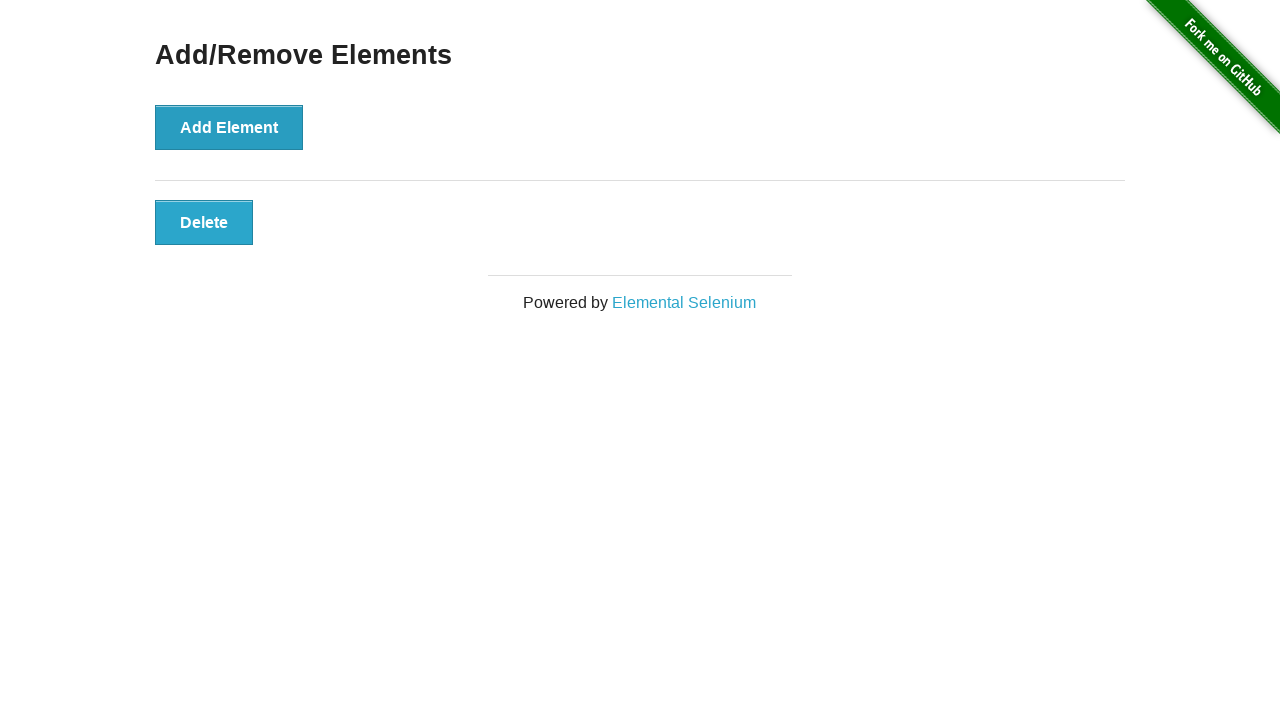

Clicked Add Element button (iteration 2/100) at (229, 127) on text='Add Element'
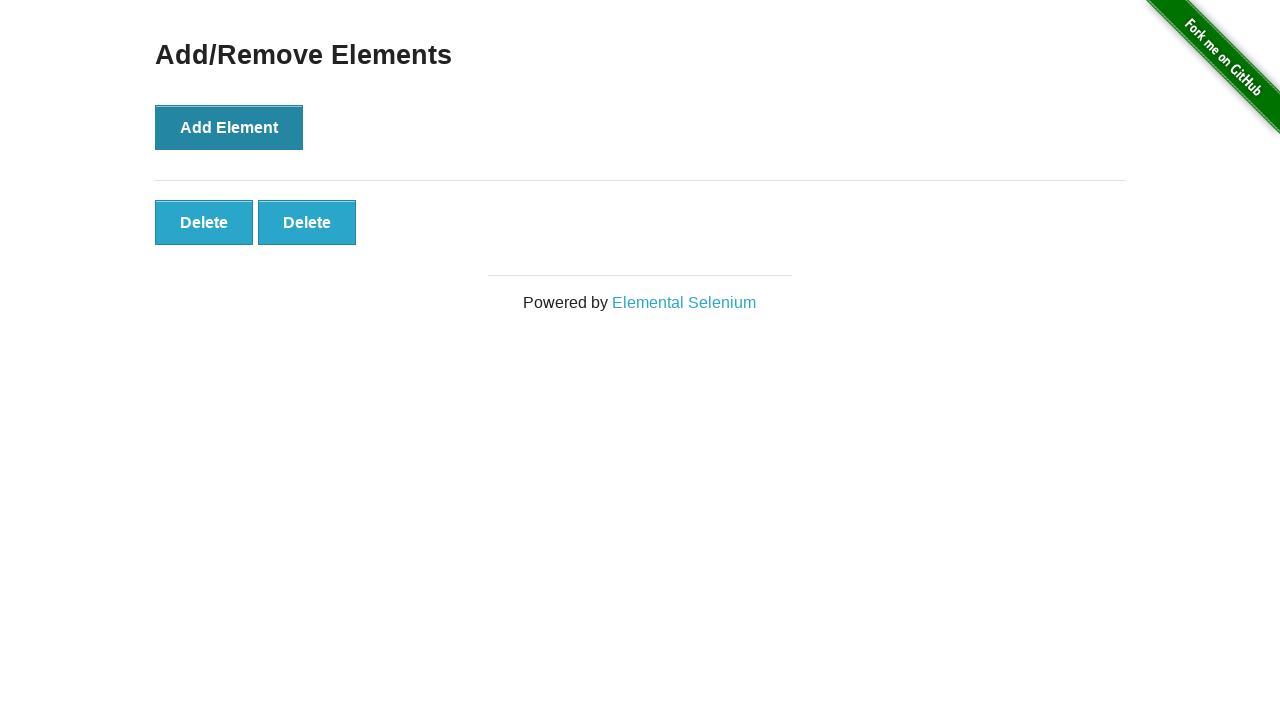

Clicked Add Element button (iteration 3/100) at (229, 127) on text='Add Element'
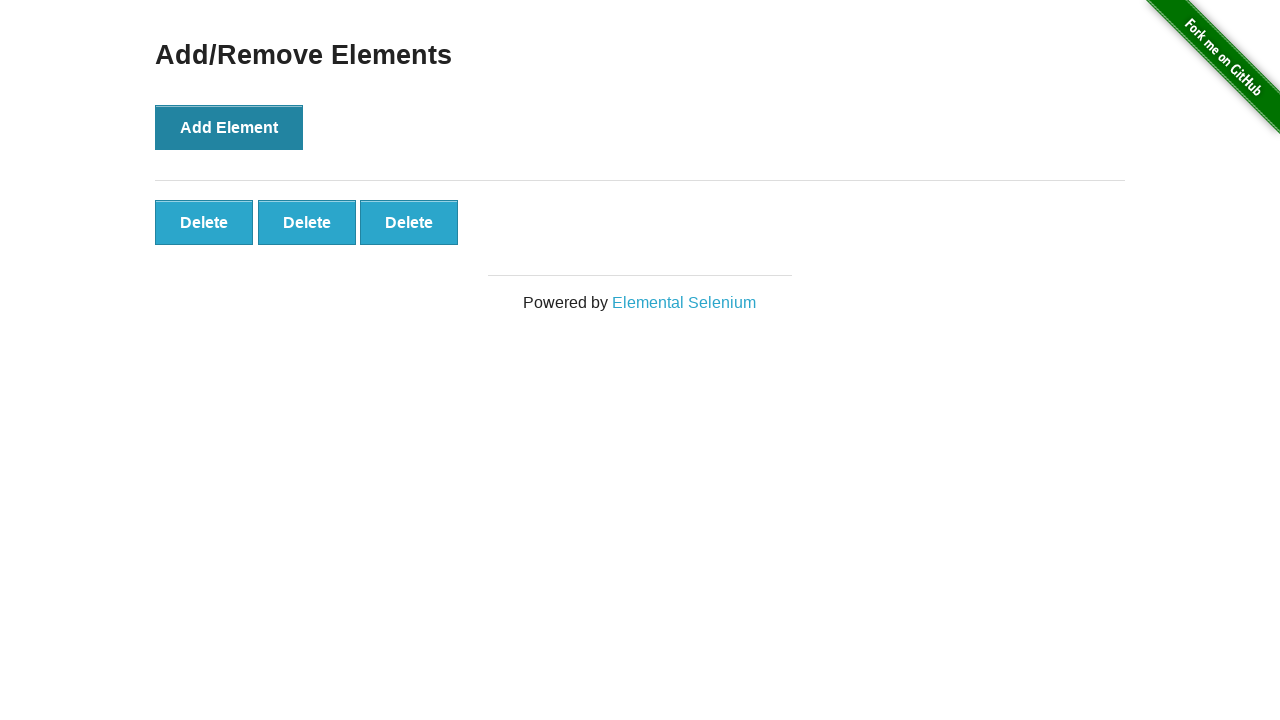

Clicked Add Element button (iteration 4/100) at (229, 127) on text='Add Element'
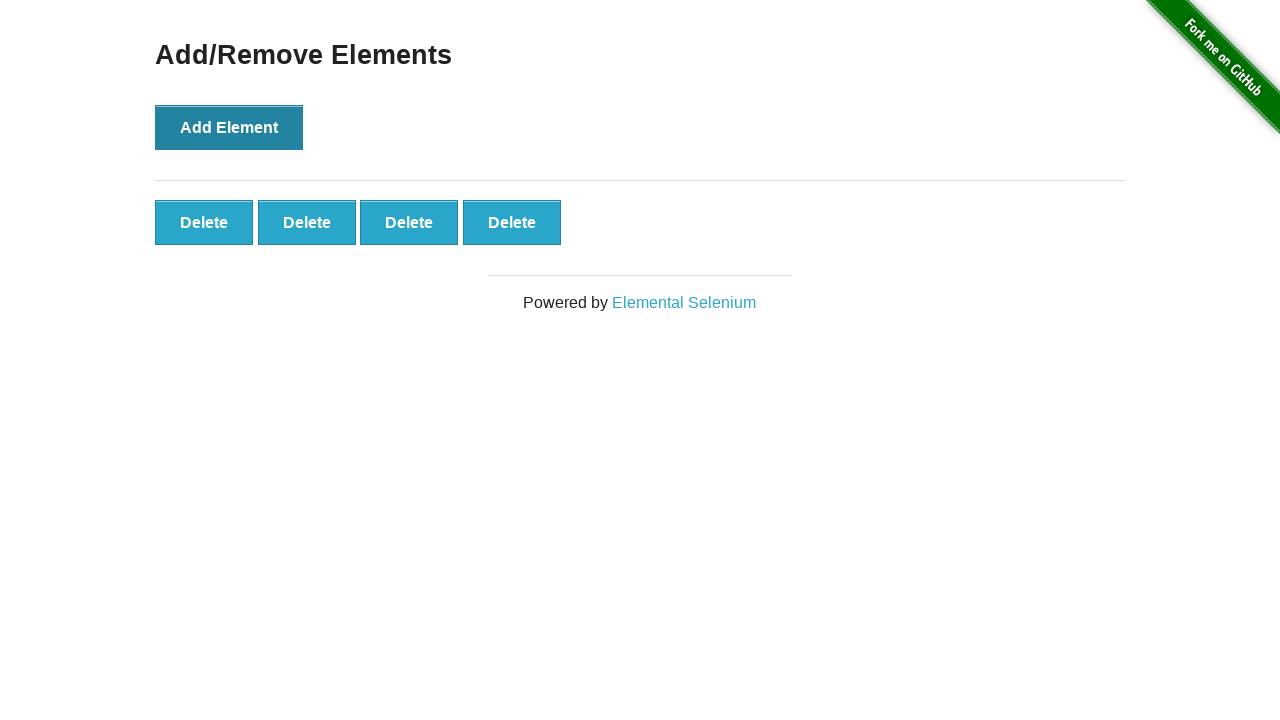

Clicked Add Element button (iteration 5/100) at (229, 127) on text='Add Element'
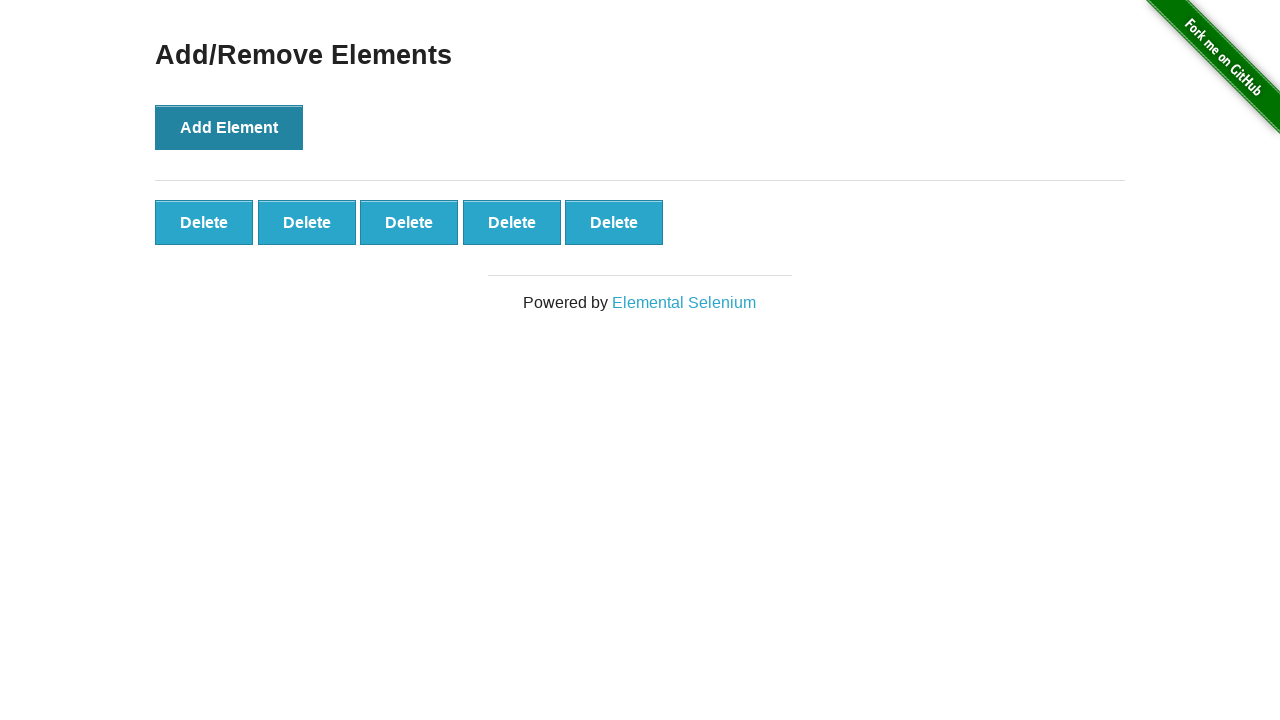

Clicked Add Element button (iteration 6/100) at (229, 127) on text='Add Element'
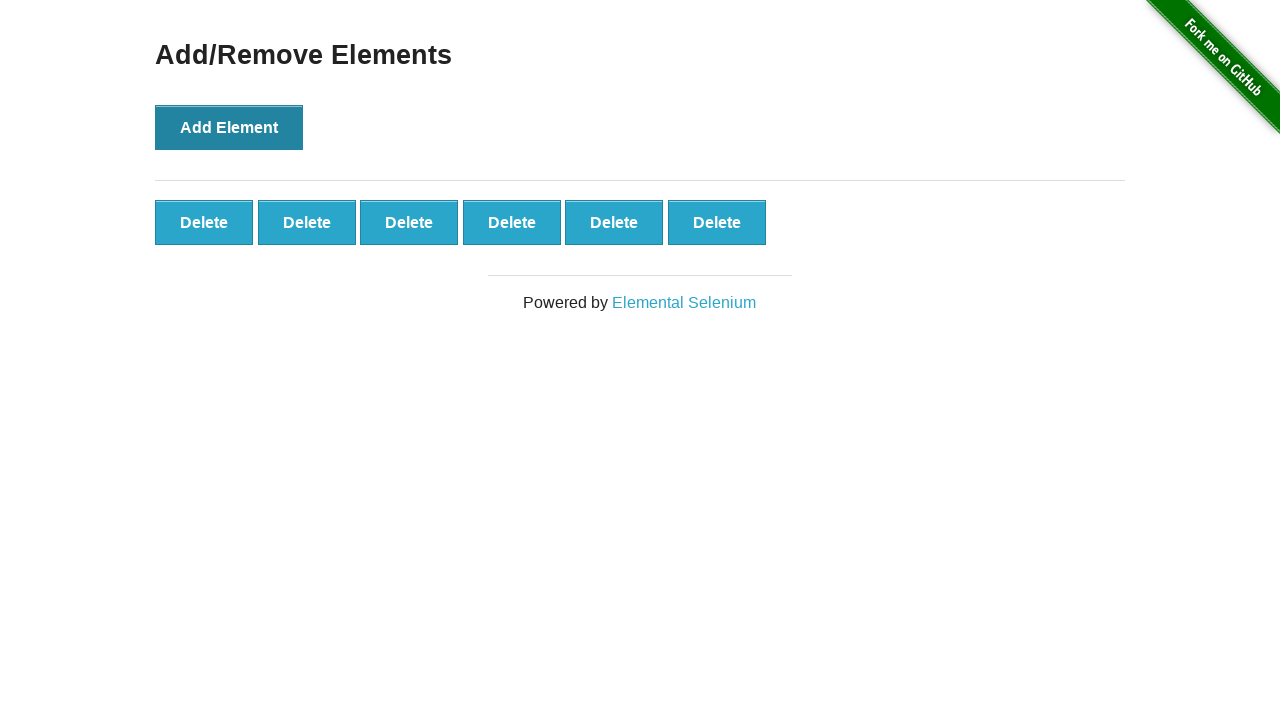

Clicked Add Element button (iteration 7/100) at (229, 127) on text='Add Element'
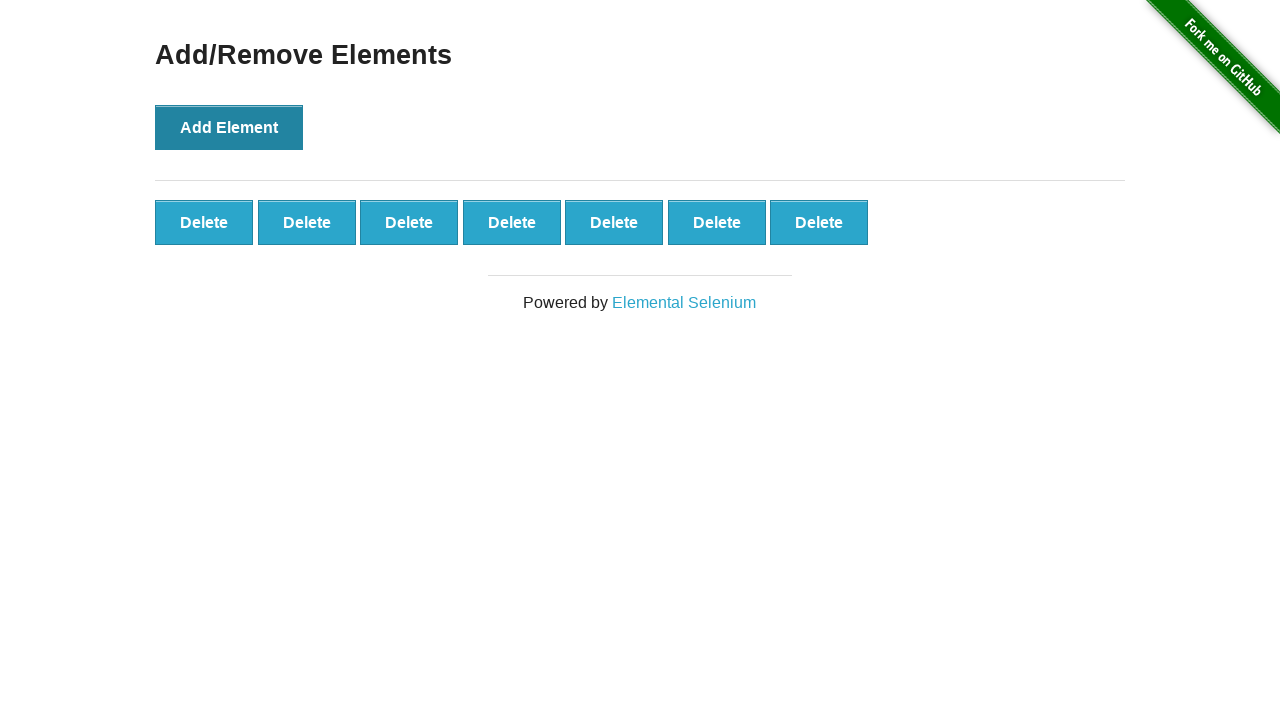

Clicked Add Element button (iteration 8/100) at (229, 127) on text='Add Element'
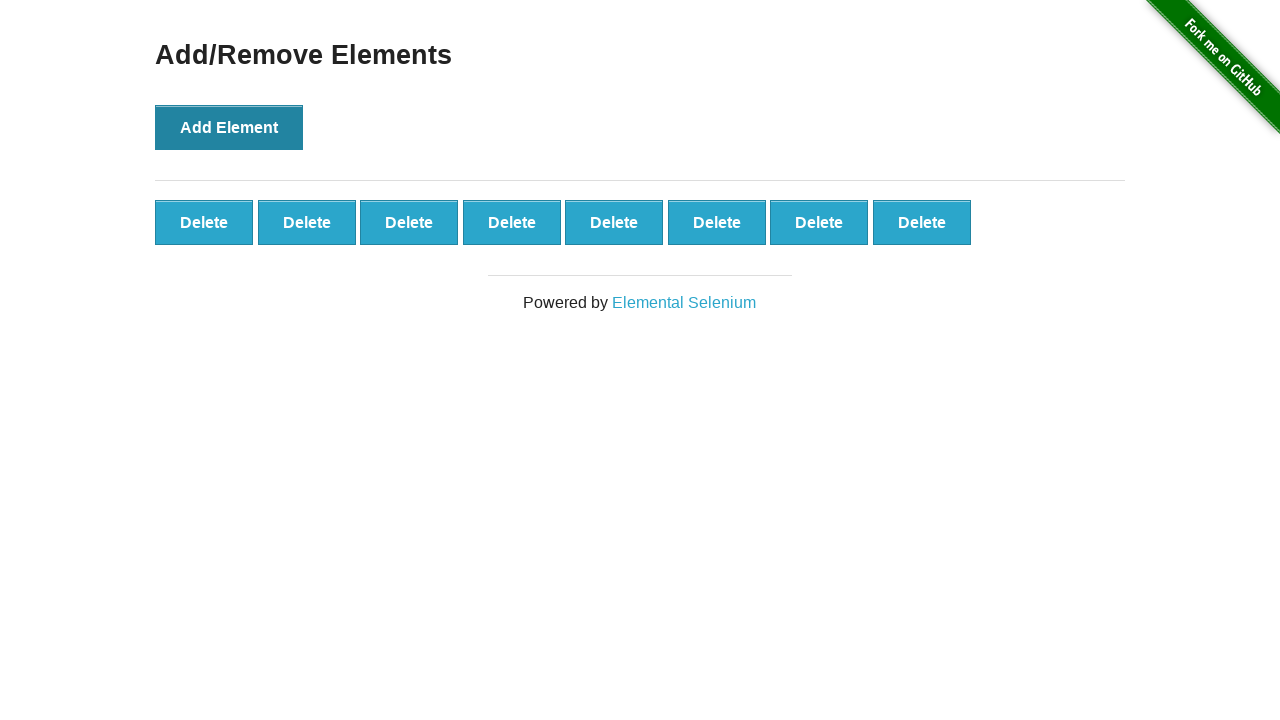

Clicked Add Element button (iteration 9/100) at (229, 127) on text='Add Element'
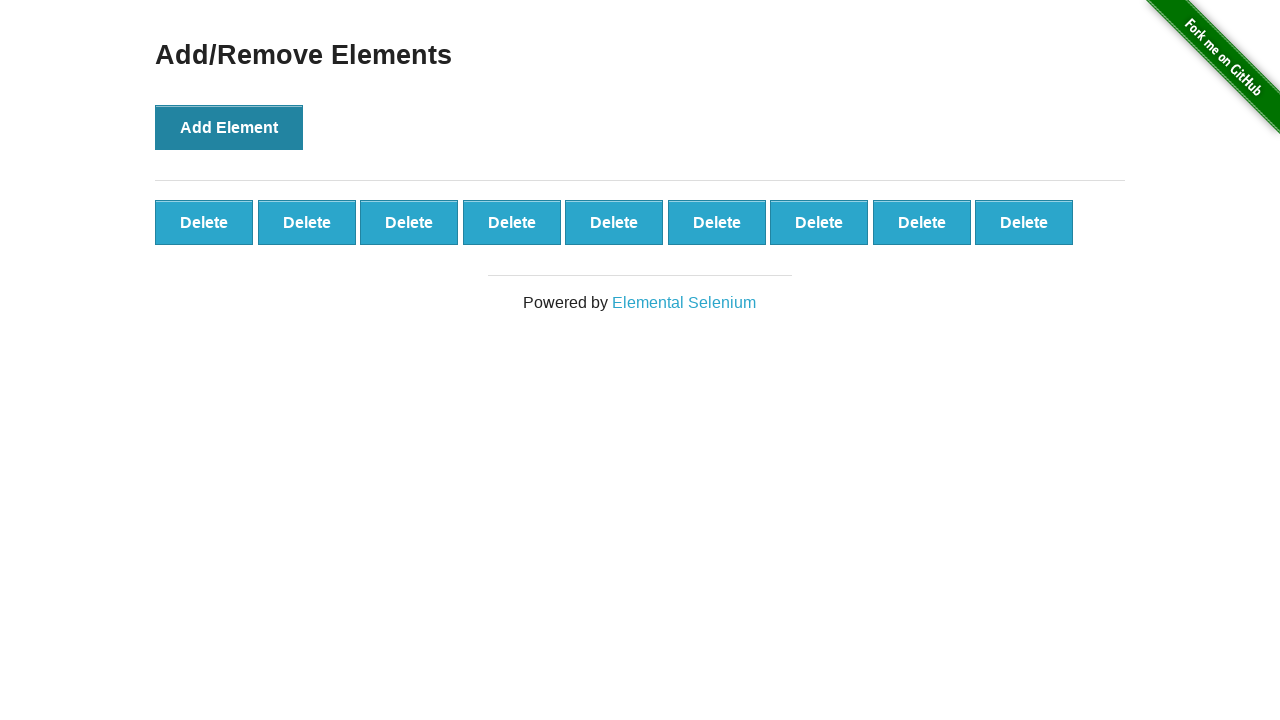

Clicked Add Element button (iteration 10/100) at (229, 127) on text='Add Element'
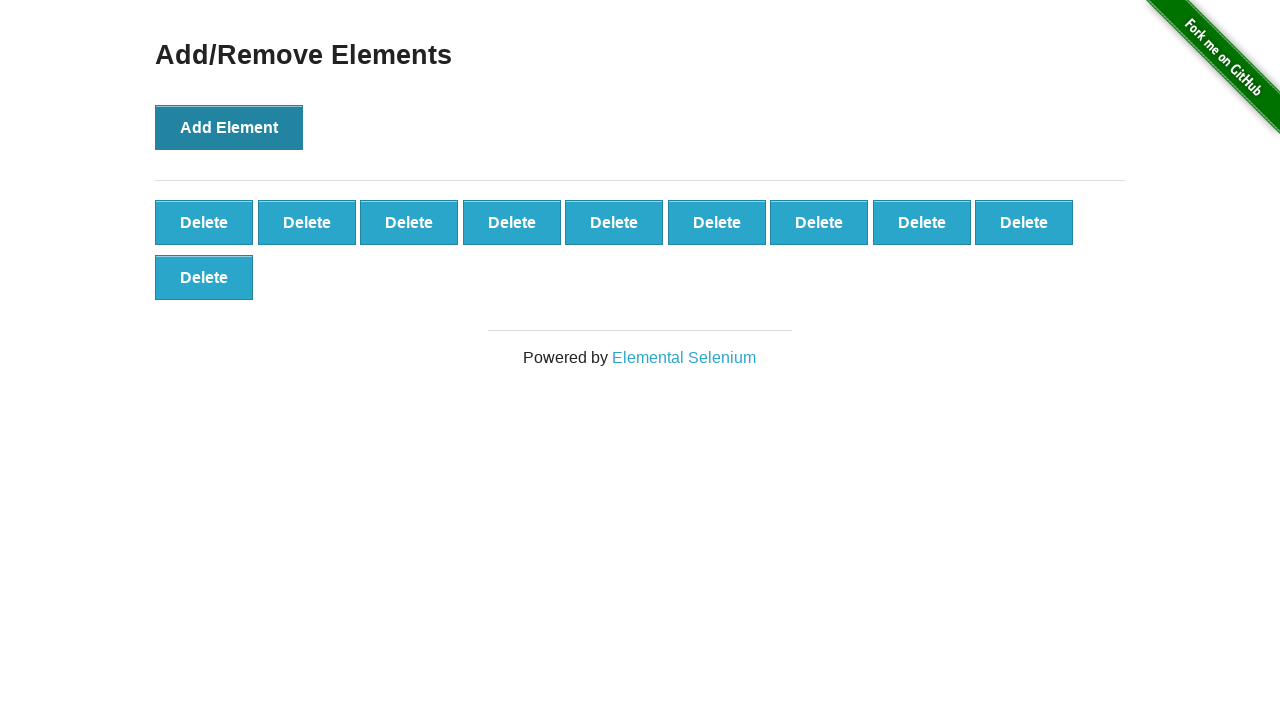

Clicked Add Element button (iteration 11/100) at (229, 127) on text='Add Element'
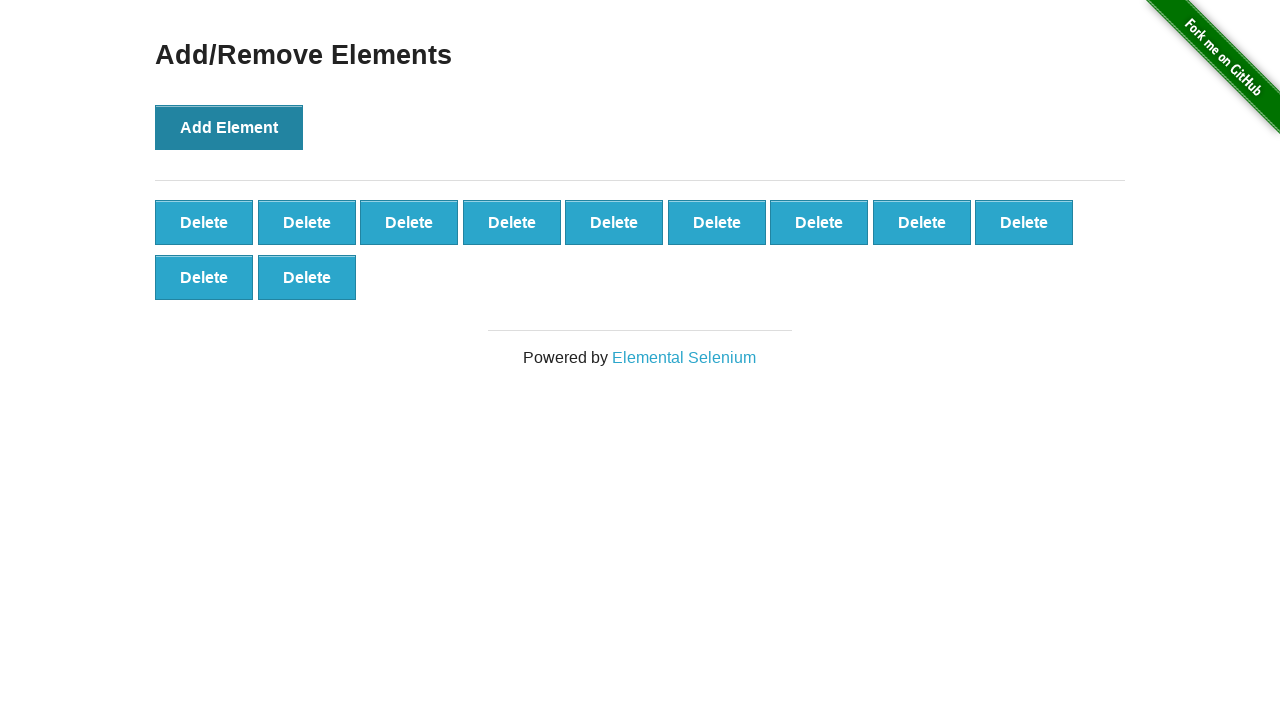

Clicked Add Element button (iteration 12/100) at (229, 127) on text='Add Element'
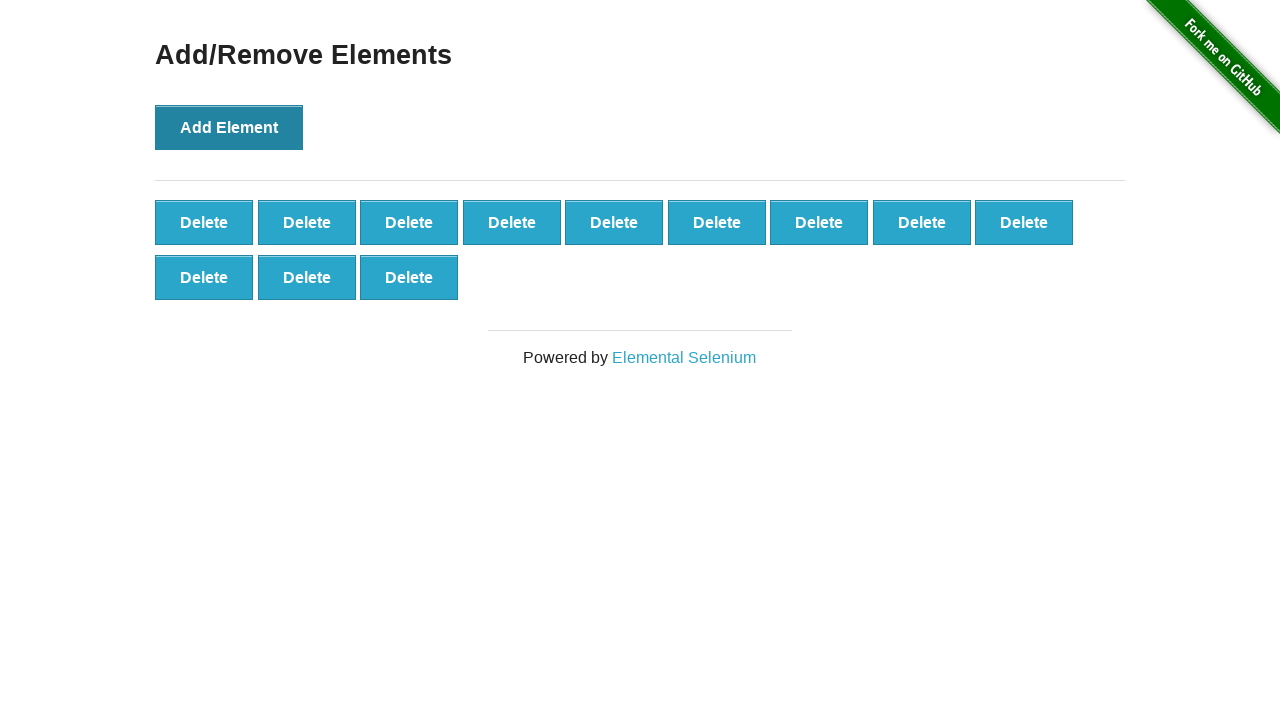

Clicked Add Element button (iteration 13/100) at (229, 127) on text='Add Element'
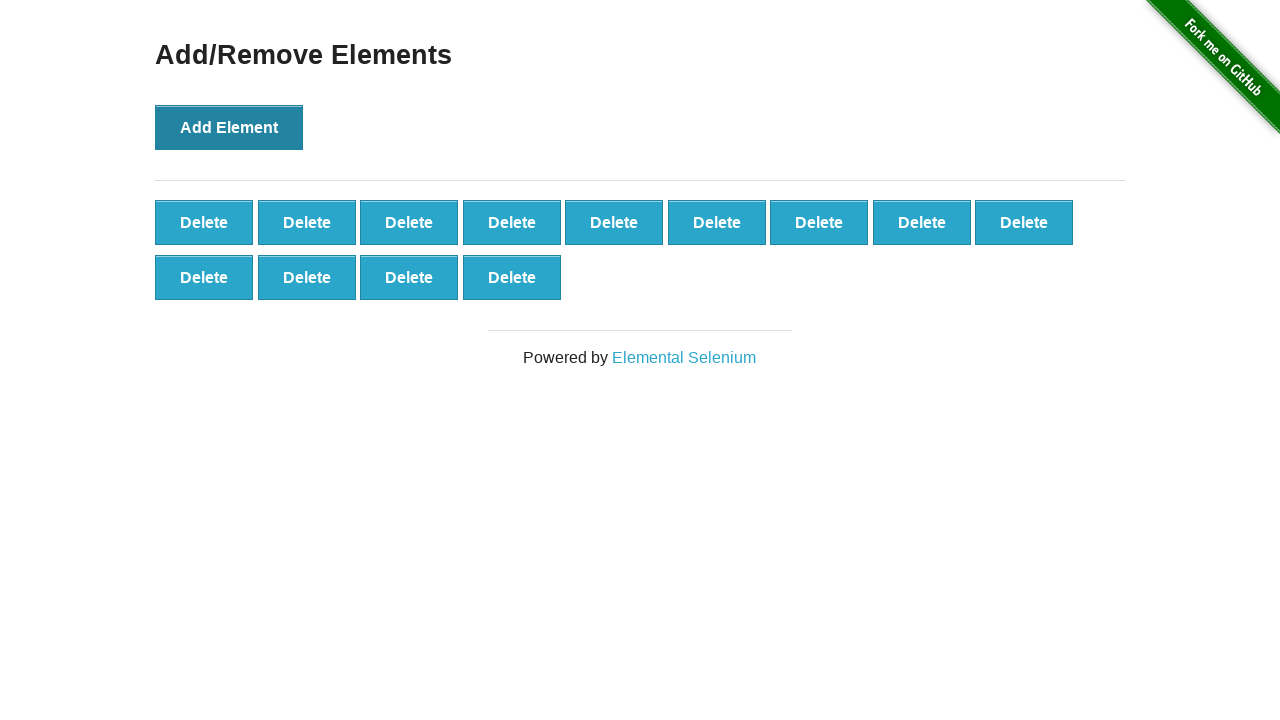

Clicked Add Element button (iteration 14/100) at (229, 127) on text='Add Element'
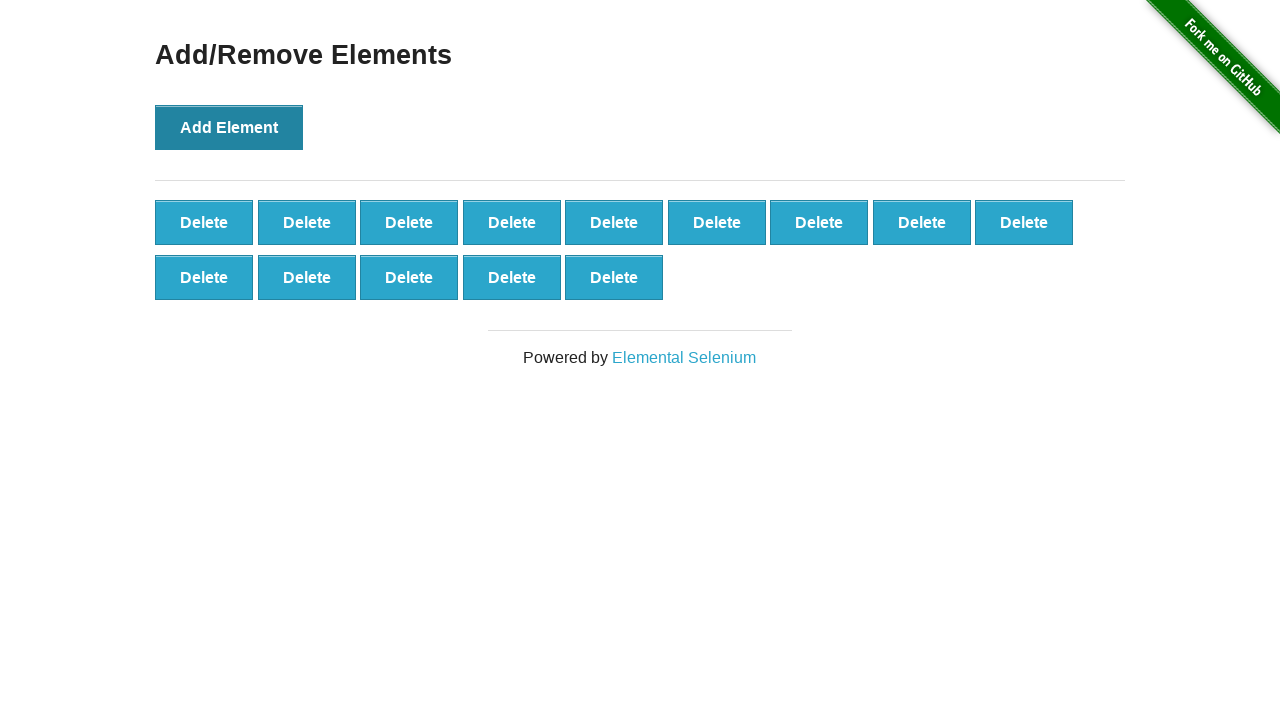

Clicked Add Element button (iteration 15/100) at (229, 127) on text='Add Element'
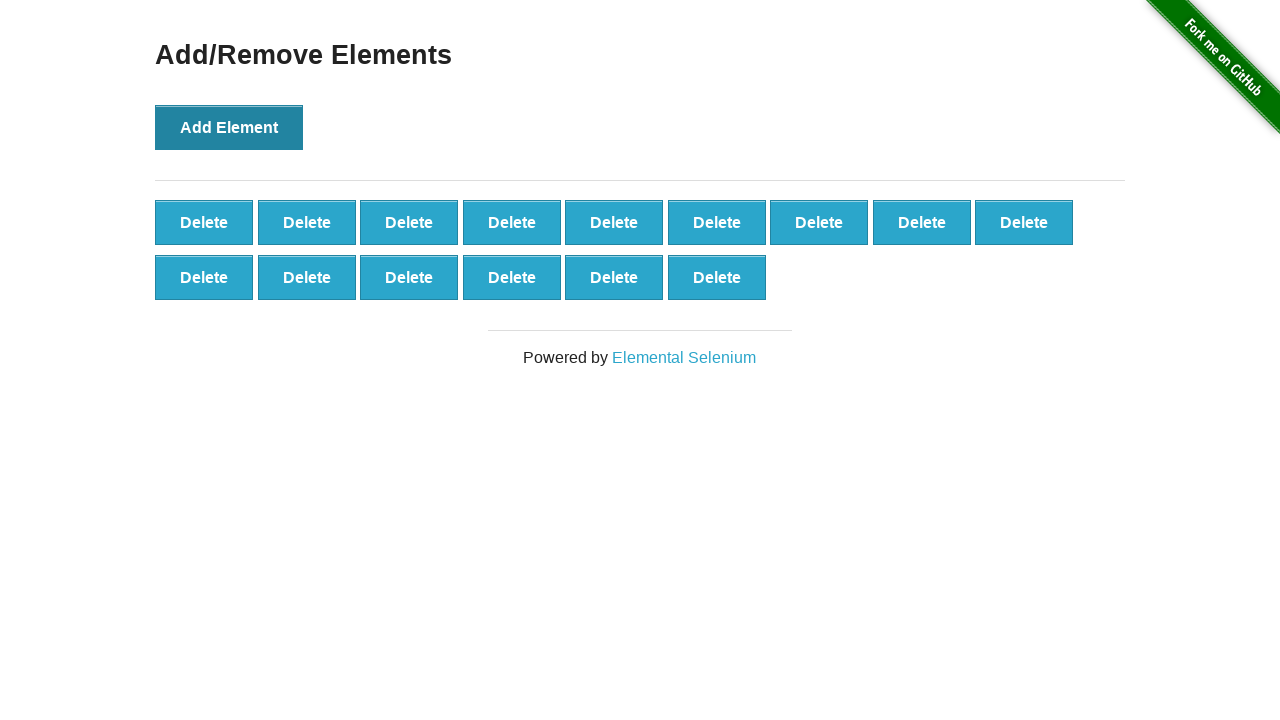

Clicked Add Element button (iteration 16/100) at (229, 127) on text='Add Element'
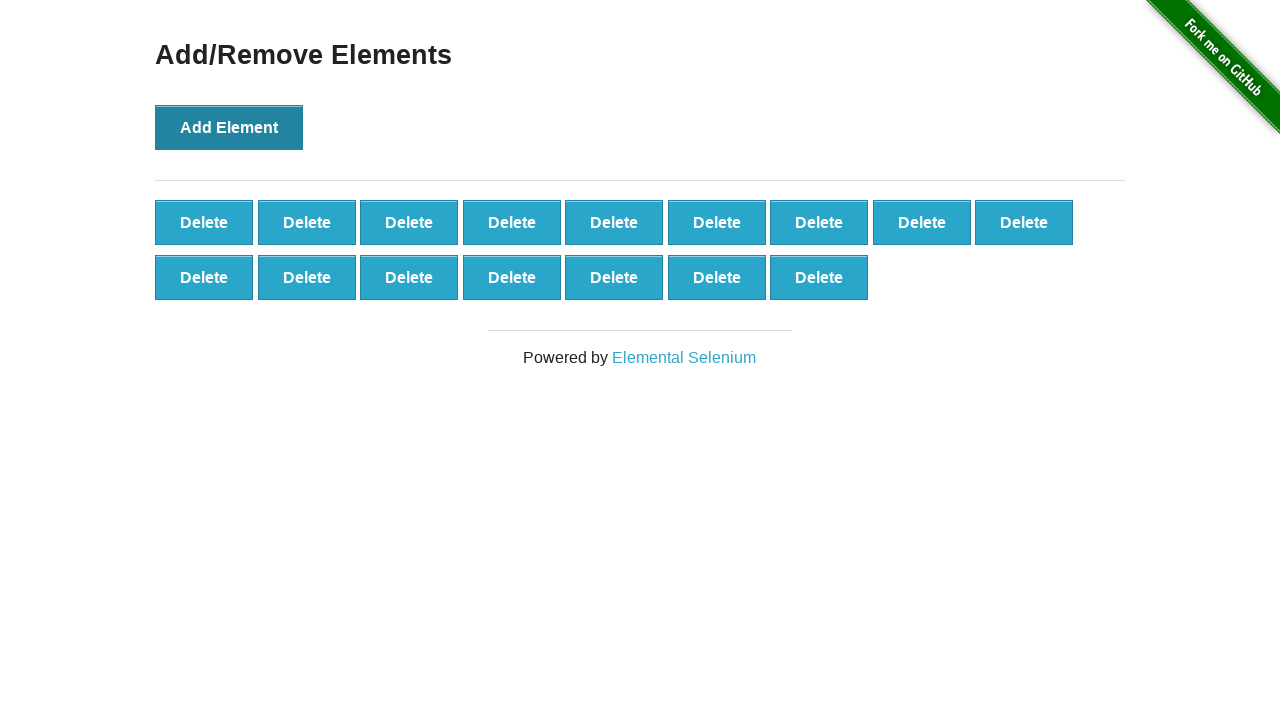

Clicked Add Element button (iteration 17/100) at (229, 127) on text='Add Element'
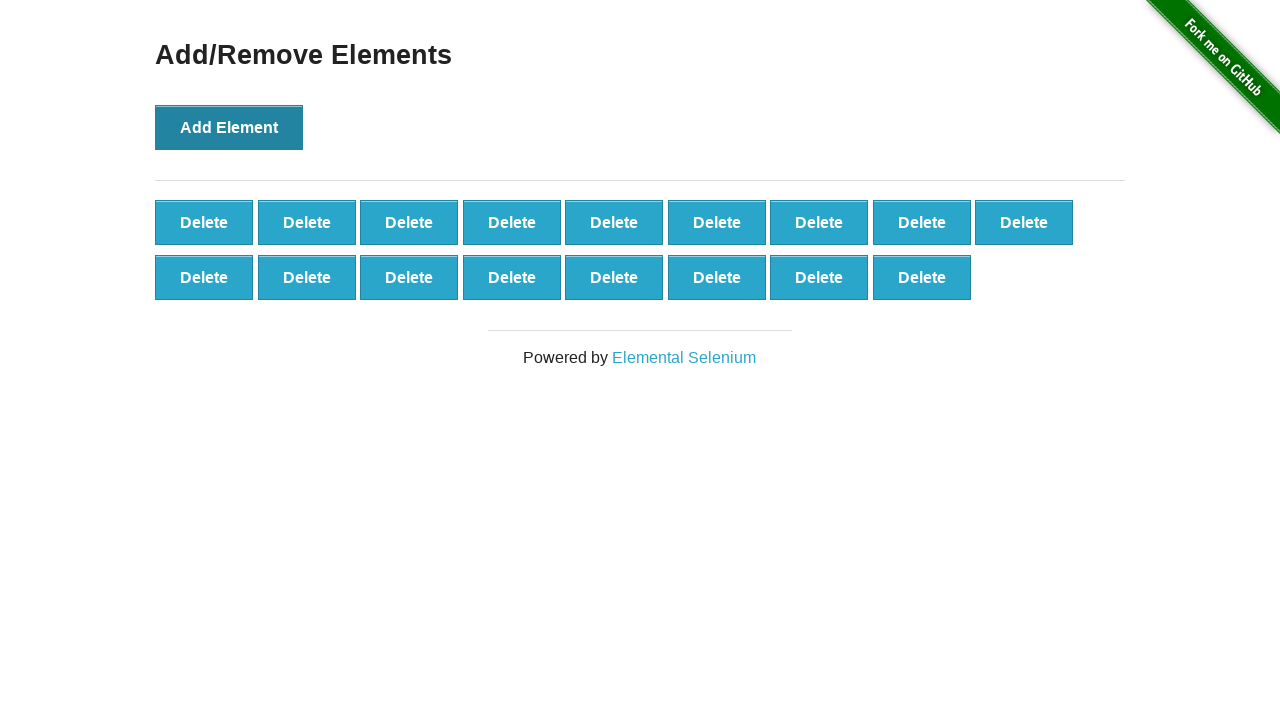

Clicked Add Element button (iteration 18/100) at (229, 127) on text='Add Element'
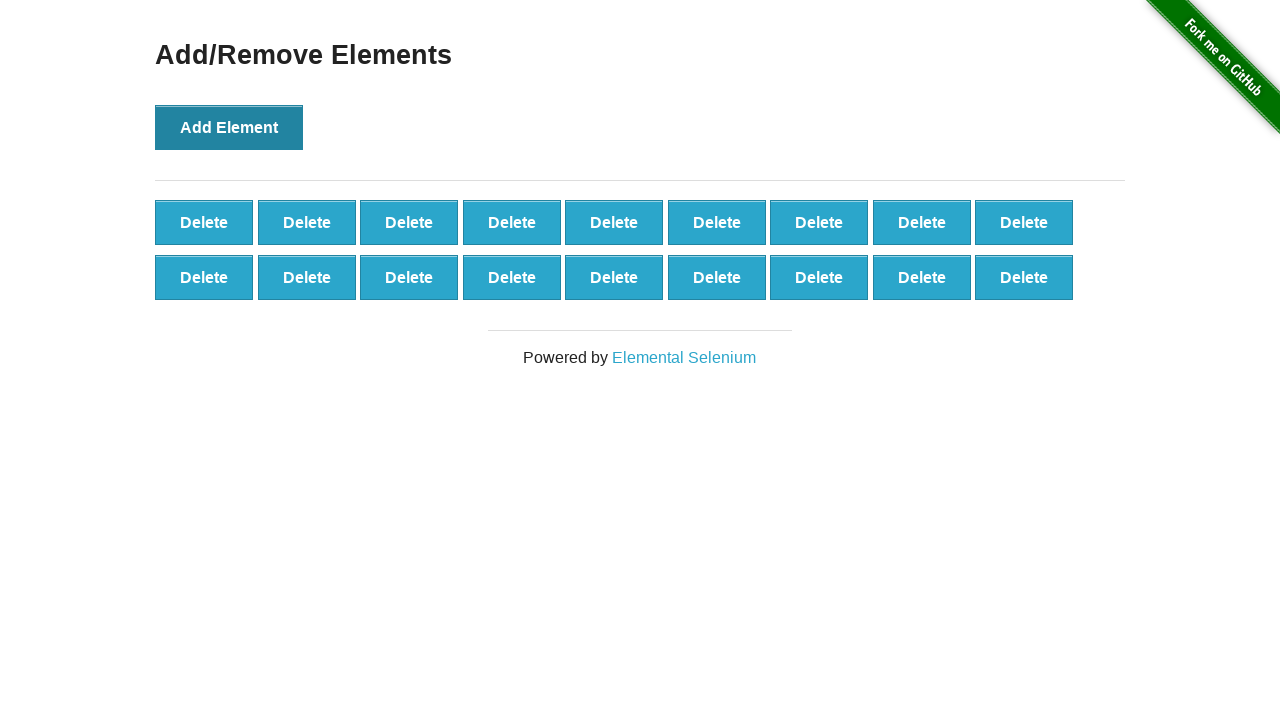

Clicked Add Element button (iteration 19/100) at (229, 127) on text='Add Element'
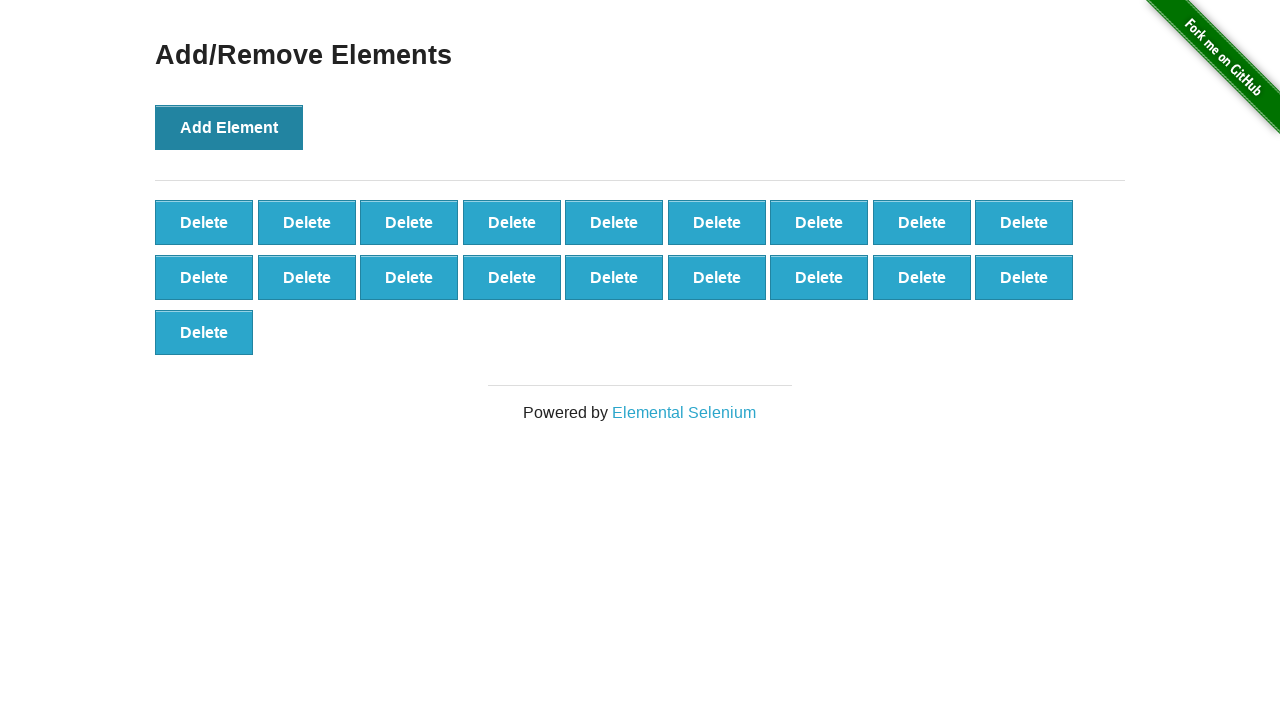

Clicked Add Element button (iteration 20/100) at (229, 127) on text='Add Element'
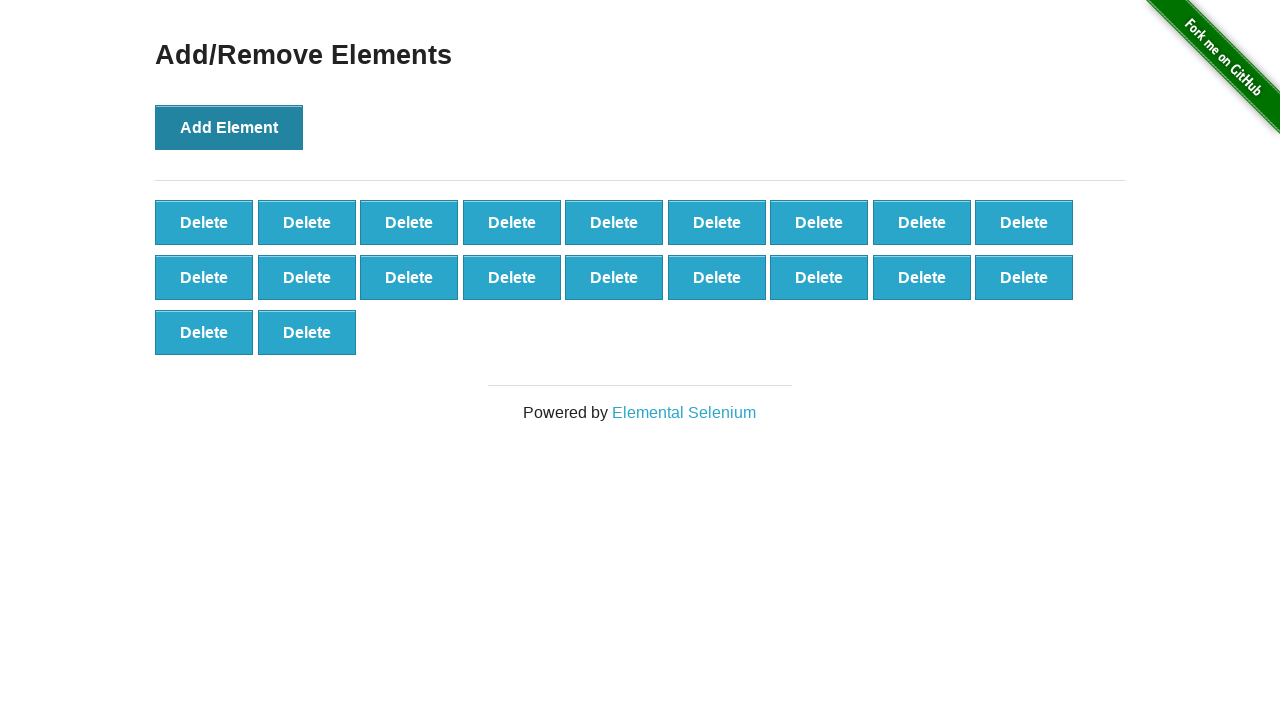

Clicked Add Element button (iteration 21/100) at (229, 127) on text='Add Element'
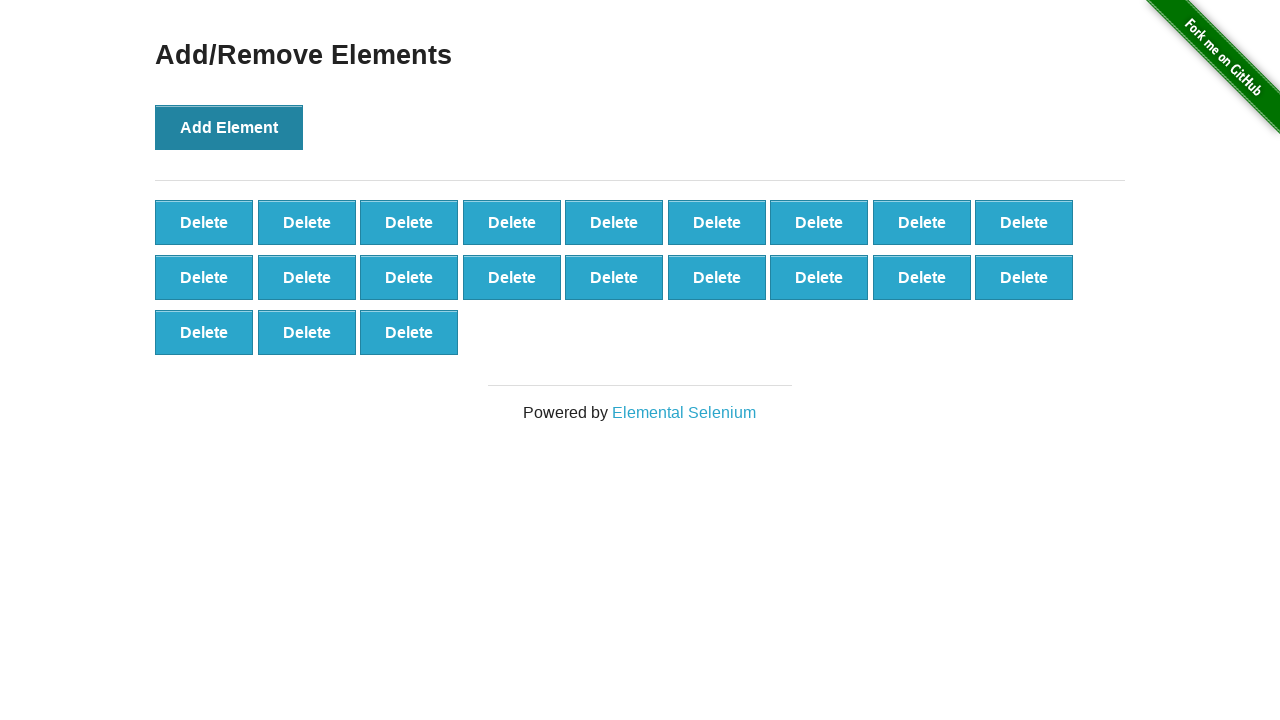

Clicked Add Element button (iteration 22/100) at (229, 127) on text='Add Element'
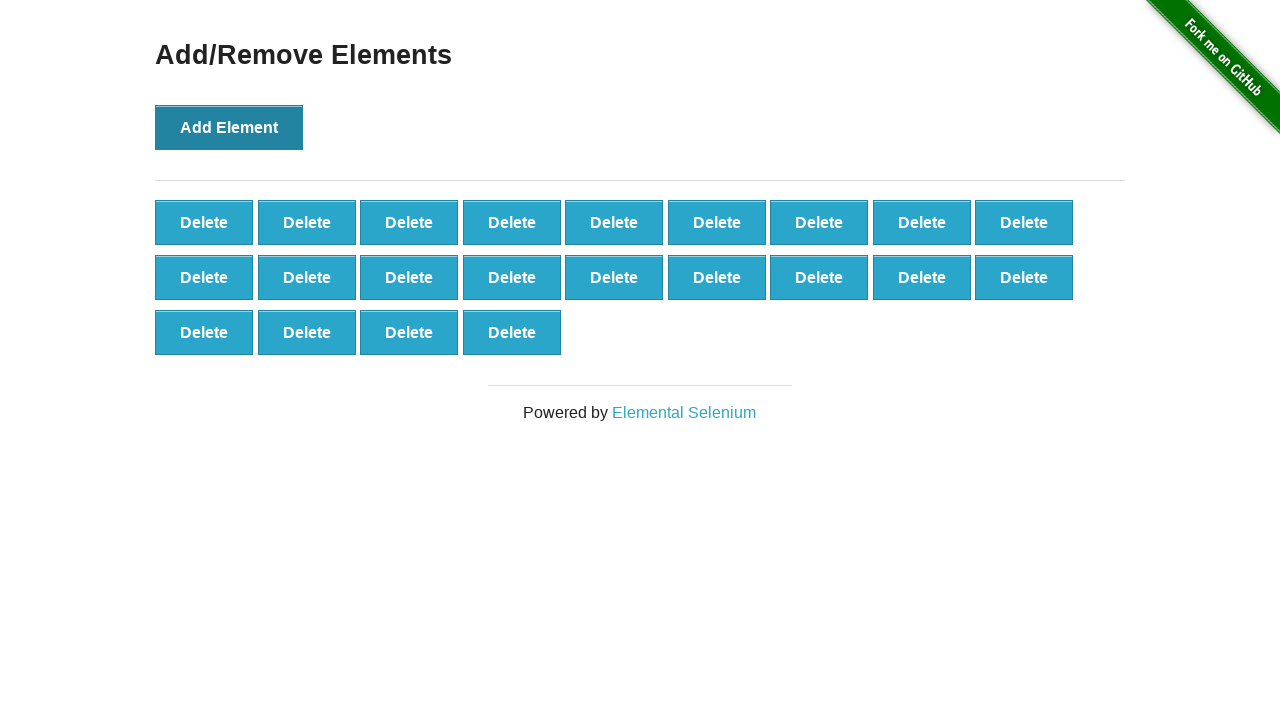

Clicked Add Element button (iteration 23/100) at (229, 127) on text='Add Element'
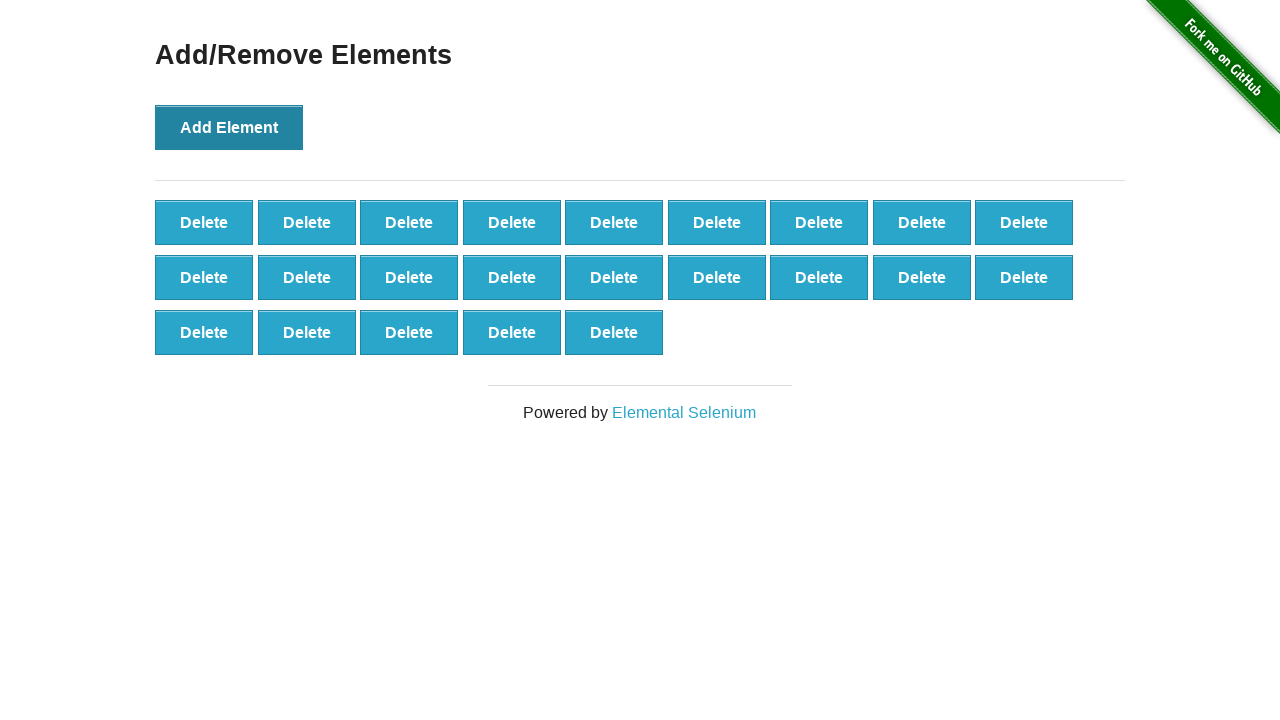

Clicked Add Element button (iteration 24/100) at (229, 127) on text='Add Element'
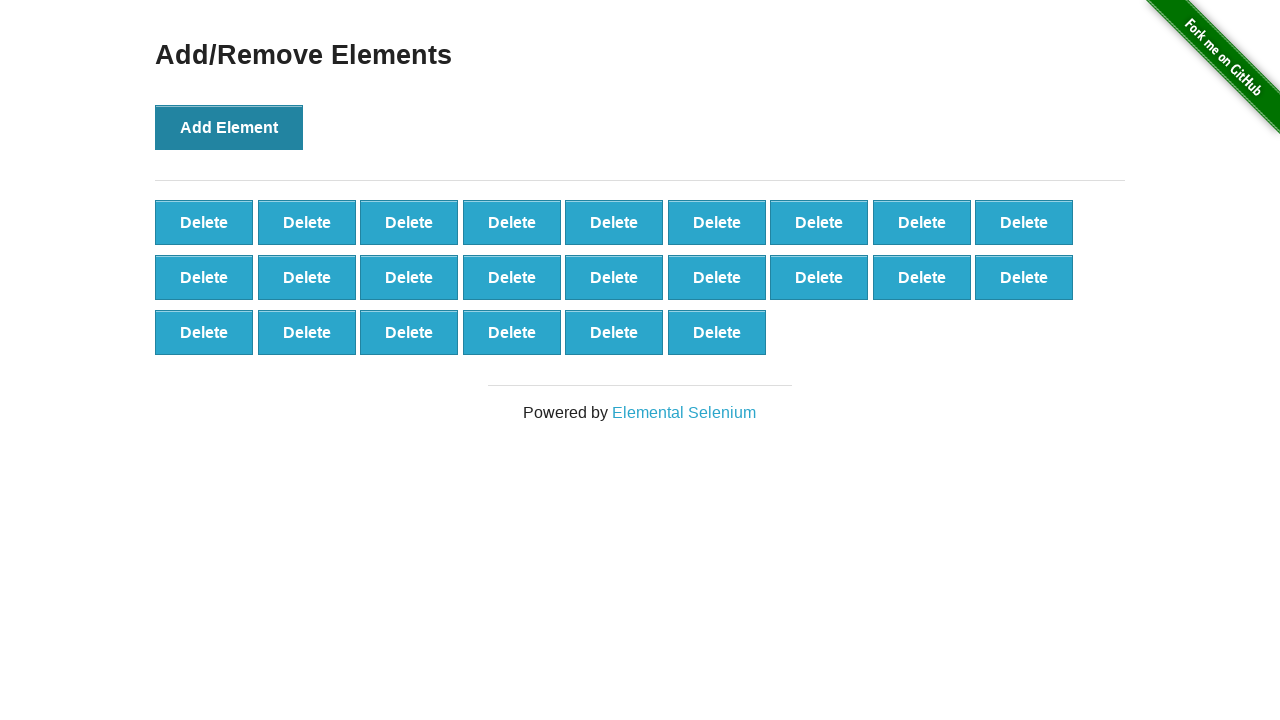

Clicked Add Element button (iteration 25/100) at (229, 127) on text='Add Element'
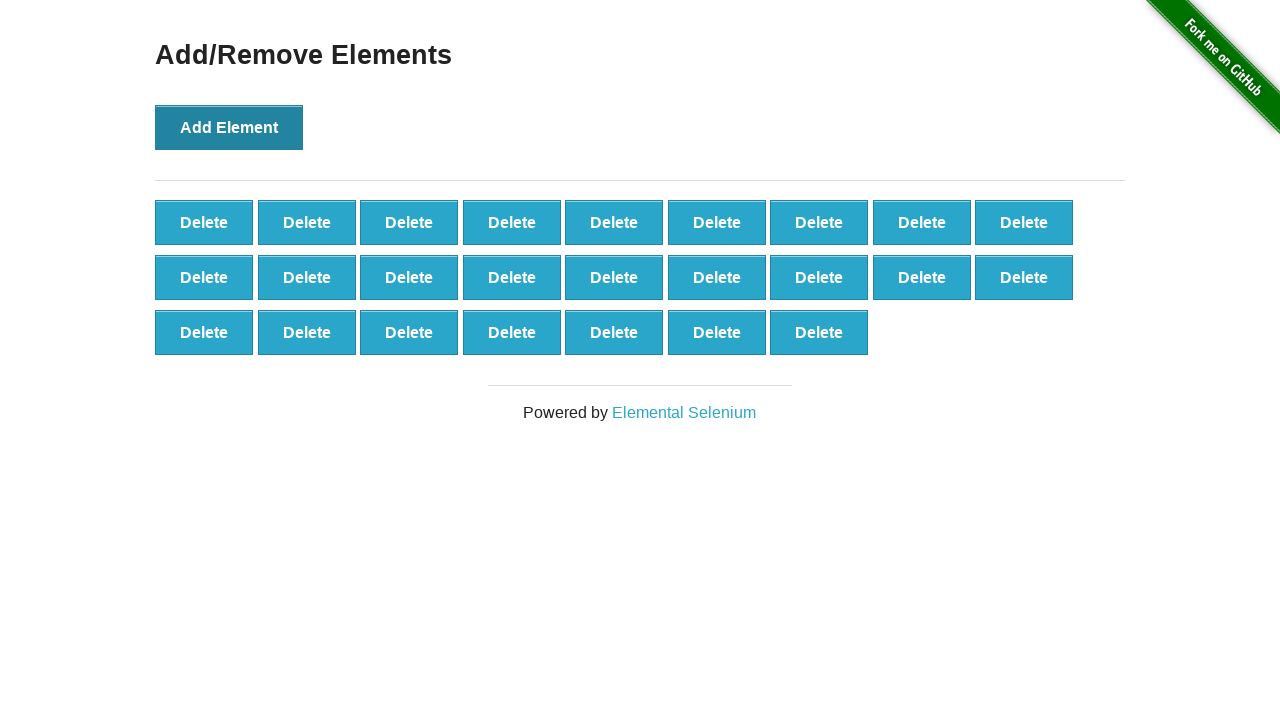

Clicked Add Element button (iteration 26/100) at (229, 127) on text='Add Element'
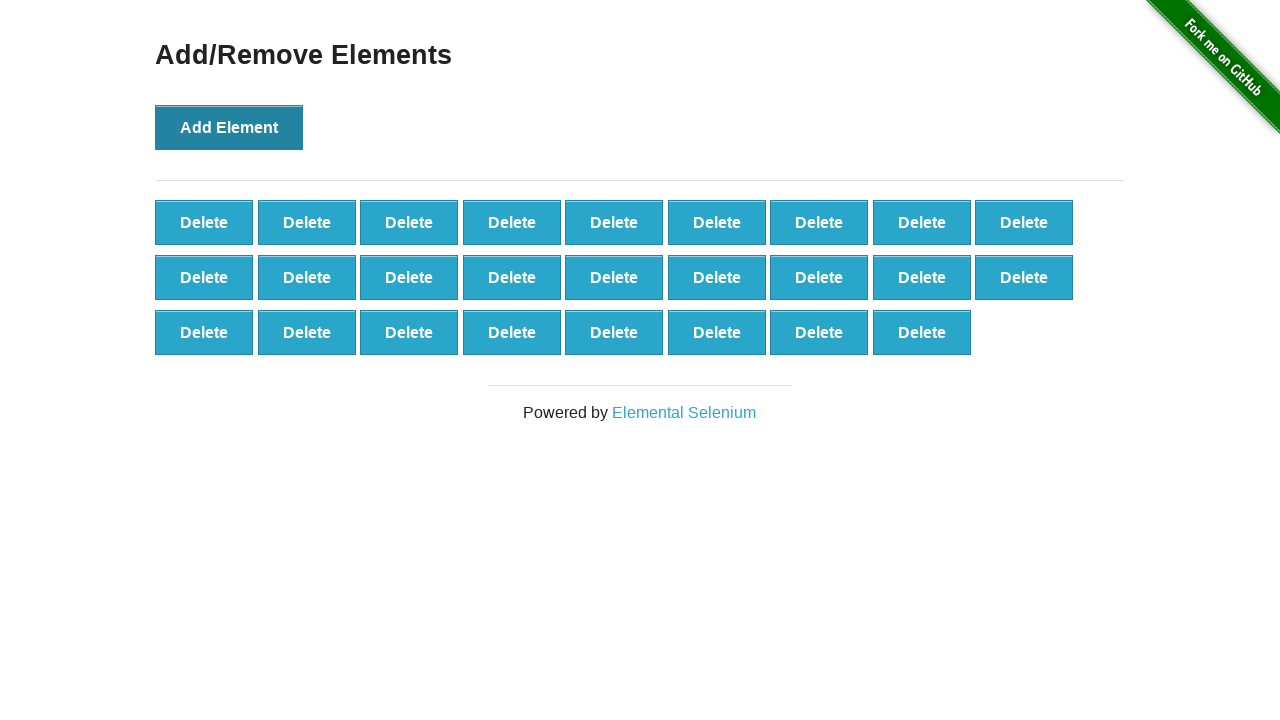

Clicked Add Element button (iteration 27/100) at (229, 127) on text='Add Element'
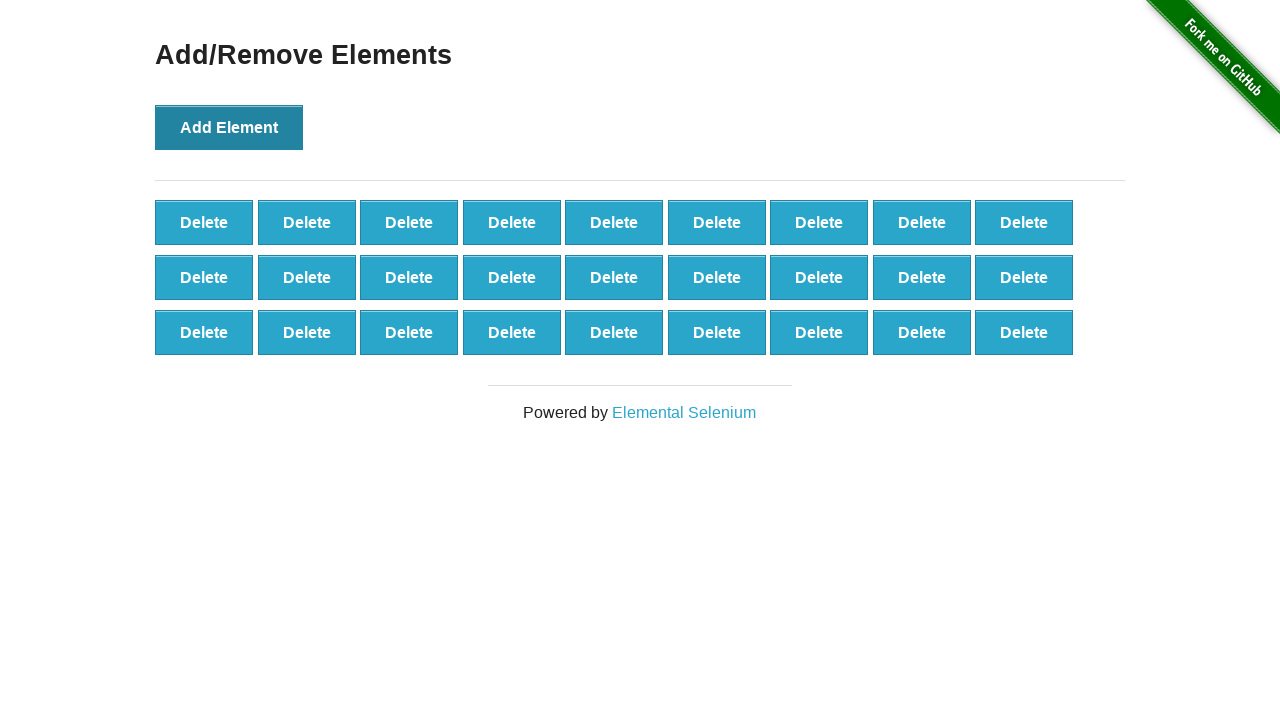

Clicked Add Element button (iteration 28/100) at (229, 127) on text='Add Element'
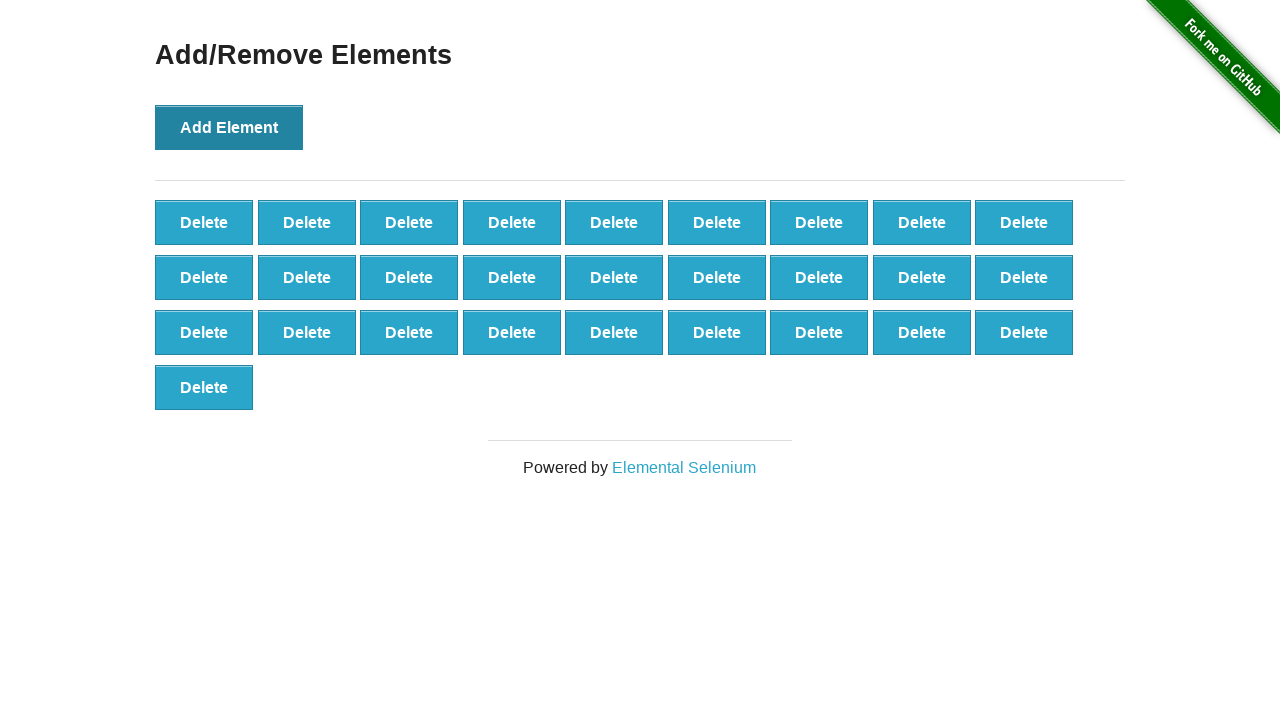

Clicked Add Element button (iteration 29/100) at (229, 127) on text='Add Element'
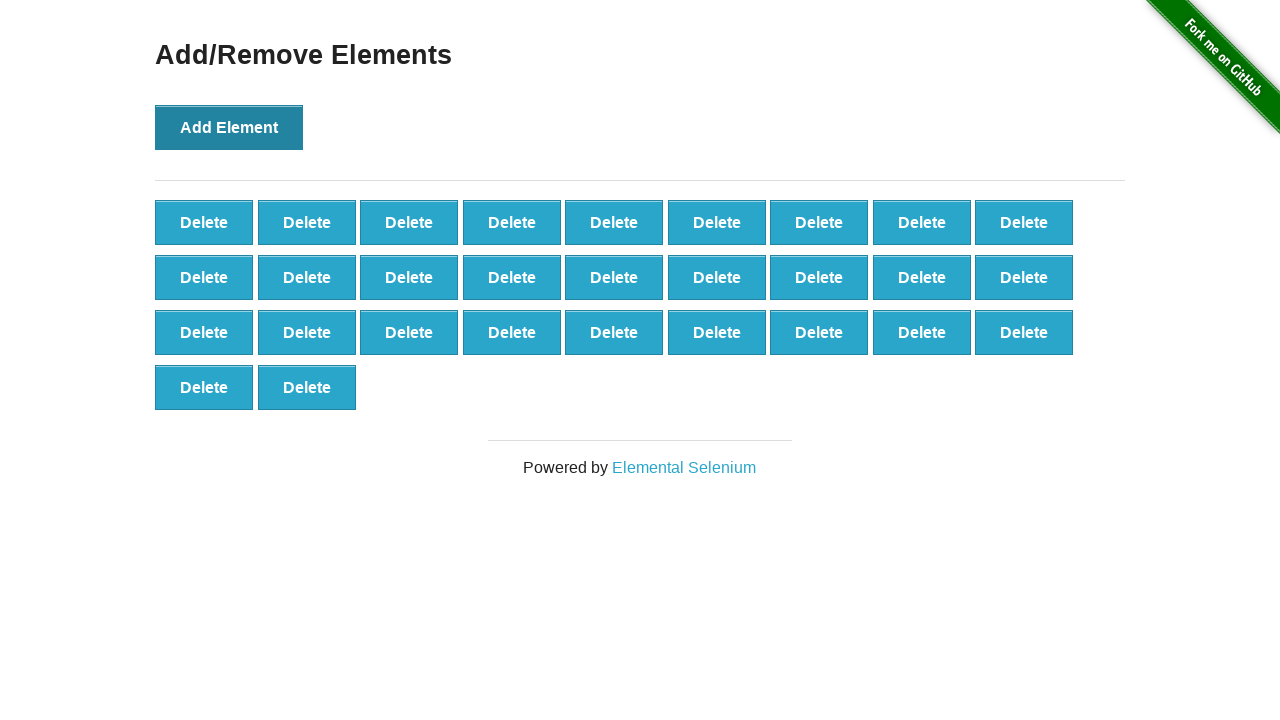

Clicked Add Element button (iteration 30/100) at (229, 127) on text='Add Element'
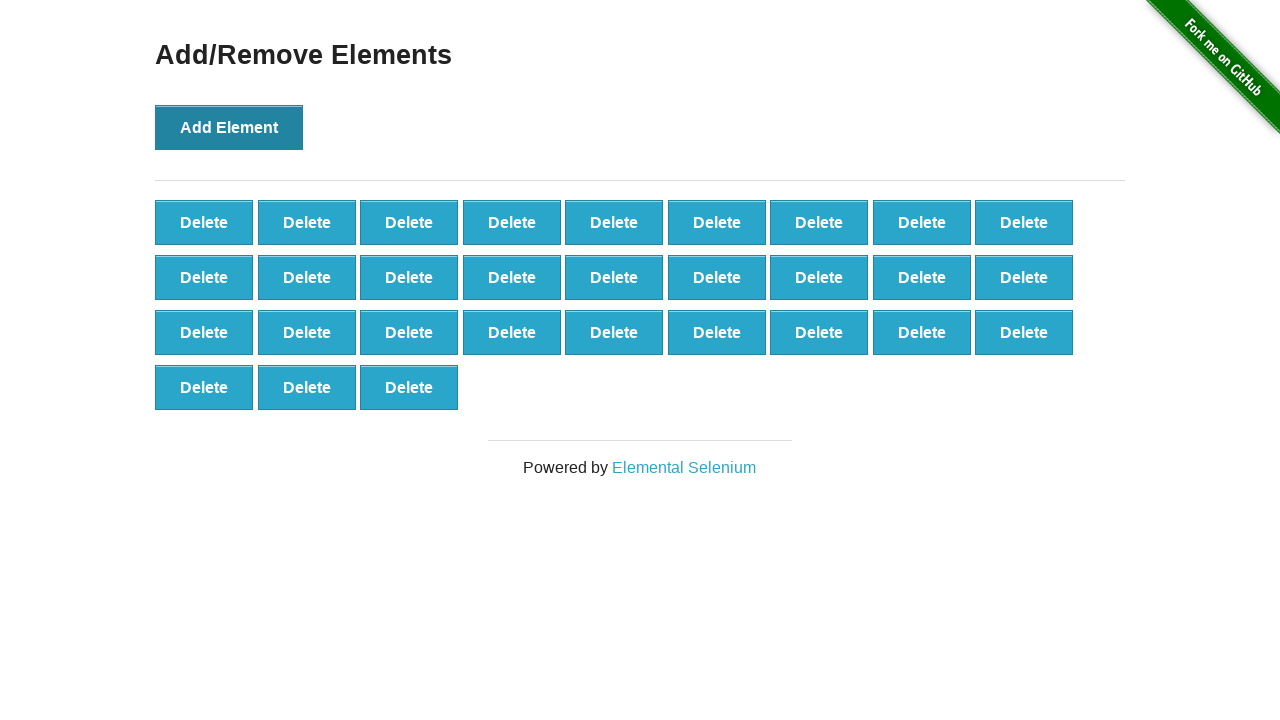

Clicked Add Element button (iteration 31/100) at (229, 127) on text='Add Element'
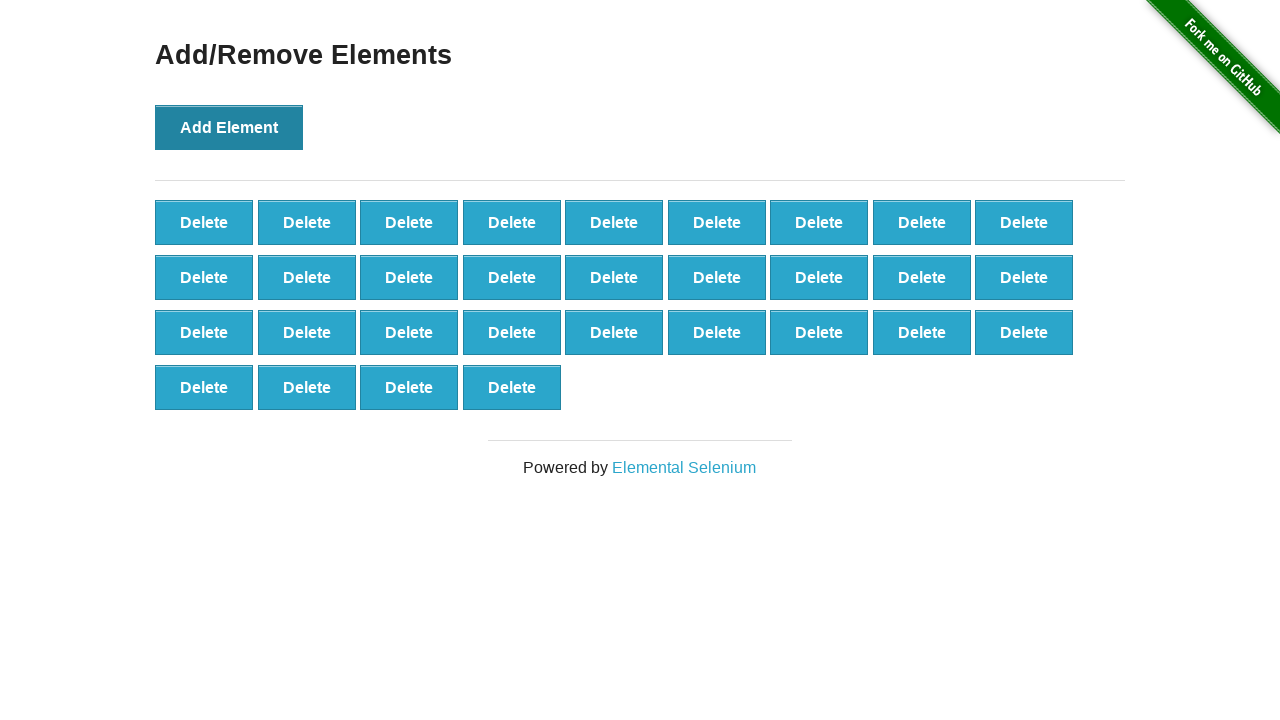

Clicked Add Element button (iteration 32/100) at (229, 127) on text='Add Element'
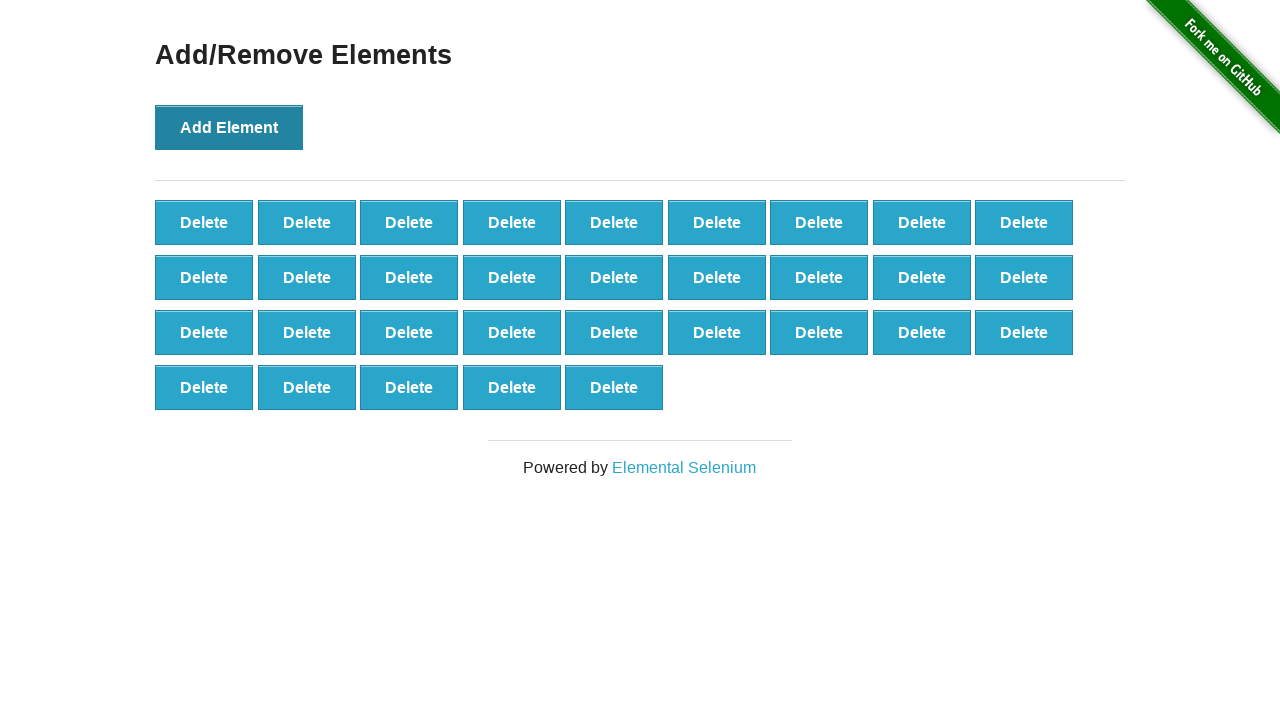

Clicked Add Element button (iteration 33/100) at (229, 127) on text='Add Element'
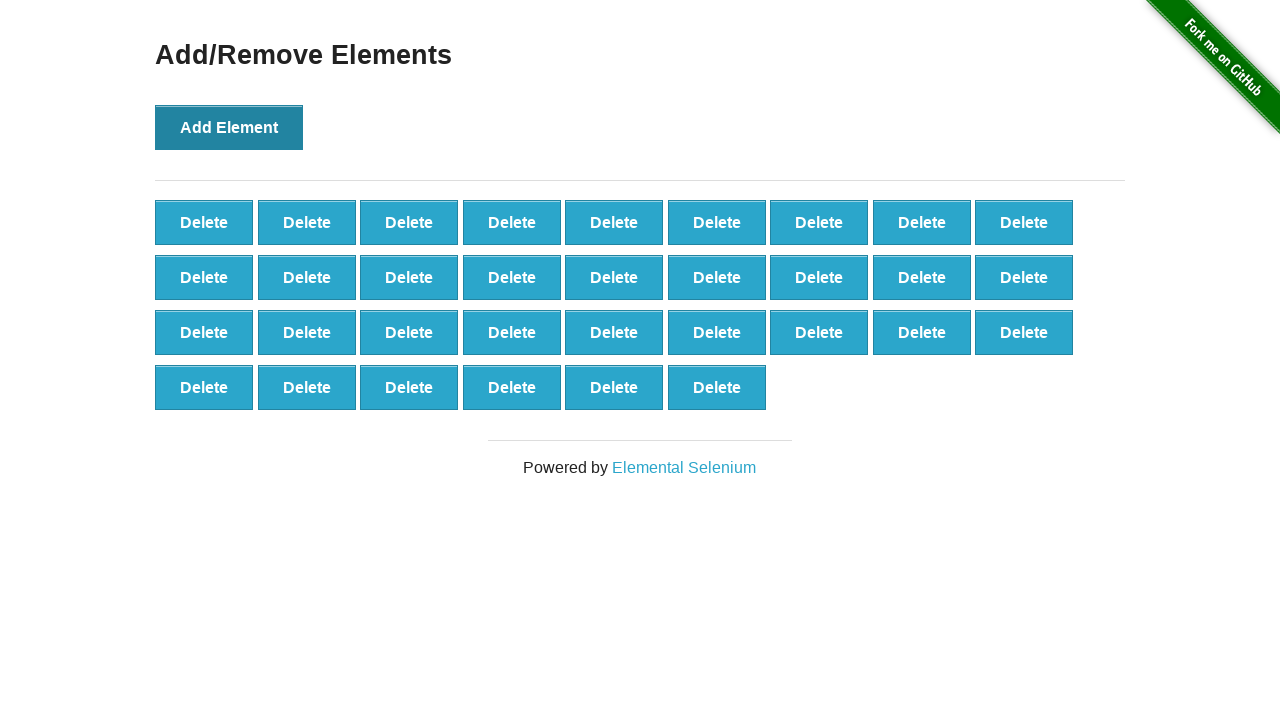

Clicked Add Element button (iteration 34/100) at (229, 127) on text='Add Element'
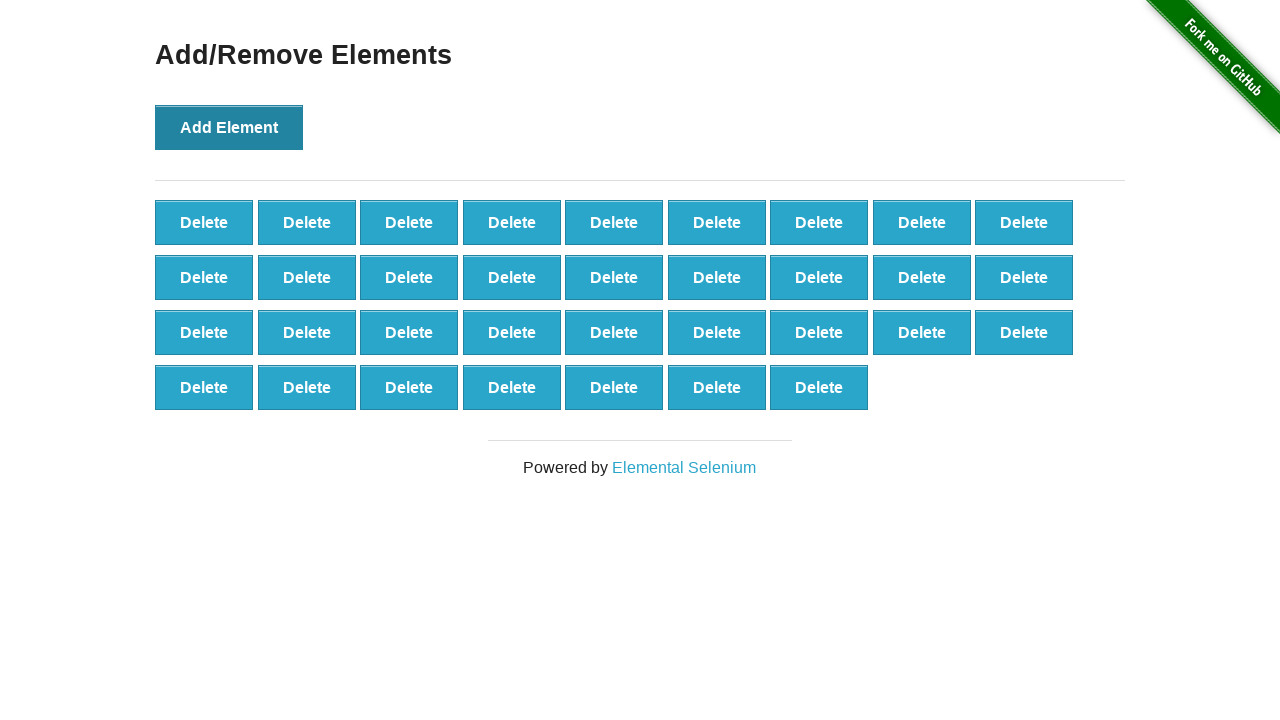

Clicked Add Element button (iteration 35/100) at (229, 127) on text='Add Element'
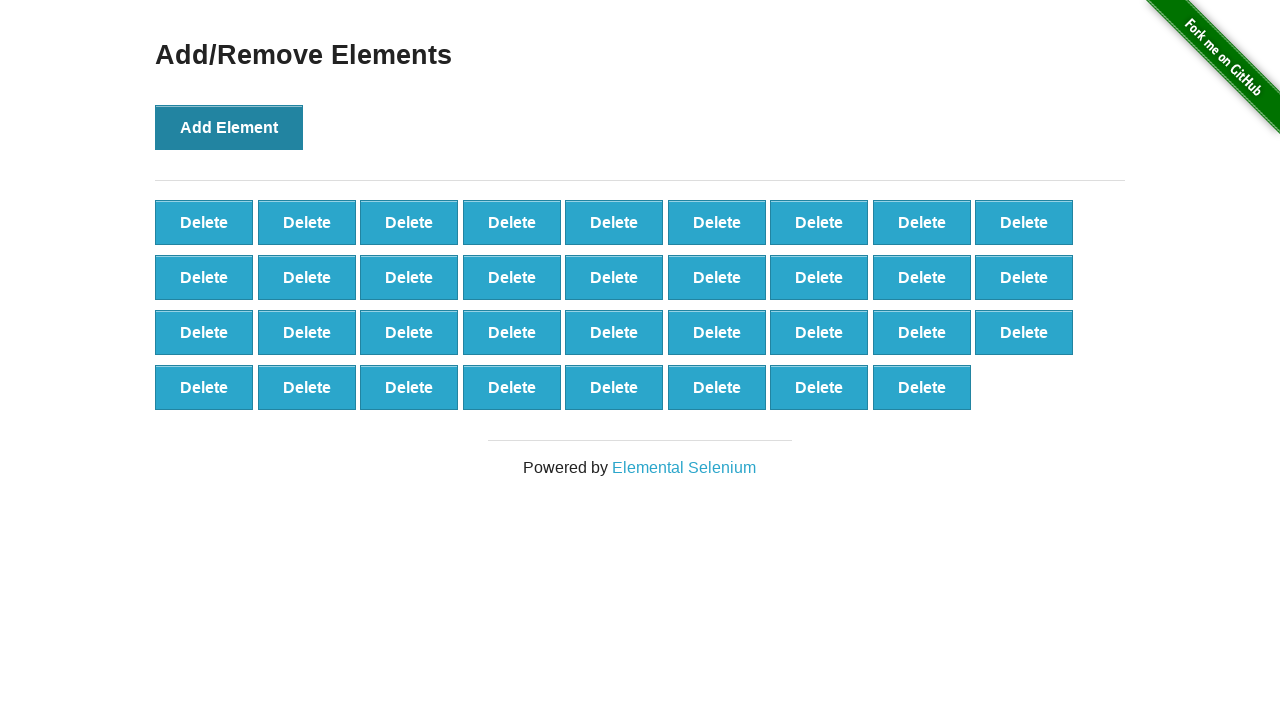

Clicked Add Element button (iteration 36/100) at (229, 127) on text='Add Element'
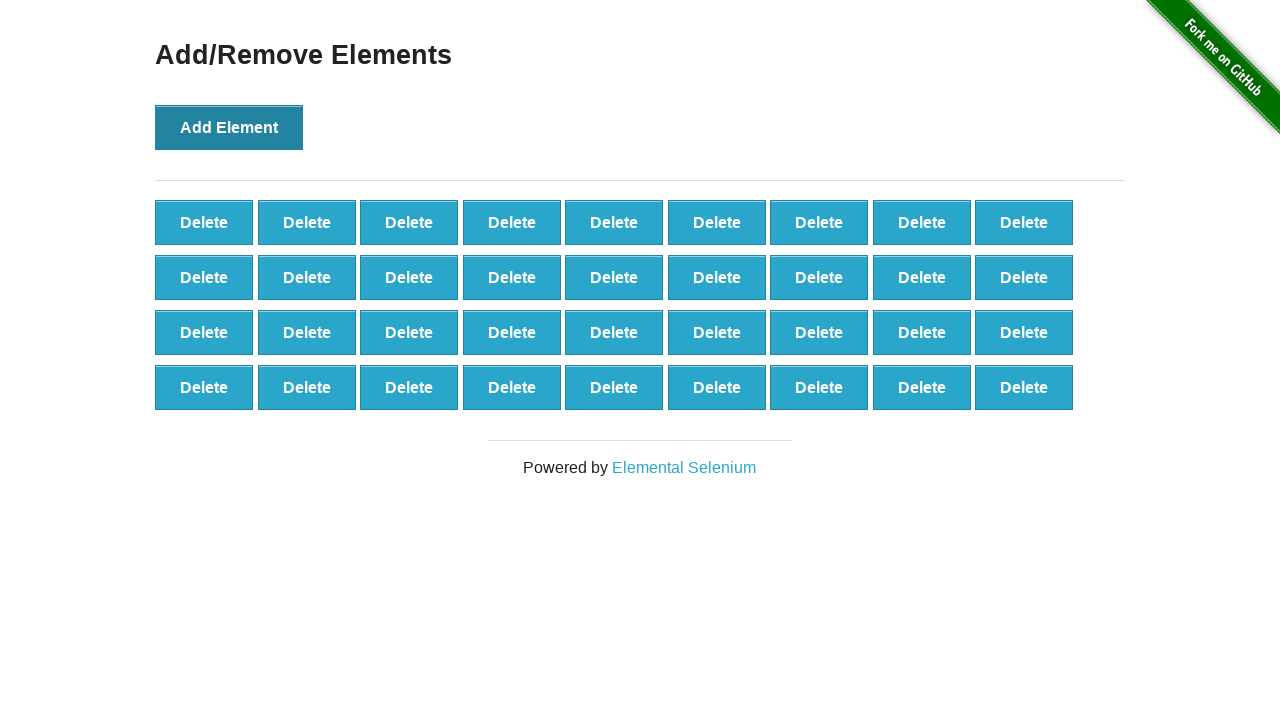

Clicked Add Element button (iteration 37/100) at (229, 127) on text='Add Element'
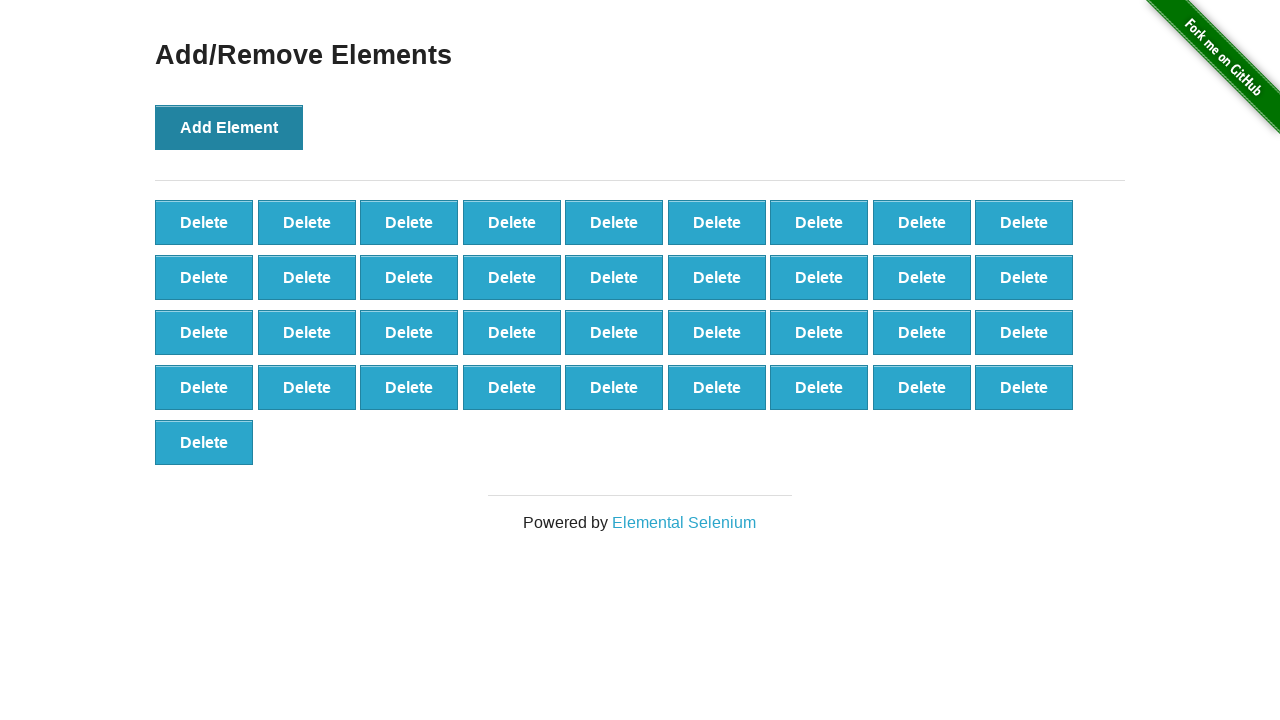

Clicked Add Element button (iteration 38/100) at (229, 127) on text='Add Element'
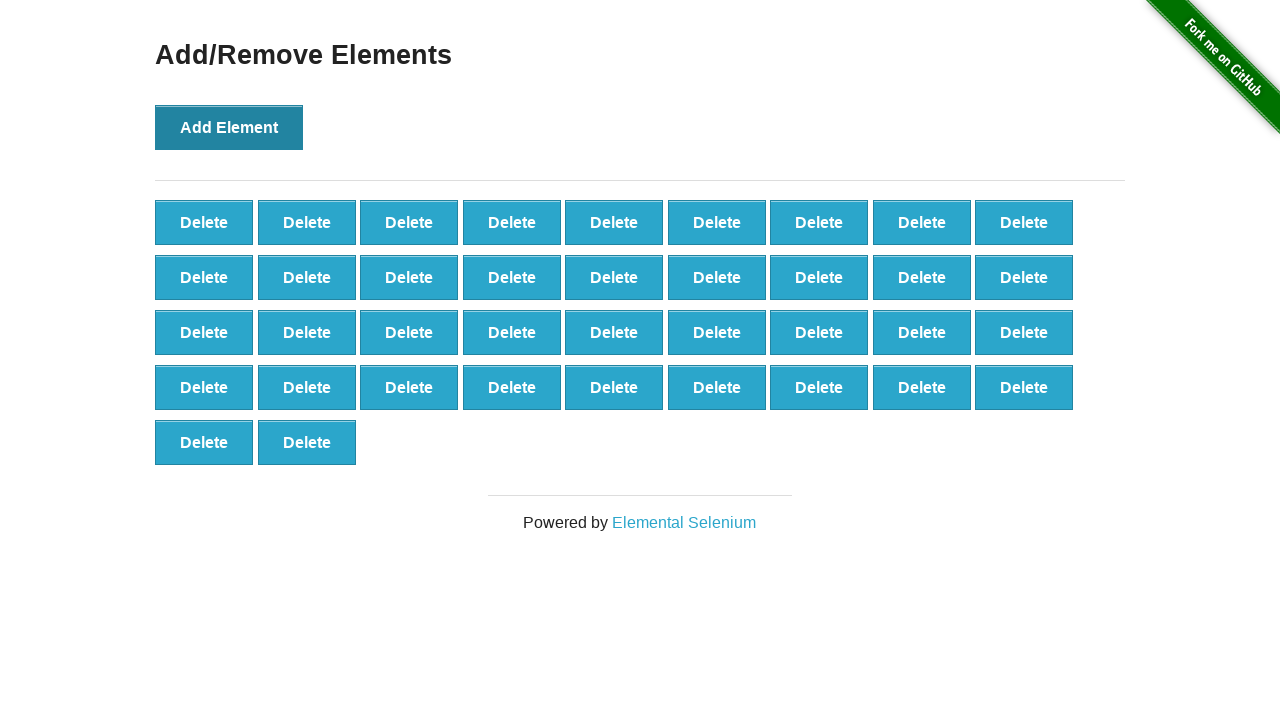

Clicked Add Element button (iteration 39/100) at (229, 127) on text='Add Element'
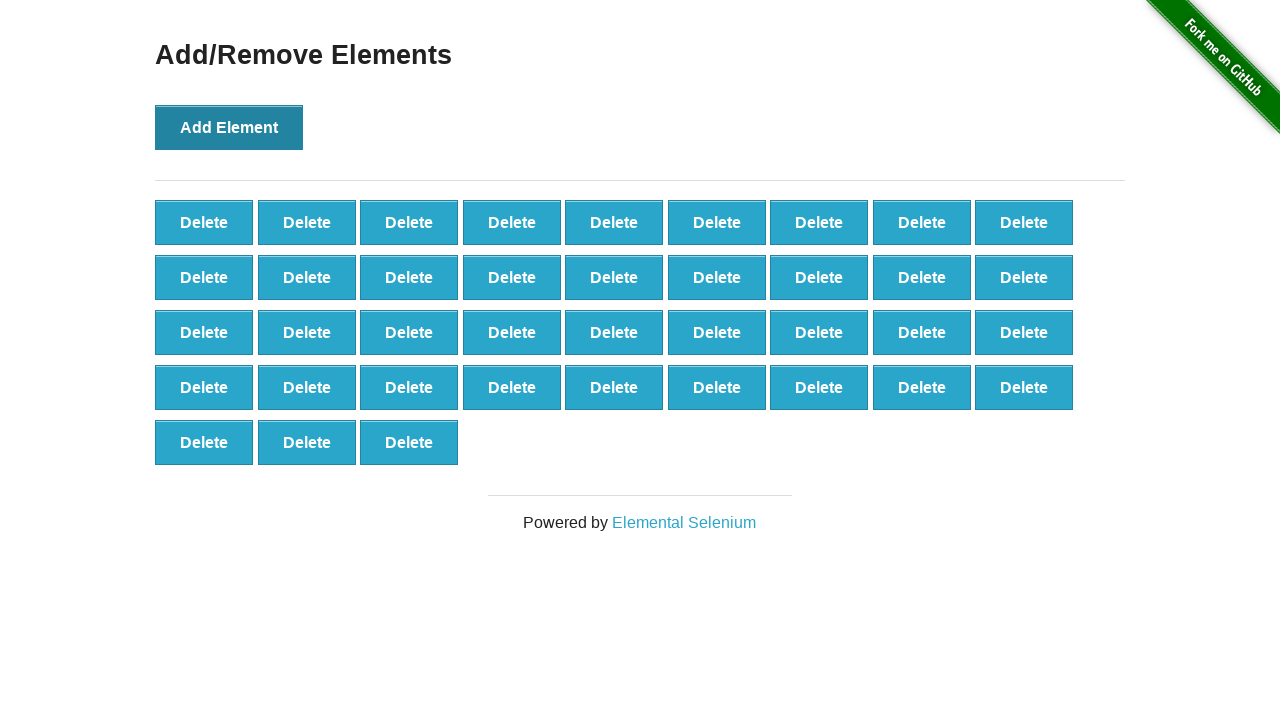

Clicked Add Element button (iteration 40/100) at (229, 127) on text='Add Element'
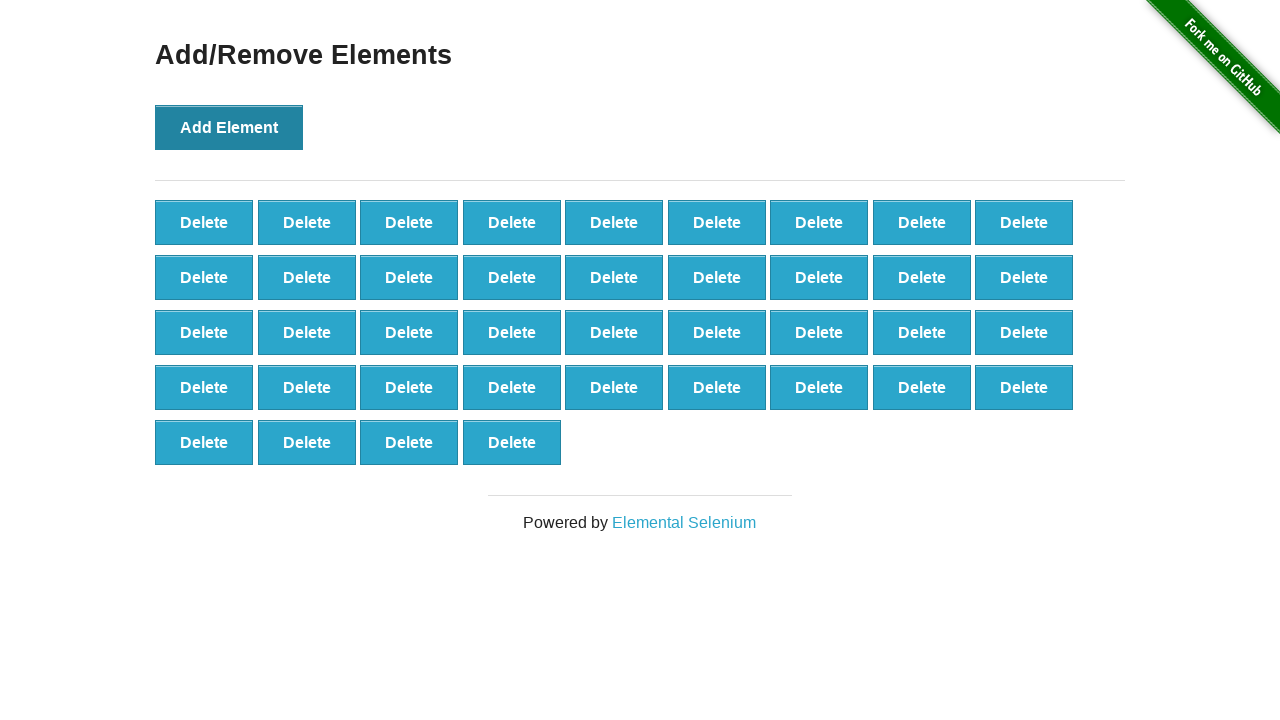

Clicked Add Element button (iteration 41/100) at (229, 127) on text='Add Element'
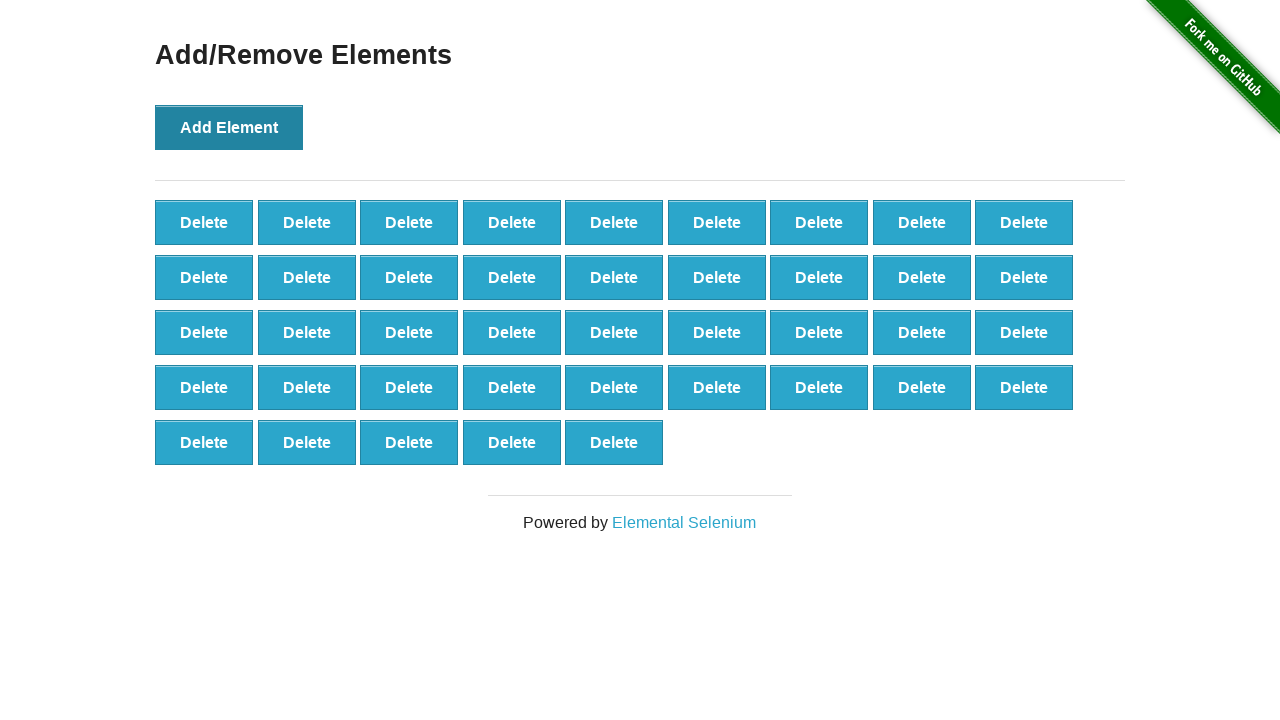

Clicked Add Element button (iteration 42/100) at (229, 127) on text='Add Element'
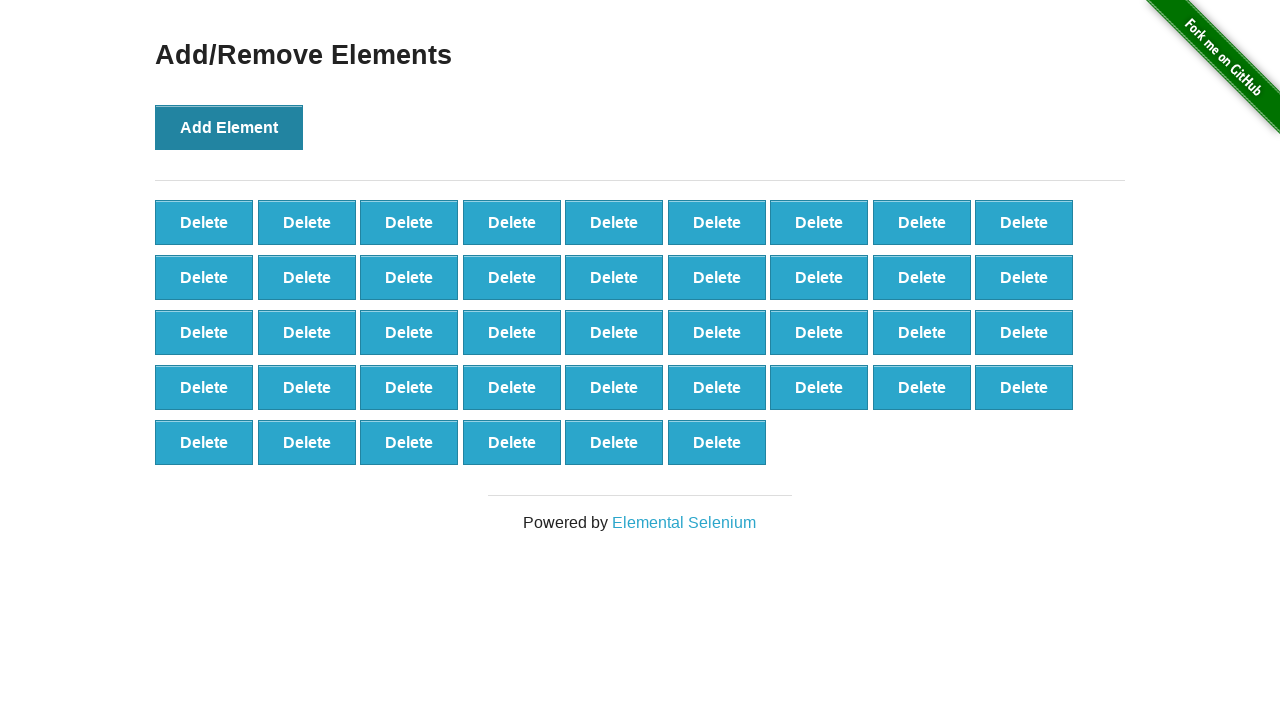

Clicked Add Element button (iteration 43/100) at (229, 127) on text='Add Element'
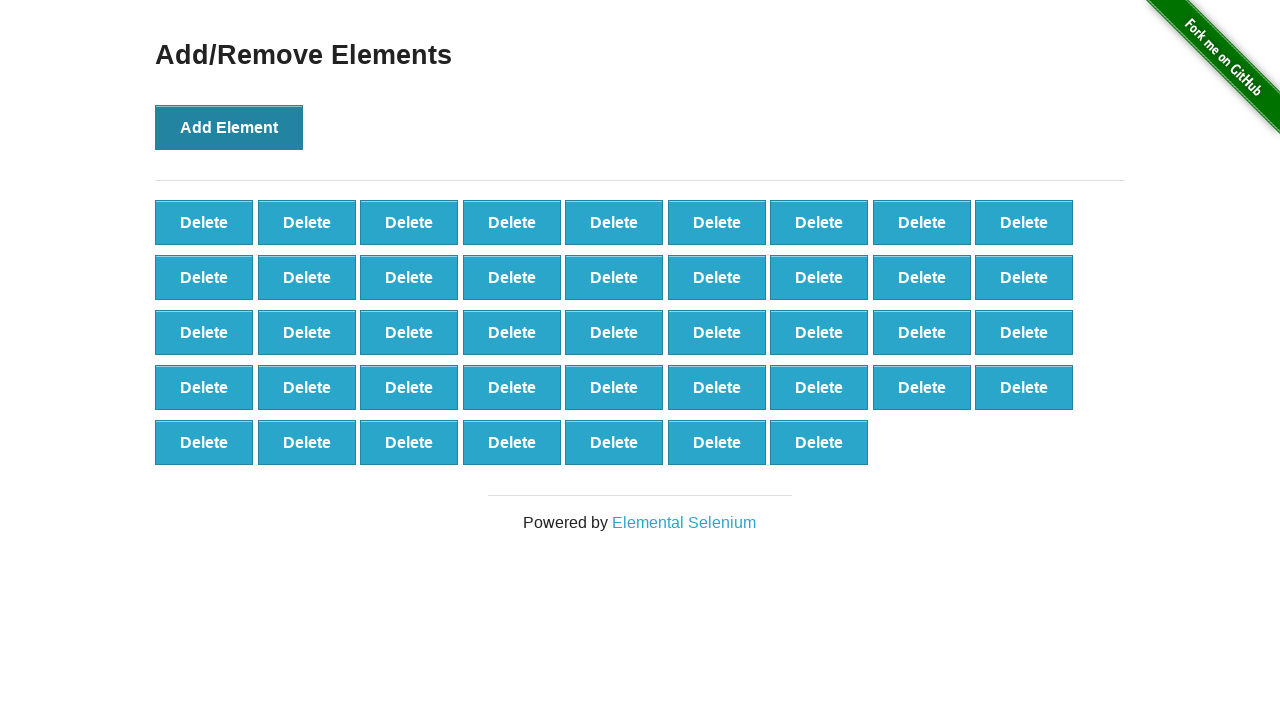

Clicked Add Element button (iteration 44/100) at (229, 127) on text='Add Element'
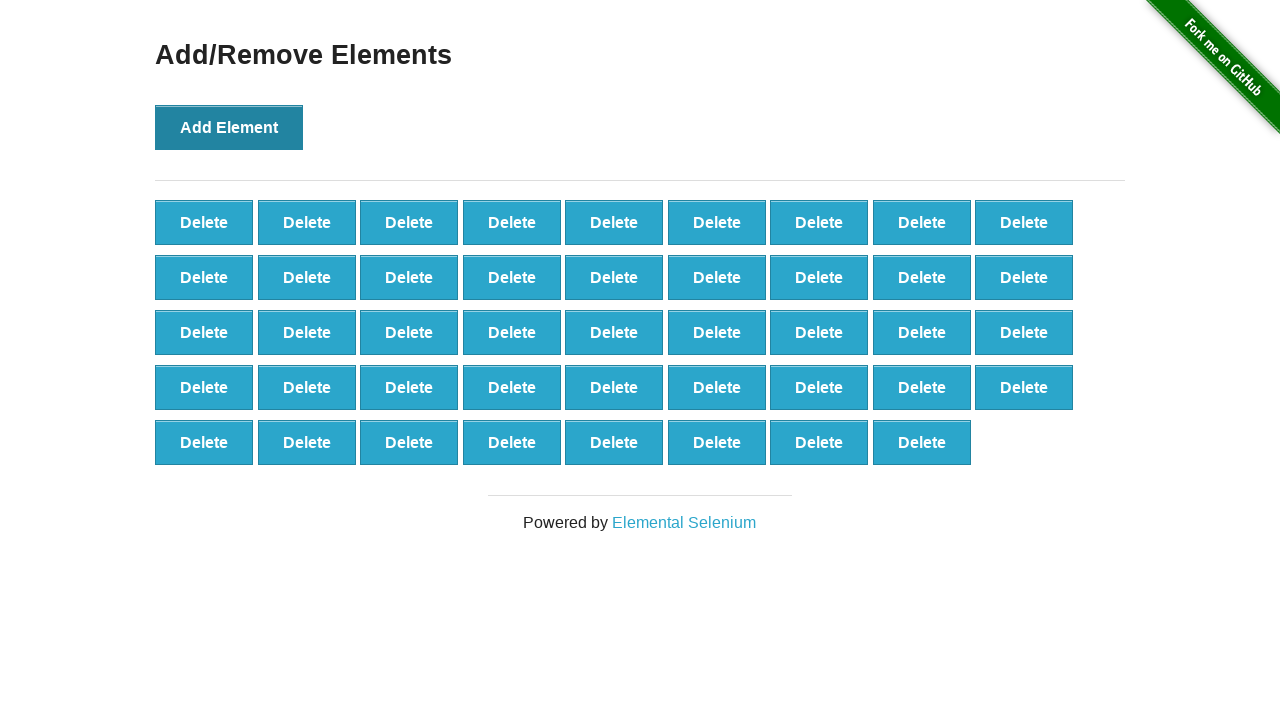

Clicked Add Element button (iteration 45/100) at (229, 127) on text='Add Element'
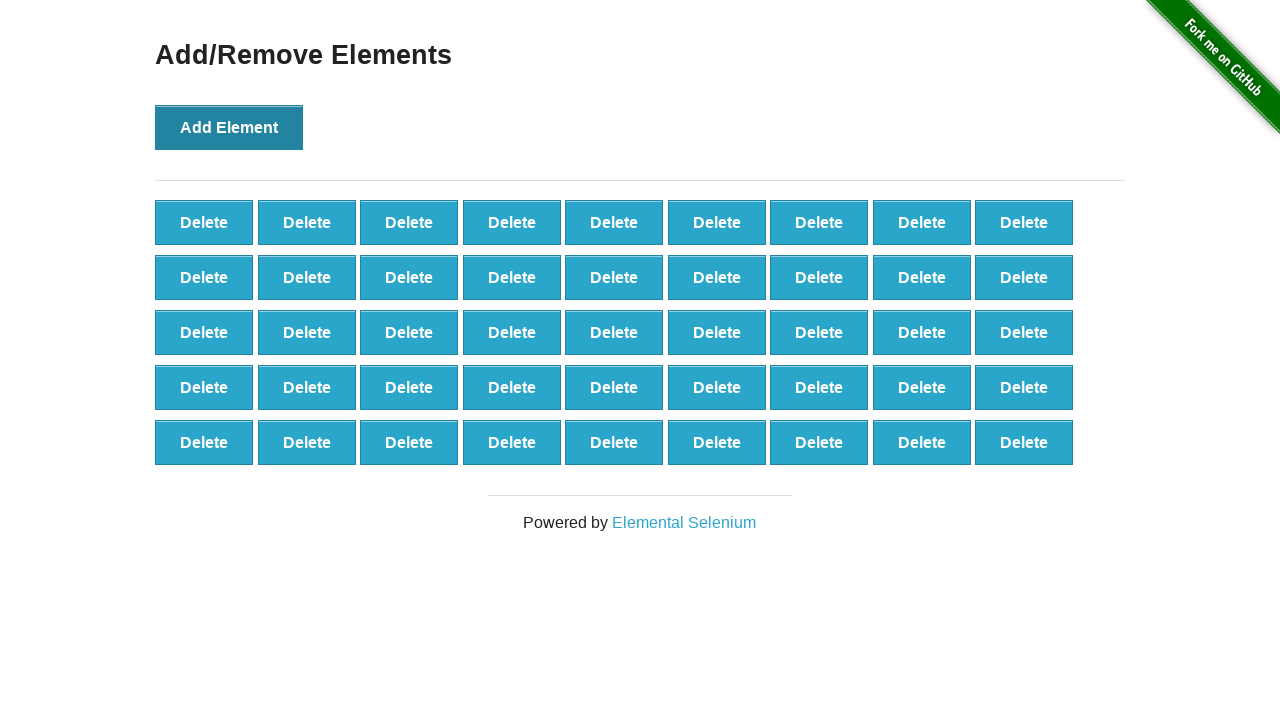

Clicked Add Element button (iteration 46/100) at (229, 127) on text='Add Element'
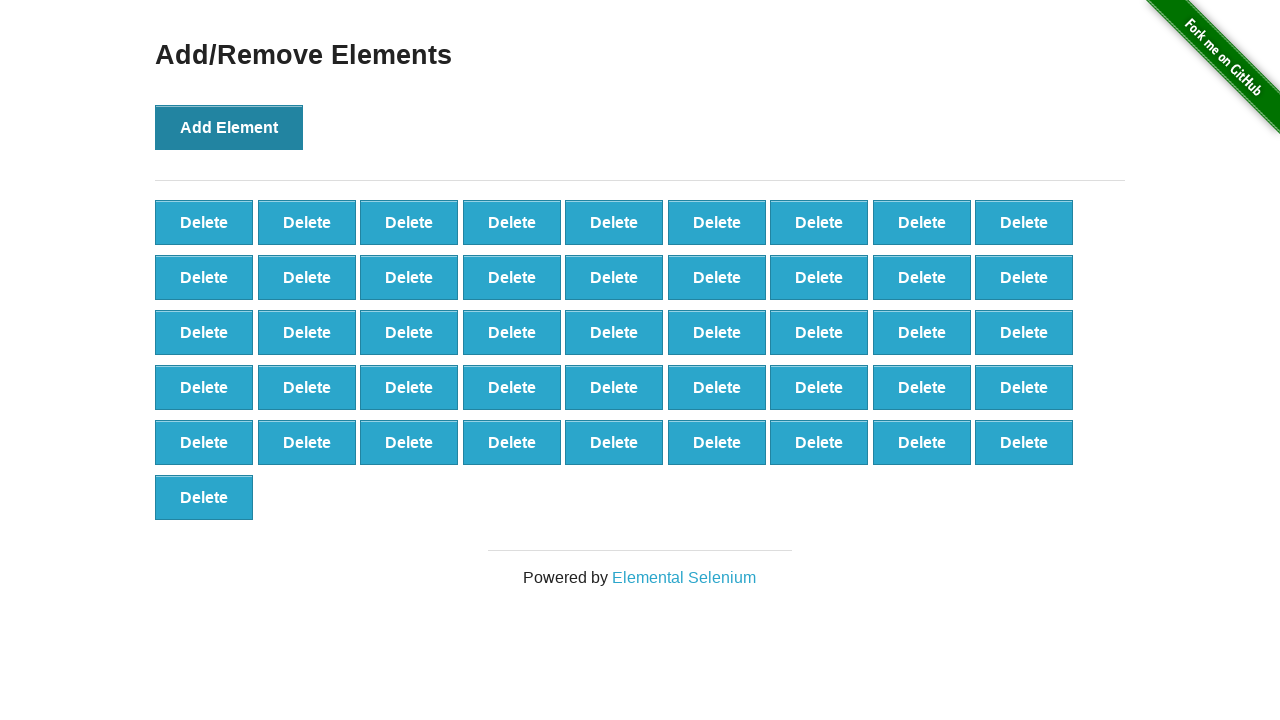

Clicked Add Element button (iteration 47/100) at (229, 127) on text='Add Element'
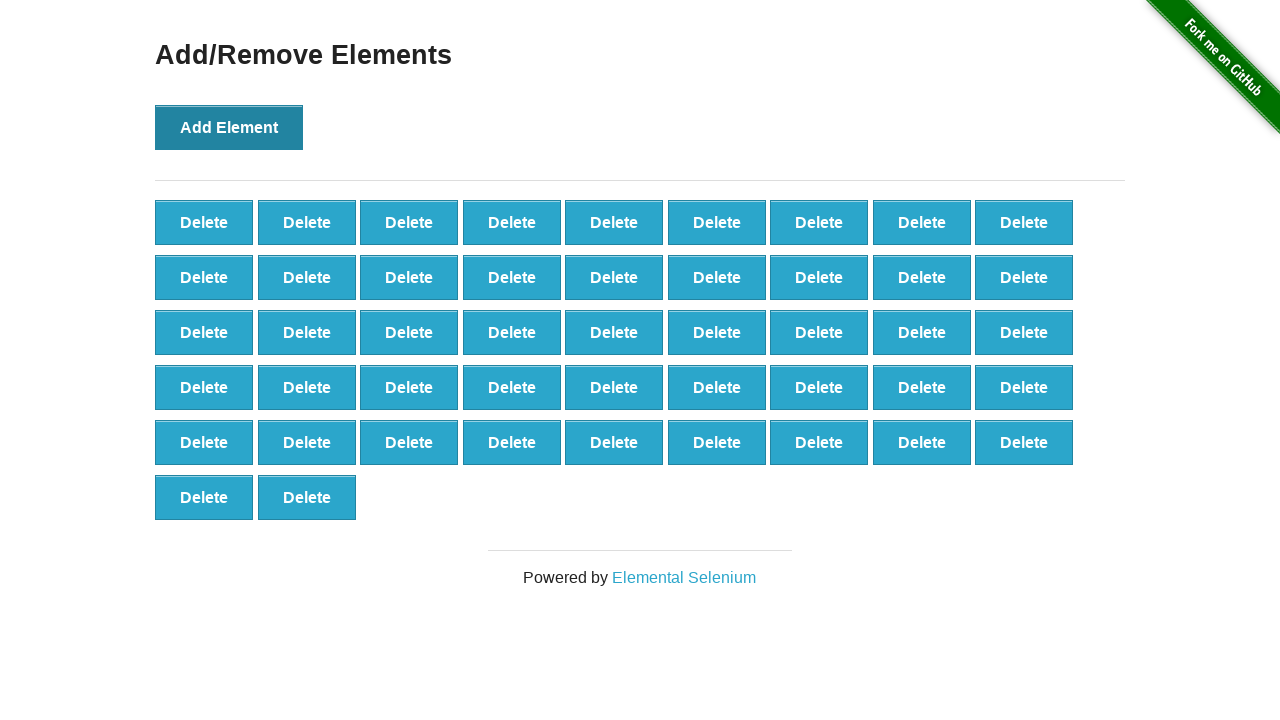

Clicked Add Element button (iteration 48/100) at (229, 127) on text='Add Element'
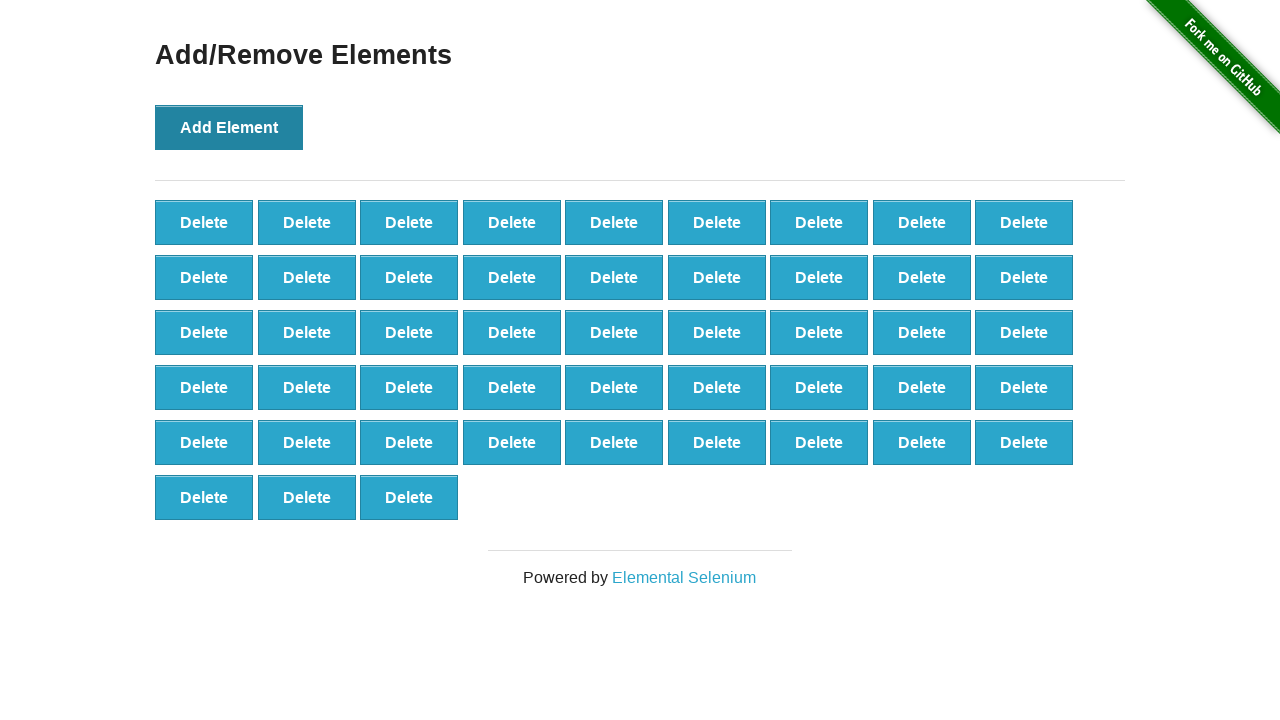

Clicked Add Element button (iteration 49/100) at (229, 127) on text='Add Element'
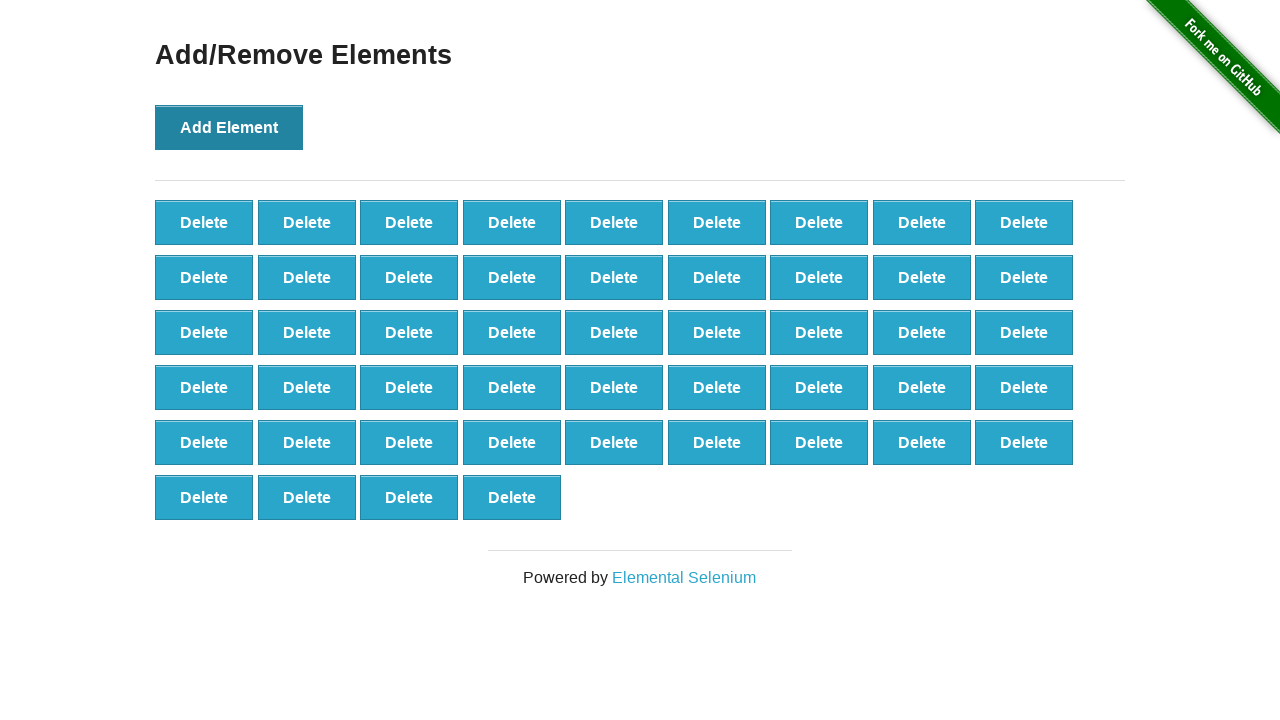

Clicked Add Element button (iteration 50/100) at (229, 127) on text='Add Element'
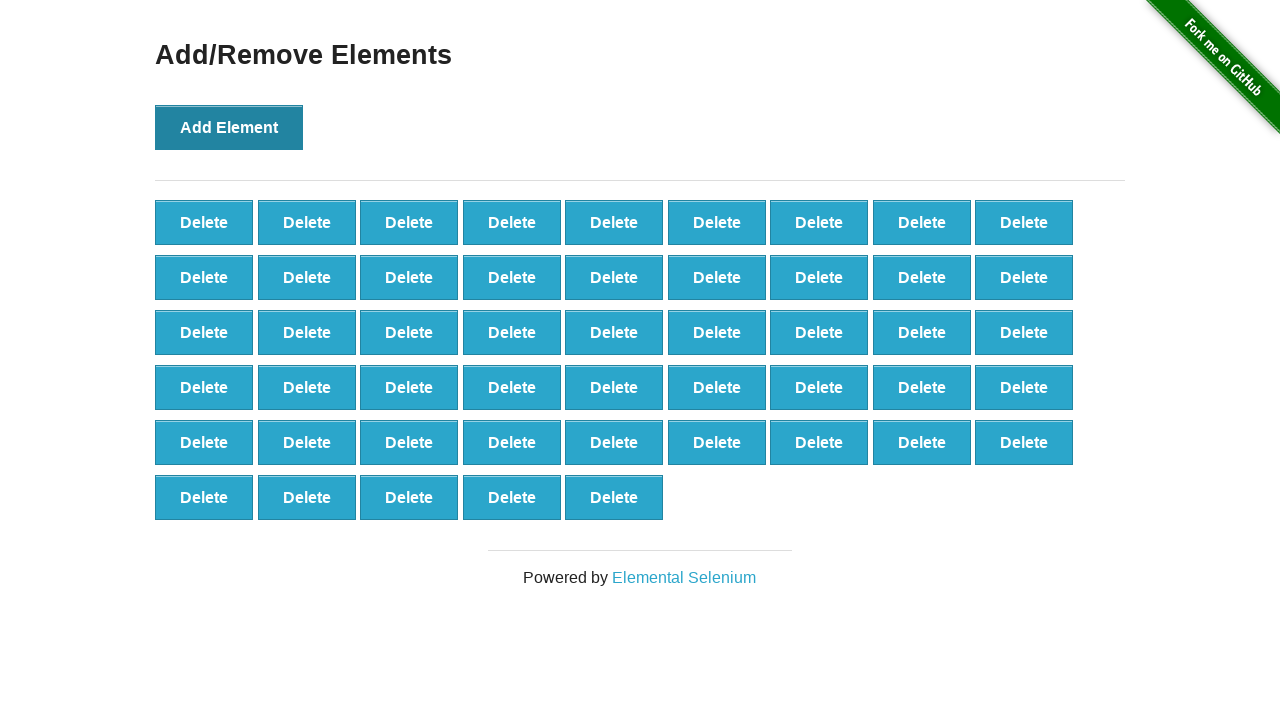

Clicked Add Element button (iteration 51/100) at (229, 127) on text='Add Element'
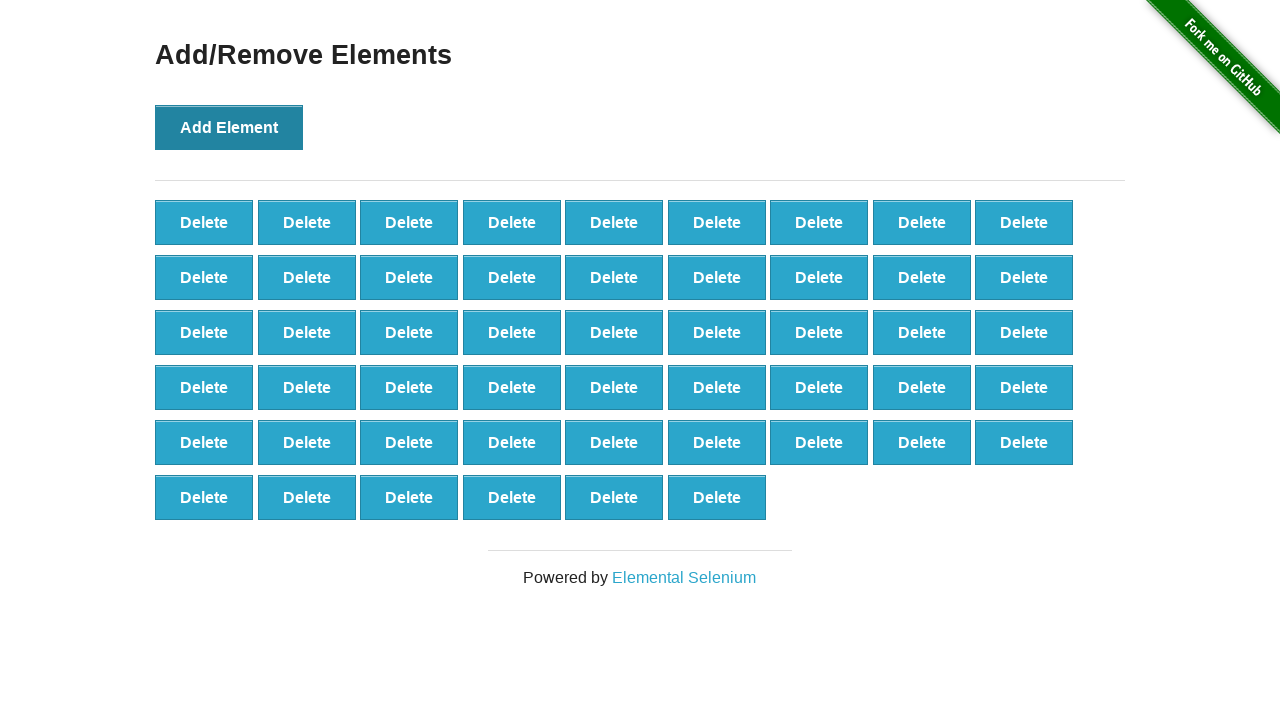

Clicked Add Element button (iteration 52/100) at (229, 127) on text='Add Element'
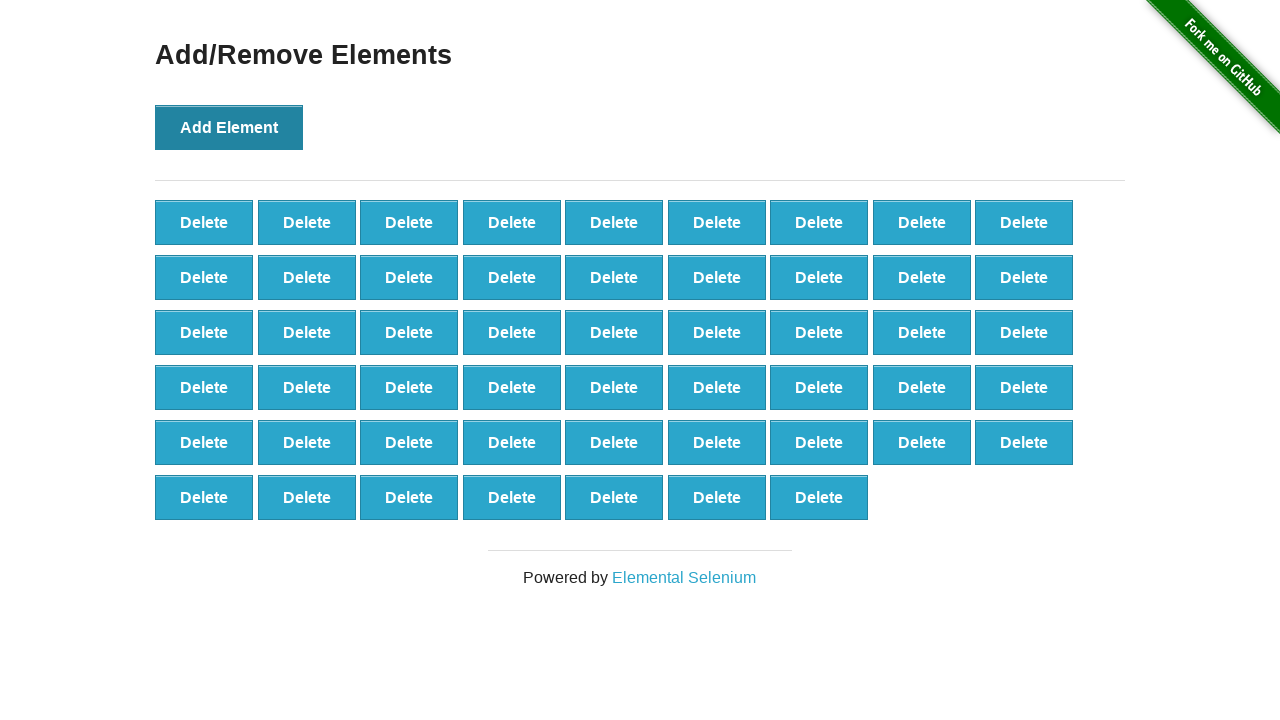

Clicked Add Element button (iteration 53/100) at (229, 127) on text='Add Element'
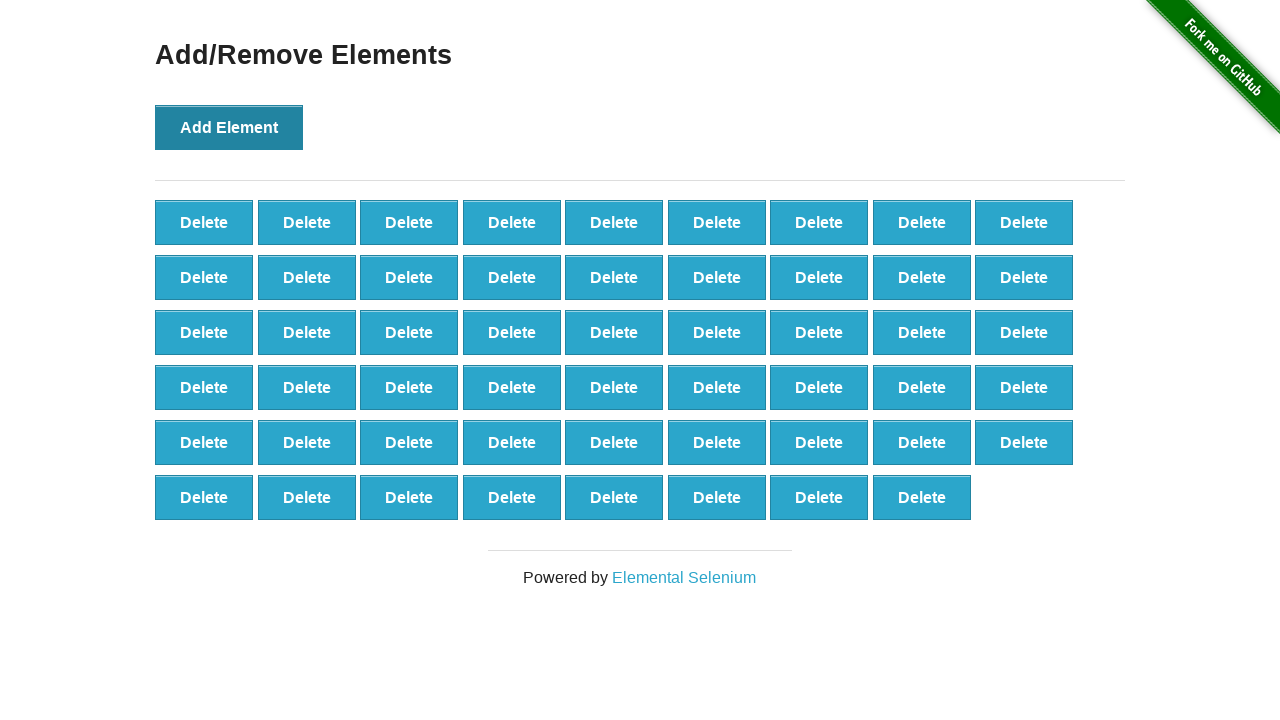

Clicked Add Element button (iteration 54/100) at (229, 127) on text='Add Element'
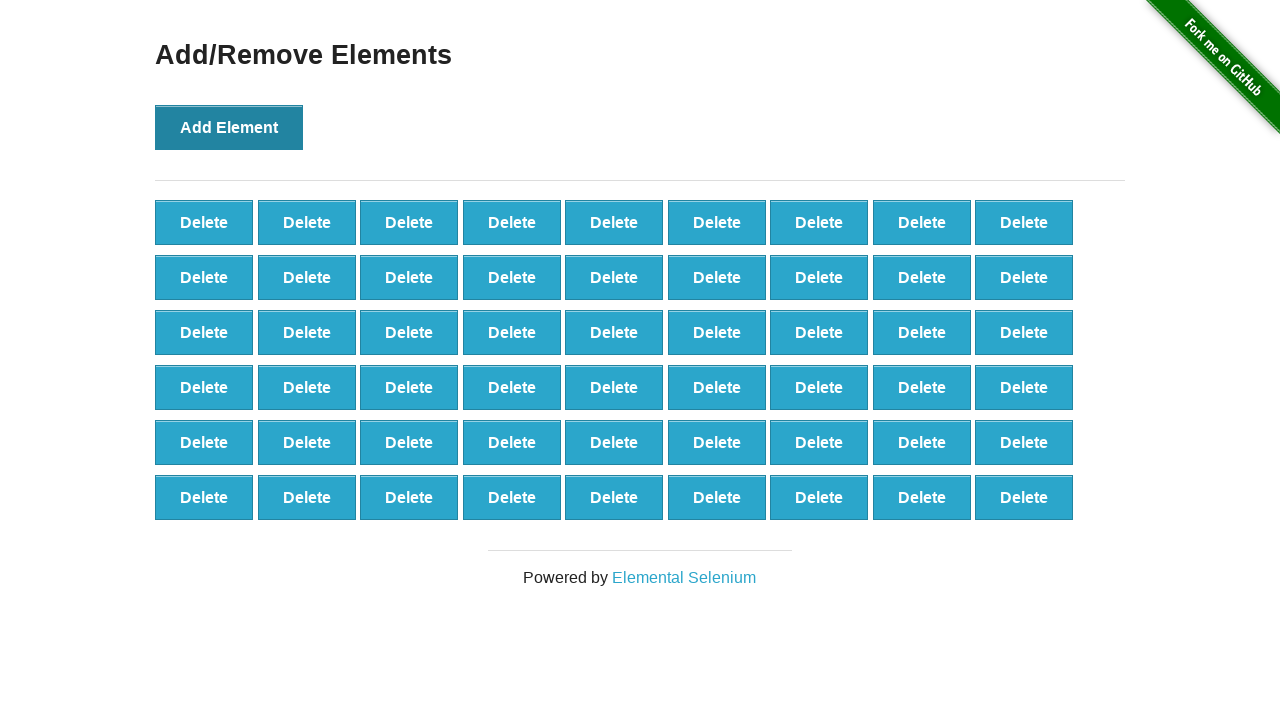

Clicked Add Element button (iteration 55/100) at (229, 127) on text='Add Element'
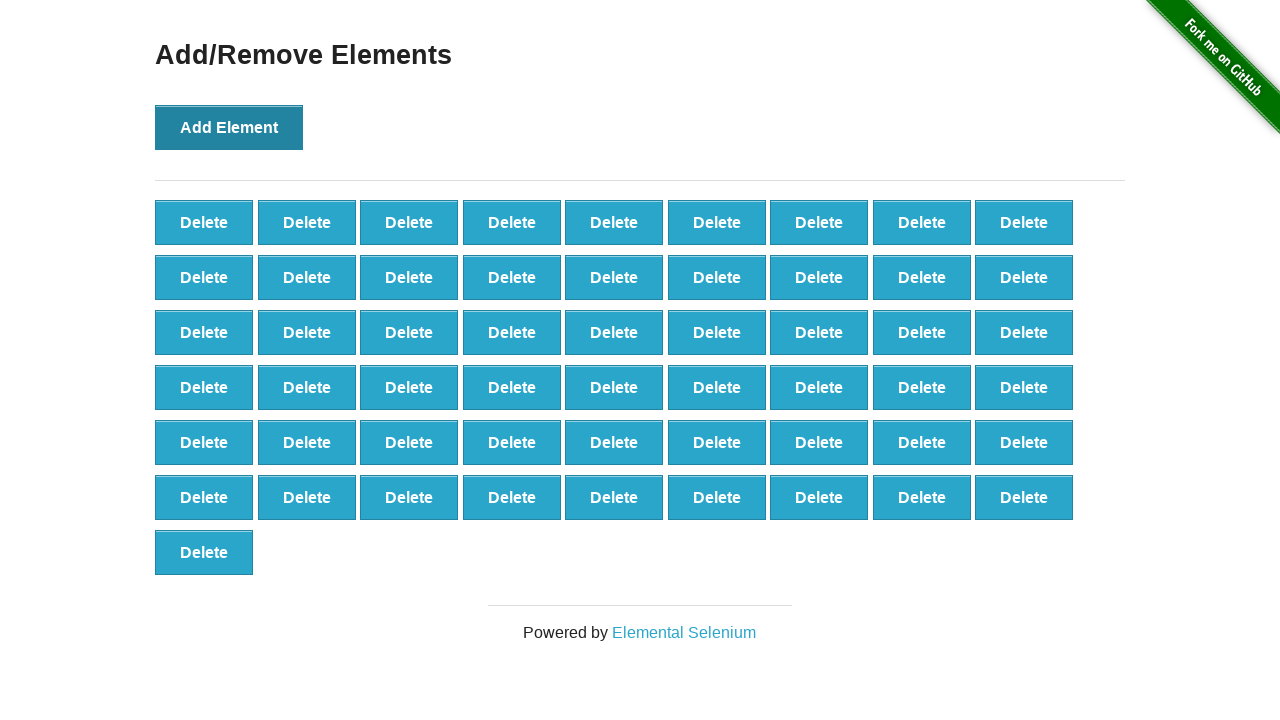

Clicked Add Element button (iteration 56/100) at (229, 127) on text='Add Element'
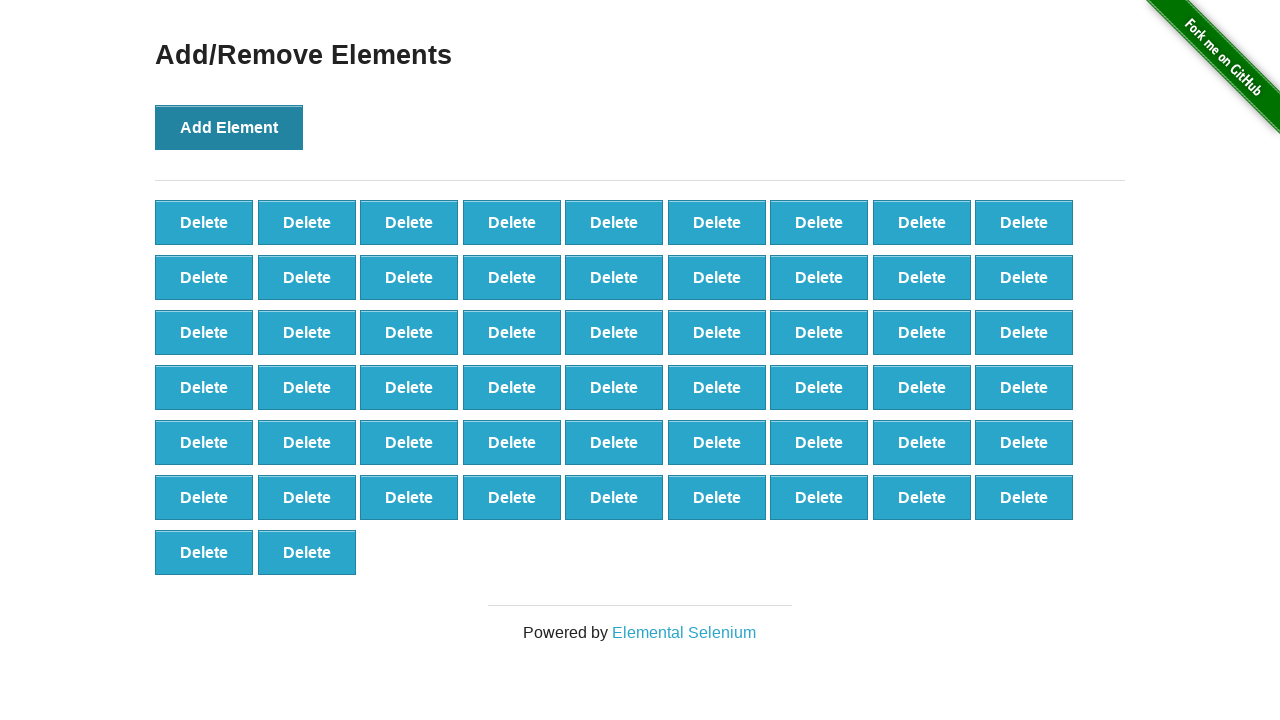

Clicked Add Element button (iteration 57/100) at (229, 127) on text='Add Element'
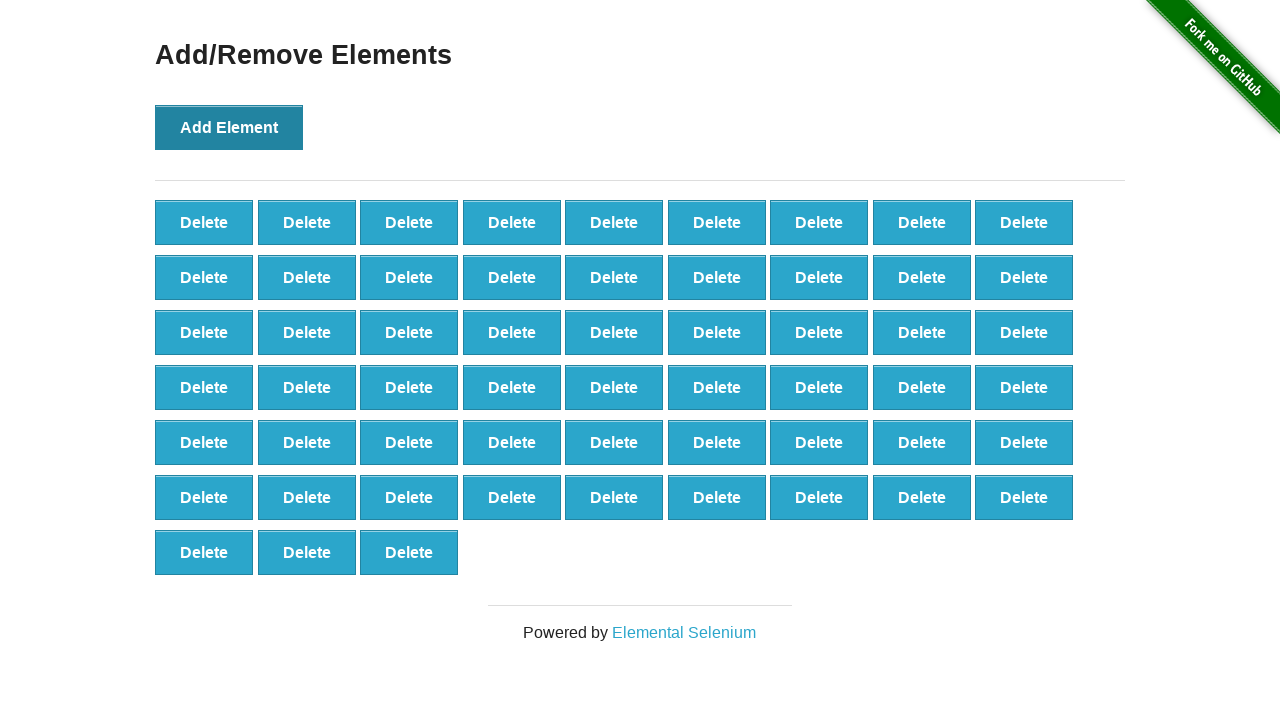

Clicked Add Element button (iteration 58/100) at (229, 127) on text='Add Element'
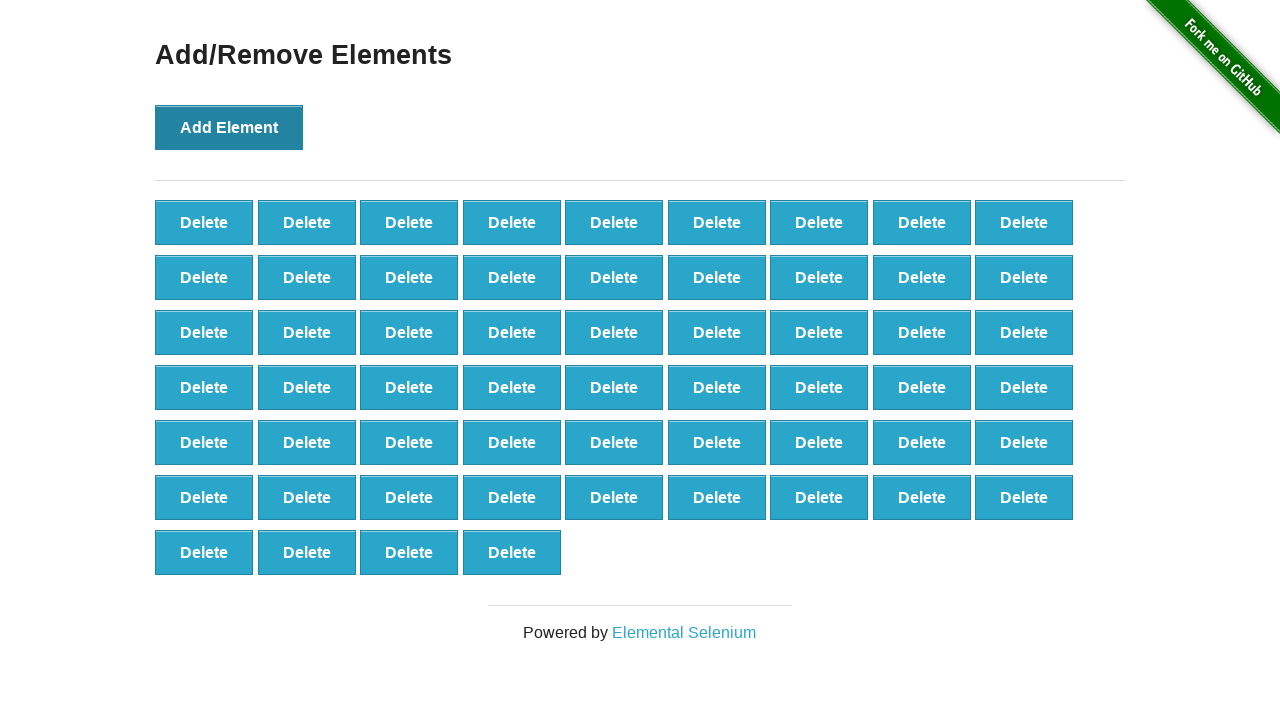

Clicked Add Element button (iteration 59/100) at (229, 127) on text='Add Element'
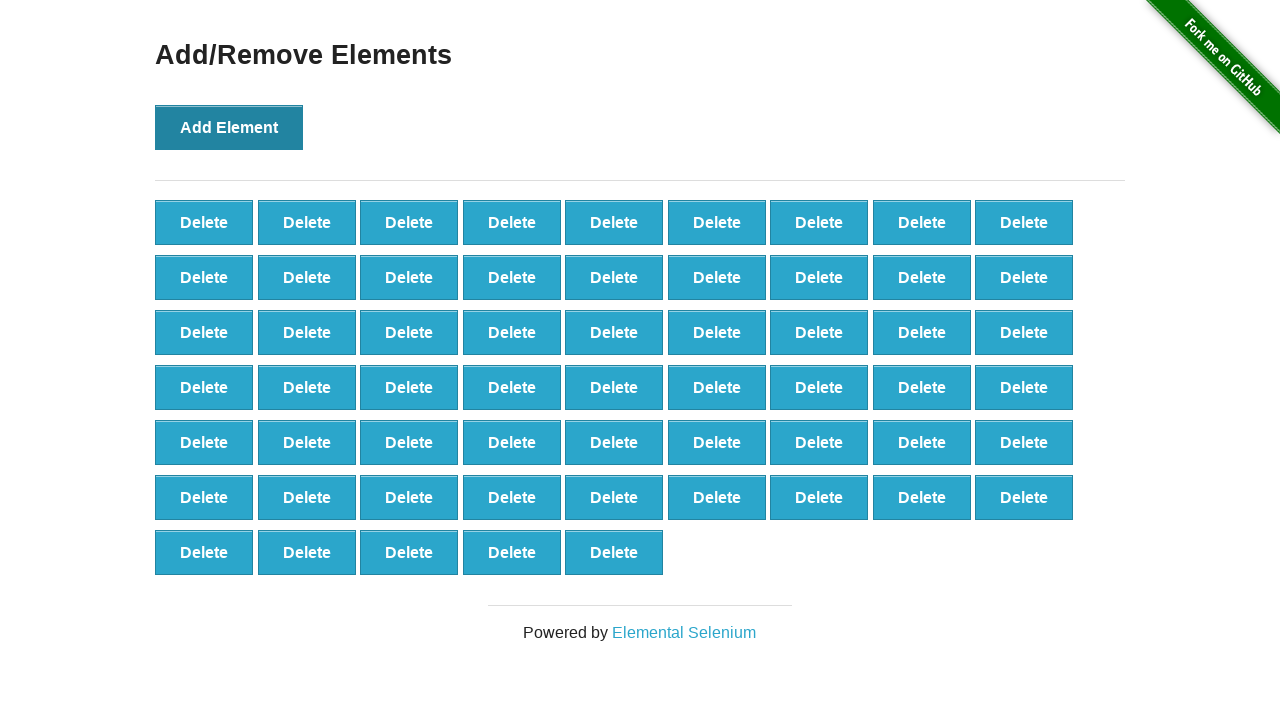

Clicked Add Element button (iteration 60/100) at (229, 127) on text='Add Element'
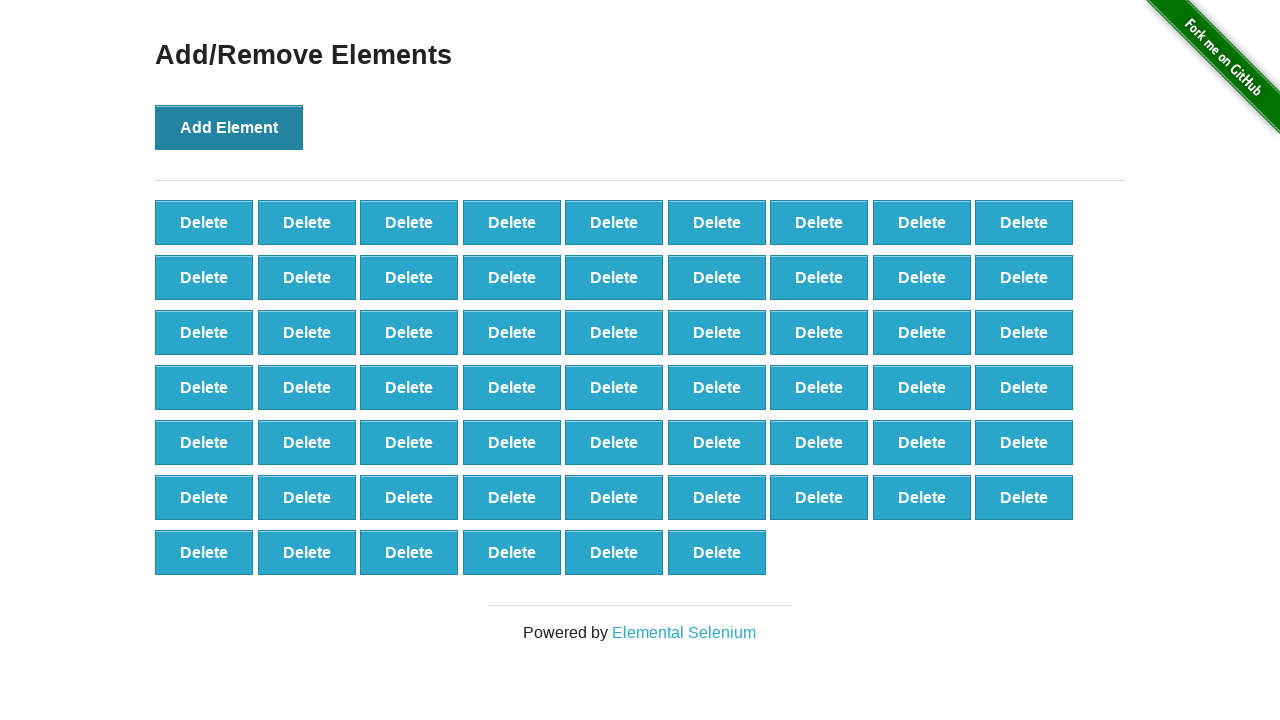

Clicked Add Element button (iteration 61/100) at (229, 127) on text='Add Element'
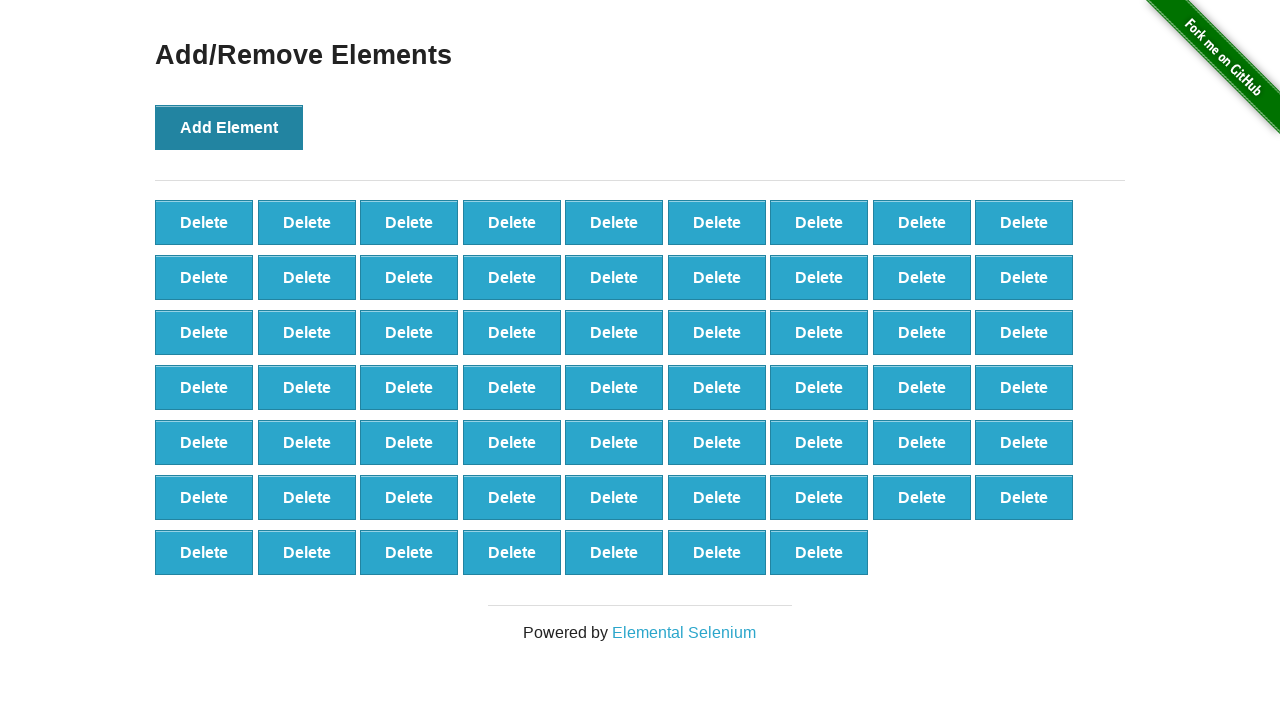

Clicked Add Element button (iteration 62/100) at (229, 127) on text='Add Element'
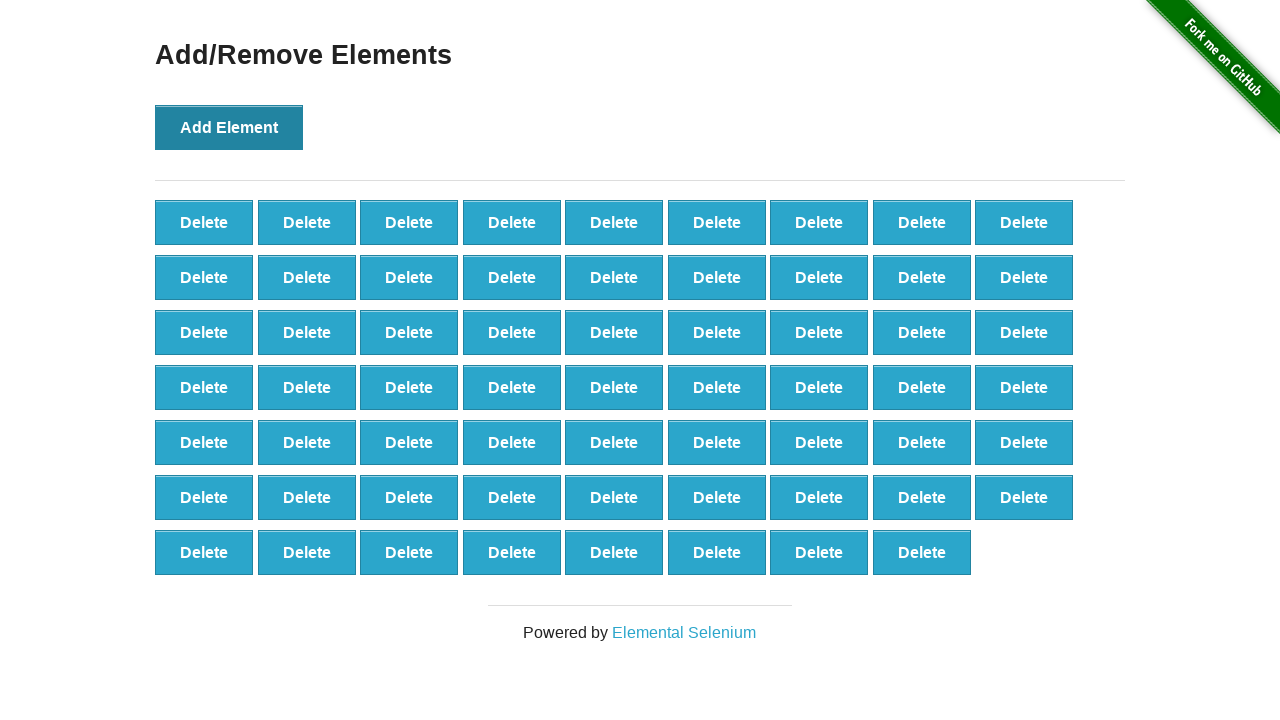

Clicked Add Element button (iteration 63/100) at (229, 127) on text='Add Element'
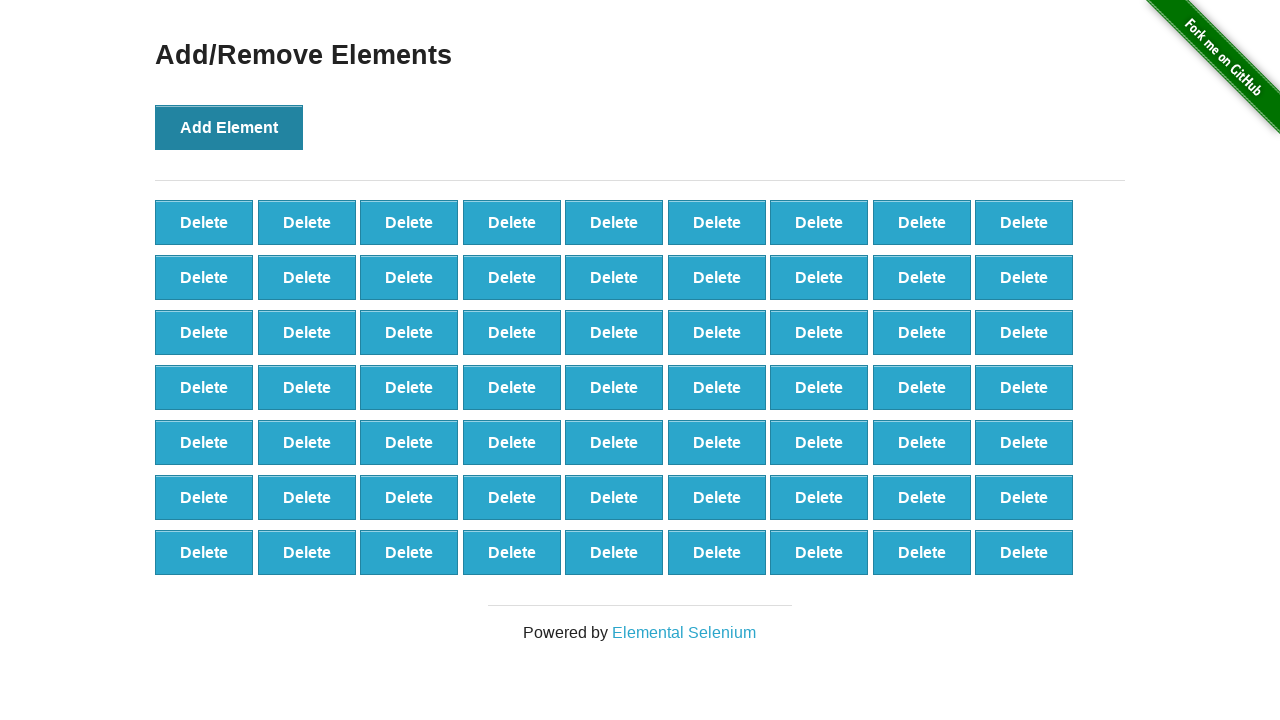

Clicked Add Element button (iteration 64/100) at (229, 127) on text='Add Element'
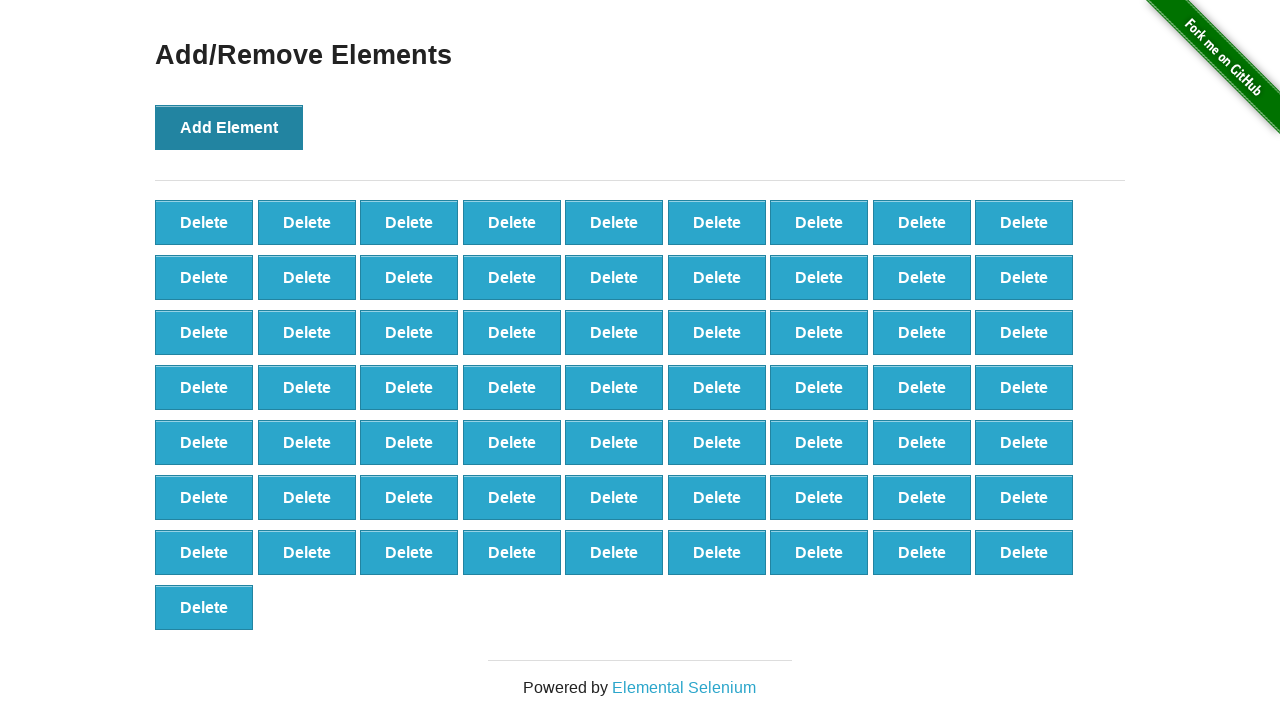

Clicked Add Element button (iteration 65/100) at (229, 127) on text='Add Element'
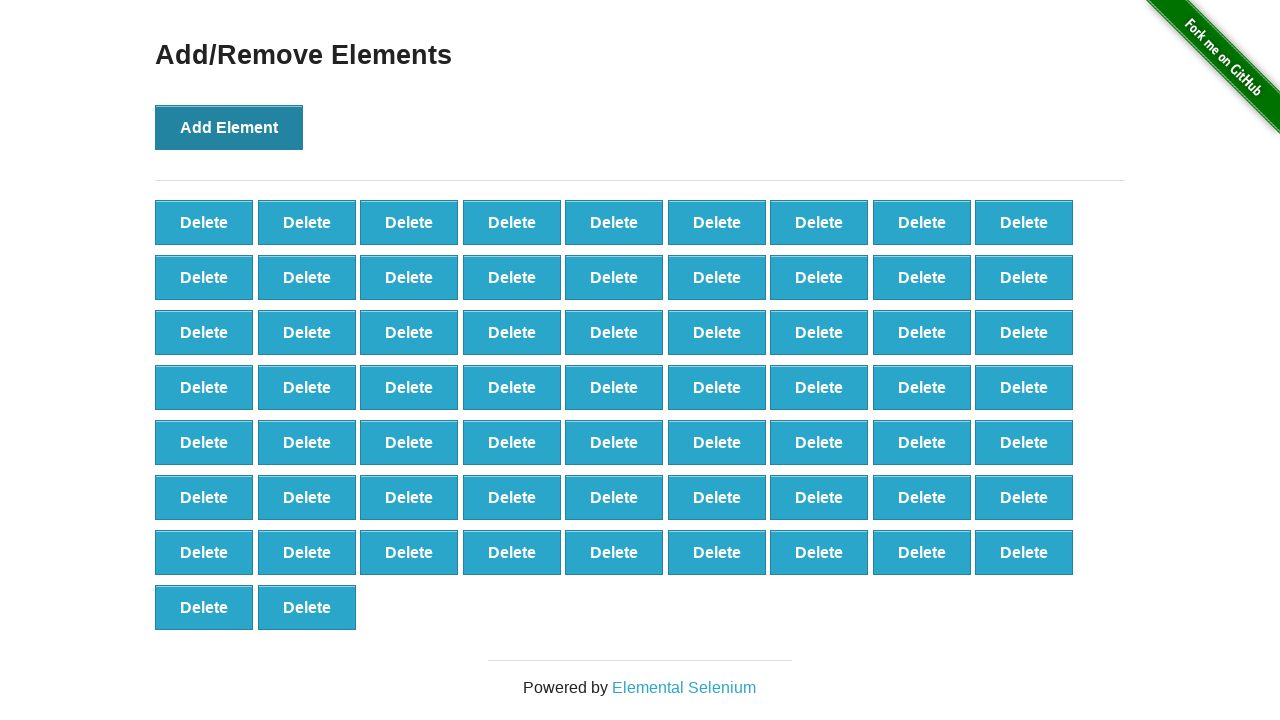

Clicked Add Element button (iteration 66/100) at (229, 127) on text='Add Element'
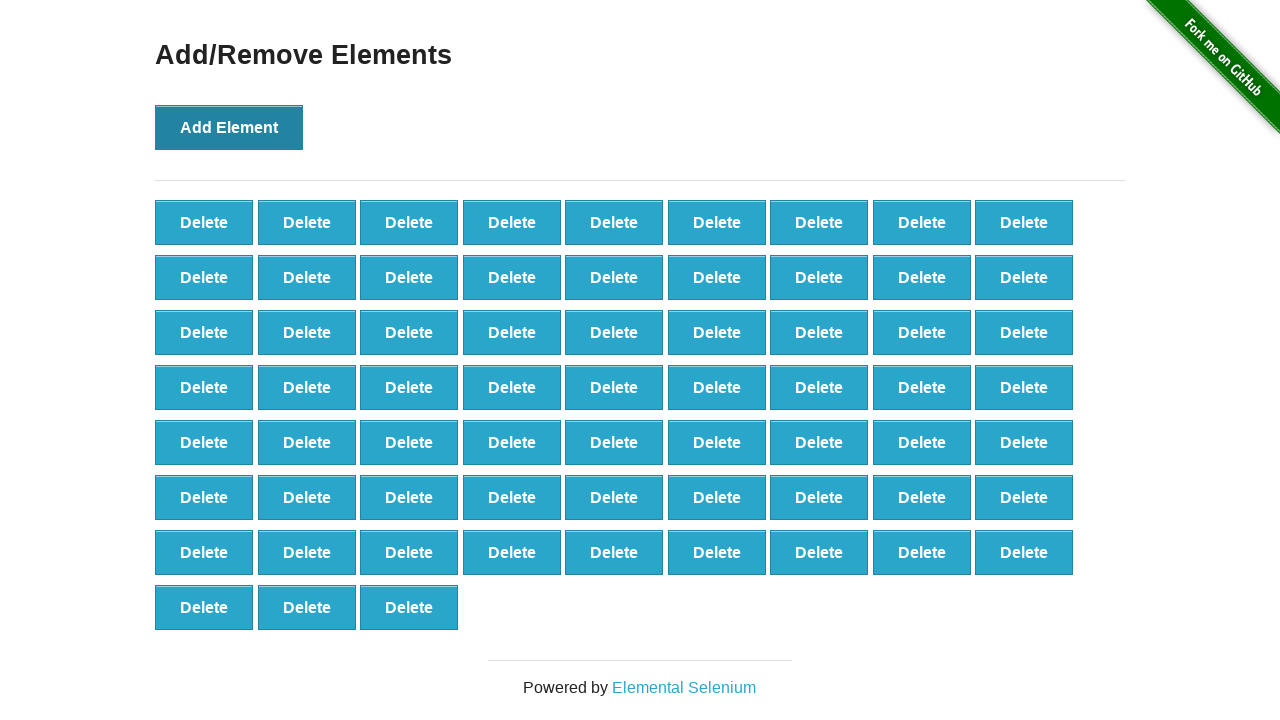

Clicked Add Element button (iteration 67/100) at (229, 127) on text='Add Element'
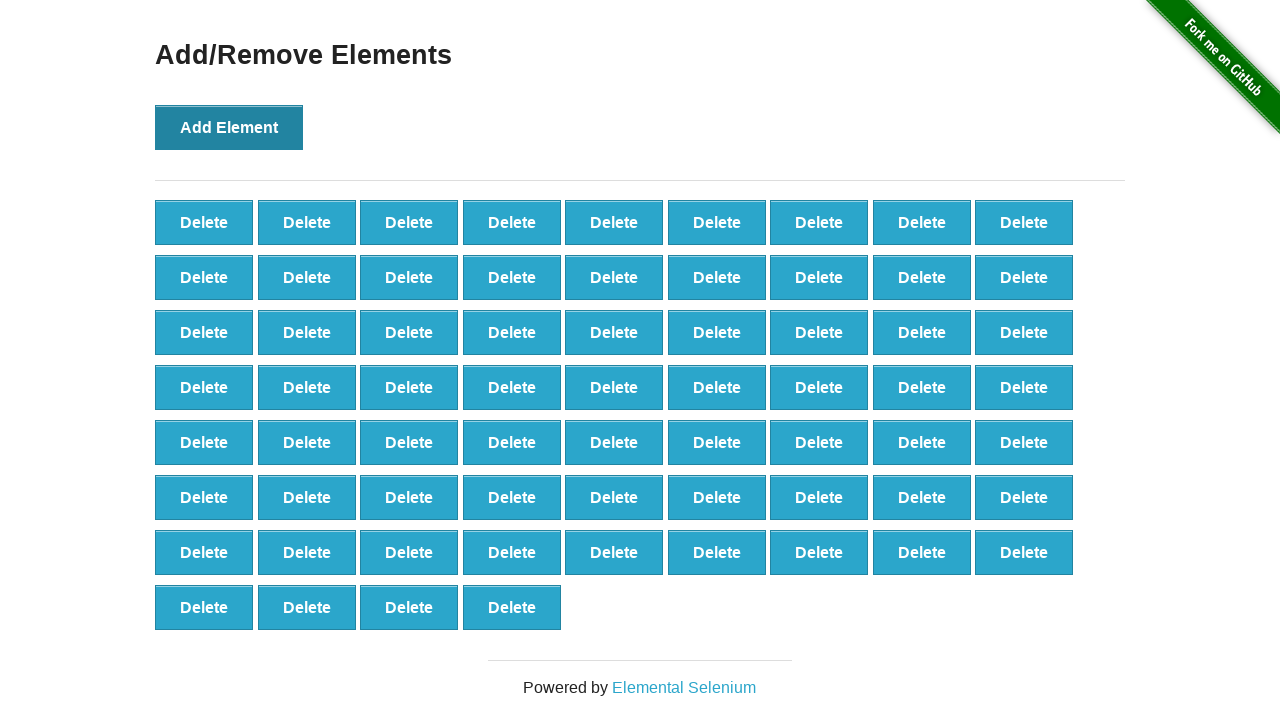

Clicked Add Element button (iteration 68/100) at (229, 127) on text='Add Element'
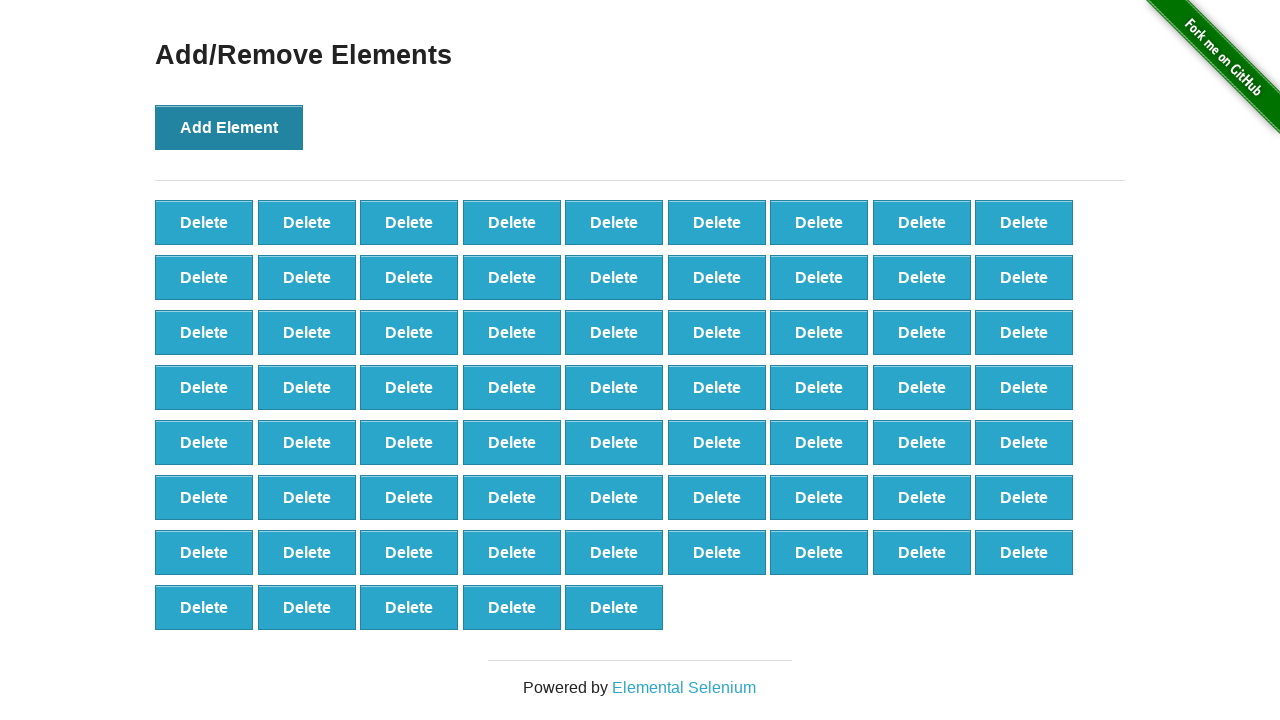

Clicked Add Element button (iteration 69/100) at (229, 127) on text='Add Element'
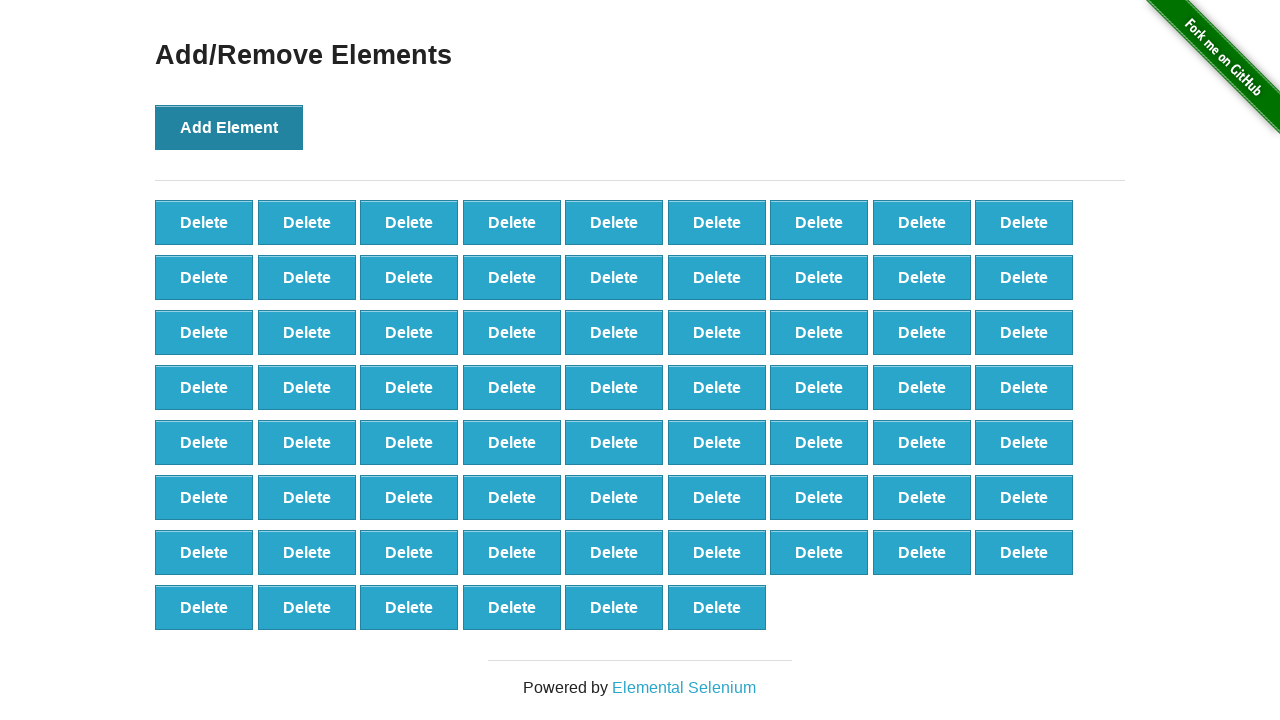

Clicked Add Element button (iteration 70/100) at (229, 127) on text='Add Element'
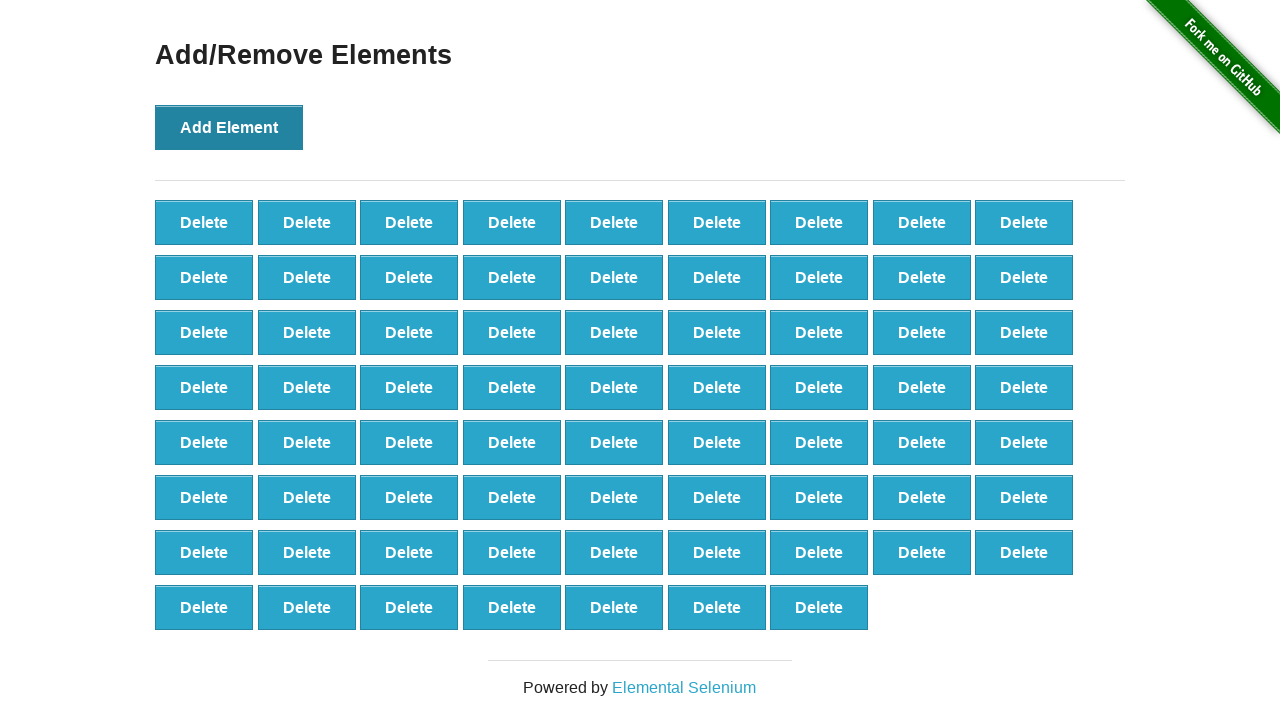

Clicked Add Element button (iteration 71/100) at (229, 127) on text='Add Element'
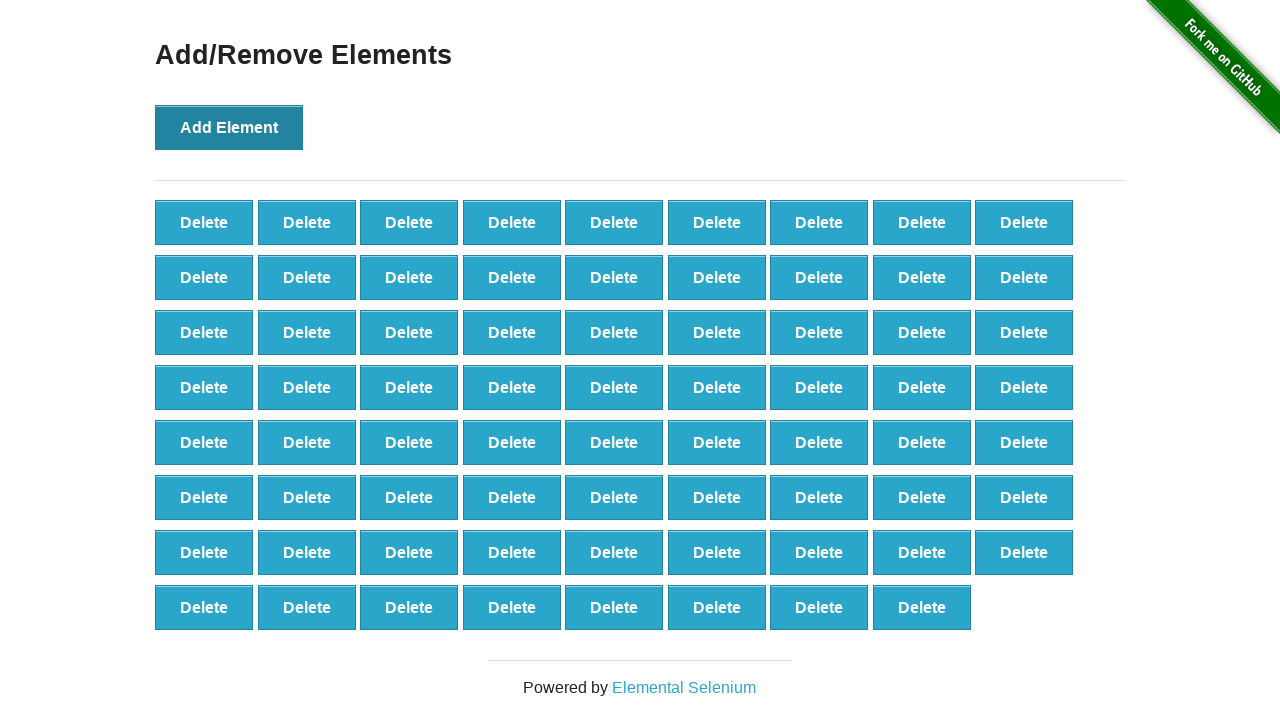

Clicked Add Element button (iteration 72/100) at (229, 127) on text='Add Element'
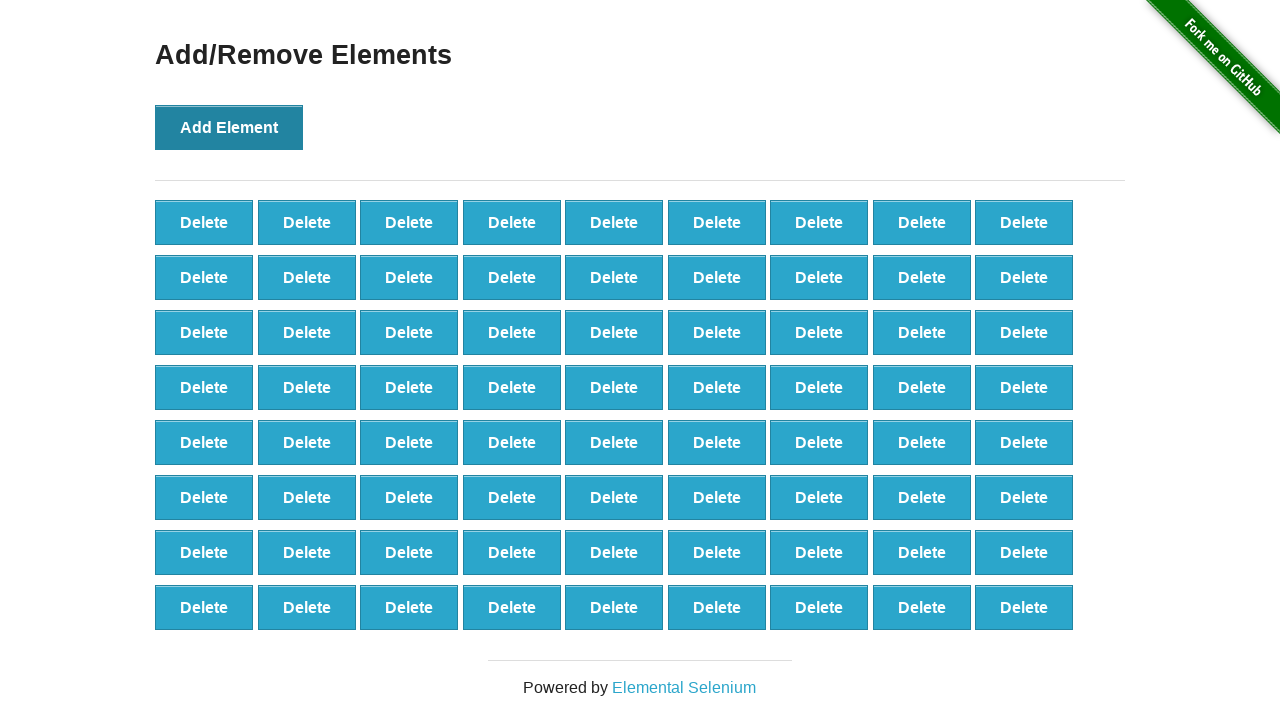

Clicked Add Element button (iteration 73/100) at (229, 127) on text='Add Element'
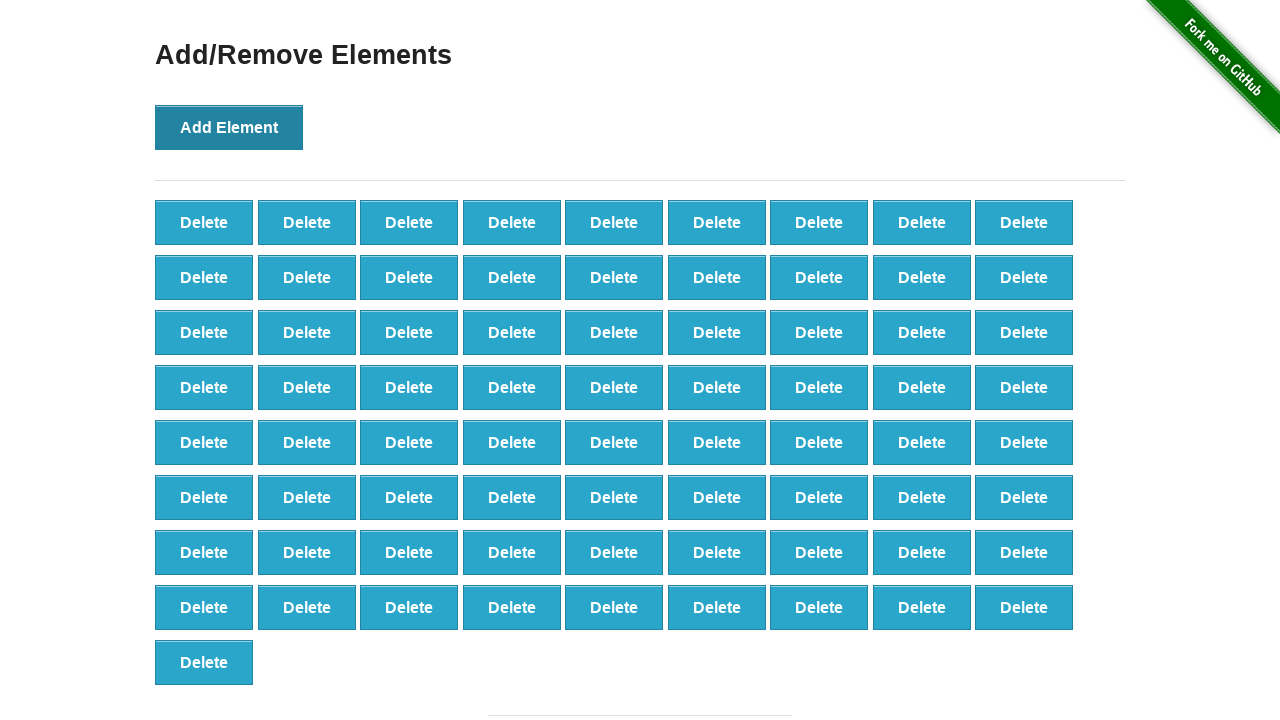

Clicked Add Element button (iteration 74/100) at (229, 127) on text='Add Element'
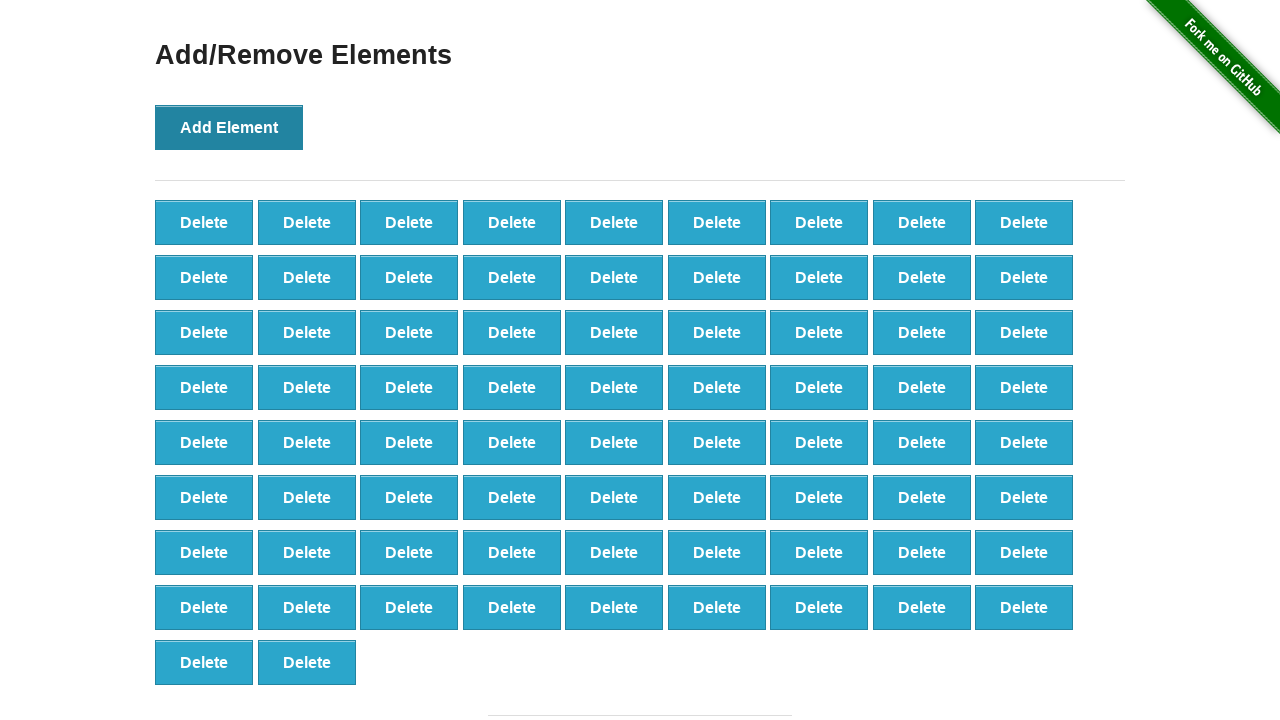

Clicked Add Element button (iteration 75/100) at (229, 127) on text='Add Element'
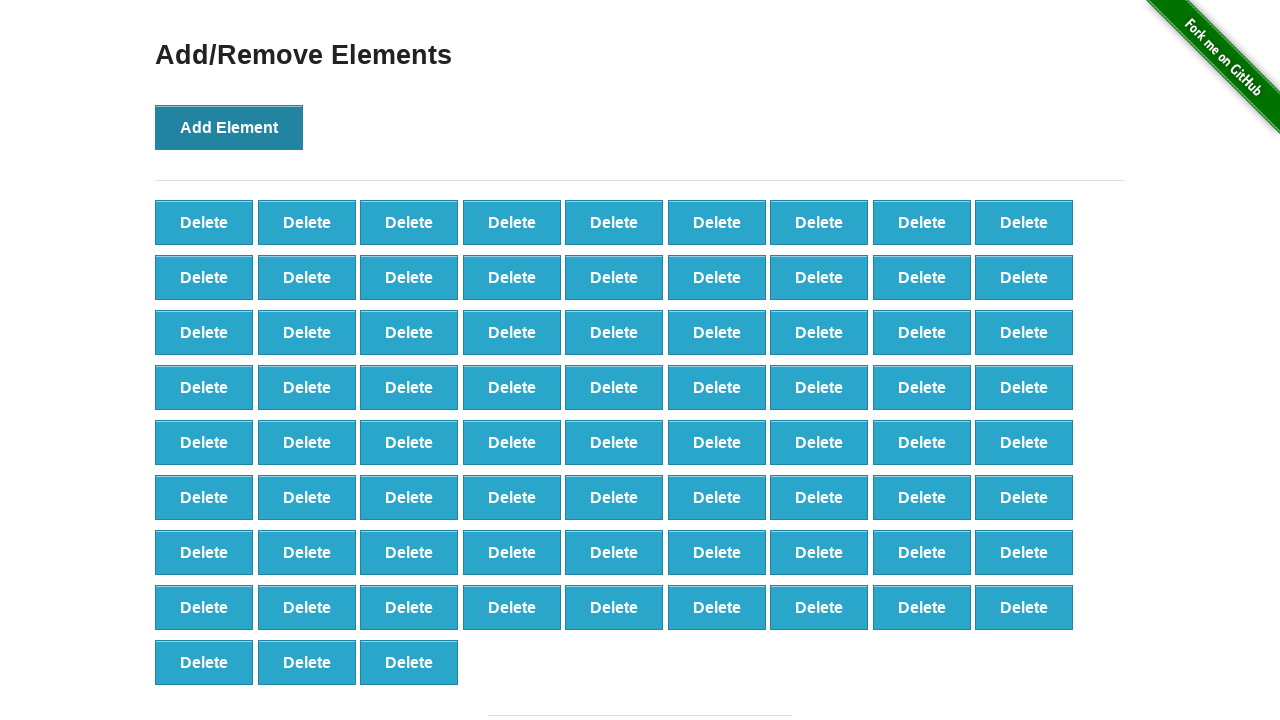

Clicked Add Element button (iteration 76/100) at (229, 127) on text='Add Element'
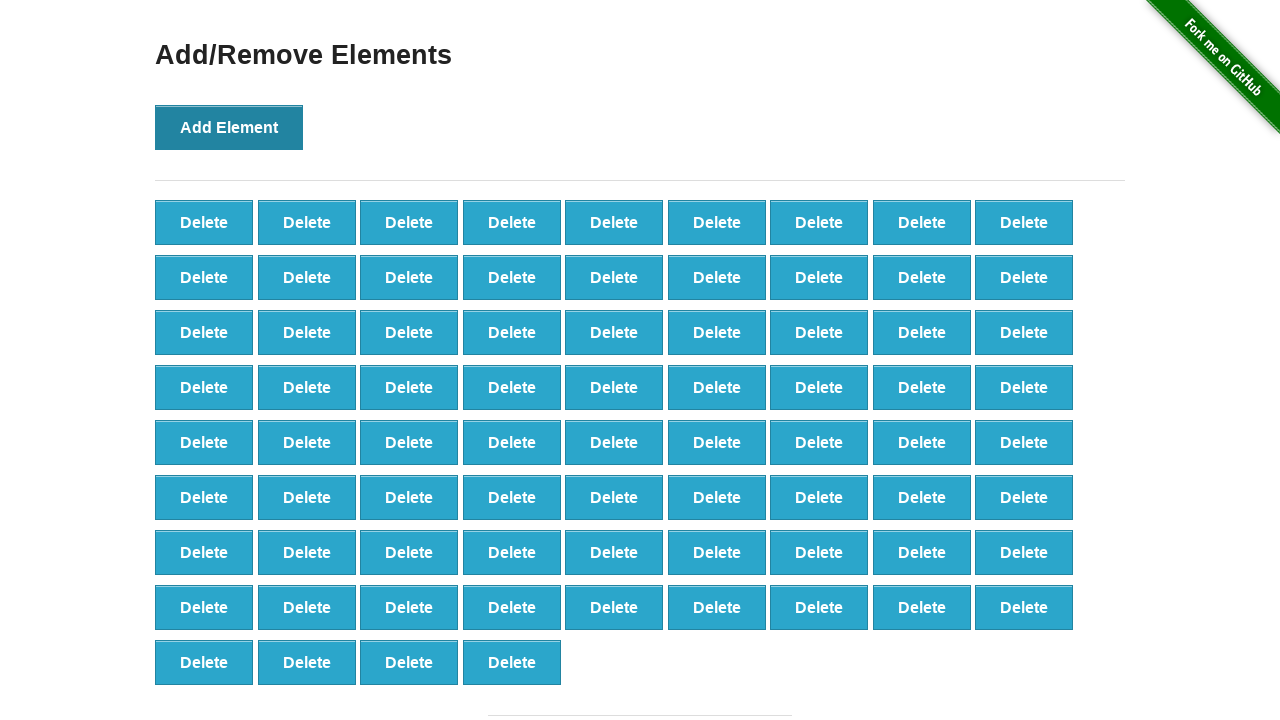

Clicked Add Element button (iteration 77/100) at (229, 127) on text='Add Element'
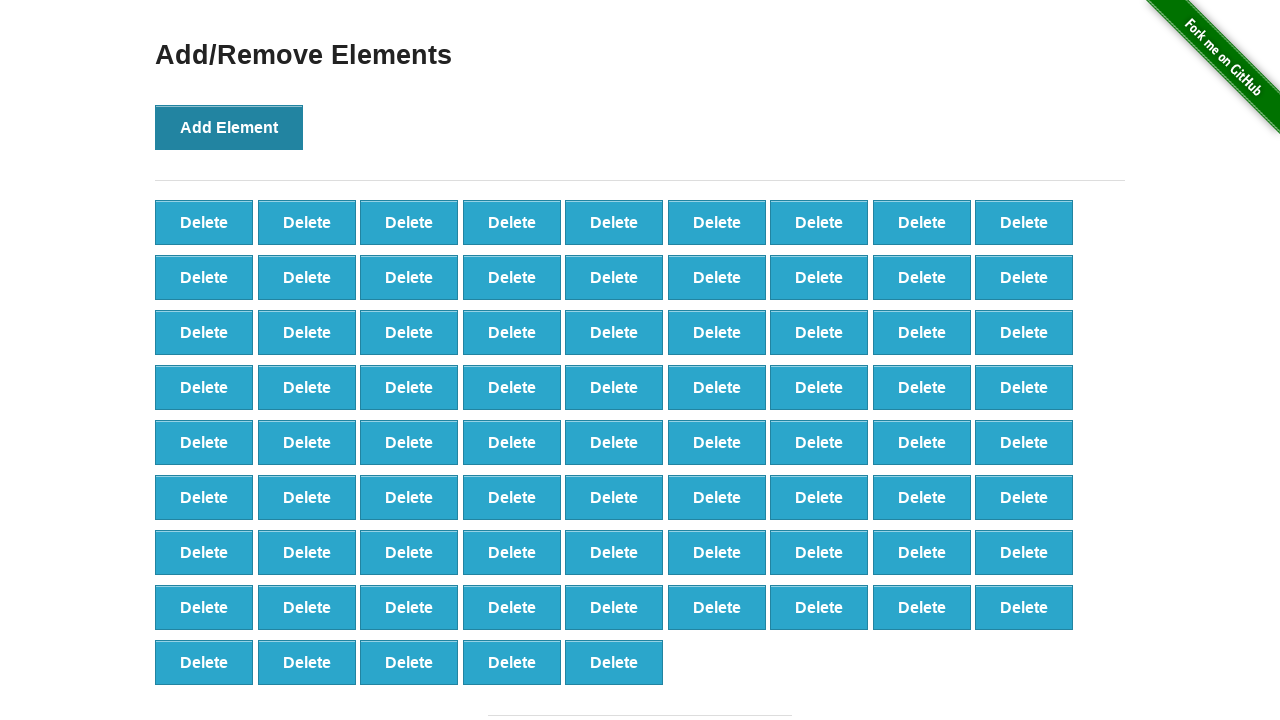

Clicked Add Element button (iteration 78/100) at (229, 127) on text='Add Element'
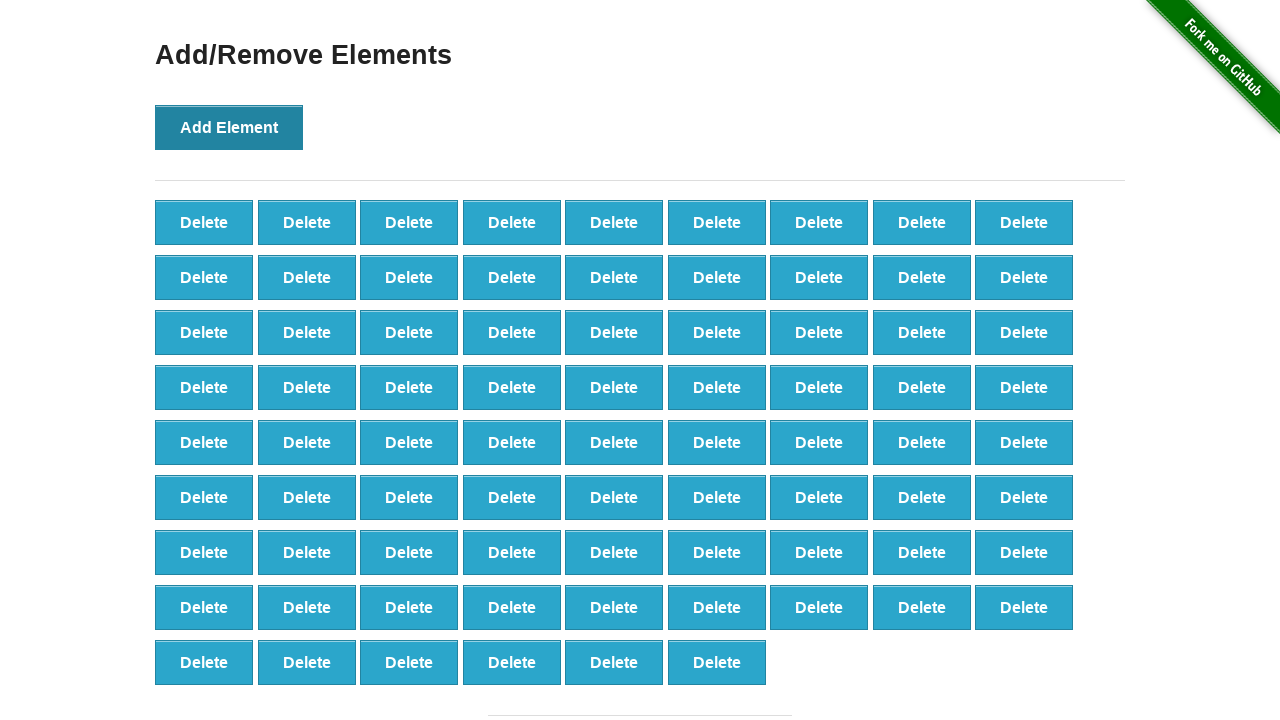

Clicked Add Element button (iteration 79/100) at (229, 127) on text='Add Element'
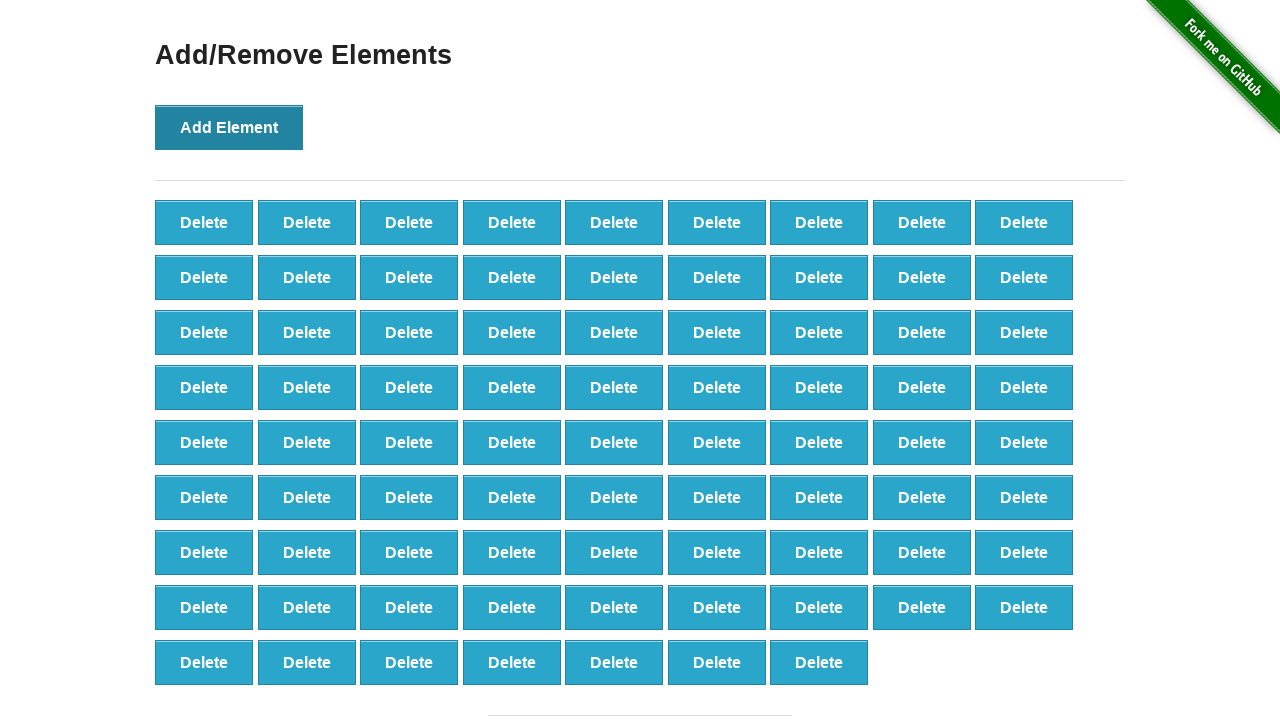

Clicked Add Element button (iteration 80/100) at (229, 127) on text='Add Element'
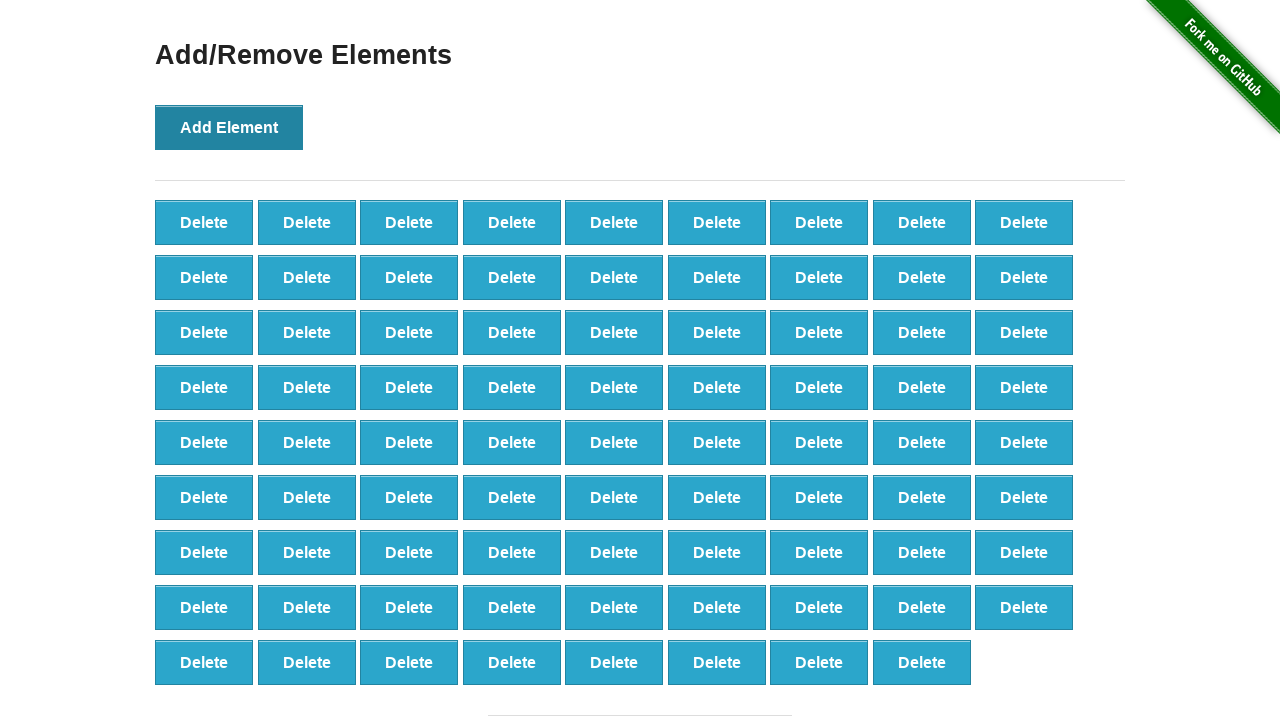

Clicked Add Element button (iteration 81/100) at (229, 127) on text='Add Element'
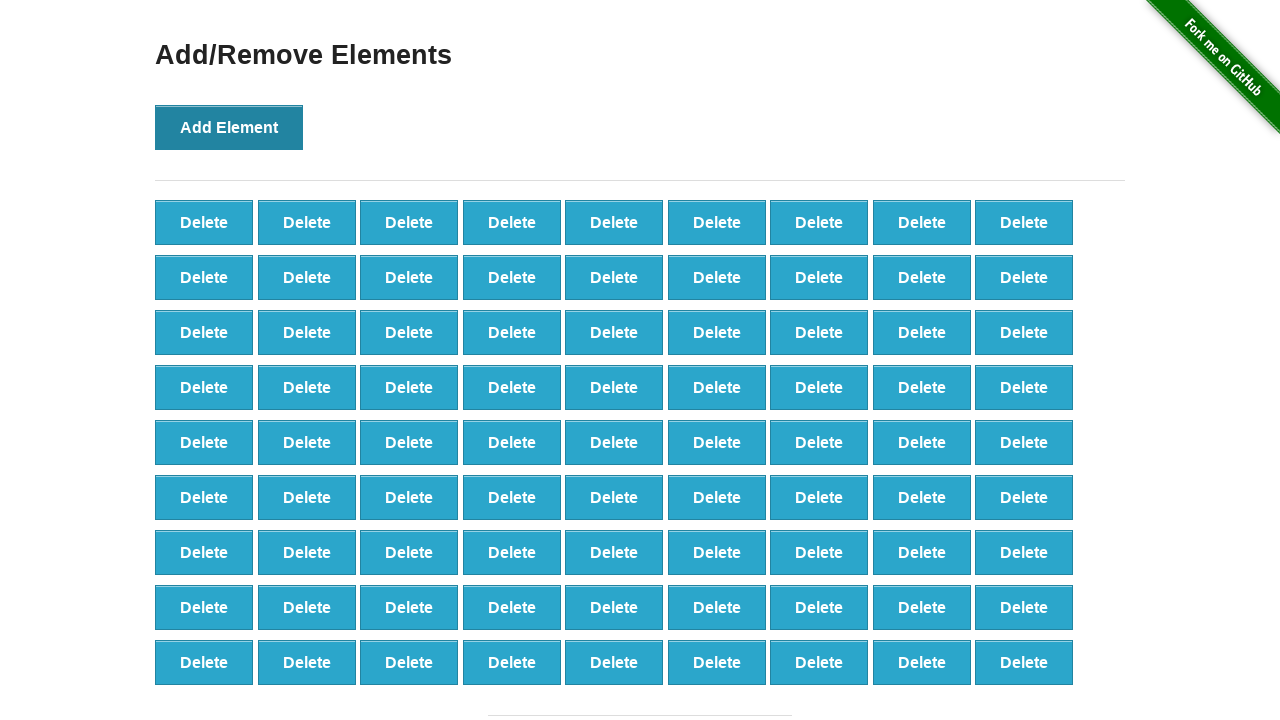

Clicked Add Element button (iteration 82/100) at (229, 127) on text='Add Element'
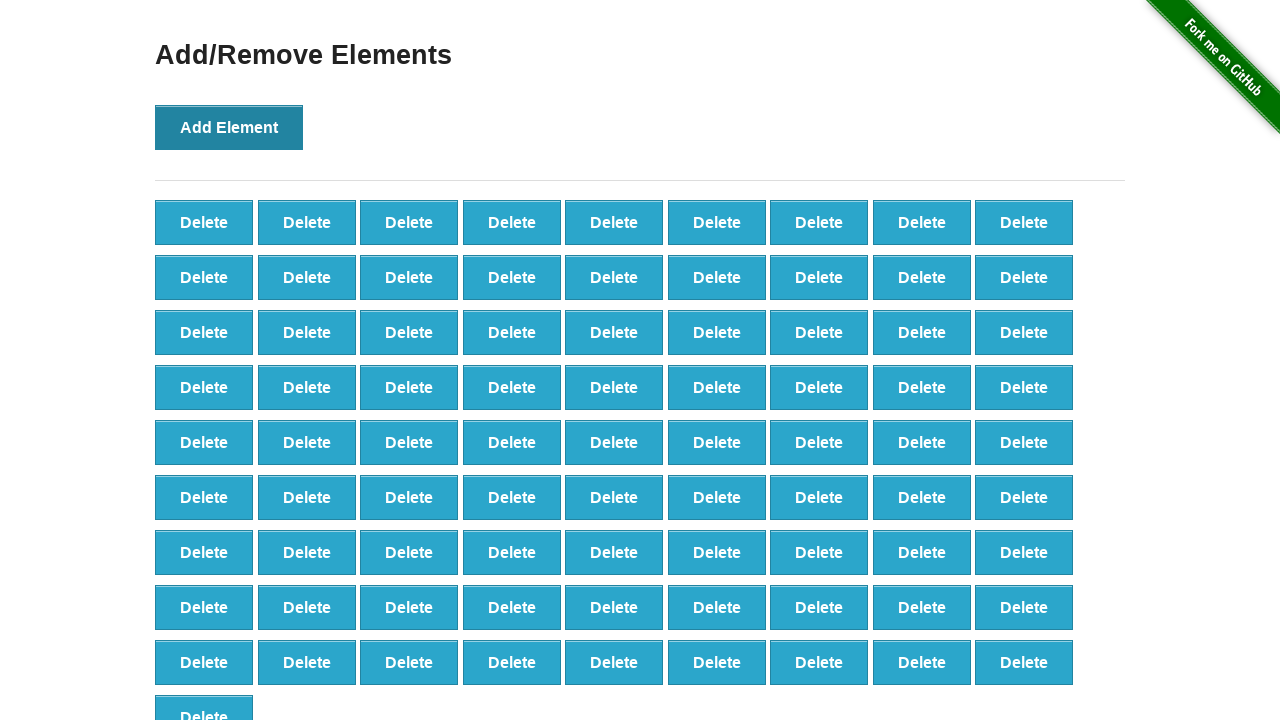

Clicked Add Element button (iteration 83/100) at (229, 127) on text='Add Element'
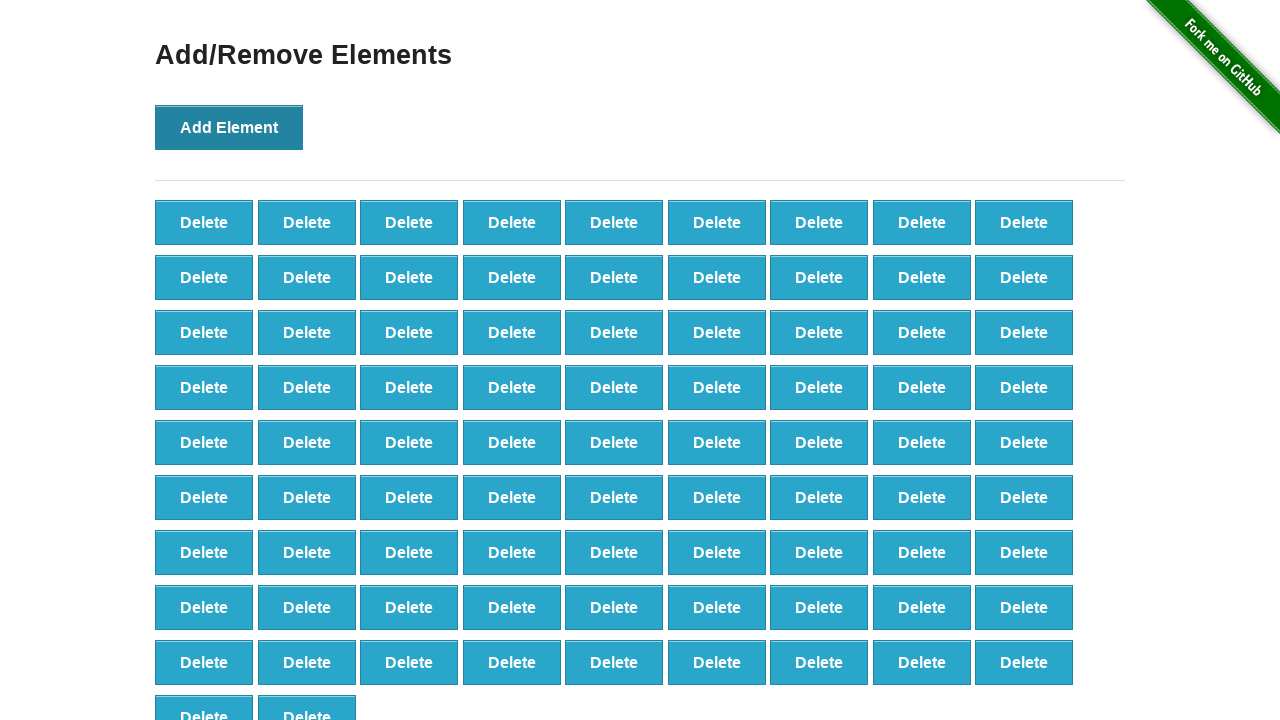

Clicked Add Element button (iteration 84/100) at (229, 127) on text='Add Element'
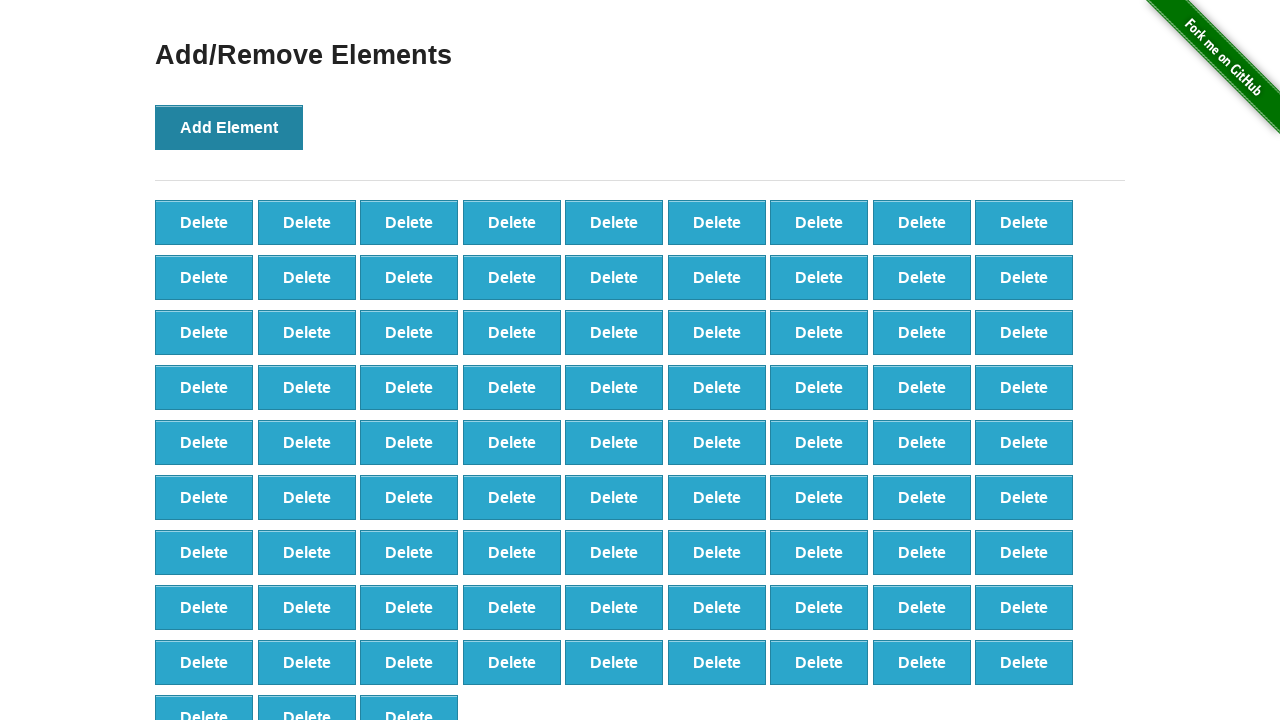

Clicked Add Element button (iteration 85/100) at (229, 127) on text='Add Element'
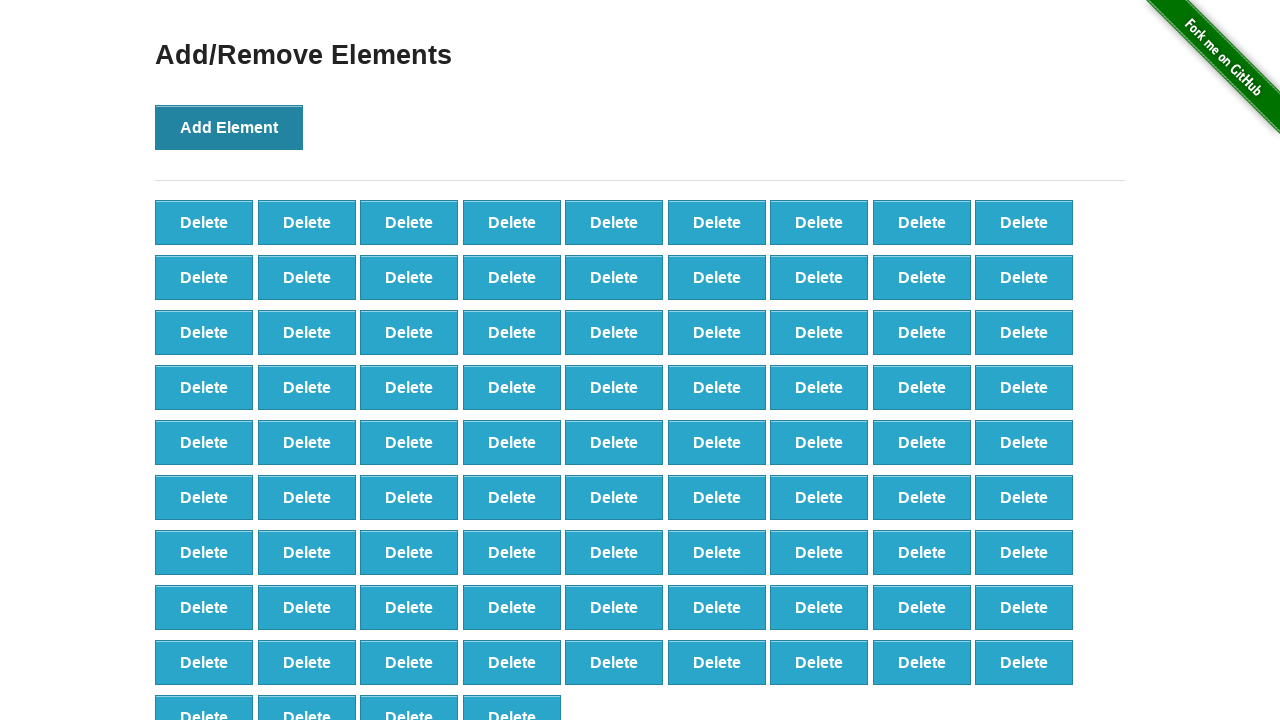

Clicked Add Element button (iteration 86/100) at (229, 127) on text='Add Element'
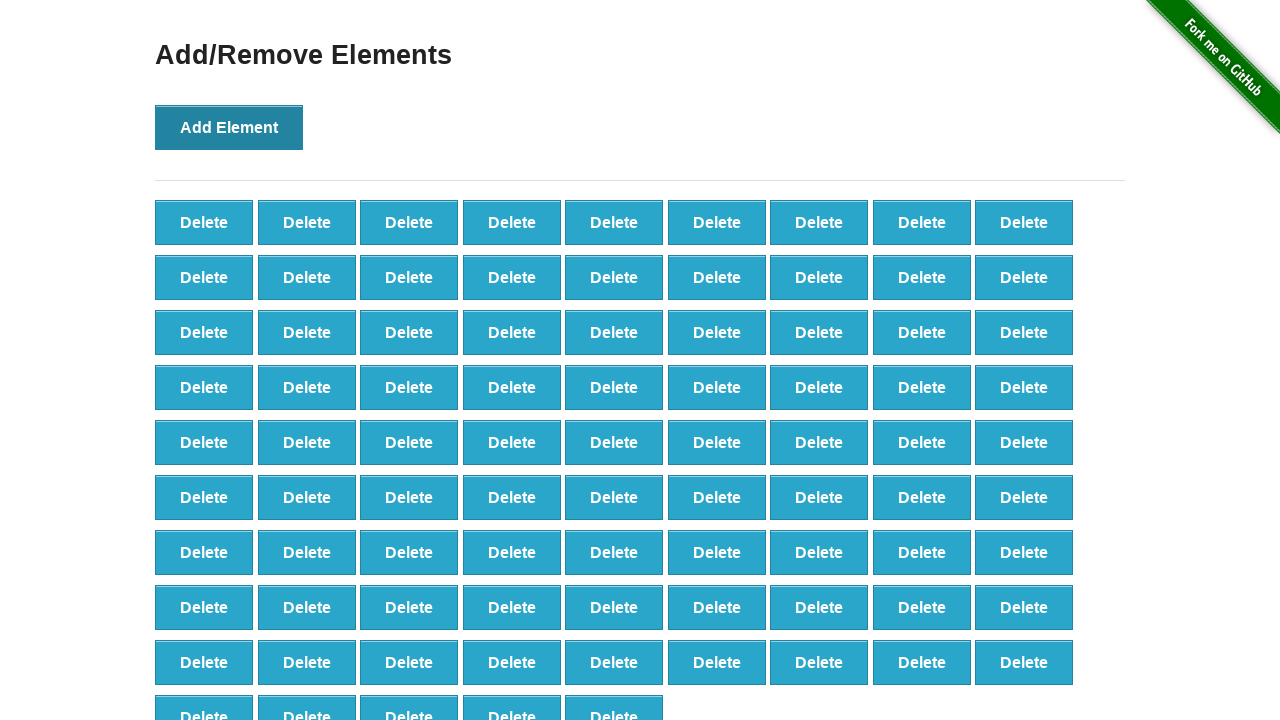

Clicked Add Element button (iteration 87/100) at (229, 127) on text='Add Element'
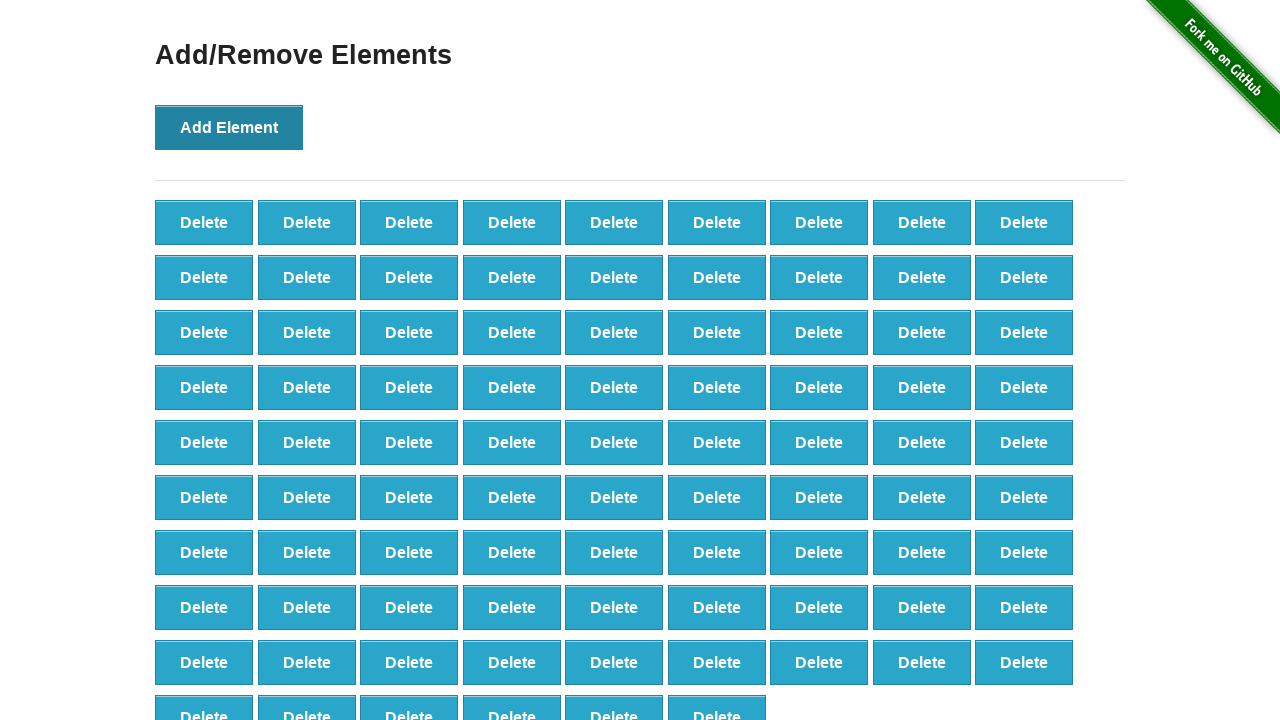

Clicked Add Element button (iteration 88/100) at (229, 127) on text='Add Element'
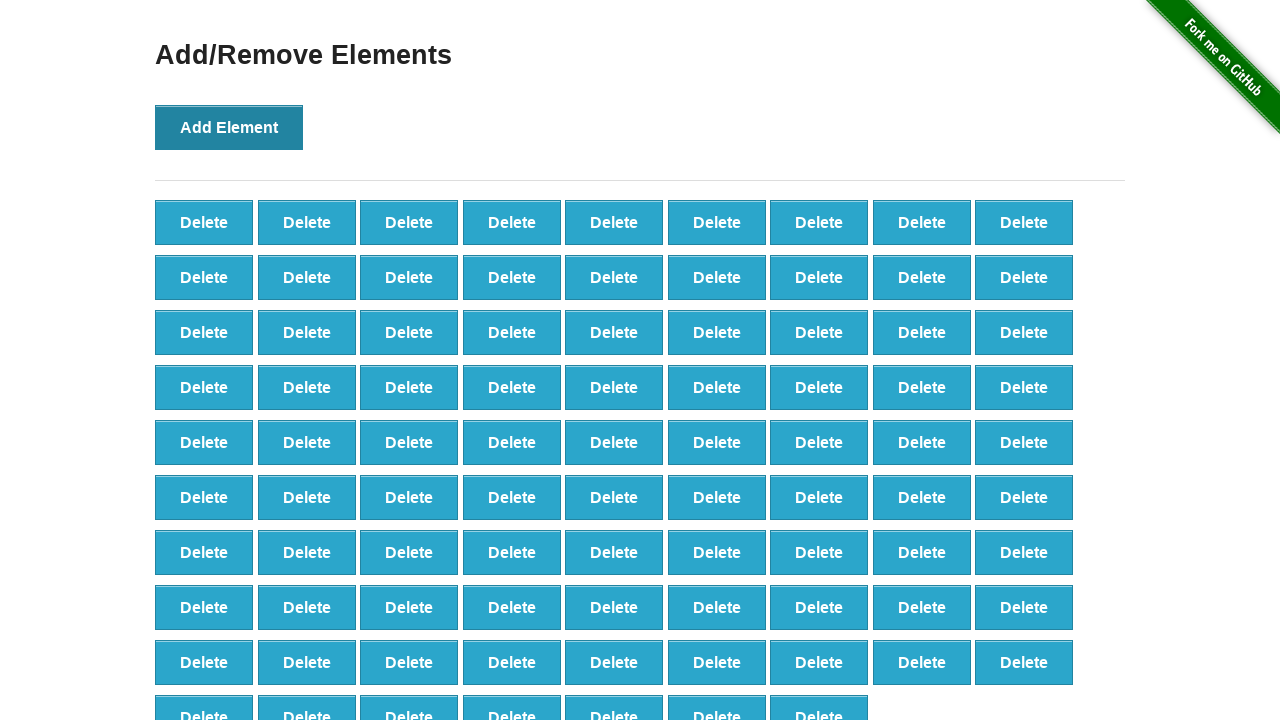

Clicked Add Element button (iteration 89/100) at (229, 127) on text='Add Element'
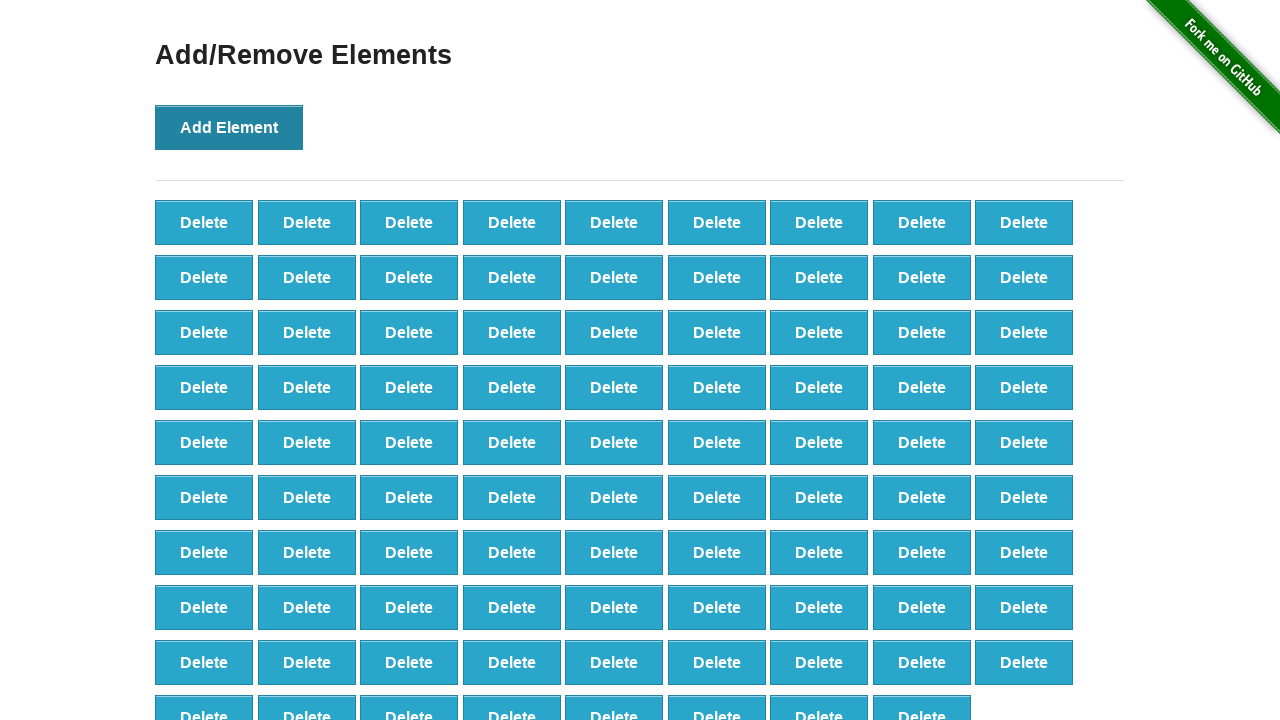

Clicked Add Element button (iteration 90/100) at (229, 127) on text='Add Element'
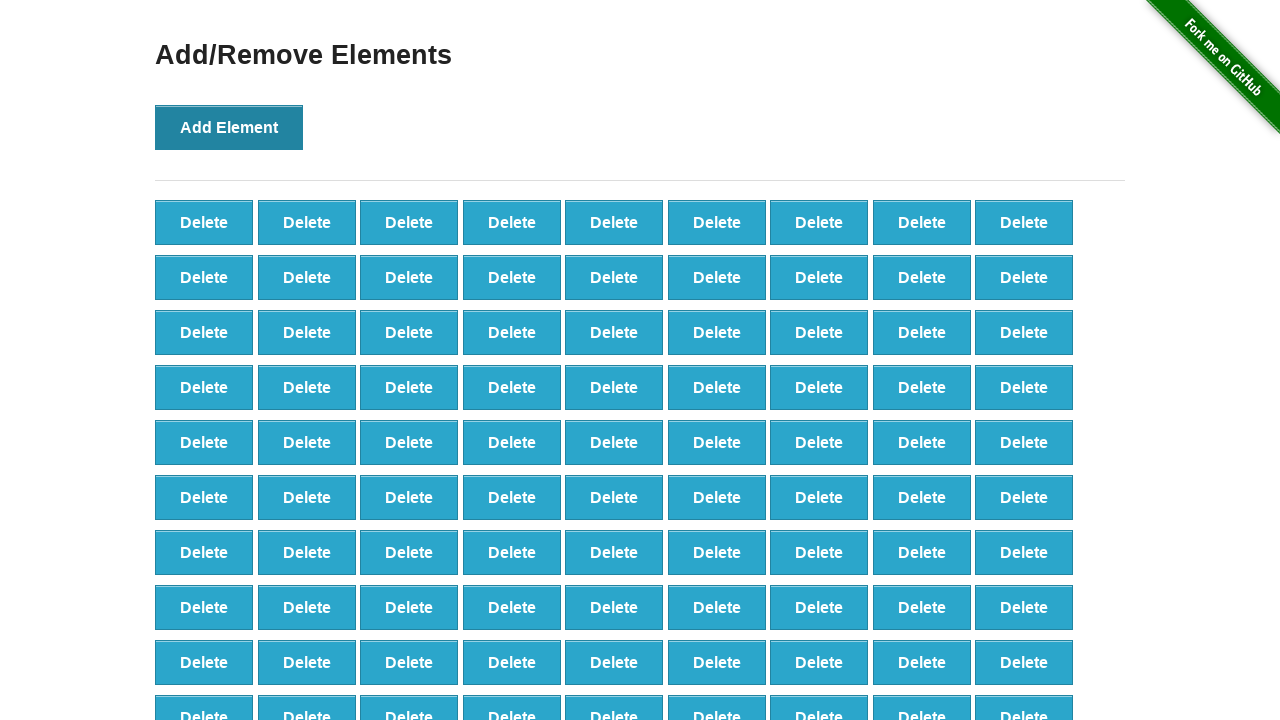

Clicked Add Element button (iteration 91/100) at (229, 127) on text='Add Element'
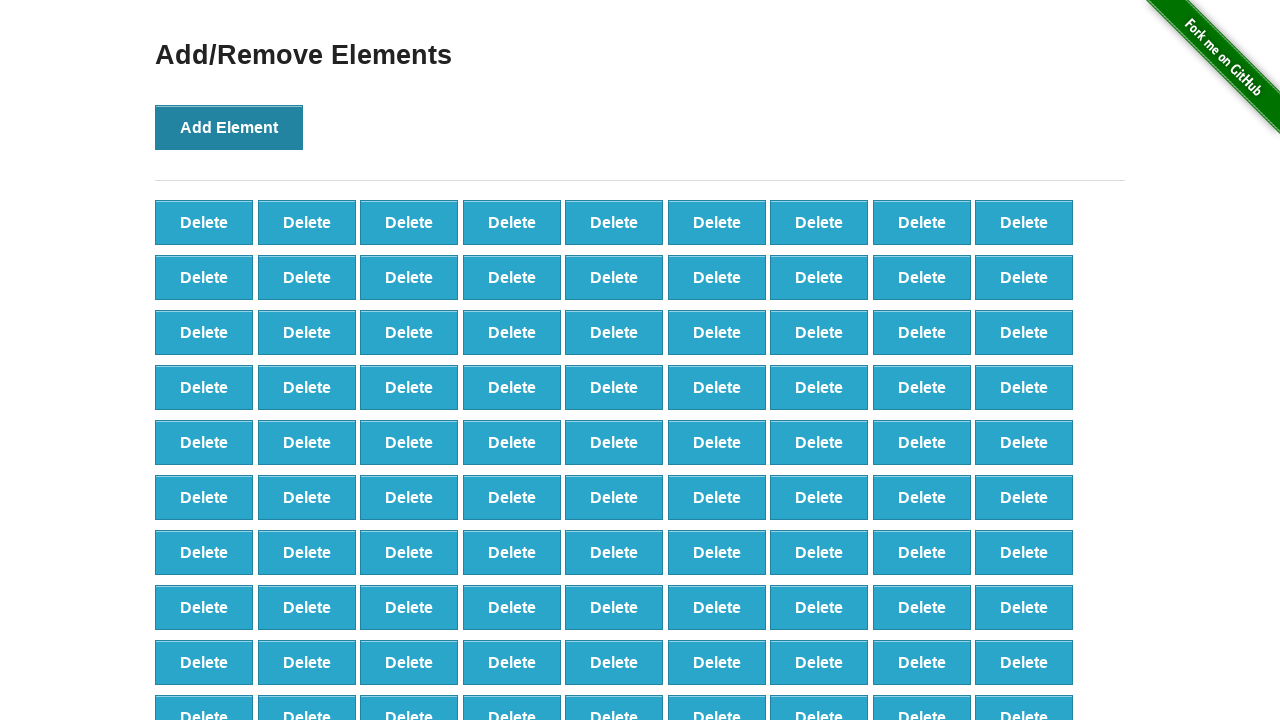

Clicked Add Element button (iteration 92/100) at (229, 127) on text='Add Element'
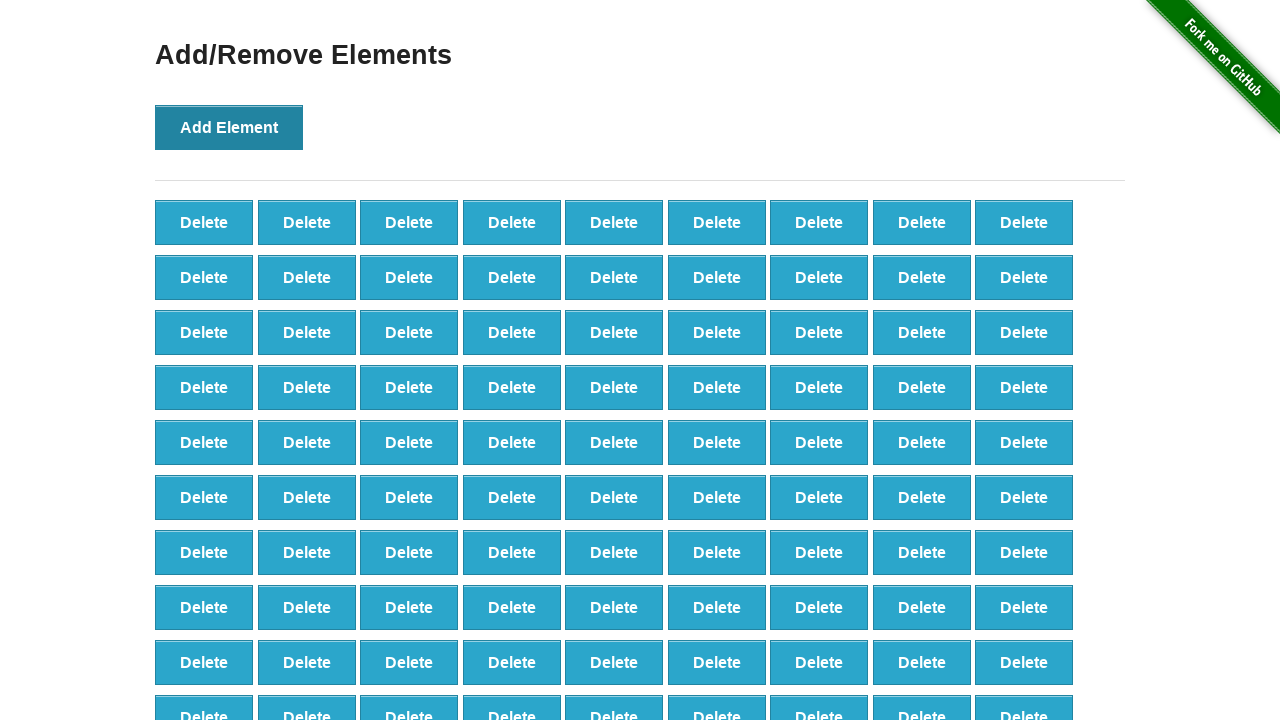

Clicked Add Element button (iteration 93/100) at (229, 127) on text='Add Element'
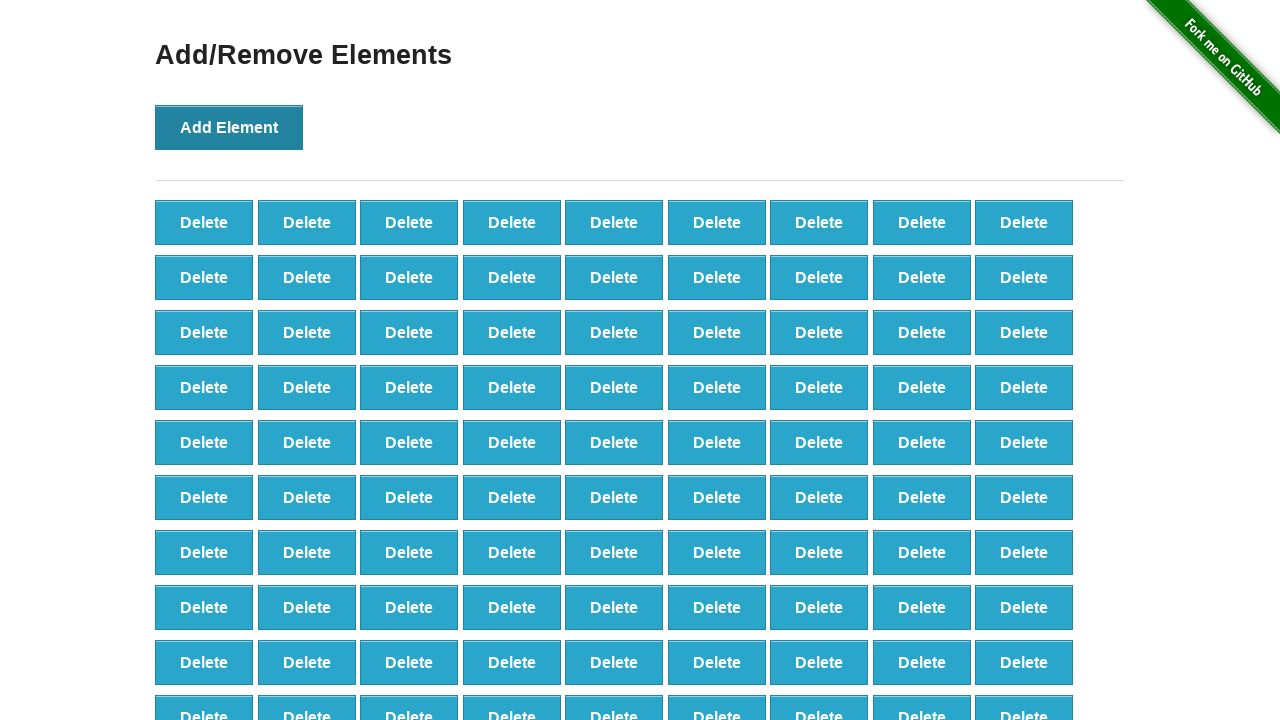

Clicked Add Element button (iteration 94/100) at (229, 127) on text='Add Element'
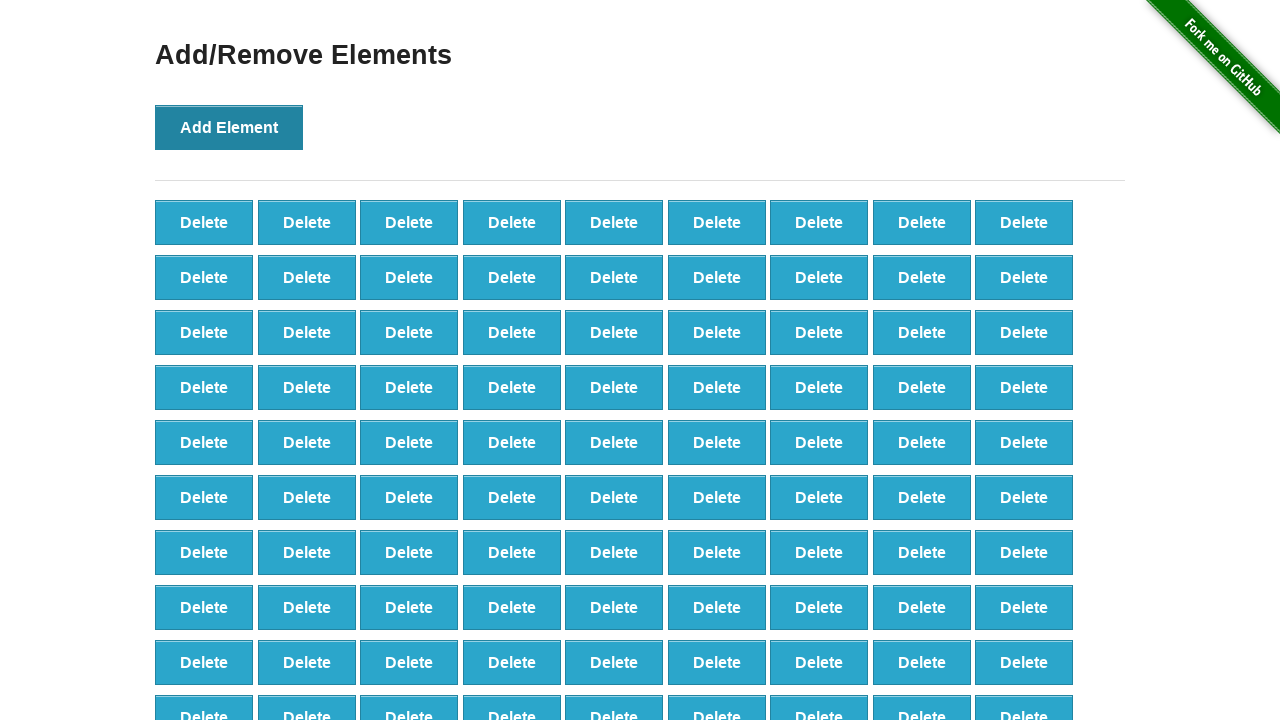

Clicked Add Element button (iteration 95/100) at (229, 127) on text='Add Element'
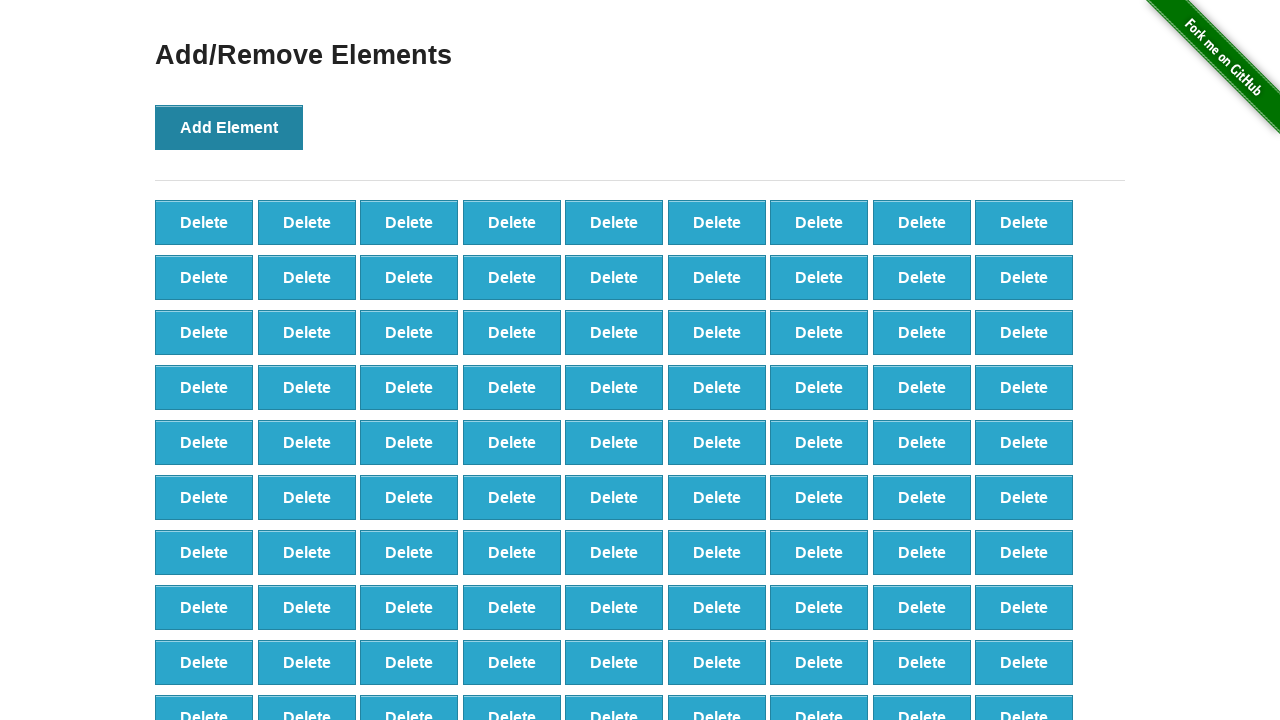

Clicked Add Element button (iteration 96/100) at (229, 127) on text='Add Element'
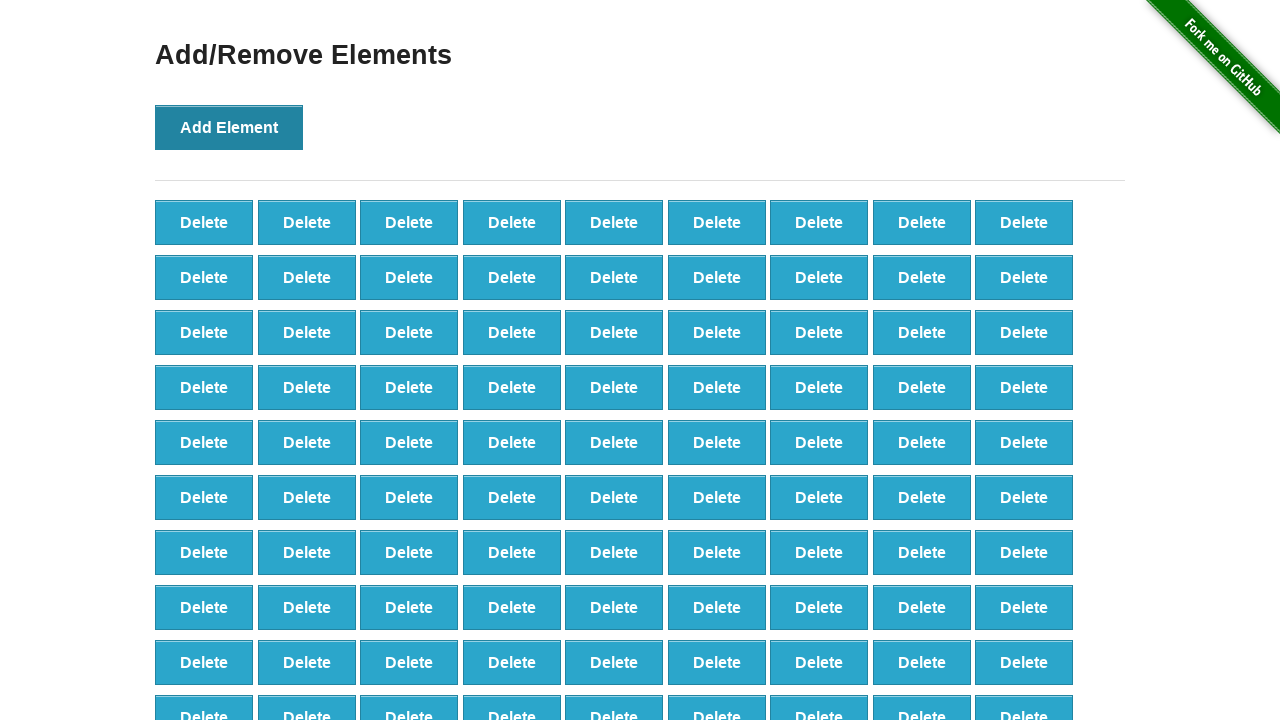

Clicked Add Element button (iteration 97/100) at (229, 127) on text='Add Element'
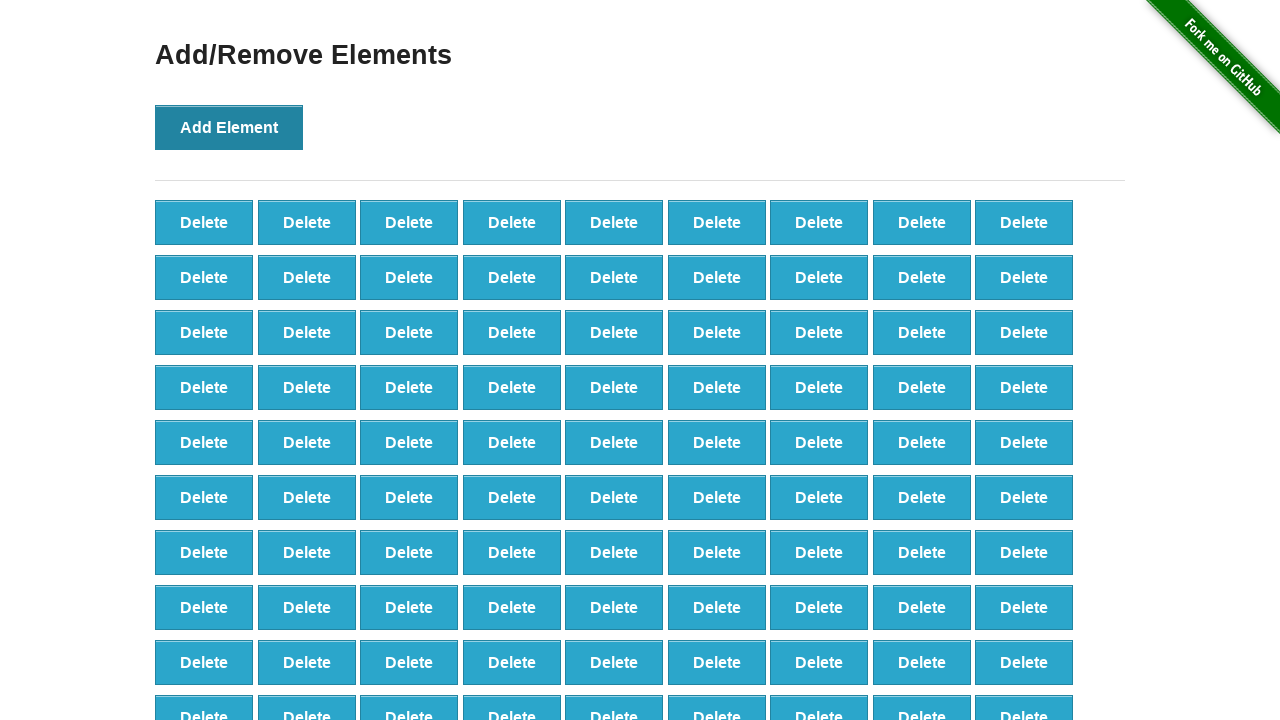

Clicked Add Element button (iteration 98/100) at (229, 127) on text='Add Element'
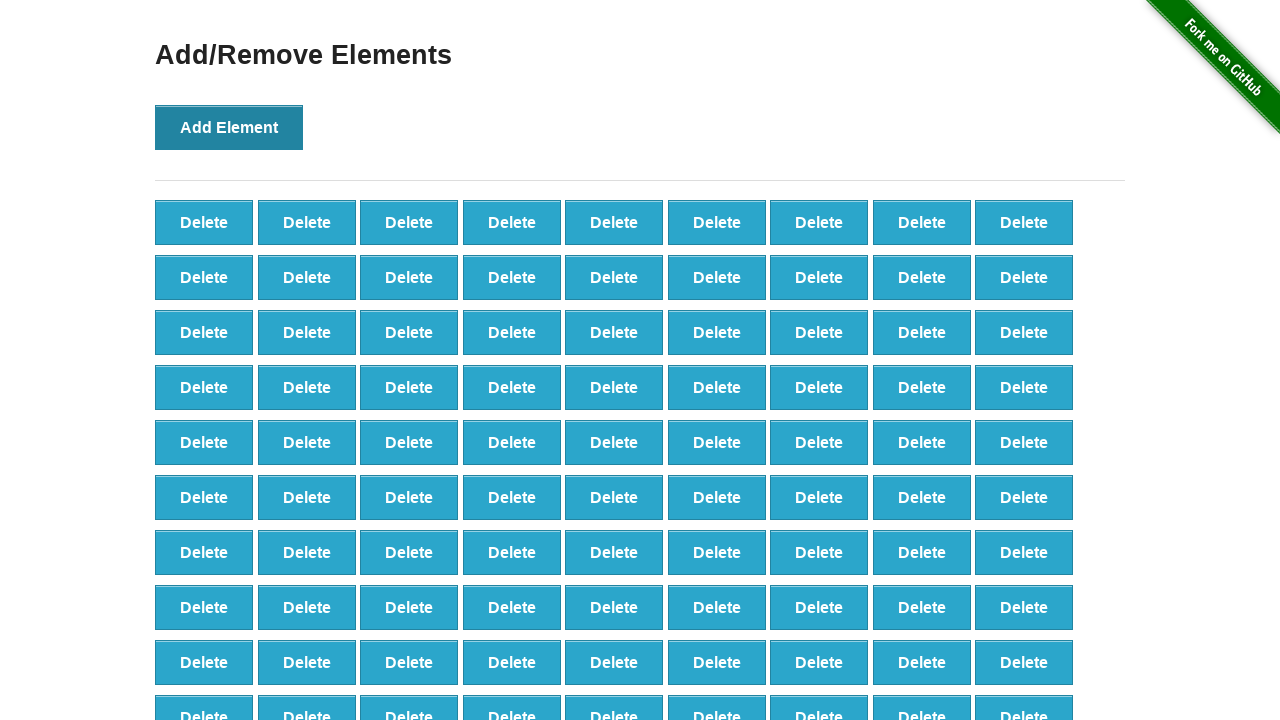

Clicked Add Element button (iteration 99/100) at (229, 127) on text='Add Element'
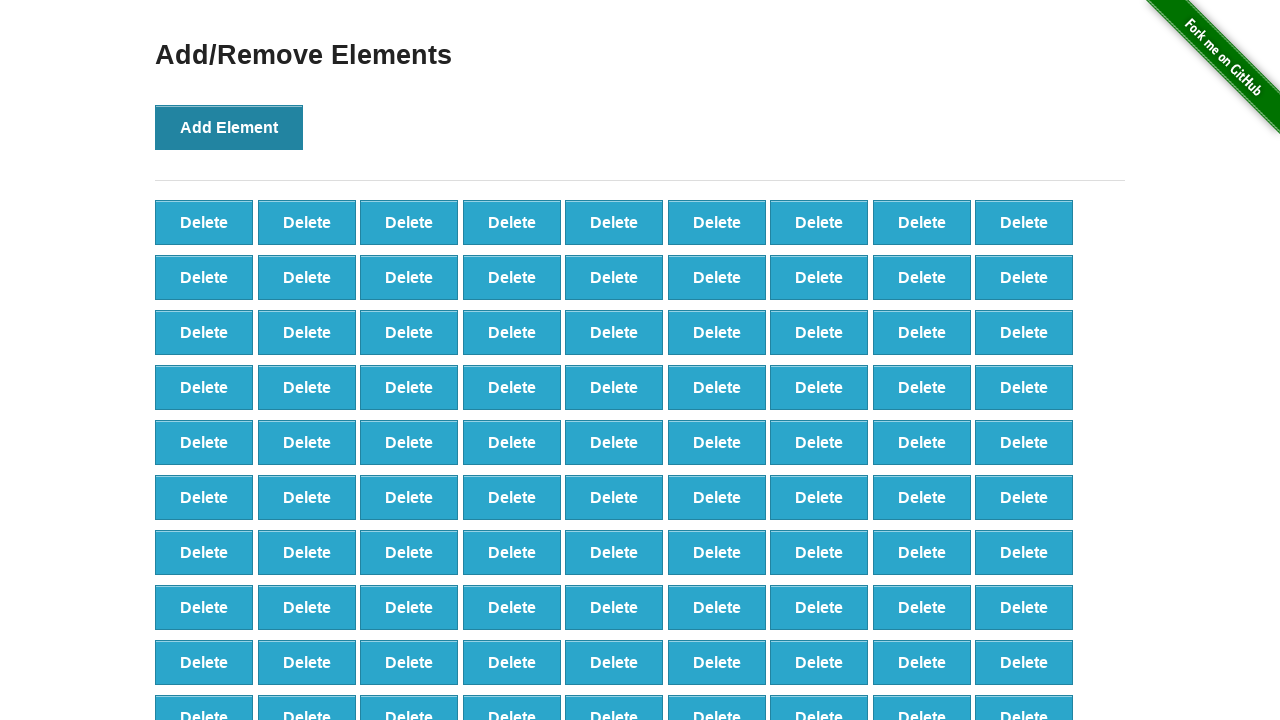

Clicked Add Element button (iteration 100/100) at (229, 127) on text='Add Element'
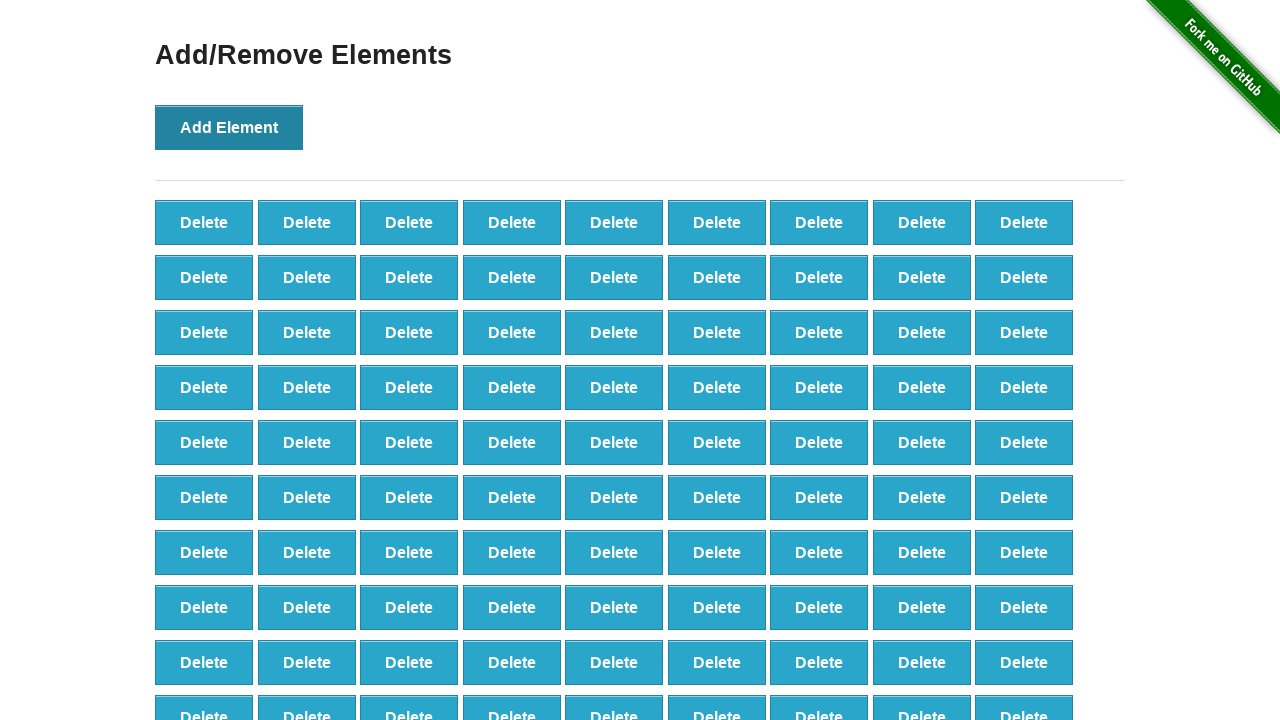

Verified 100 delete buttons are present
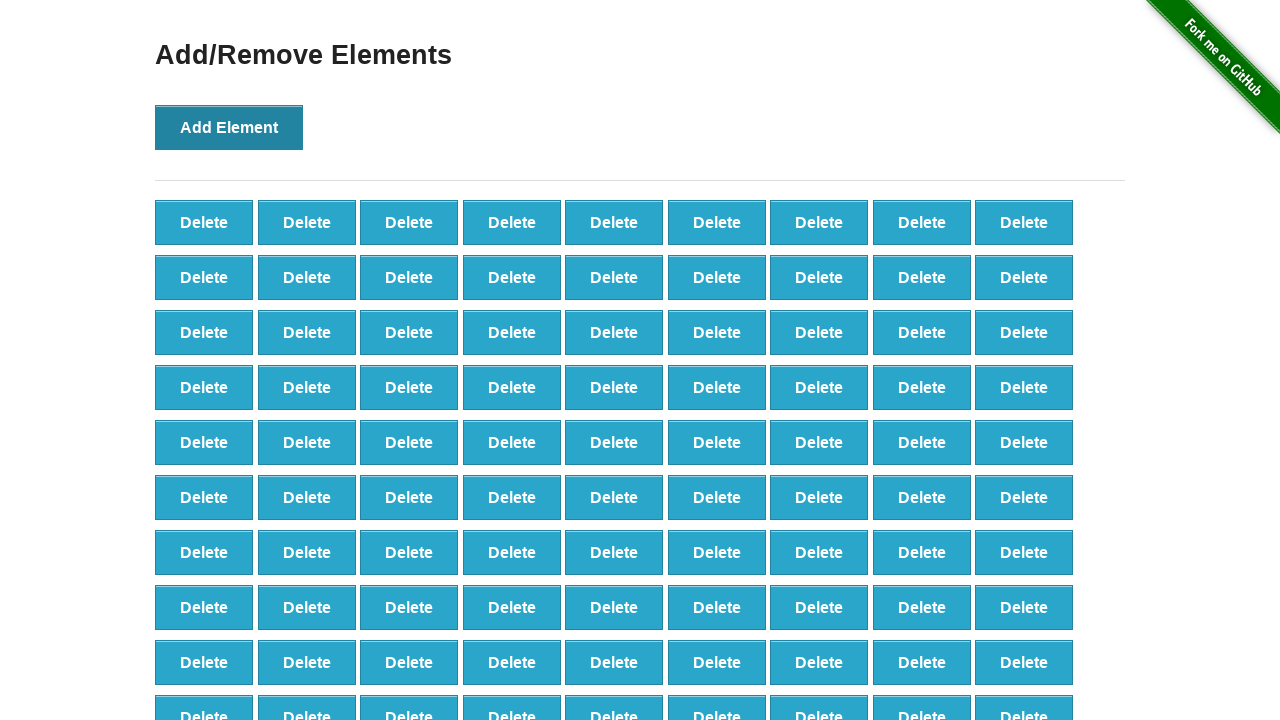

Clicked first delete button (iteration 1/90) at (204, 222) on button:has-text('Delete') >> nth=0
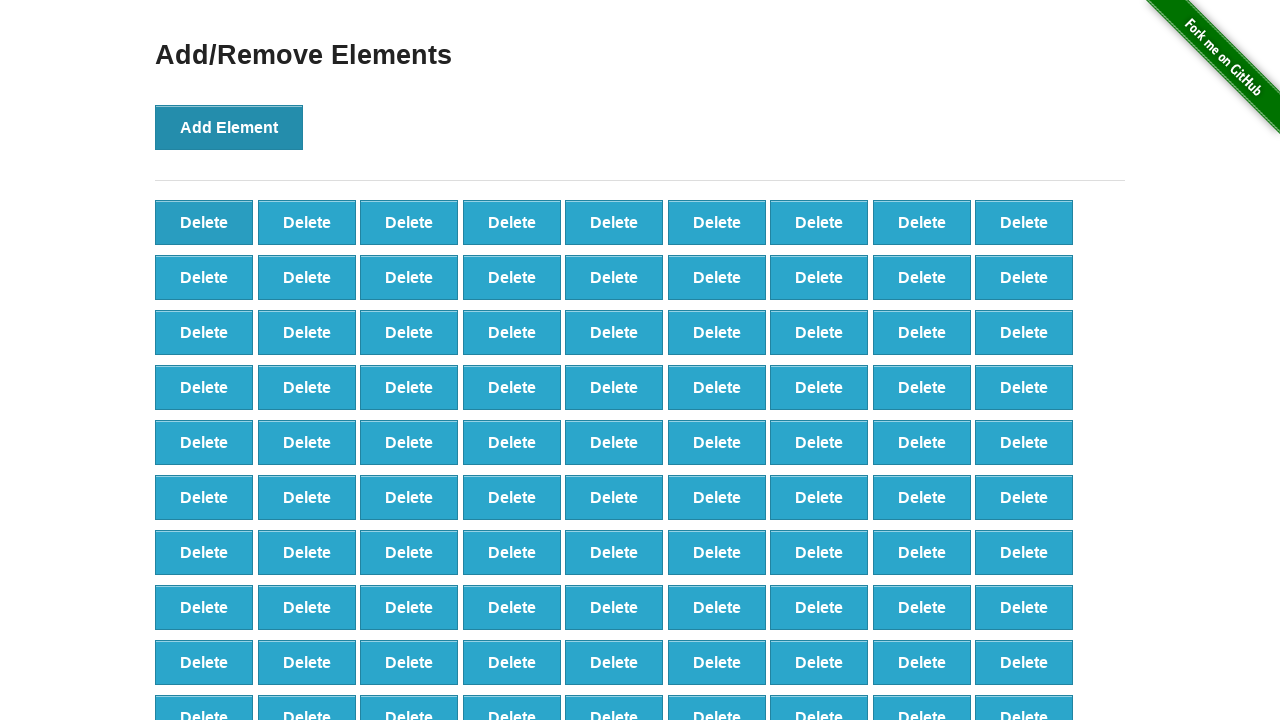

Clicked first delete button (iteration 2/90) at (204, 222) on button:has-text('Delete') >> nth=0
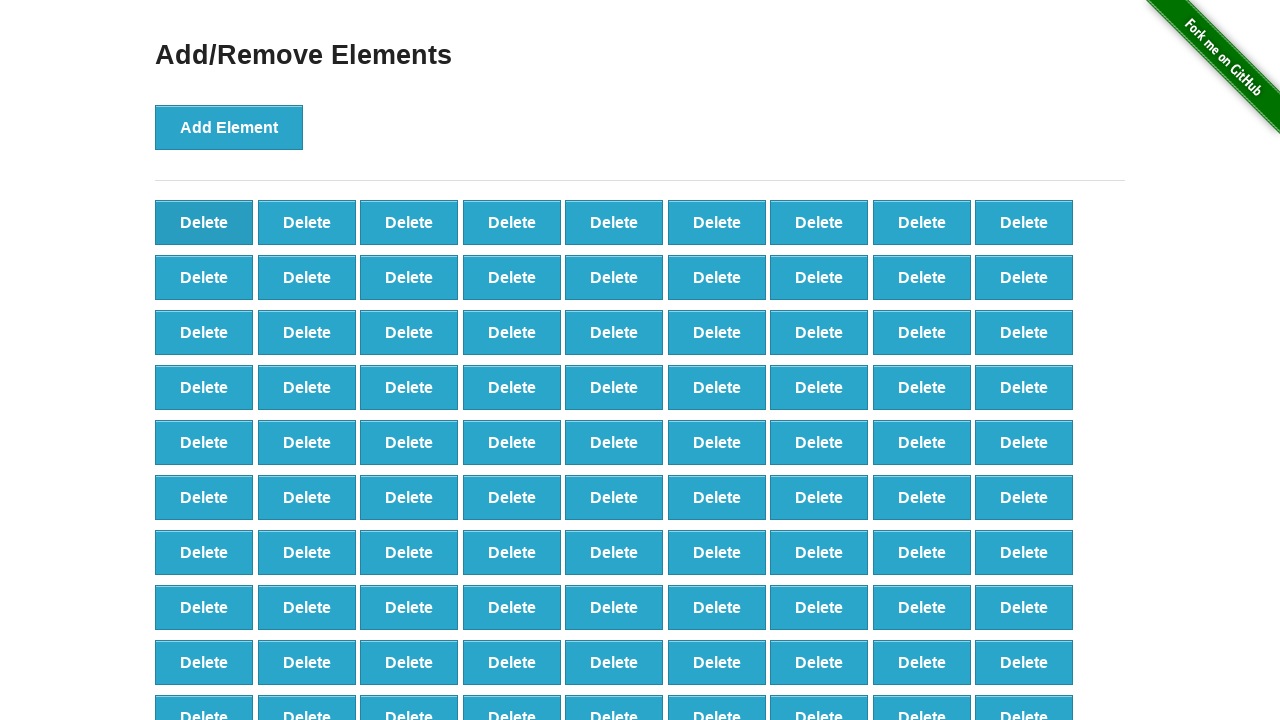

Clicked first delete button (iteration 3/90) at (204, 222) on button:has-text('Delete') >> nth=0
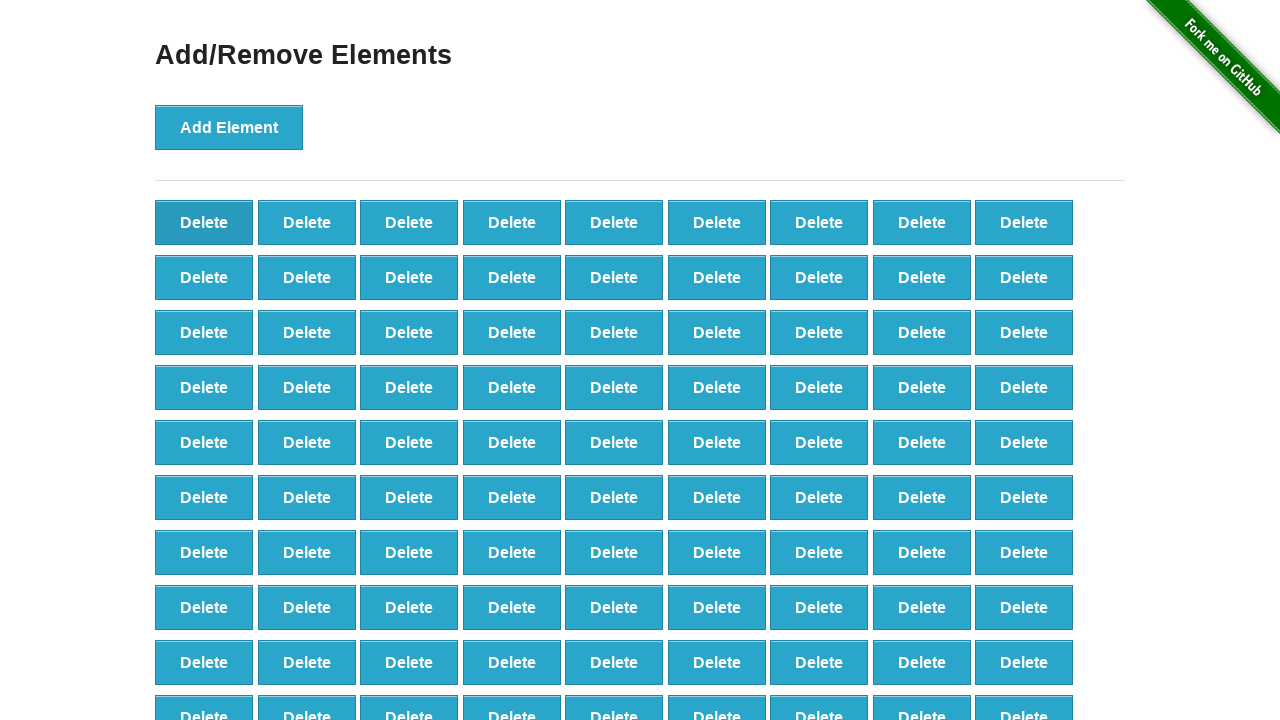

Clicked first delete button (iteration 4/90) at (204, 222) on button:has-text('Delete') >> nth=0
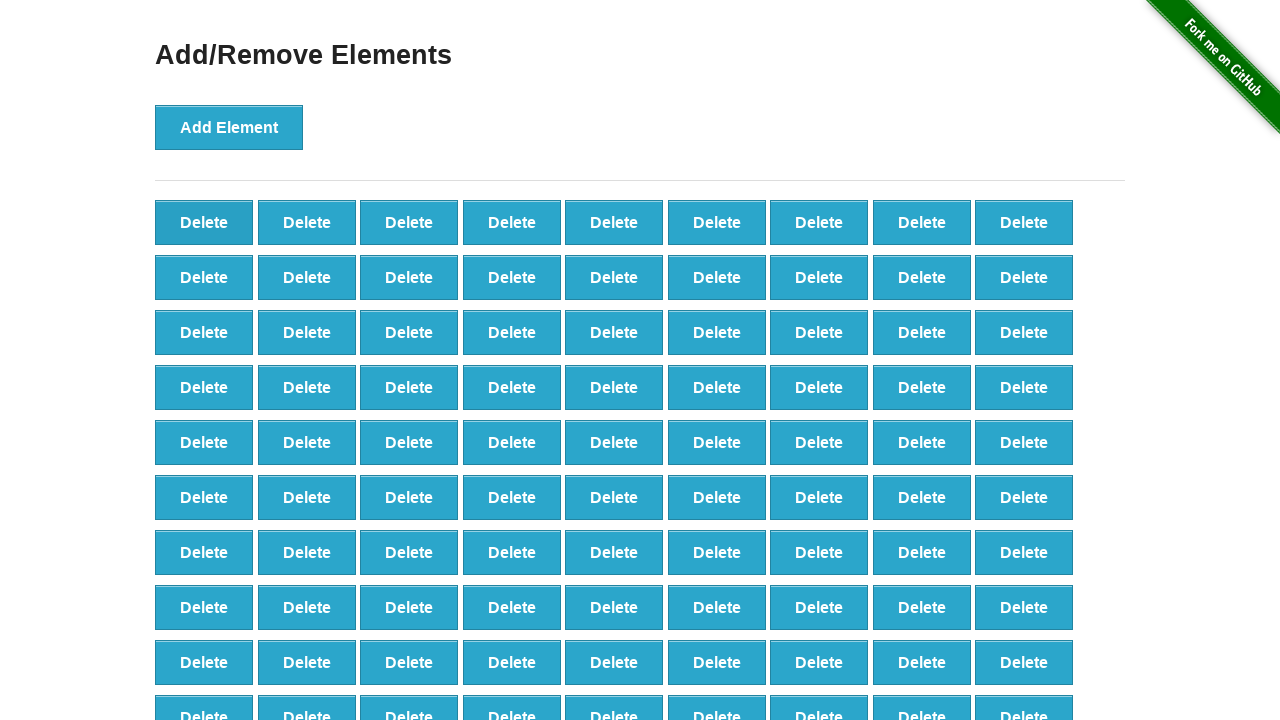

Clicked first delete button (iteration 5/90) at (204, 222) on button:has-text('Delete') >> nth=0
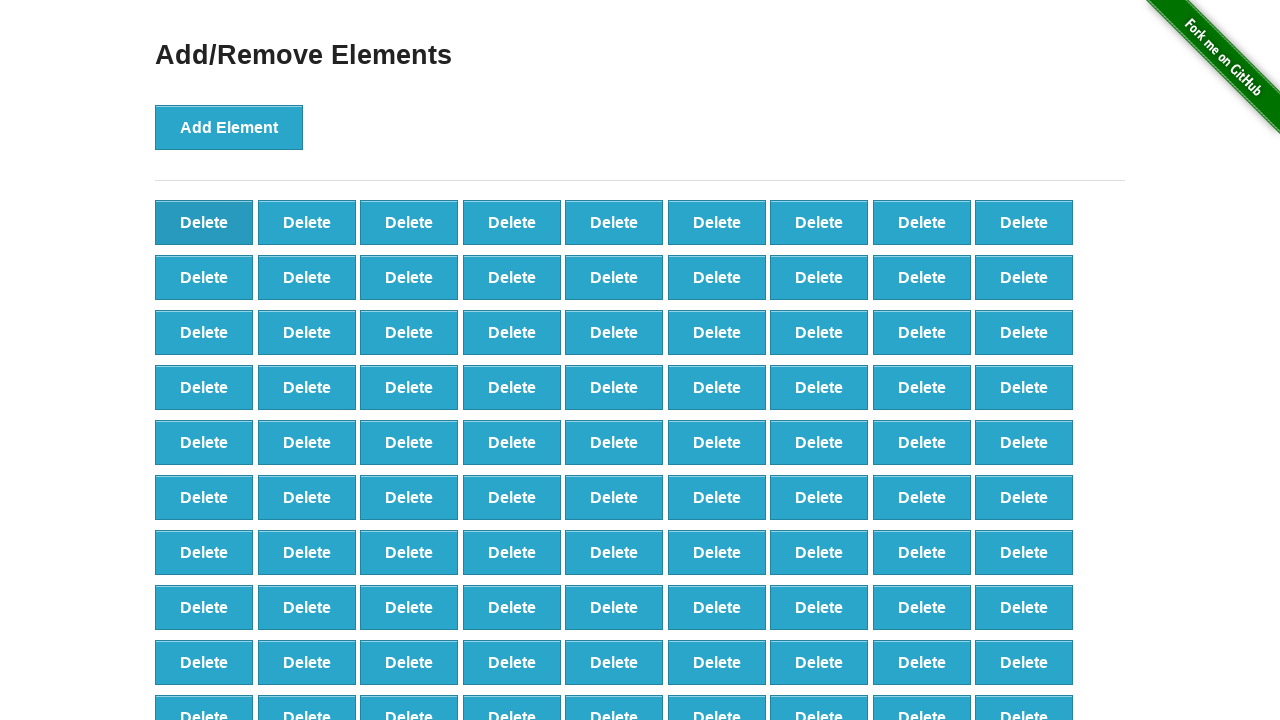

Clicked first delete button (iteration 6/90) at (204, 222) on button:has-text('Delete') >> nth=0
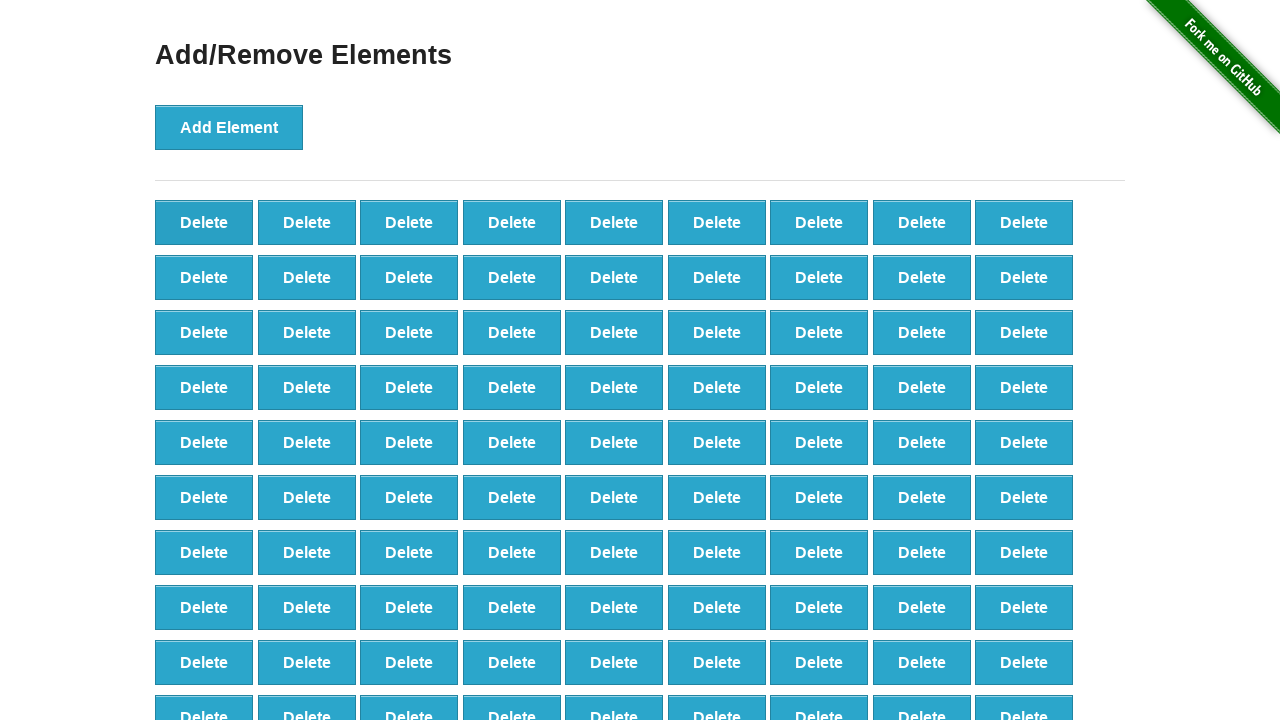

Clicked first delete button (iteration 7/90) at (204, 222) on button:has-text('Delete') >> nth=0
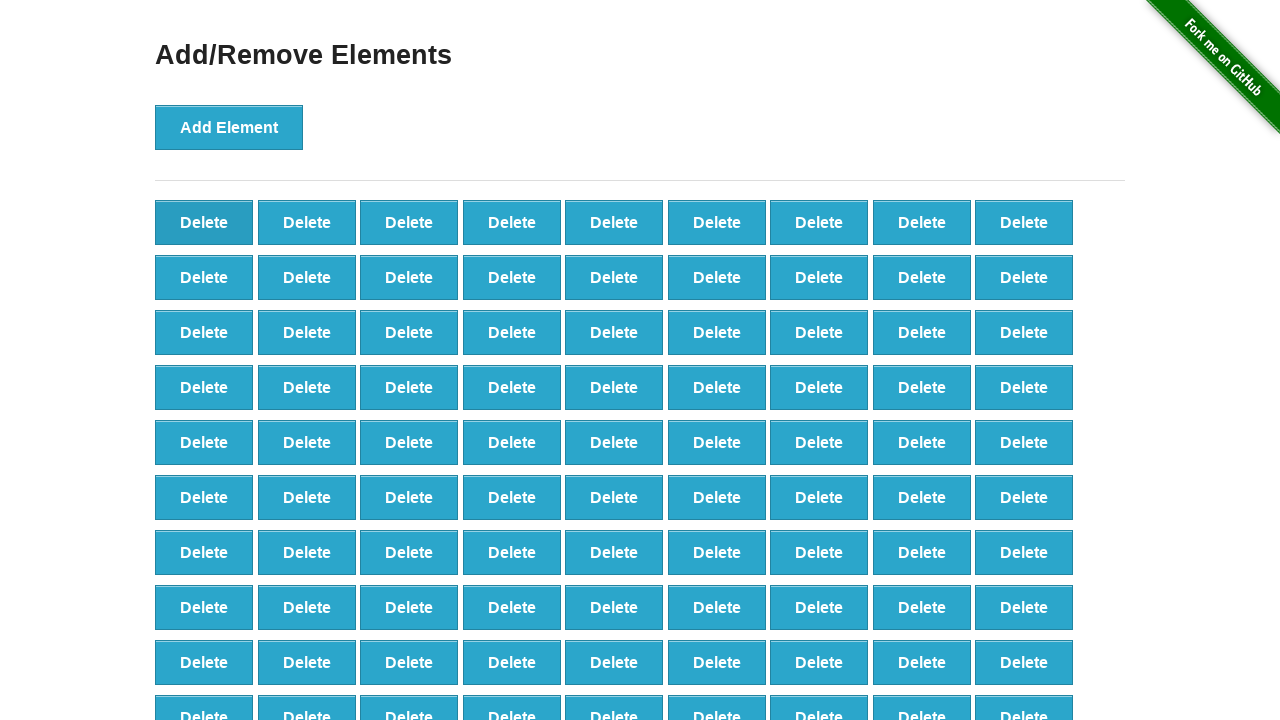

Clicked first delete button (iteration 8/90) at (204, 222) on button:has-text('Delete') >> nth=0
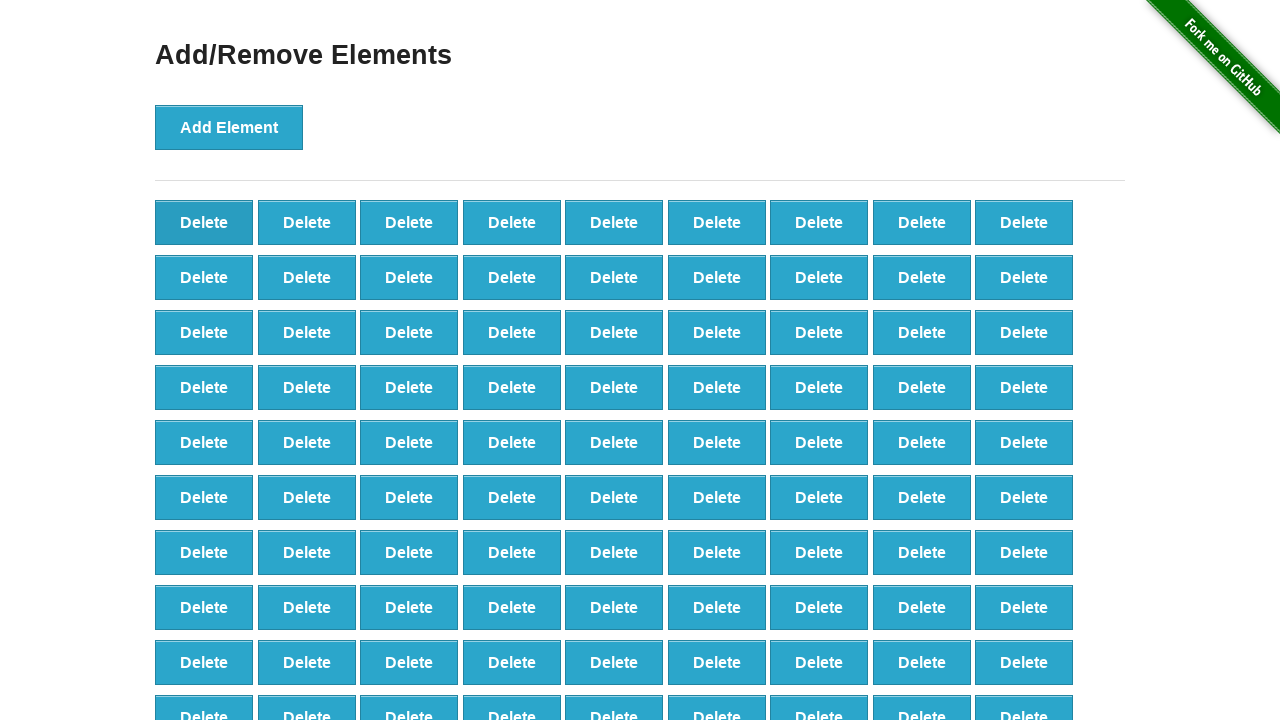

Clicked first delete button (iteration 9/90) at (204, 222) on button:has-text('Delete') >> nth=0
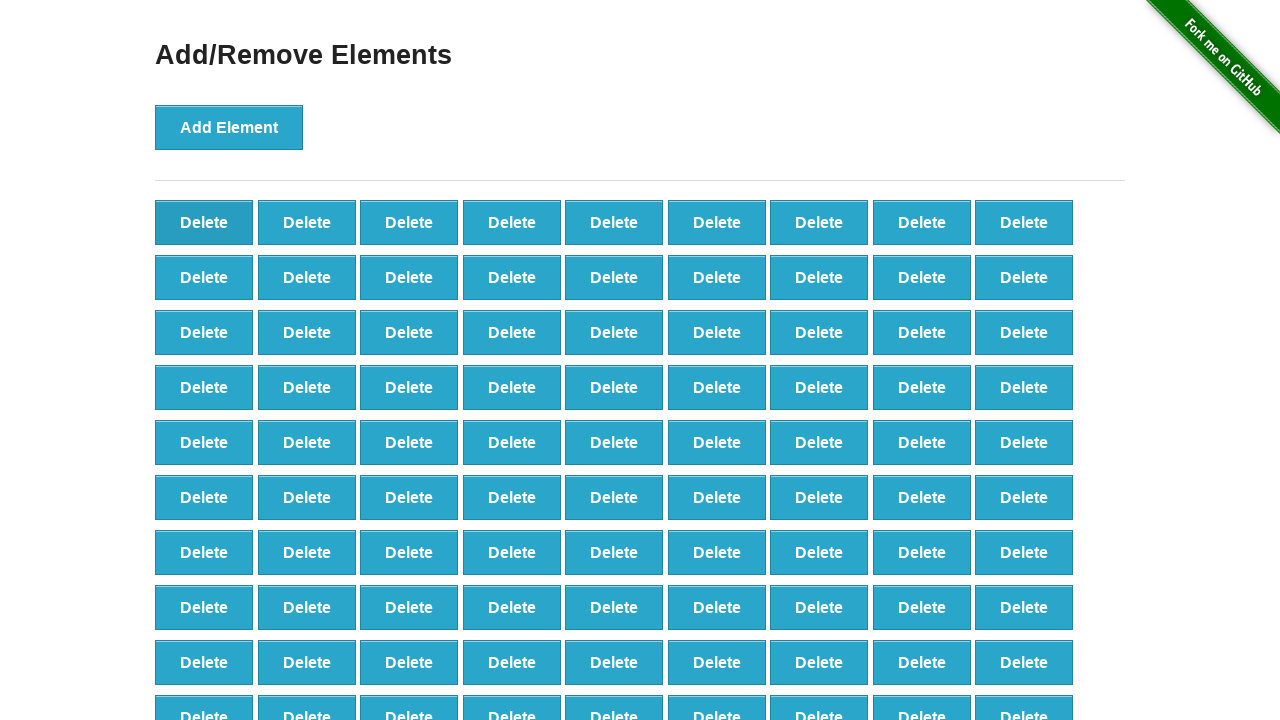

Clicked first delete button (iteration 10/90) at (204, 222) on button:has-text('Delete') >> nth=0
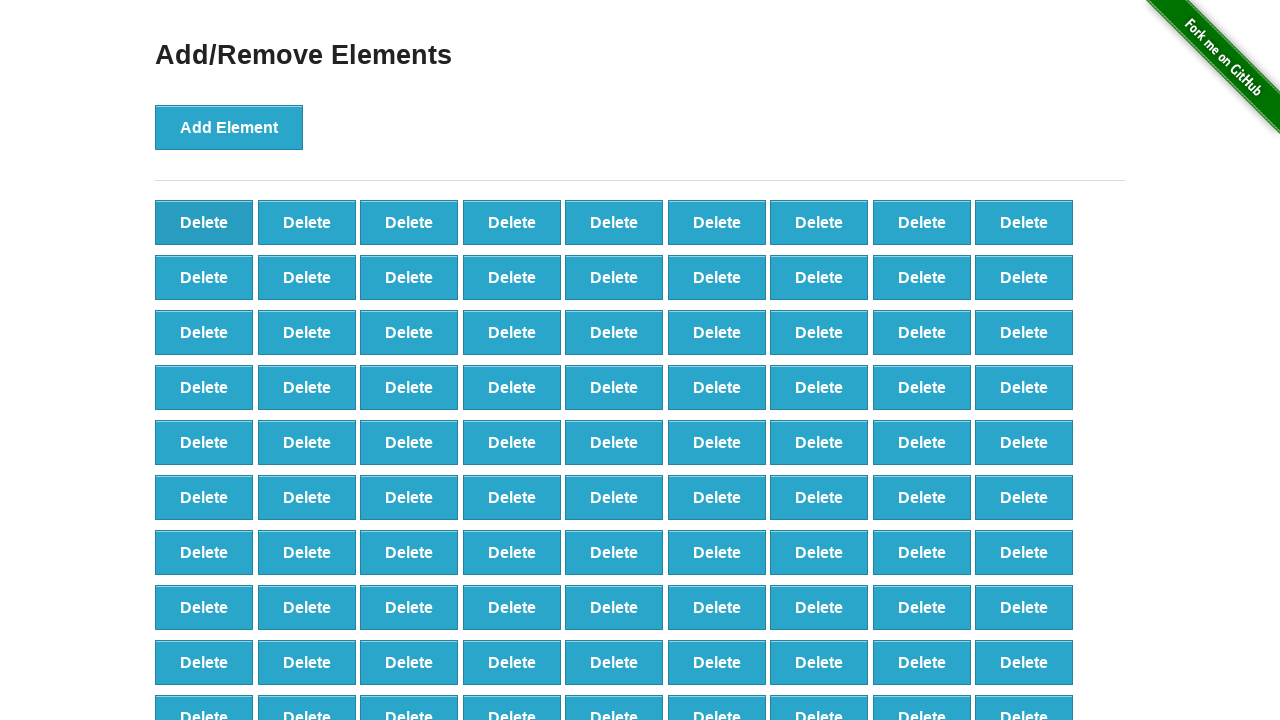

Clicked first delete button (iteration 11/90) at (204, 222) on button:has-text('Delete') >> nth=0
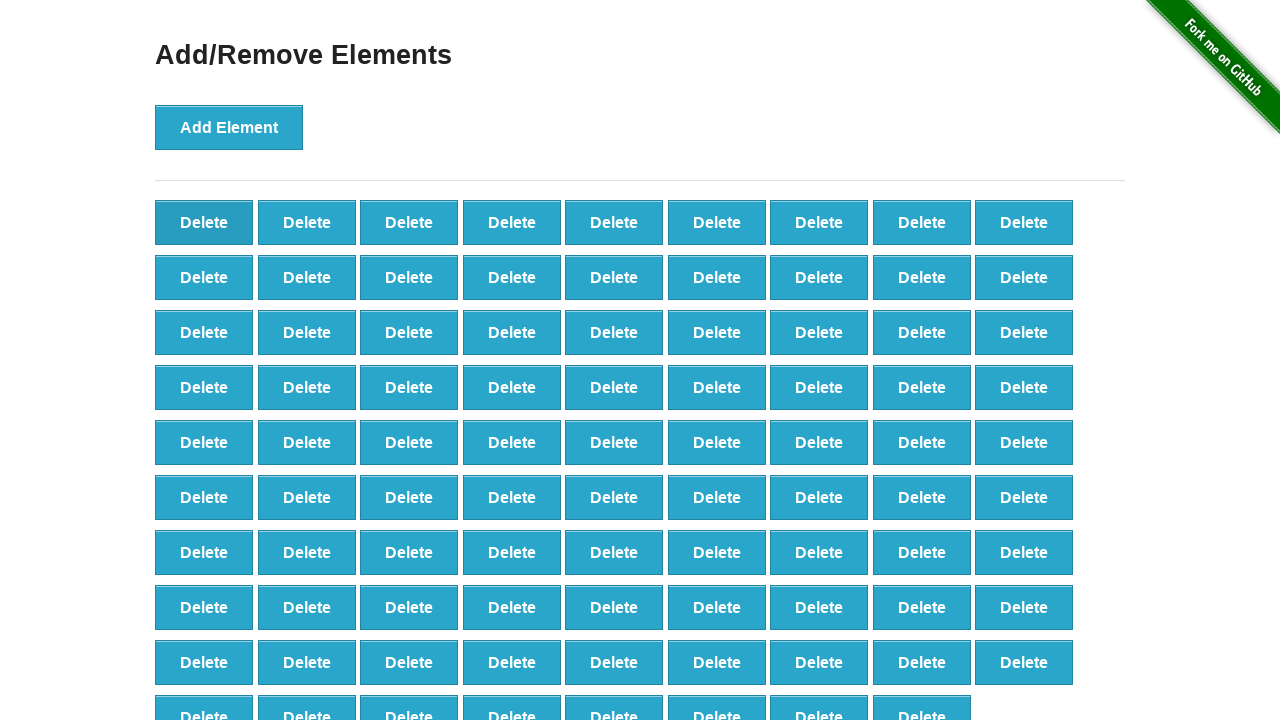

Clicked first delete button (iteration 12/90) at (204, 222) on button:has-text('Delete') >> nth=0
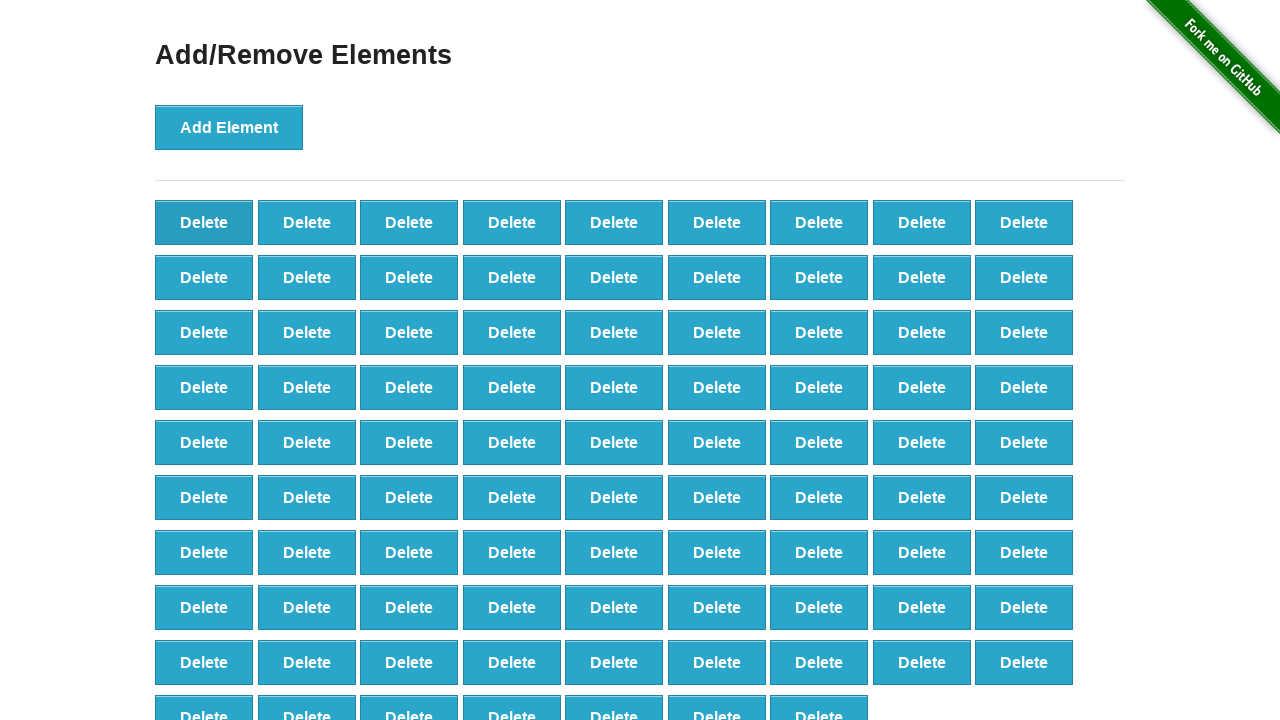

Clicked first delete button (iteration 13/90) at (204, 222) on button:has-text('Delete') >> nth=0
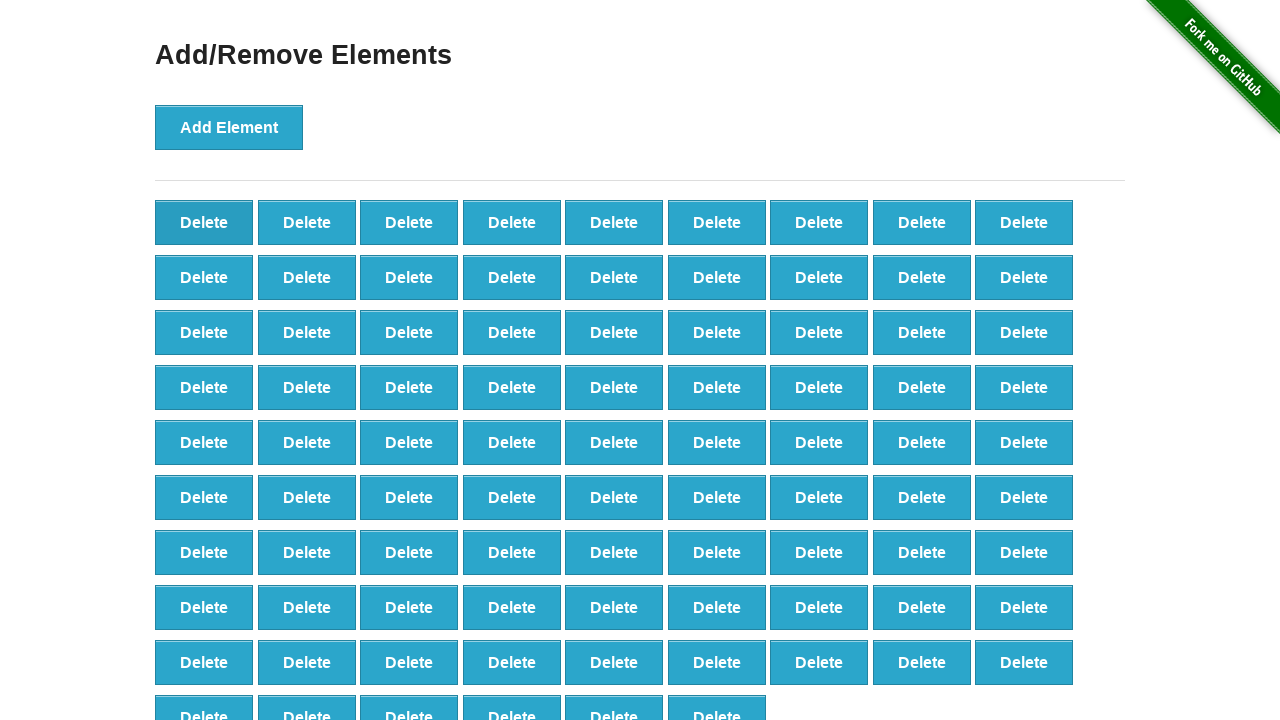

Clicked first delete button (iteration 14/90) at (204, 222) on button:has-text('Delete') >> nth=0
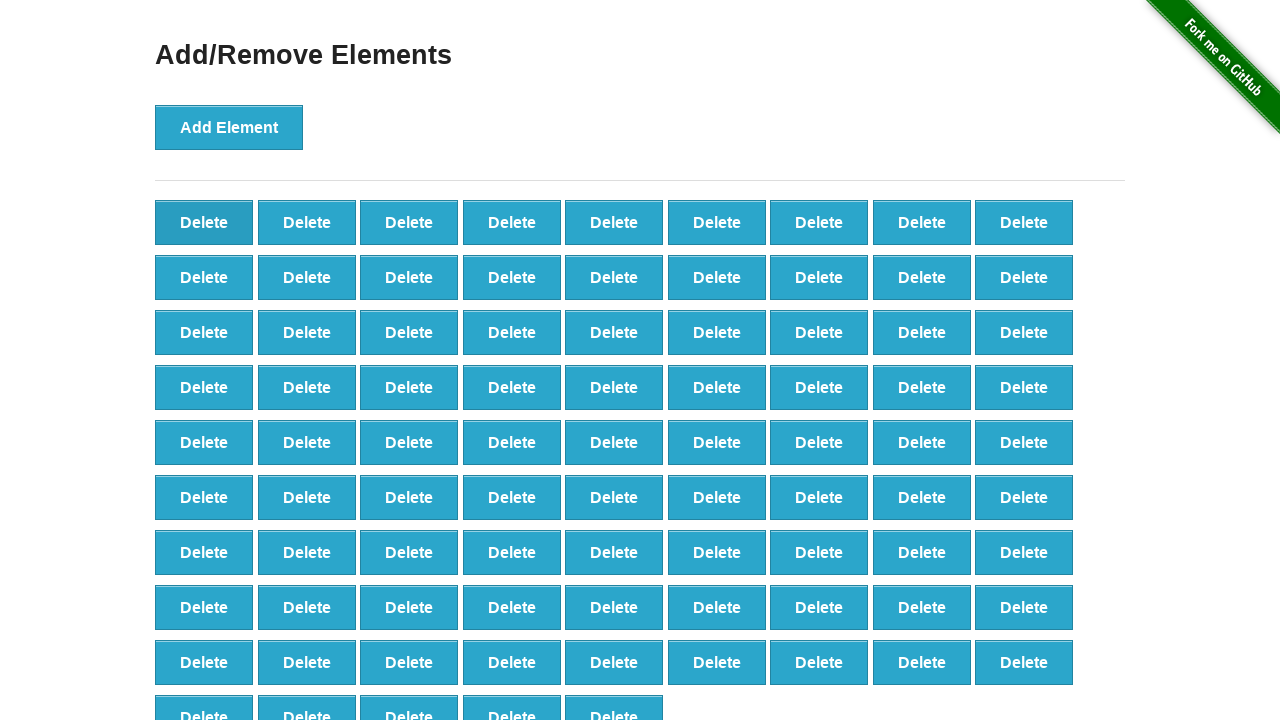

Clicked first delete button (iteration 15/90) at (204, 222) on button:has-text('Delete') >> nth=0
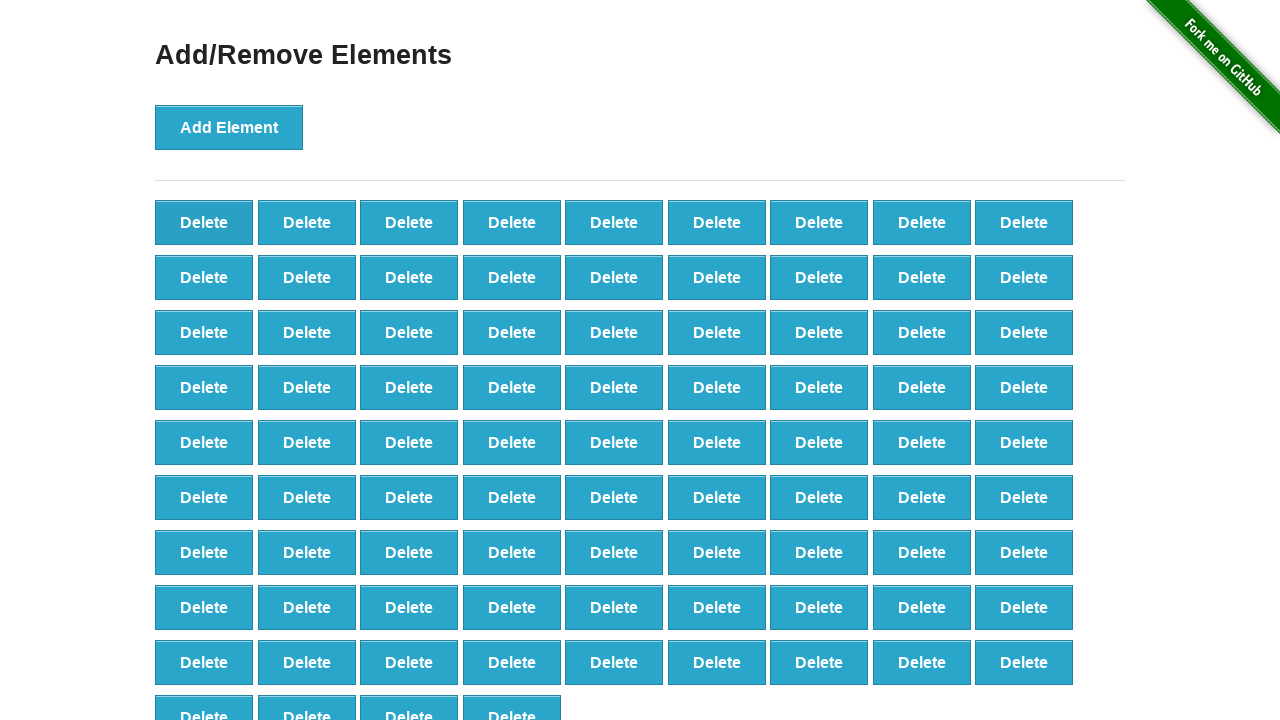

Clicked first delete button (iteration 16/90) at (204, 222) on button:has-text('Delete') >> nth=0
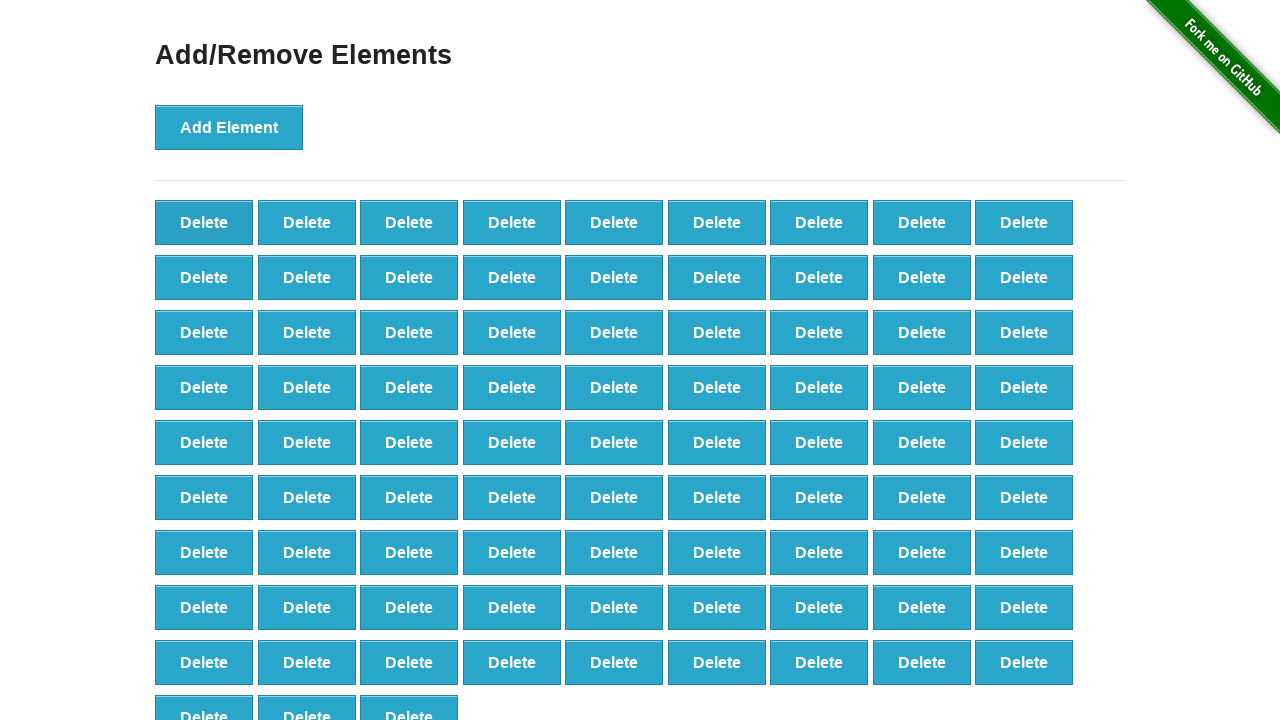

Clicked first delete button (iteration 17/90) at (204, 222) on button:has-text('Delete') >> nth=0
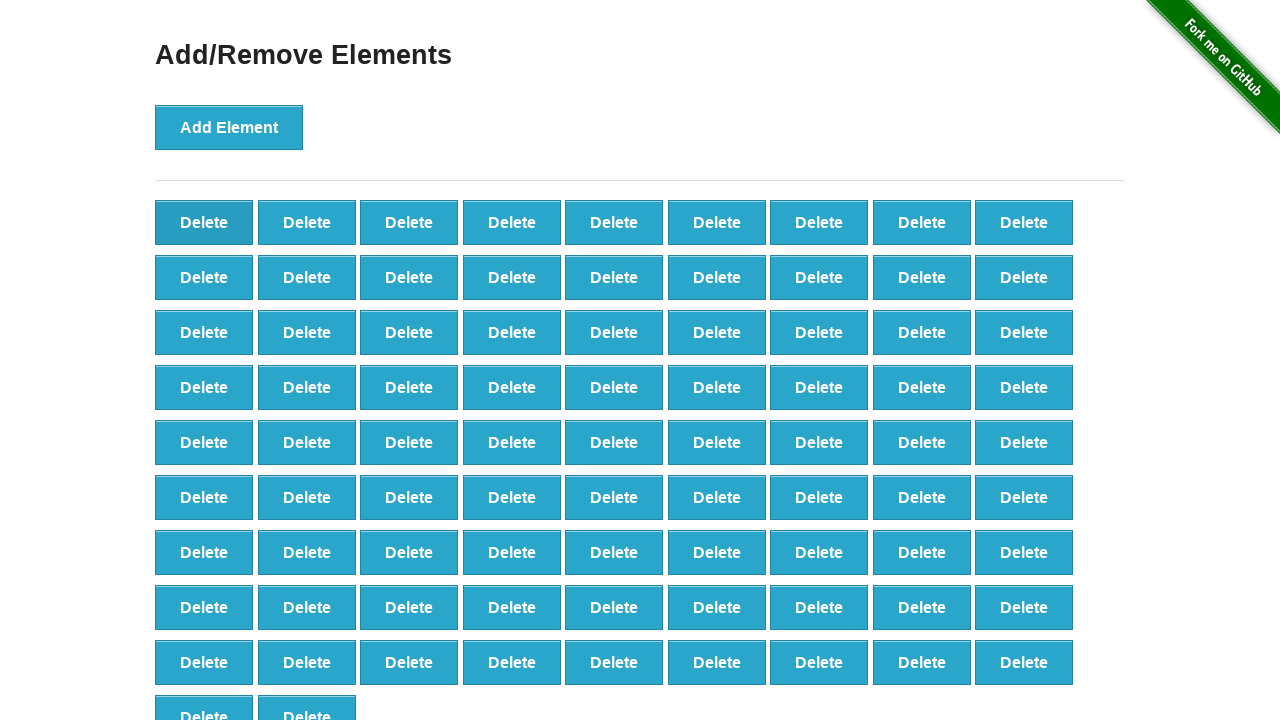

Clicked first delete button (iteration 18/90) at (204, 222) on button:has-text('Delete') >> nth=0
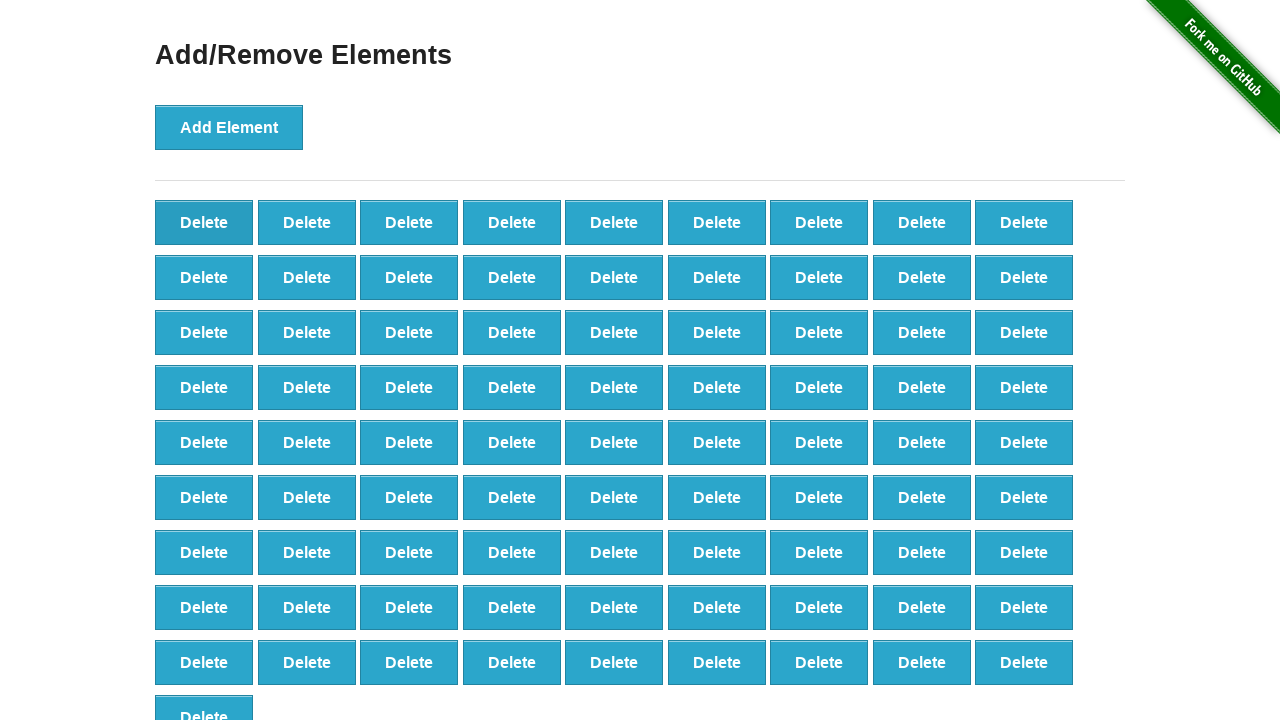

Clicked first delete button (iteration 19/90) at (204, 222) on button:has-text('Delete') >> nth=0
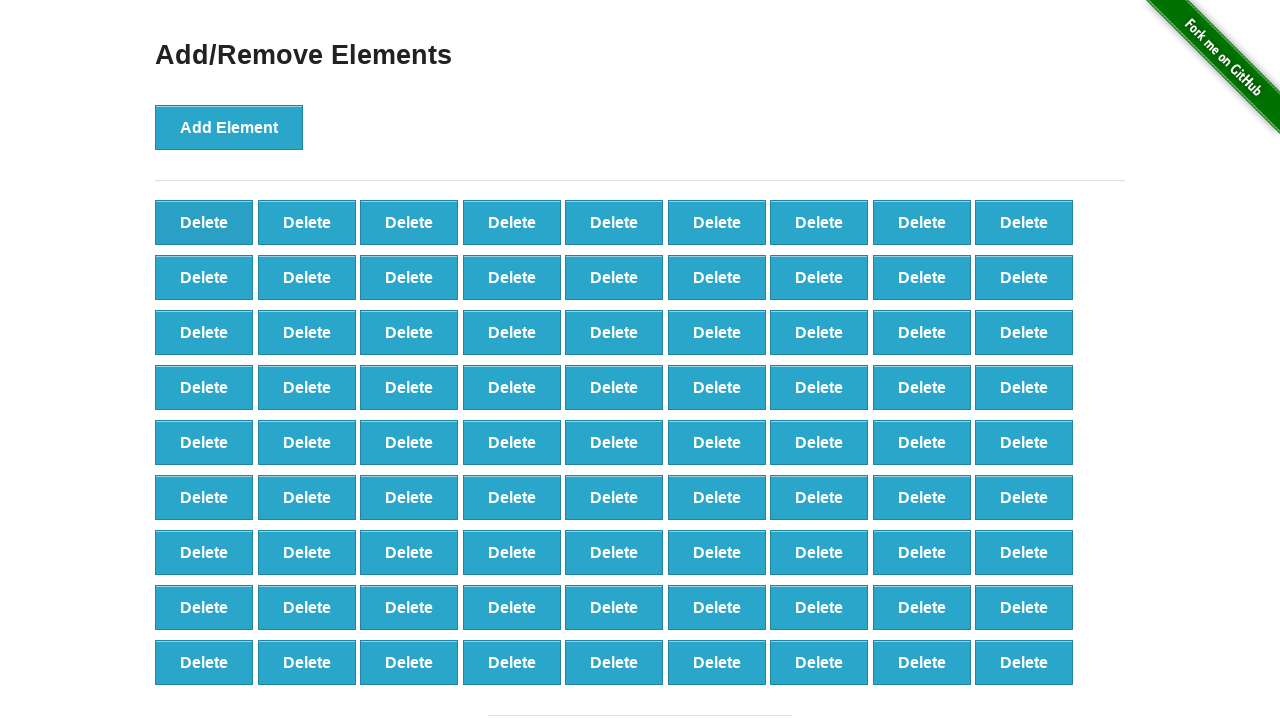

Clicked first delete button (iteration 20/90) at (204, 222) on button:has-text('Delete') >> nth=0
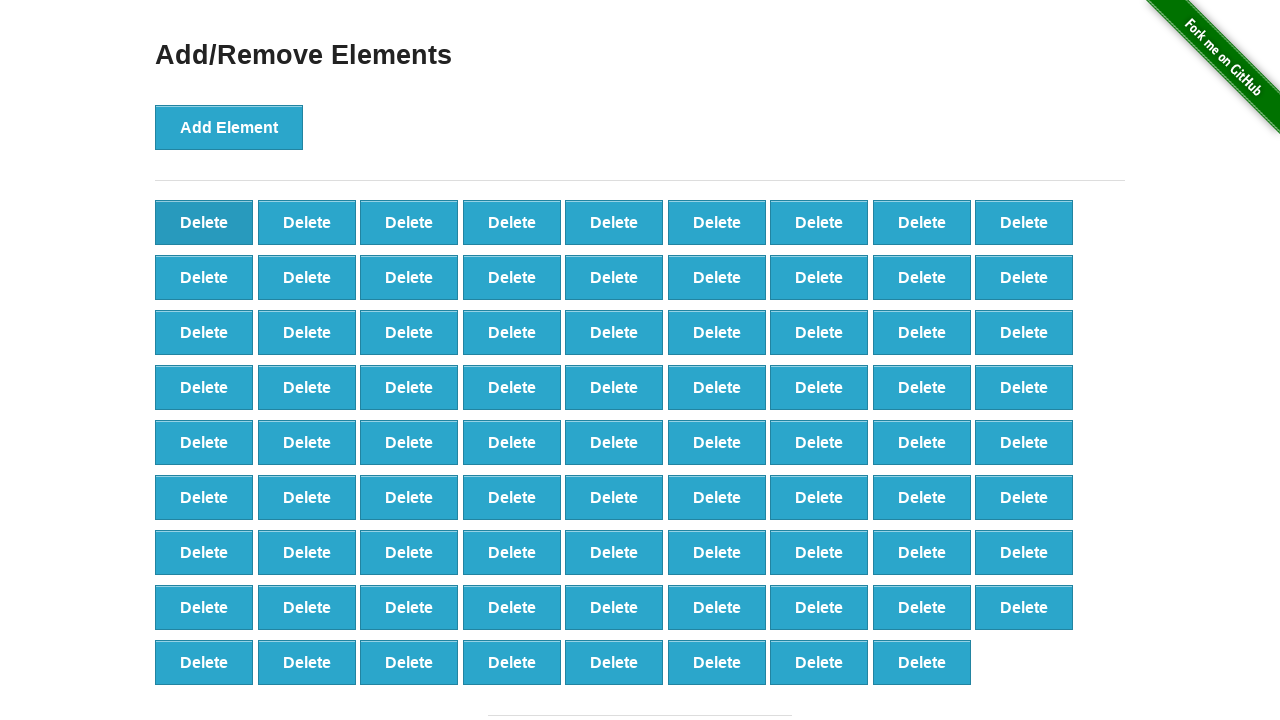

Clicked first delete button (iteration 21/90) at (204, 222) on button:has-text('Delete') >> nth=0
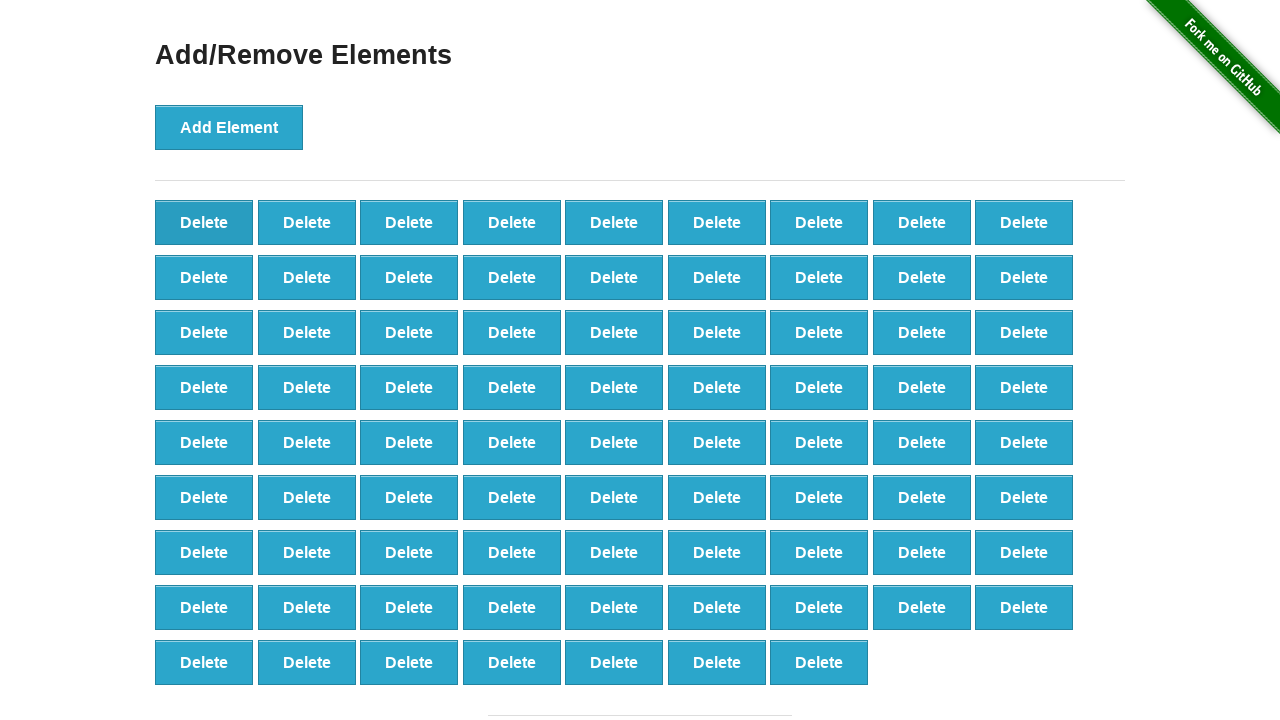

Clicked first delete button (iteration 22/90) at (204, 222) on button:has-text('Delete') >> nth=0
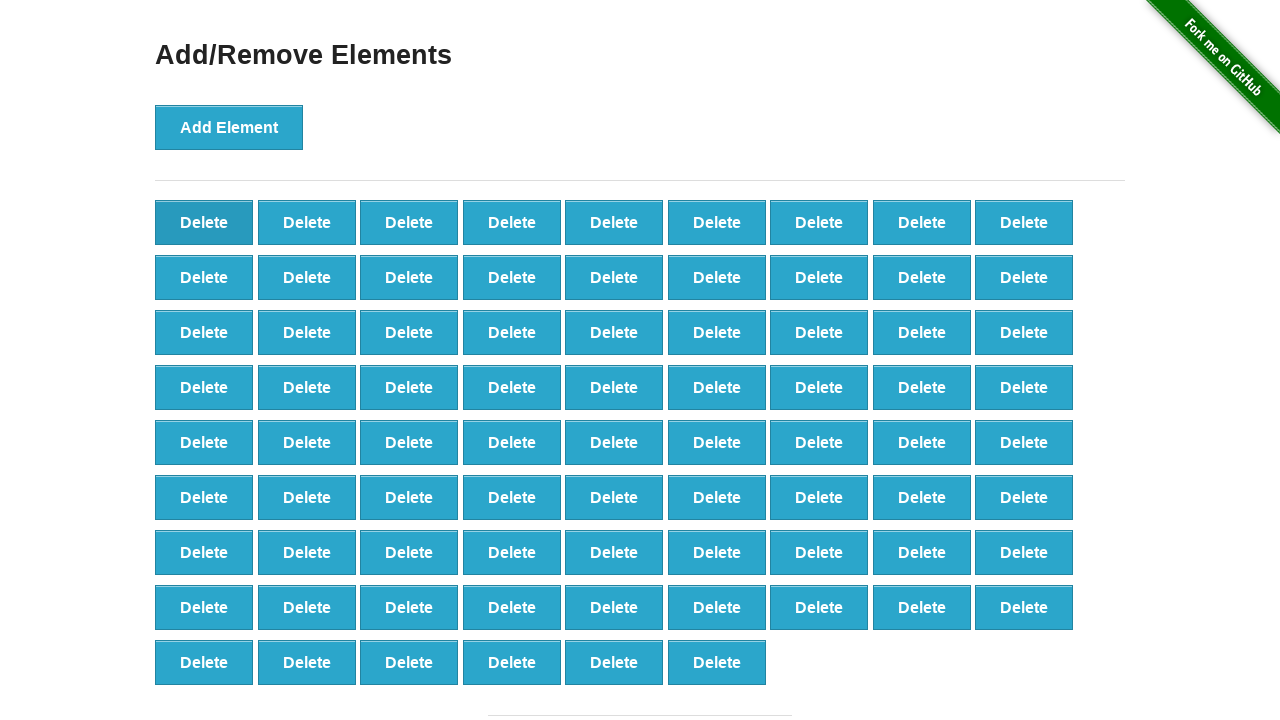

Clicked first delete button (iteration 23/90) at (204, 222) on button:has-text('Delete') >> nth=0
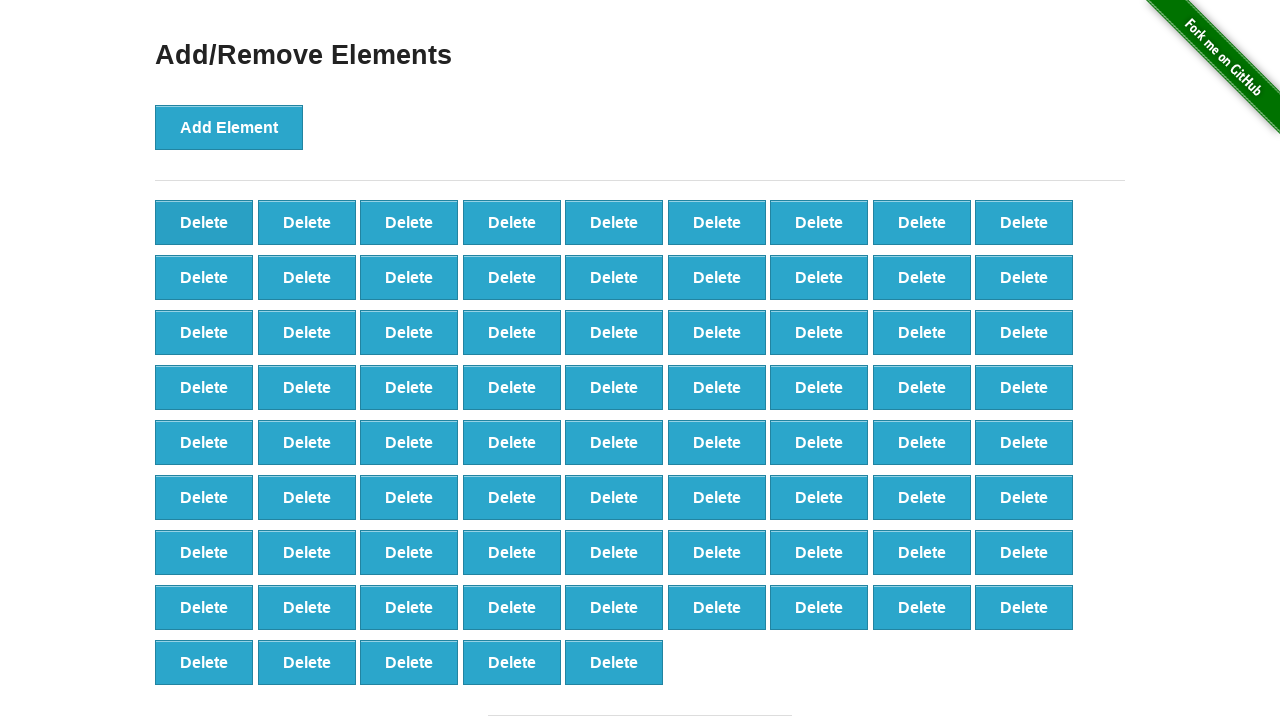

Clicked first delete button (iteration 24/90) at (204, 222) on button:has-text('Delete') >> nth=0
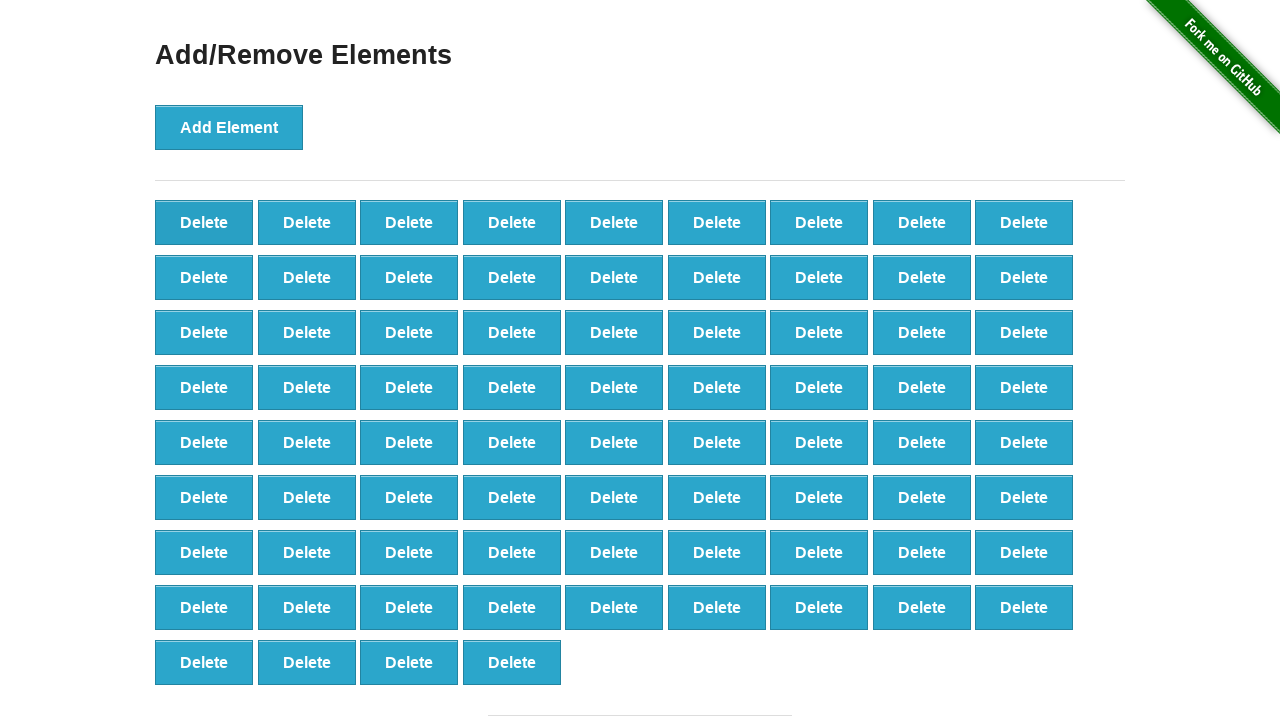

Clicked first delete button (iteration 25/90) at (204, 222) on button:has-text('Delete') >> nth=0
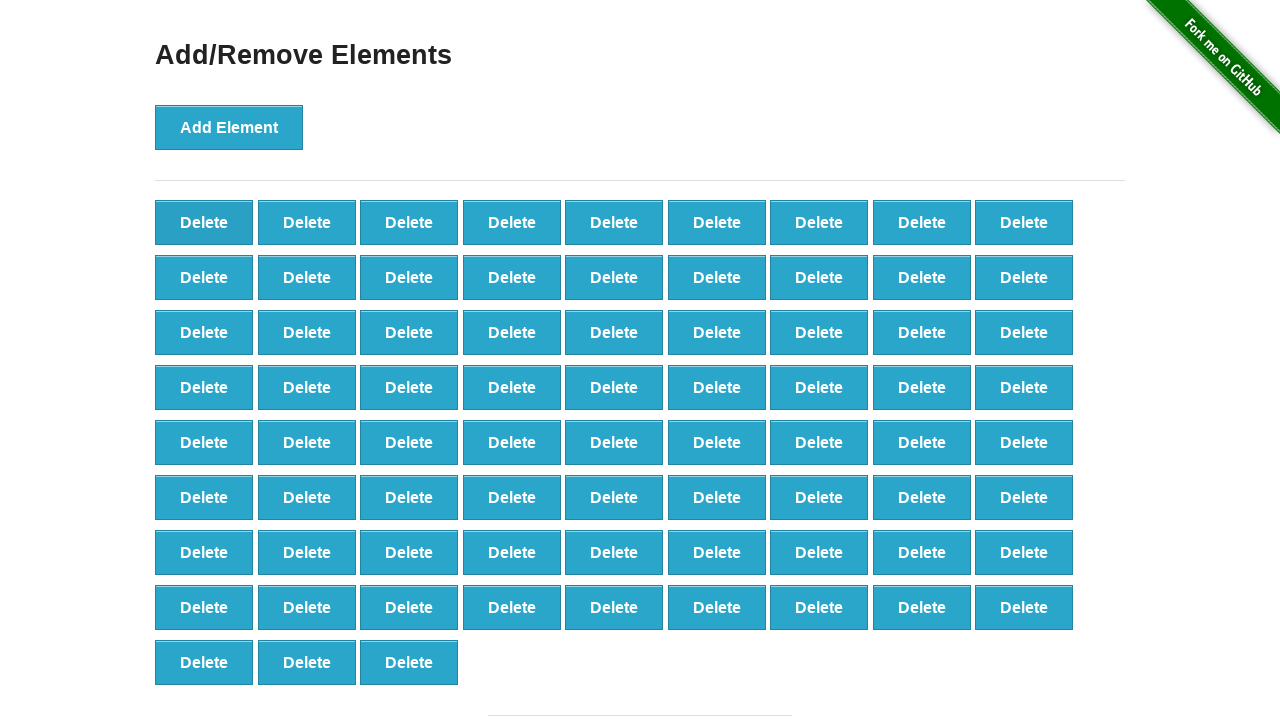

Clicked first delete button (iteration 26/90) at (204, 222) on button:has-text('Delete') >> nth=0
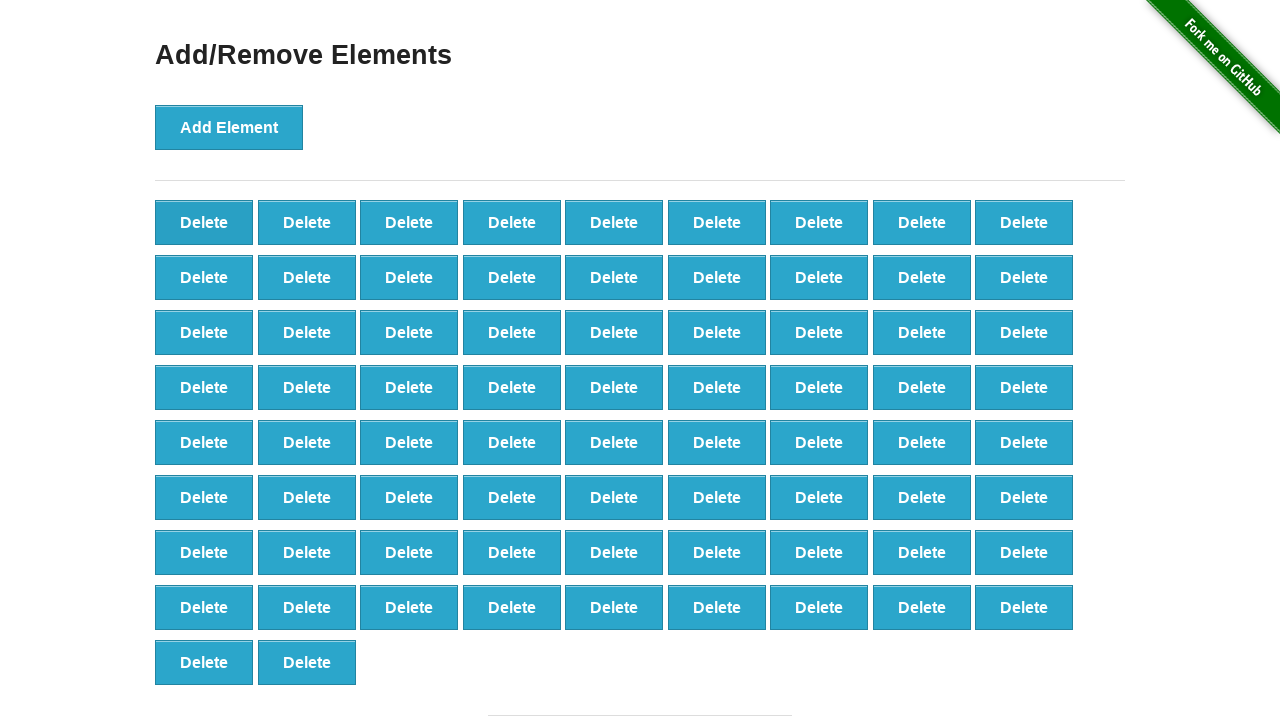

Clicked first delete button (iteration 27/90) at (204, 222) on button:has-text('Delete') >> nth=0
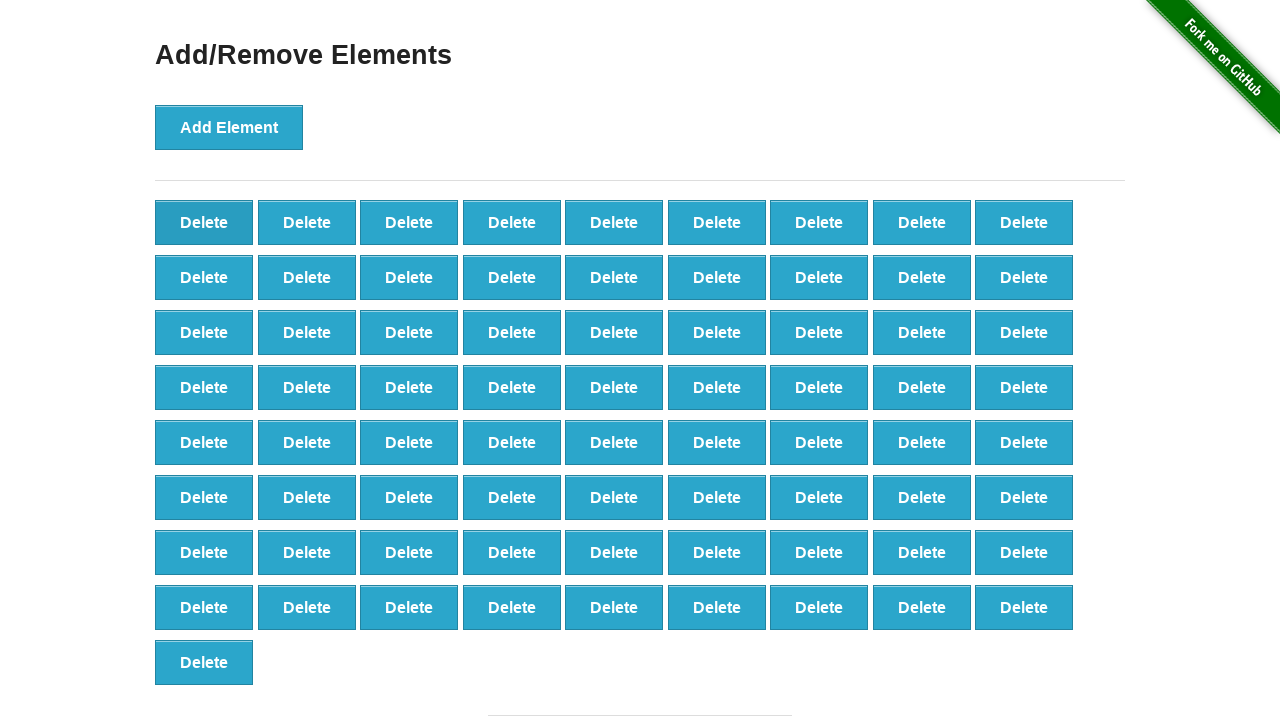

Clicked first delete button (iteration 28/90) at (204, 222) on button:has-text('Delete') >> nth=0
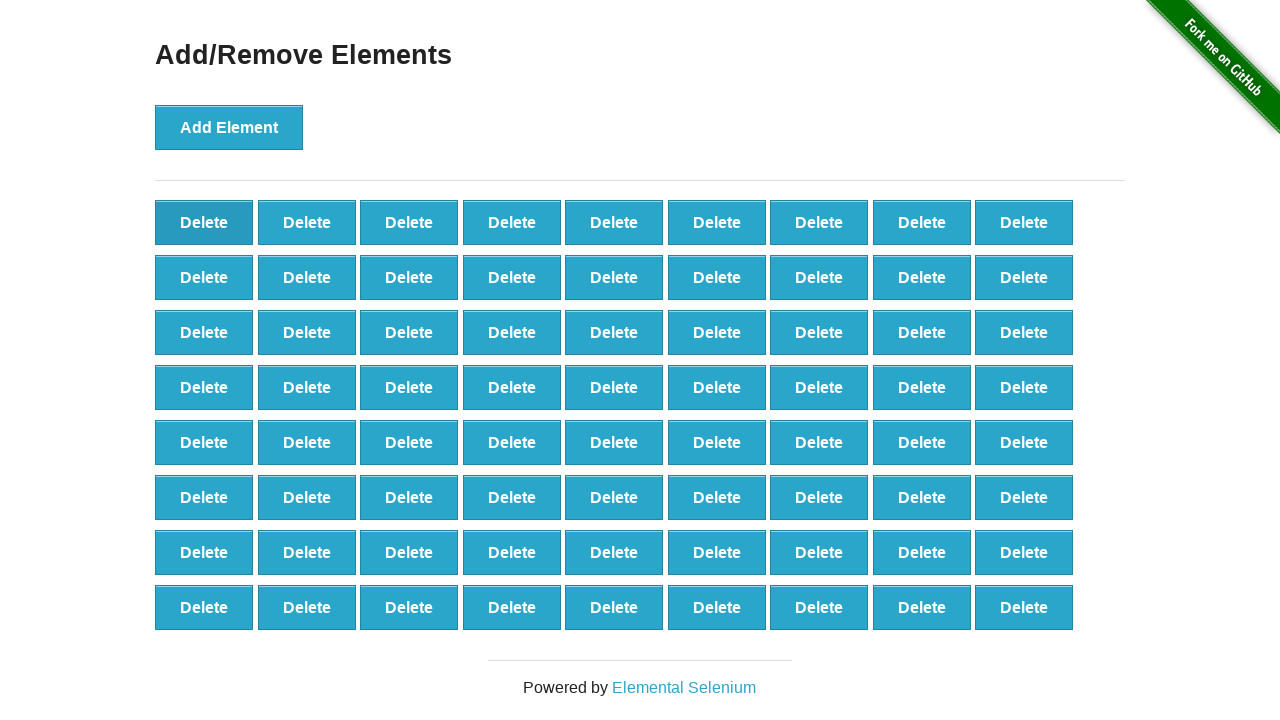

Clicked first delete button (iteration 29/90) at (204, 222) on button:has-text('Delete') >> nth=0
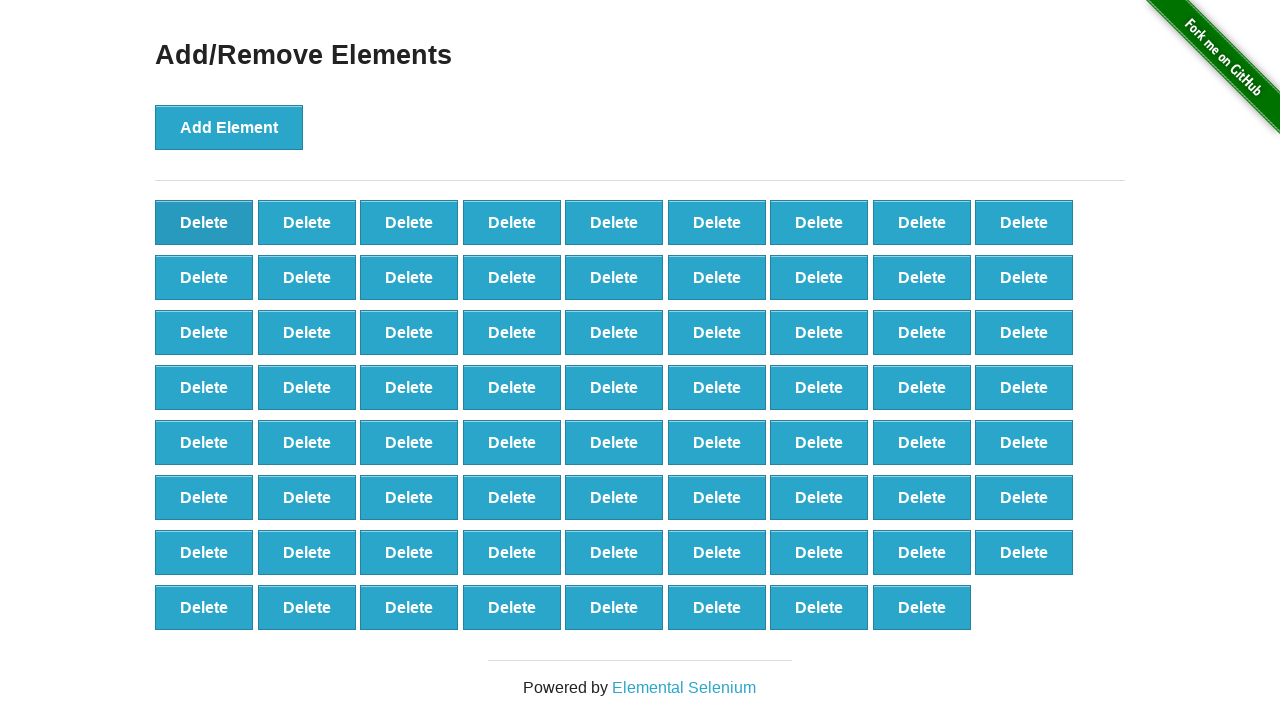

Clicked first delete button (iteration 30/90) at (204, 222) on button:has-text('Delete') >> nth=0
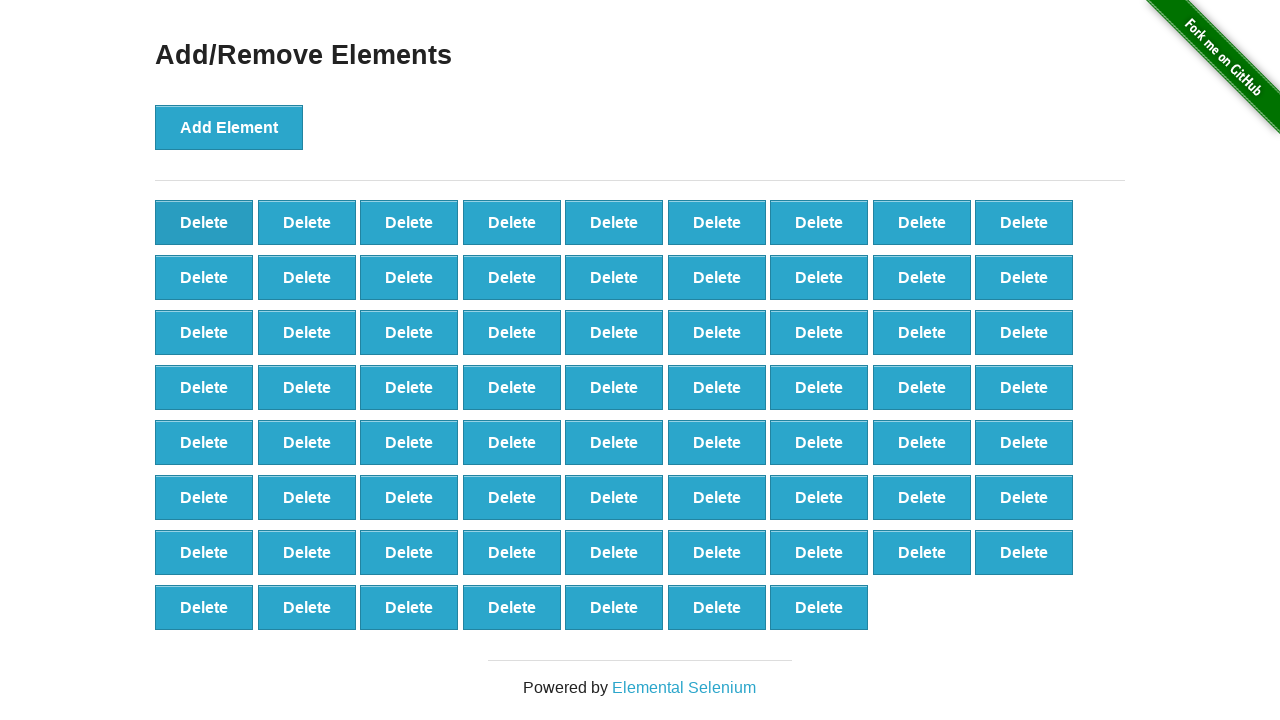

Clicked first delete button (iteration 31/90) at (204, 222) on button:has-text('Delete') >> nth=0
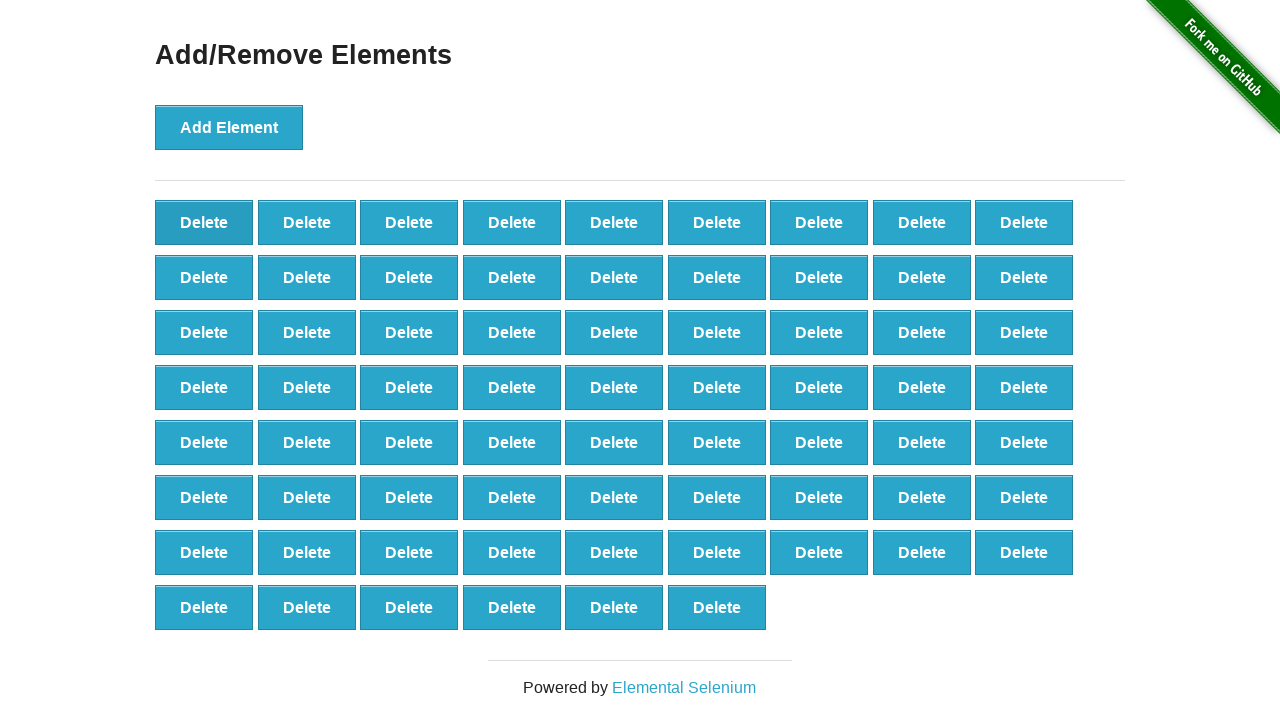

Clicked first delete button (iteration 32/90) at (204, 222) on button:has-text('Delete') >> nth=0
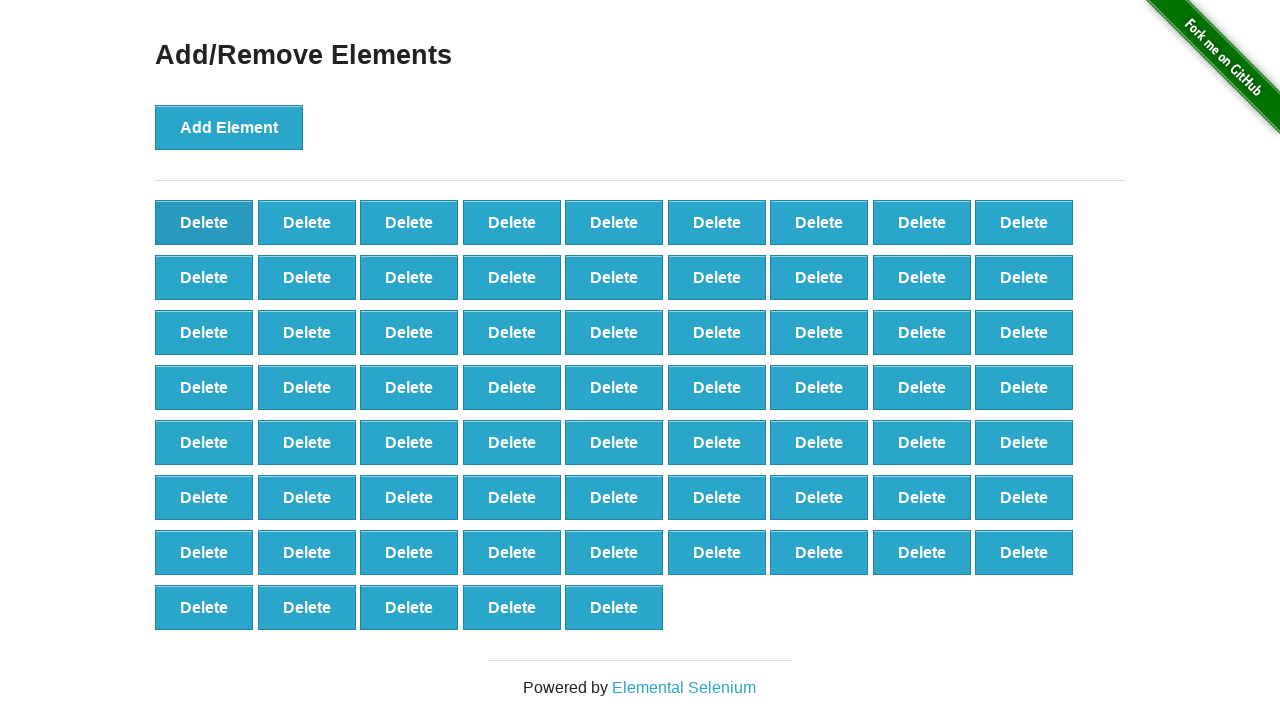

Clicked first delete button (iteration 33/90) at (204, 222) on button:has-text('Delete') >> nth=0
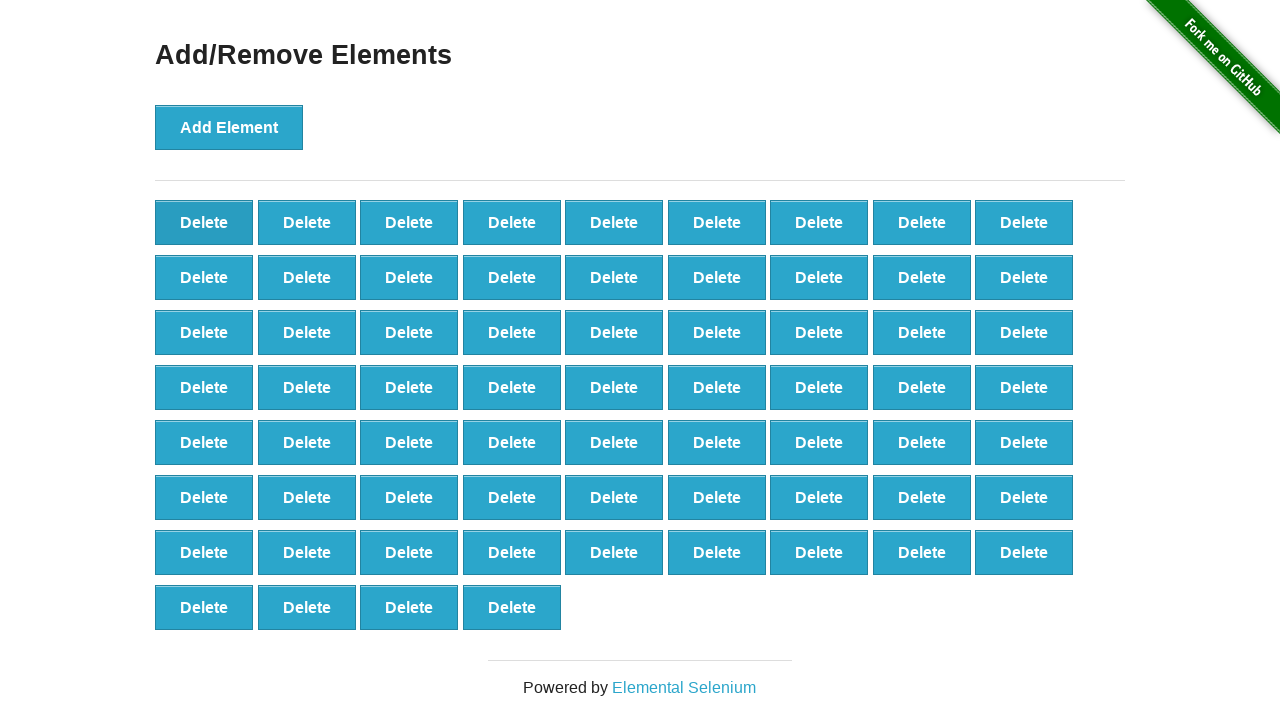

Clicked first delete button (iteration 34/90) at (204, 222) on button:has-text('Delete') >> nth=0
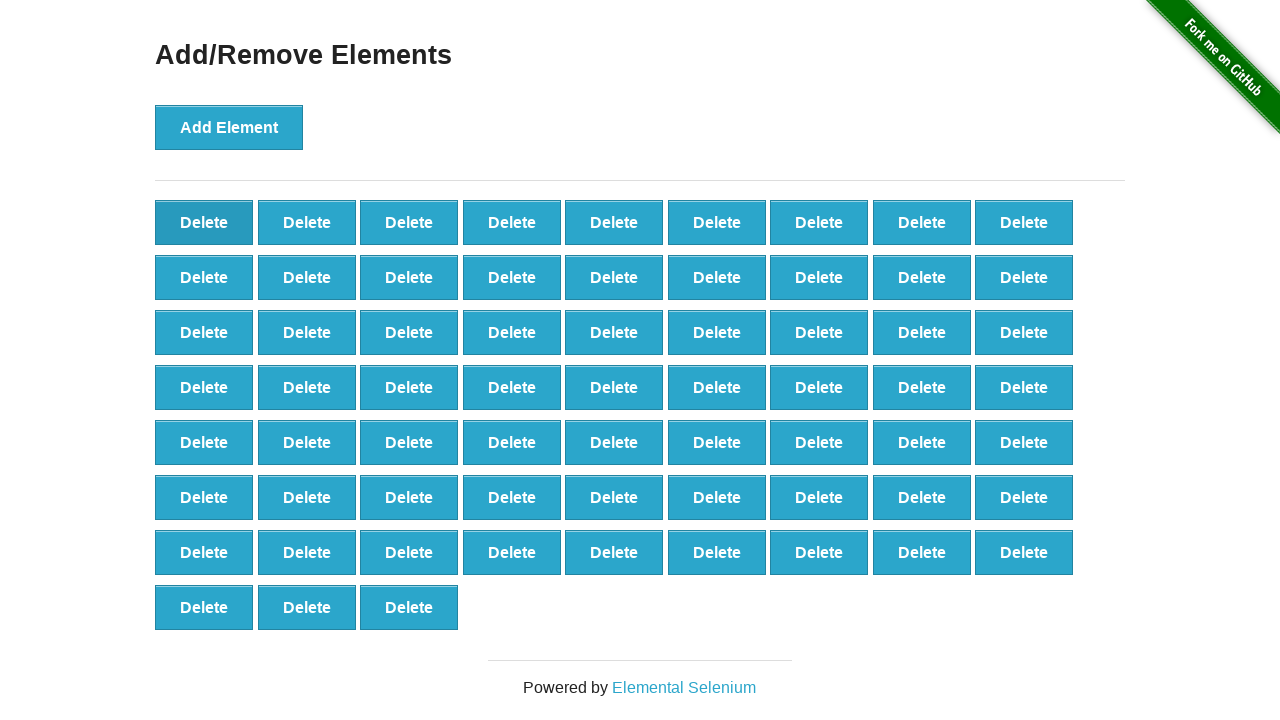

Clicked first delete button (iteration 35/90) at (204, 222) on button:has-text('Delete') >> nth=0
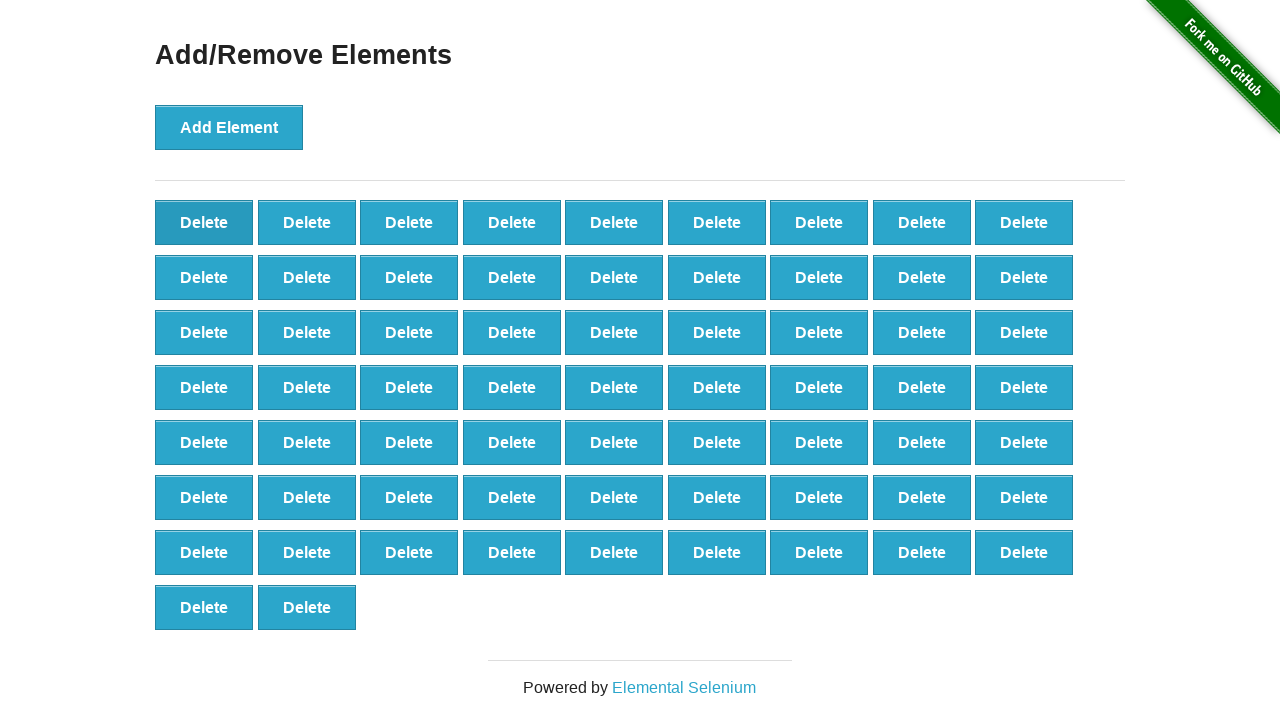

Clicked first delete button (iteration 36/90) at (204, 222) on button:has-text('Delete') >> nth=0
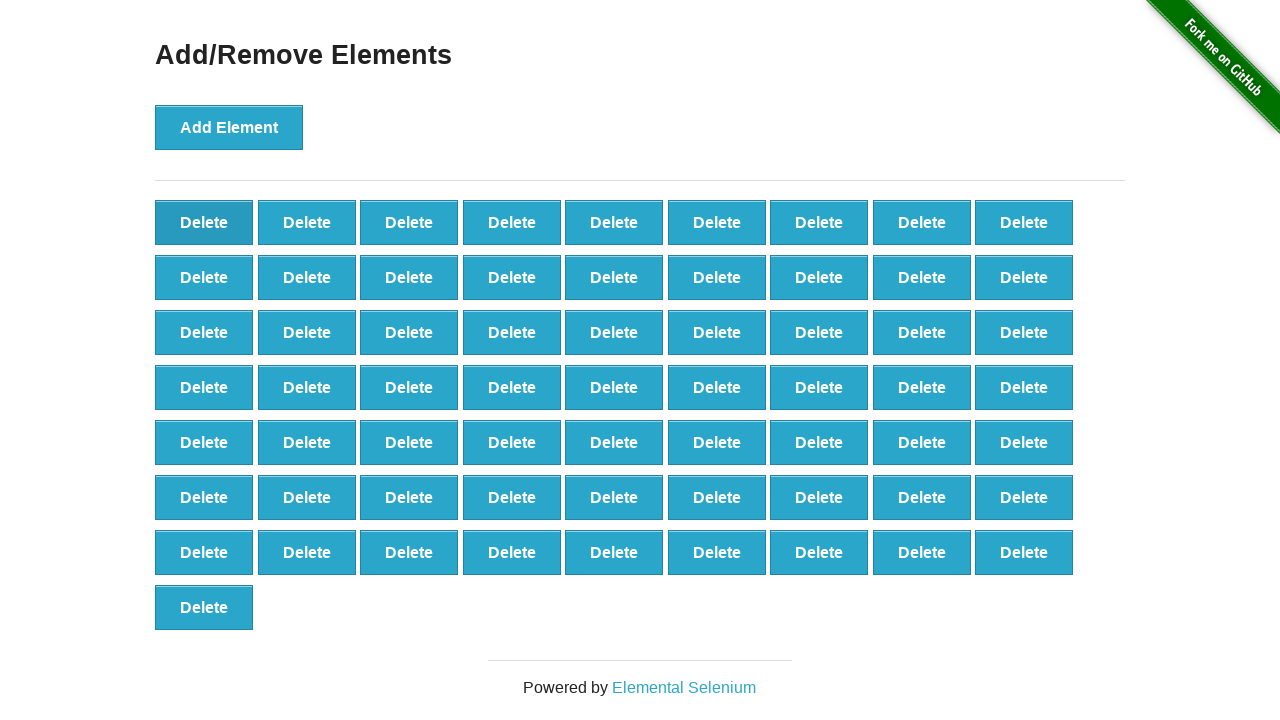

Clicked first delete button (iteration 37/90) at (204, 222) on button:has-text('Delete') >> nth=0
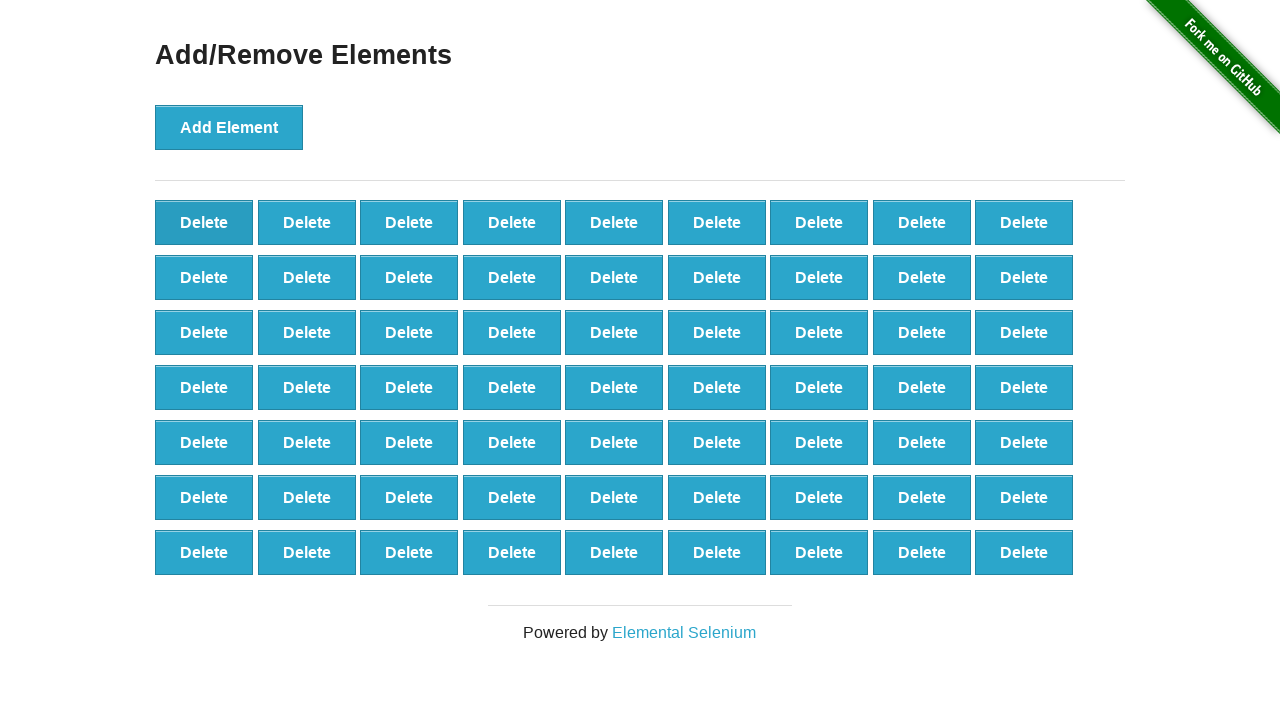

Clicked first delete button (iteration 38/90) at (204, 222) on button:has-text('Delete') >> nth=0
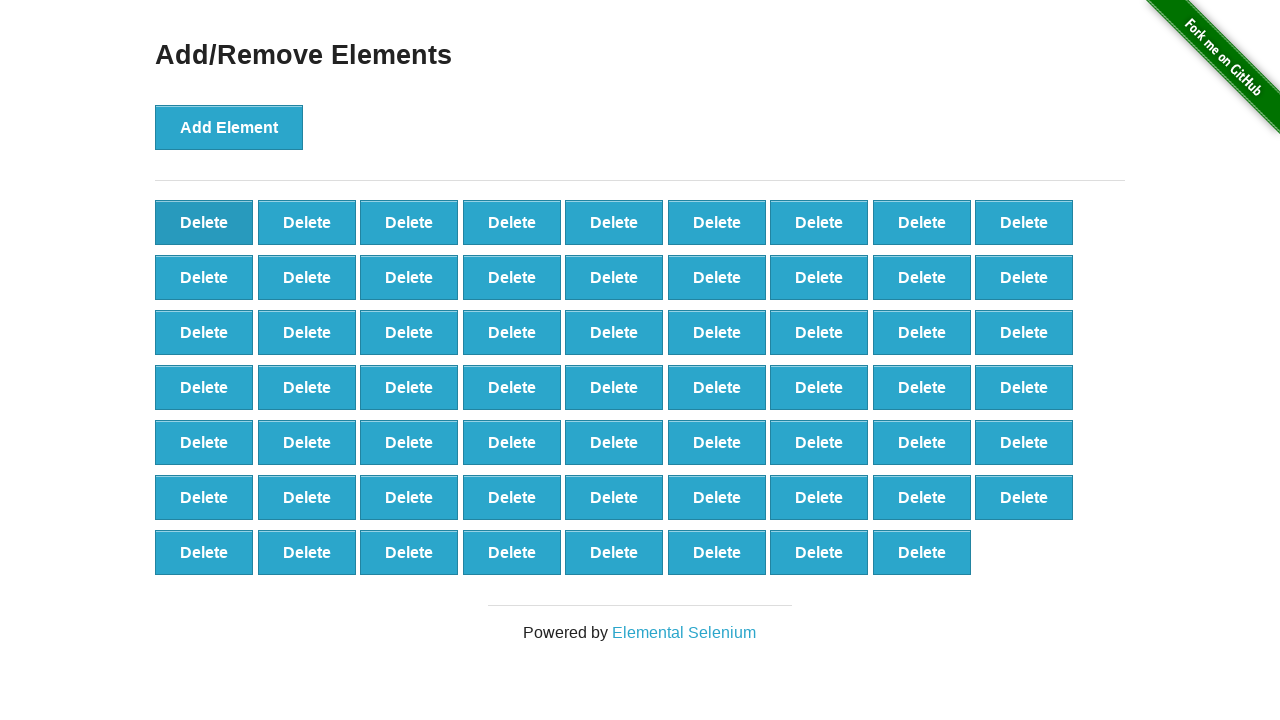

Clicked first delete button (iteration 39/90) at (204, 222) on button:has-text('Delete') >> nth=0
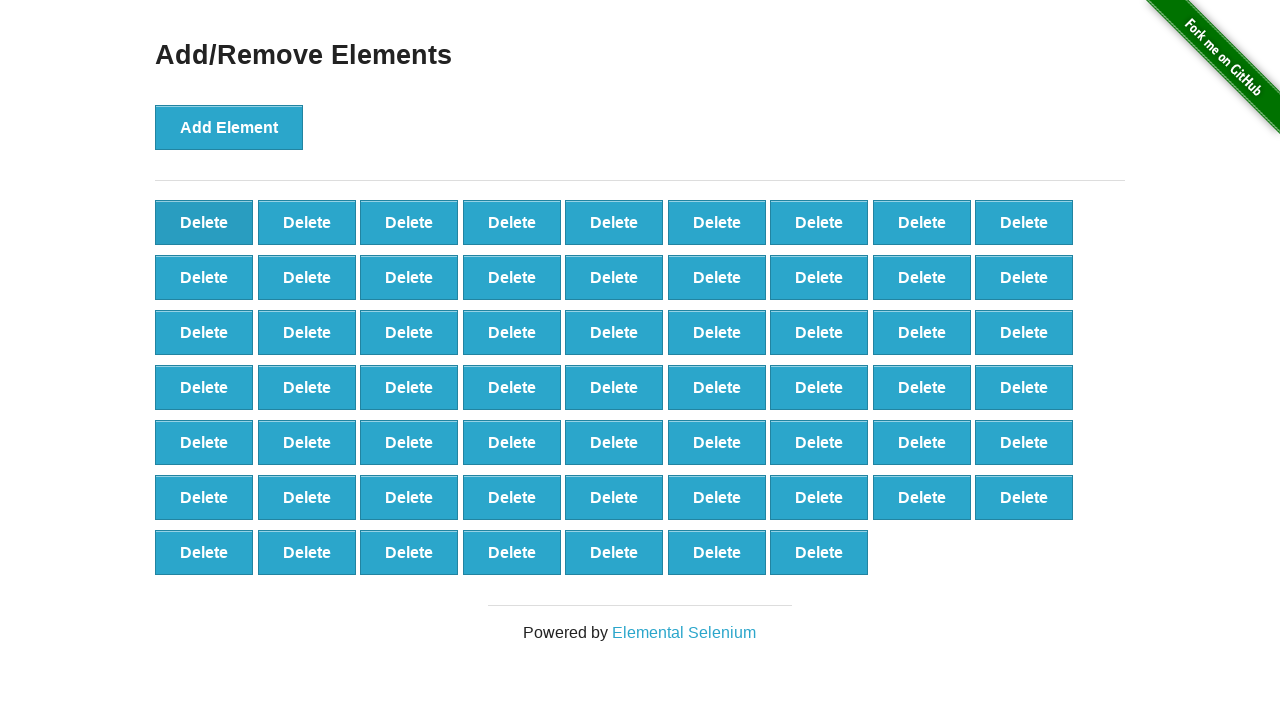

Clicked first delete button (iteration 40/90) at (204, 222) on button:has-text('Delete') >> nth=0
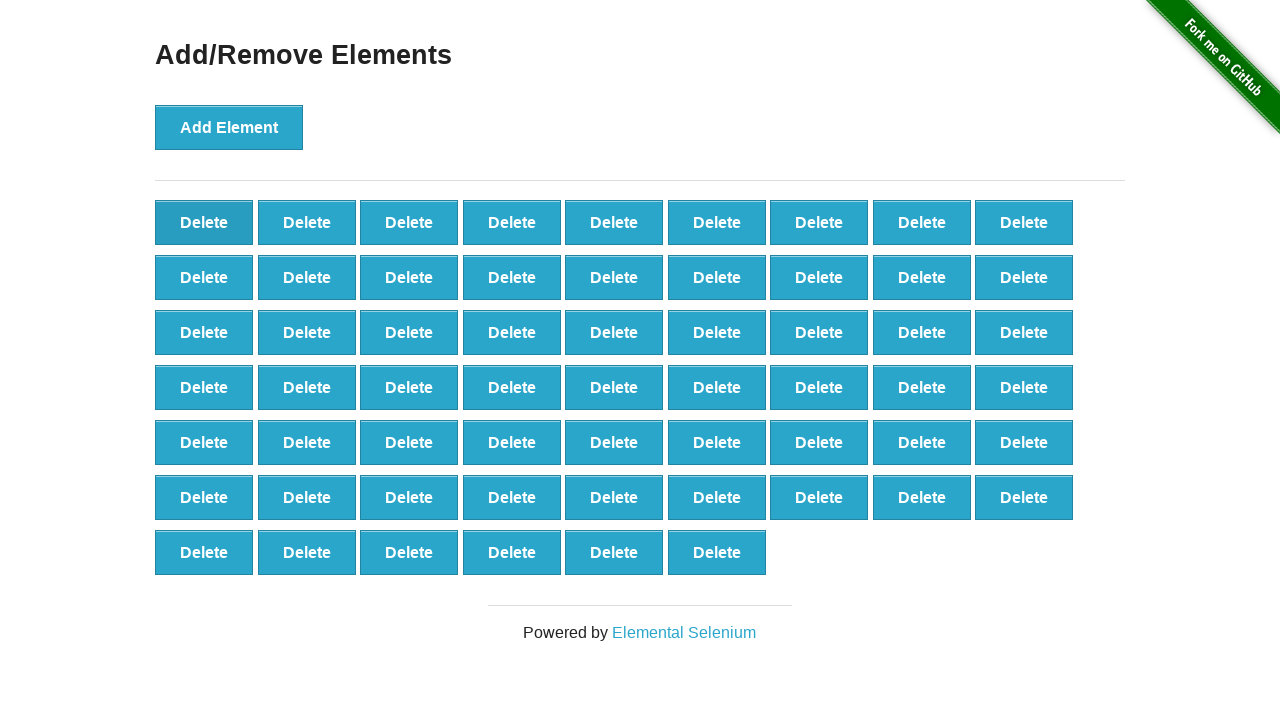

Clicked first delete button (iteration 41/90) at (204, 222) on button:has-text('Delete') >> nth=0
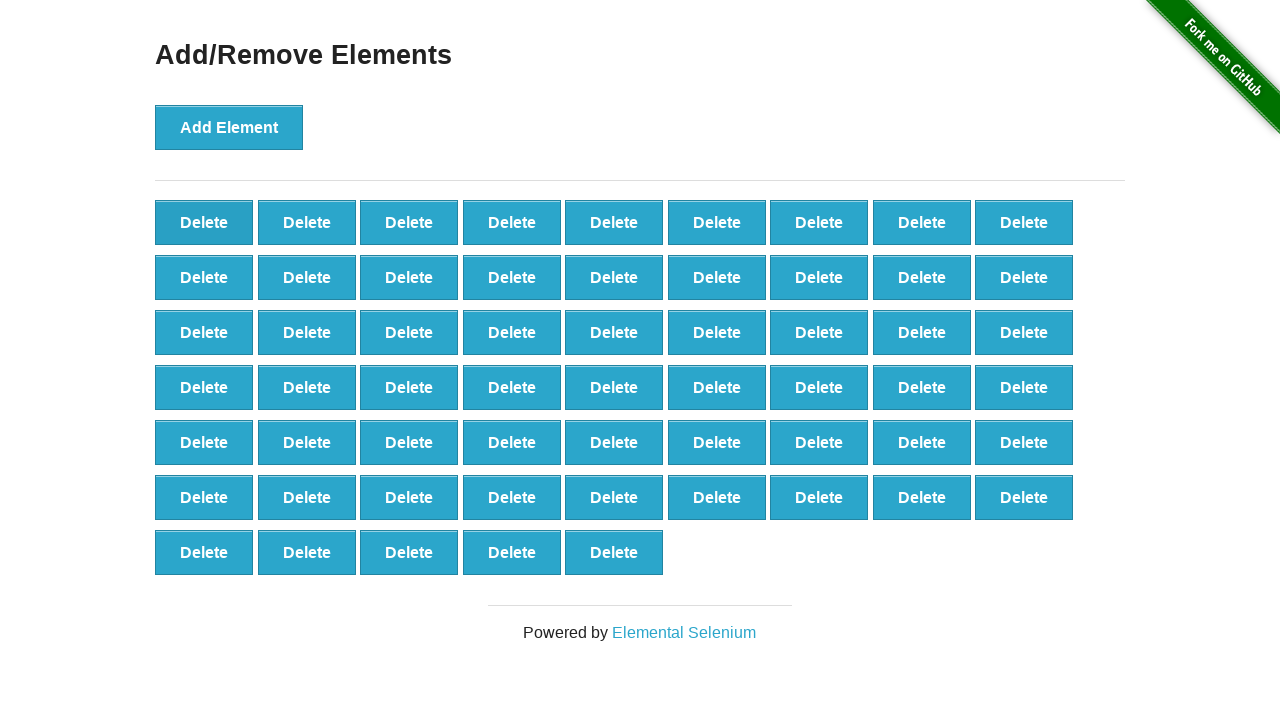

Clicked first delete button (iteration 42/90) at (204, 222) on button:has-text('Delete') >> nth=0
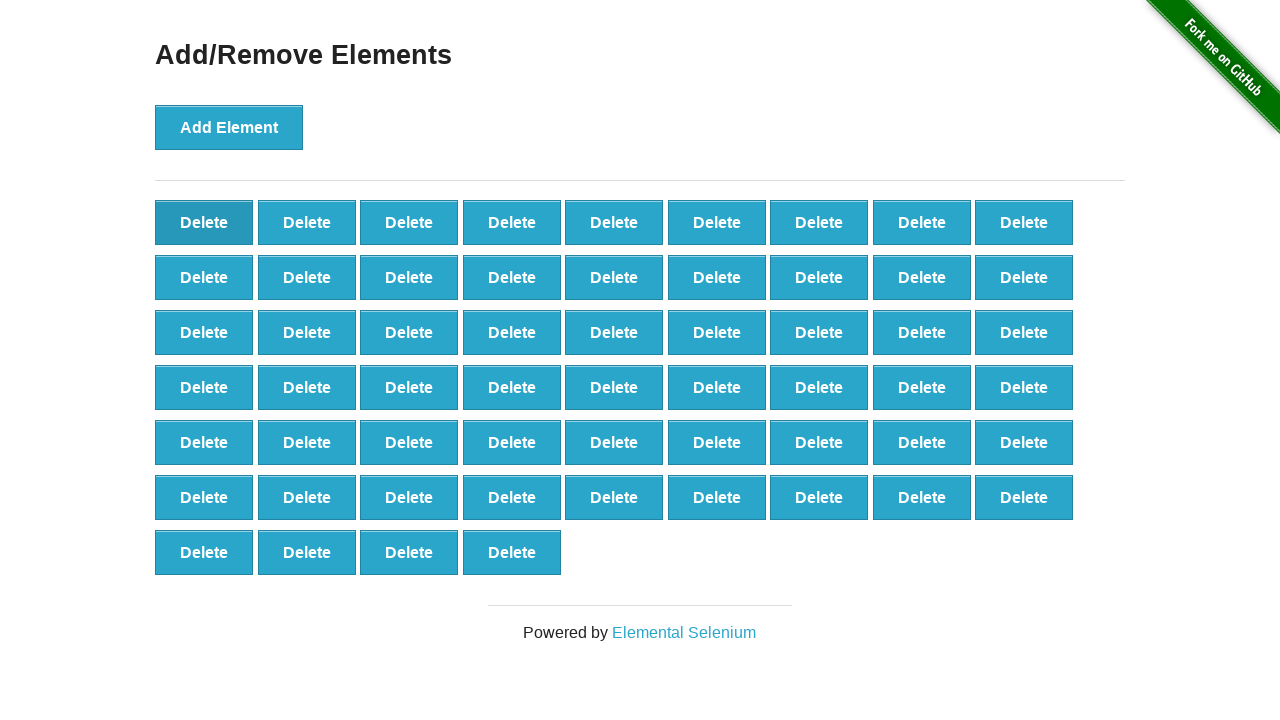

Clicked first delete button (iteration 43/90) at (204, 222) on button:has-text('Delete') >> nth=0
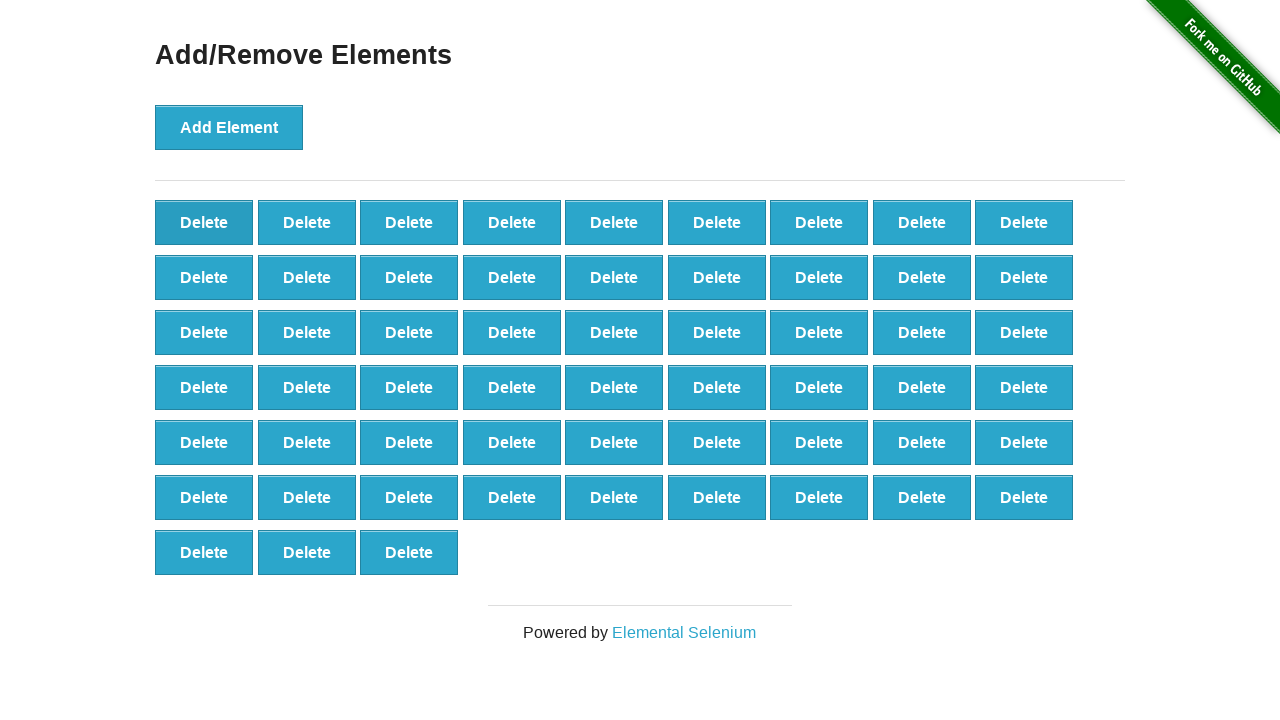

Clicked first delete button (iteration 44/90) at (204, 222) on button:has-text('Delete') >> nth=0
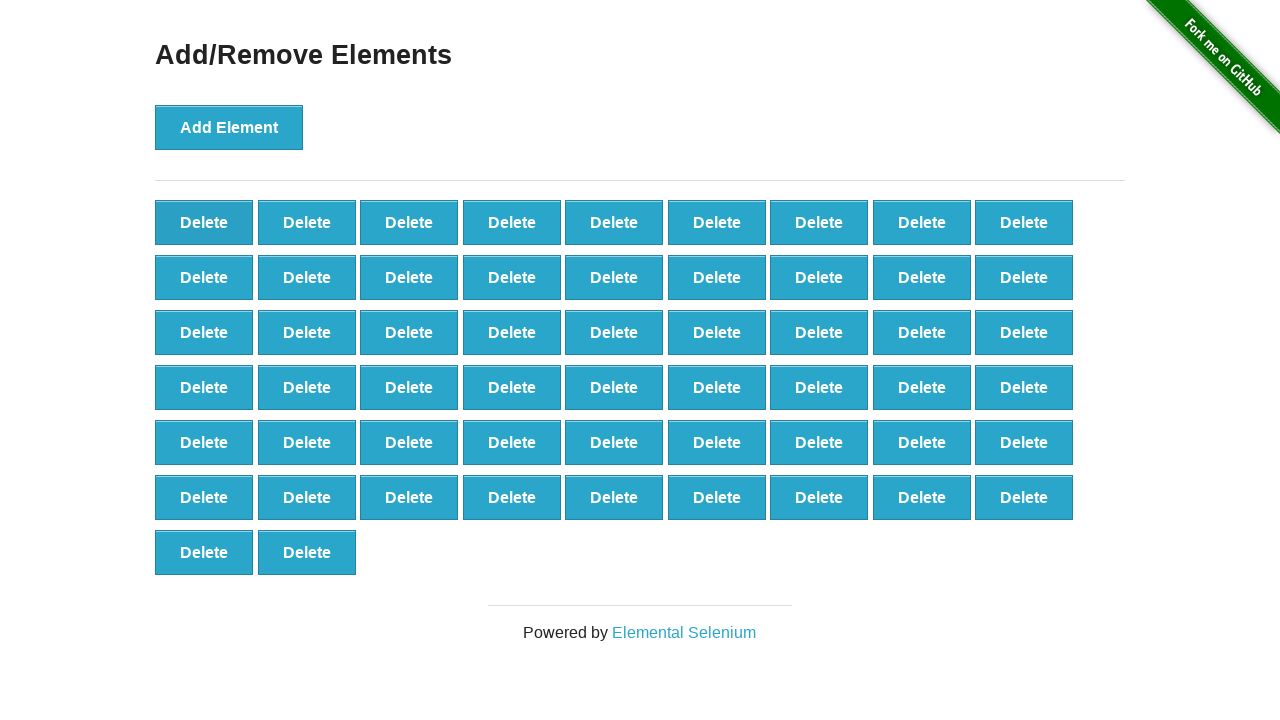

Clicked first delete button (iteration 45/90) at (204, 222) on button:has-text('Delete') >> nth=0
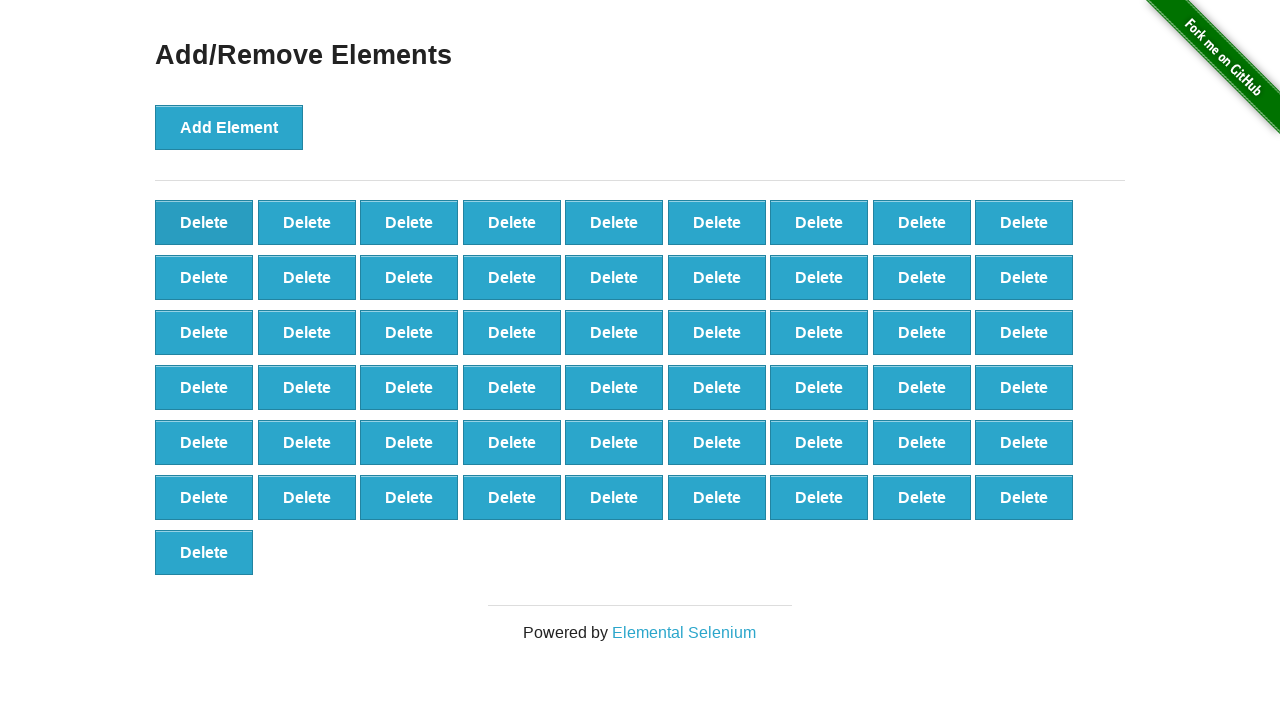

Clicked first delete button (iteration 46/90) at (204, 222) on button:has-text('Delete') >> nth=0
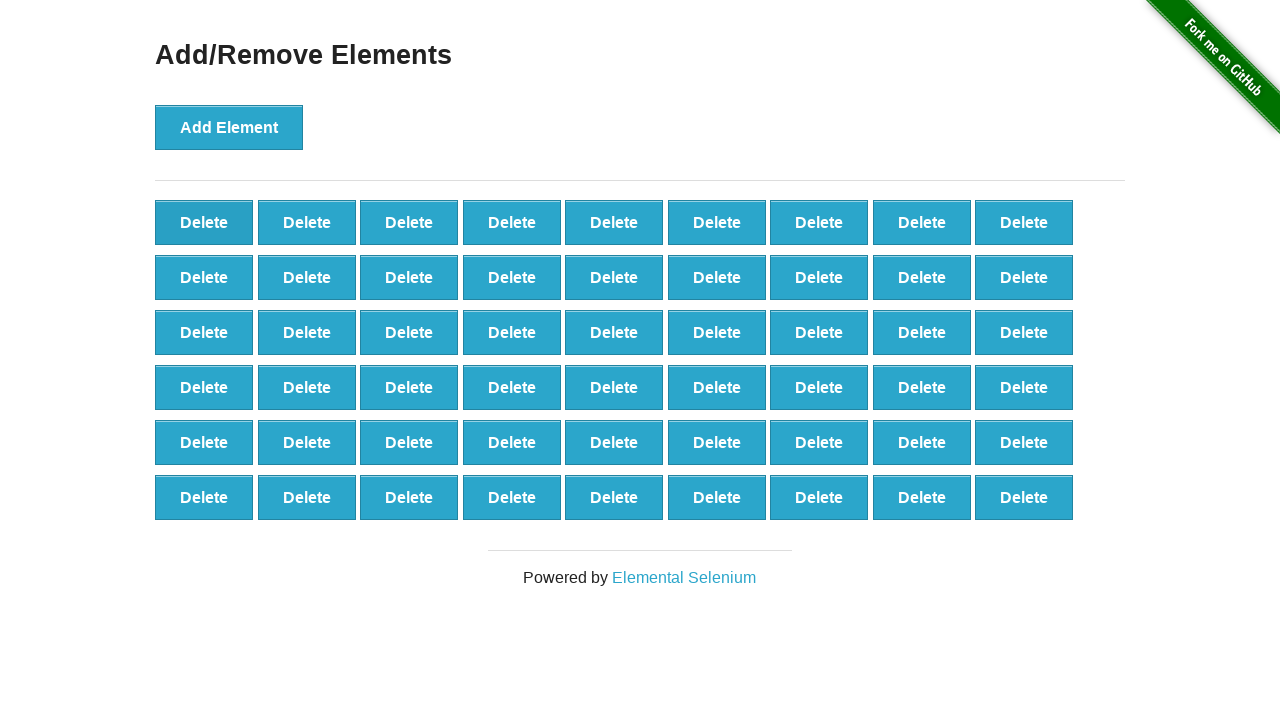

Clicked first delete button (iteration 47/90) at (204, 222) on button:has-text('Delete') >> nth=0
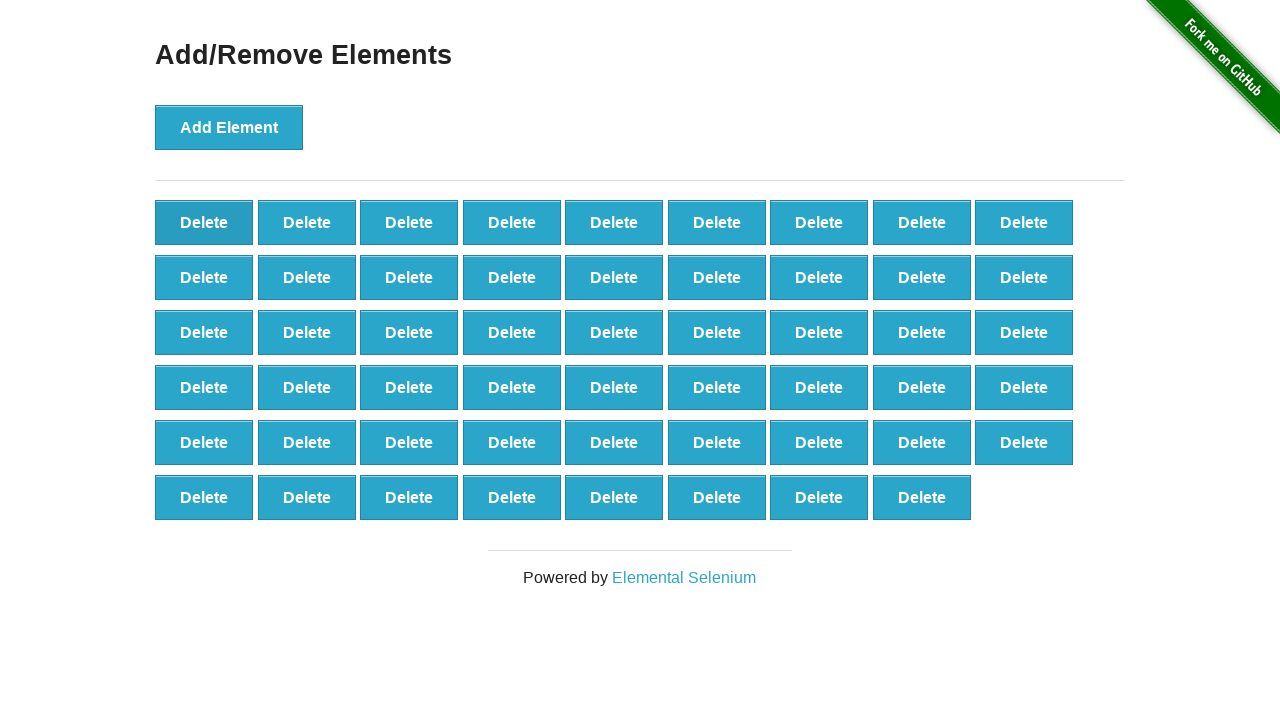

Clicked first delete button (iteration 48/90) at (204, 222) on button:has-text('Delete') >> nth=0
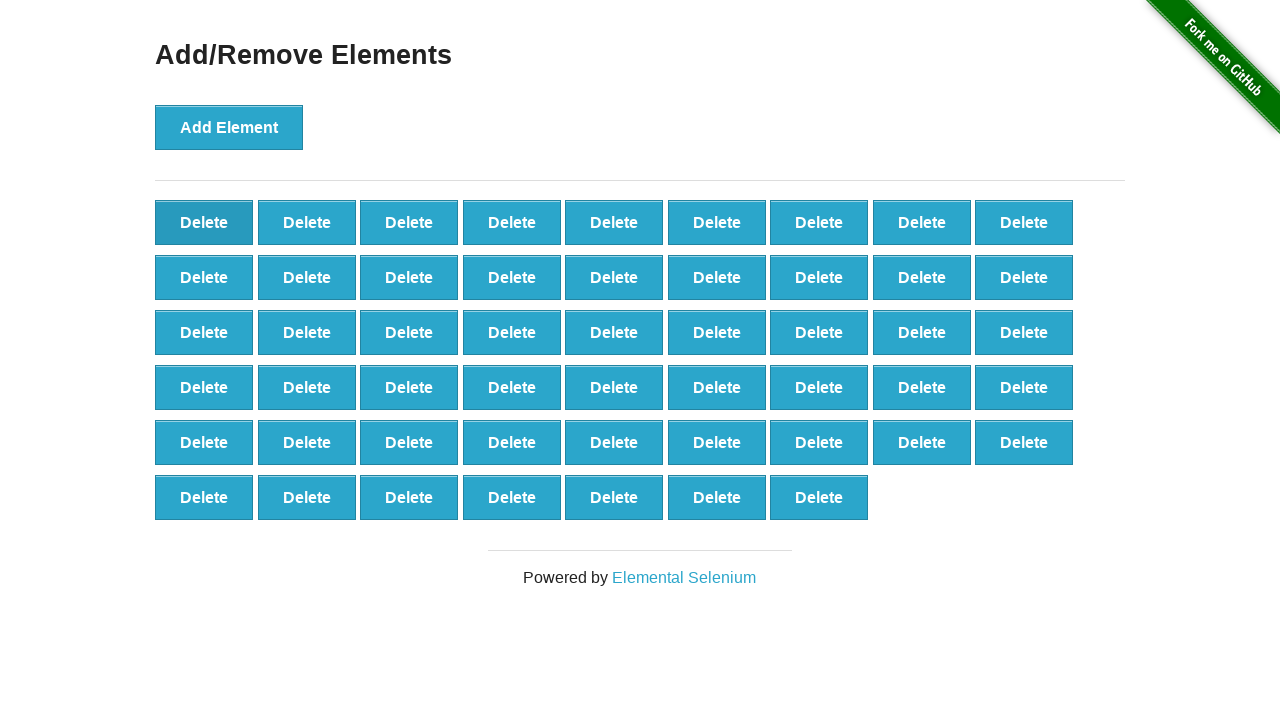

Clicked first delete button (iteration 49/90) at (204, 222) on button:has-text('Delete') >> nth=0
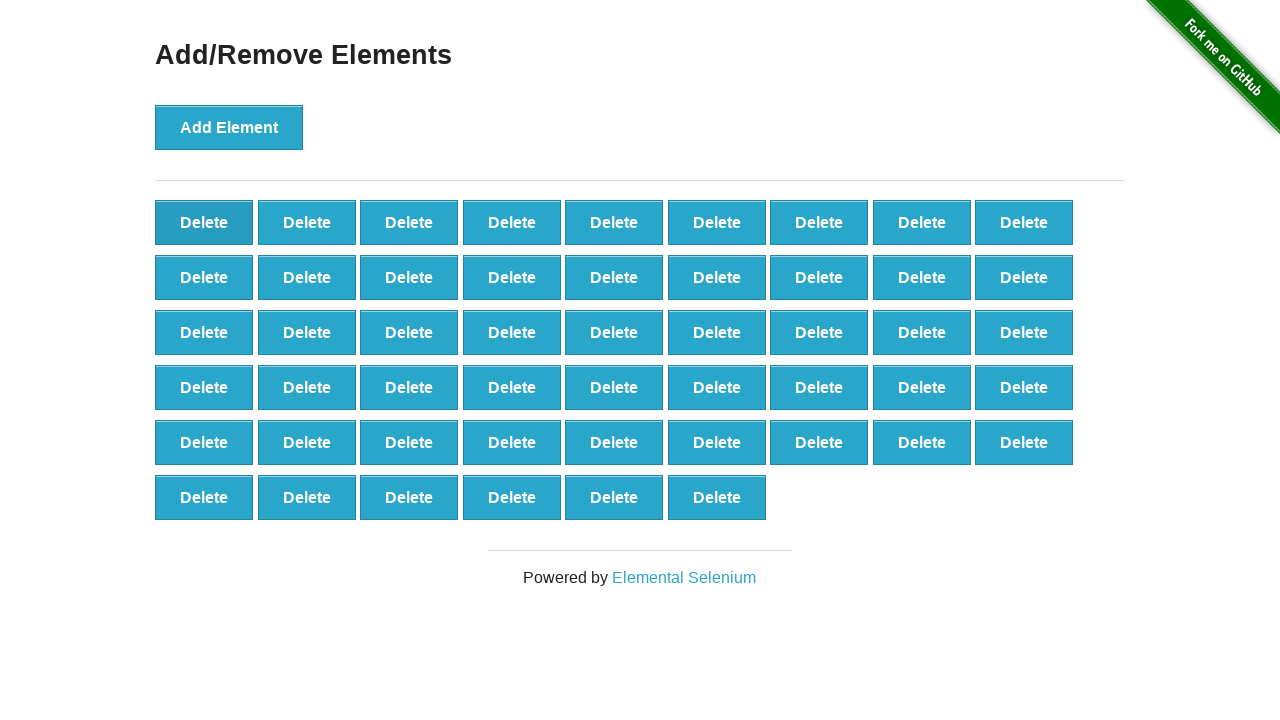

Clicked first delete button (iteration 50/90) at (204, 222) on button:has-text('Delete') >> nth=0
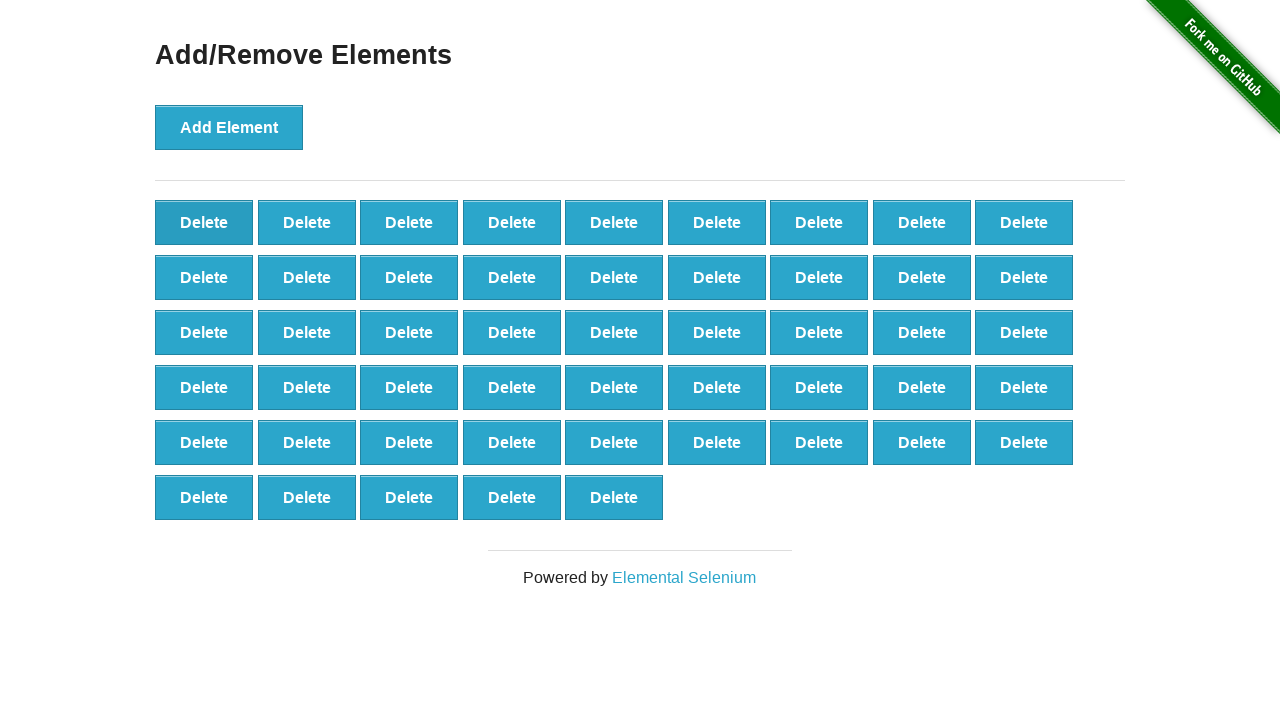

Clicked first delete button (iteration 51/90) at (204, 222) on button:has-text('Delete') >> nth=0
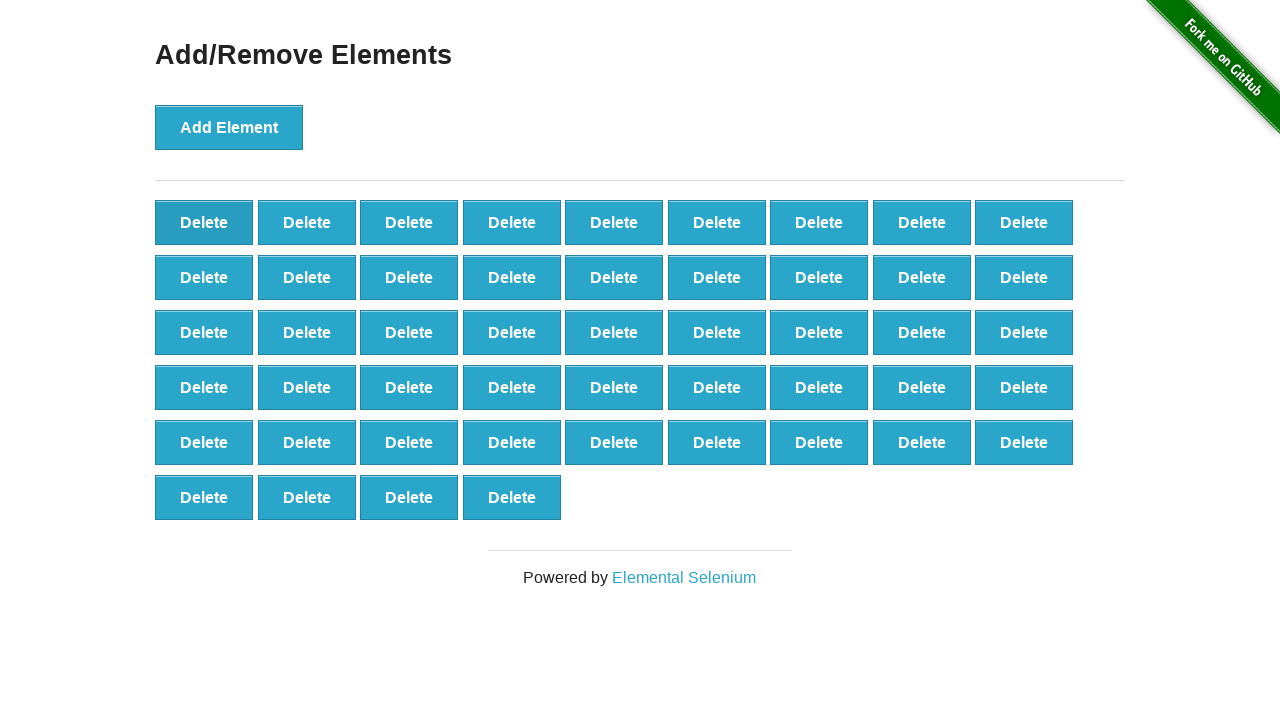

Clicked first delete button (iteration 52/90) at (204, 222) on button:has-text('Delete') >> nth=0
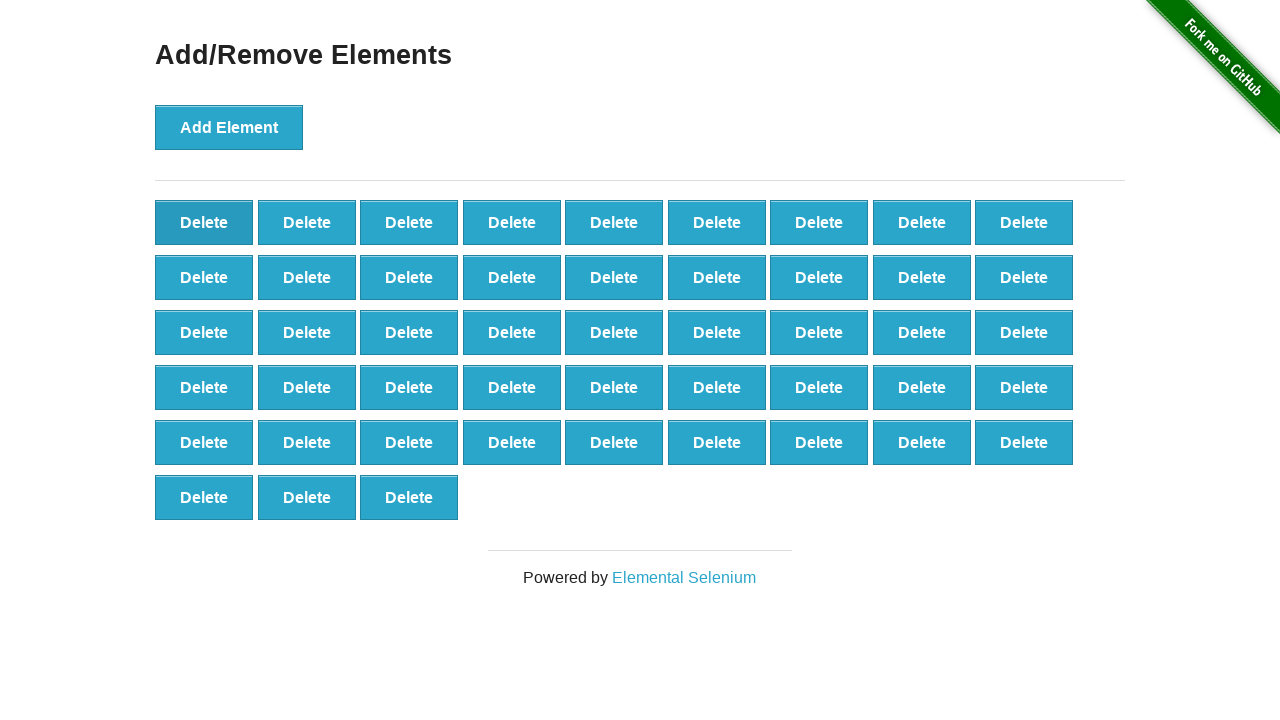

Clicked first delete button (iteration 53/90) at (204, 222) on button:has-text('Delete') >> nth=0
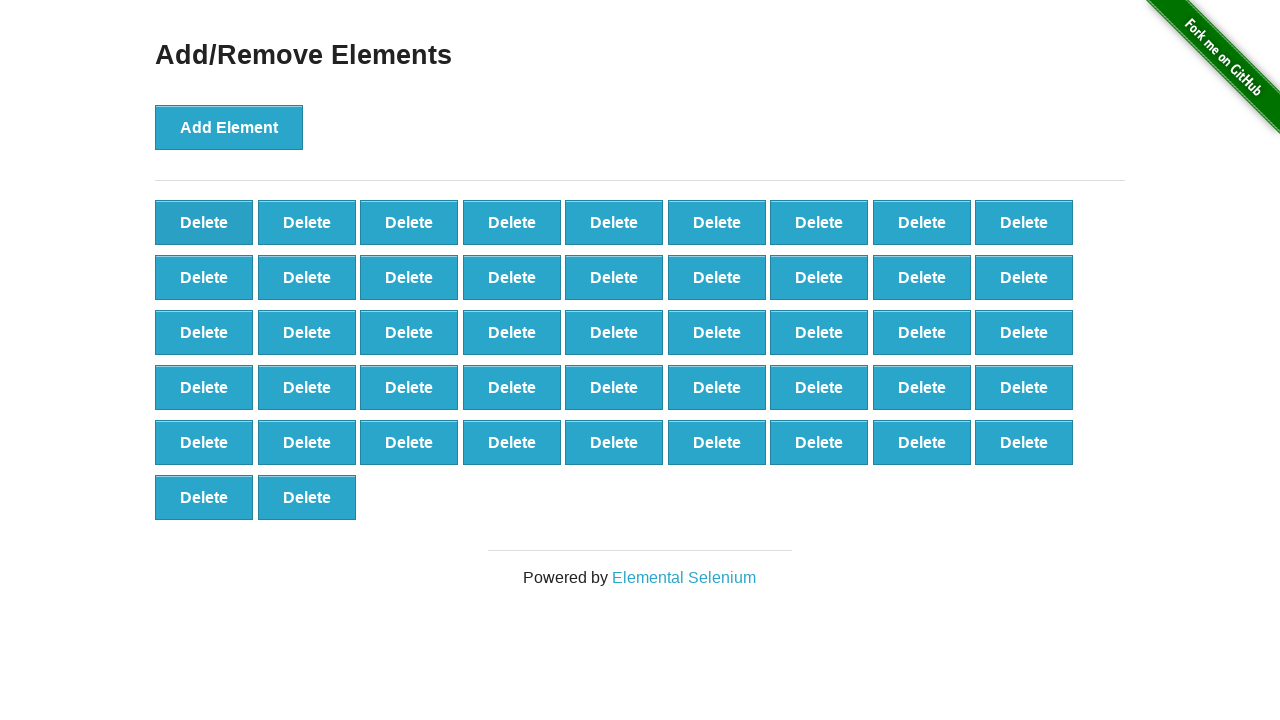

Clicked first delete button (iteration 54/90) at (204, 222) on button:has-text('Delete') >> nth=0
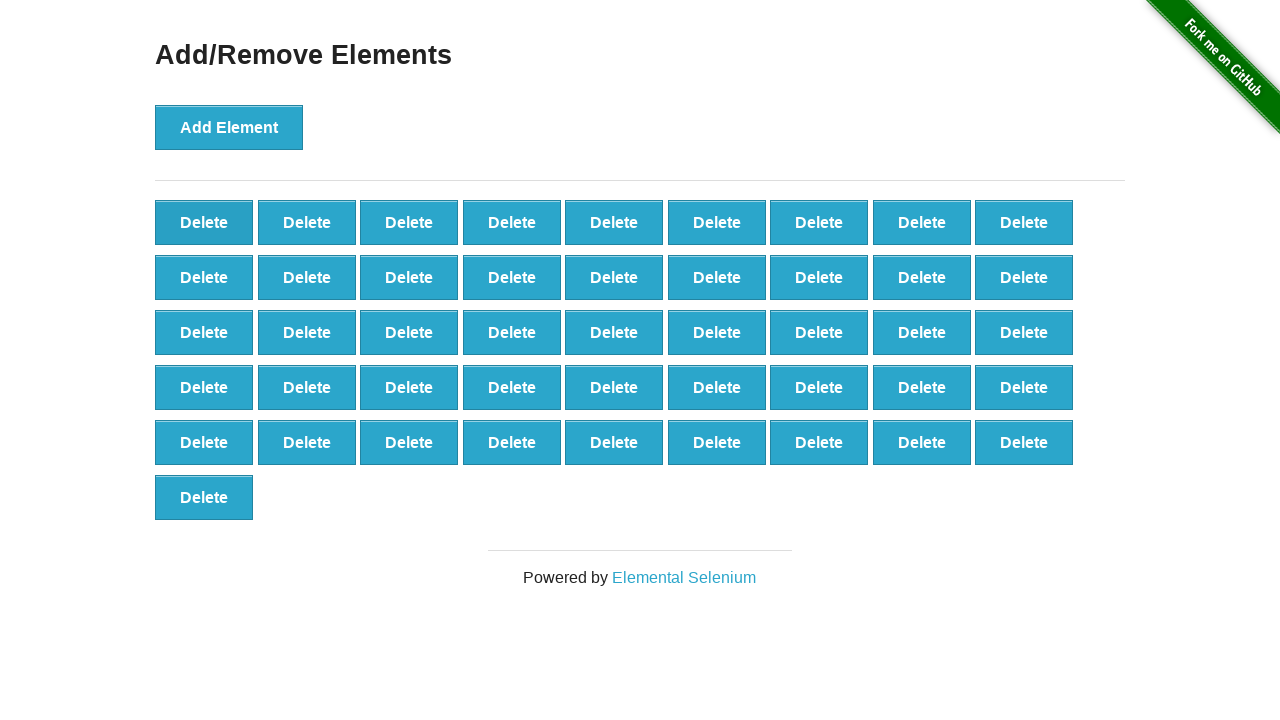

Clicked first delete button (iteration 55/90) at (204, 222) on button:has-text('Delete') >> nth=0
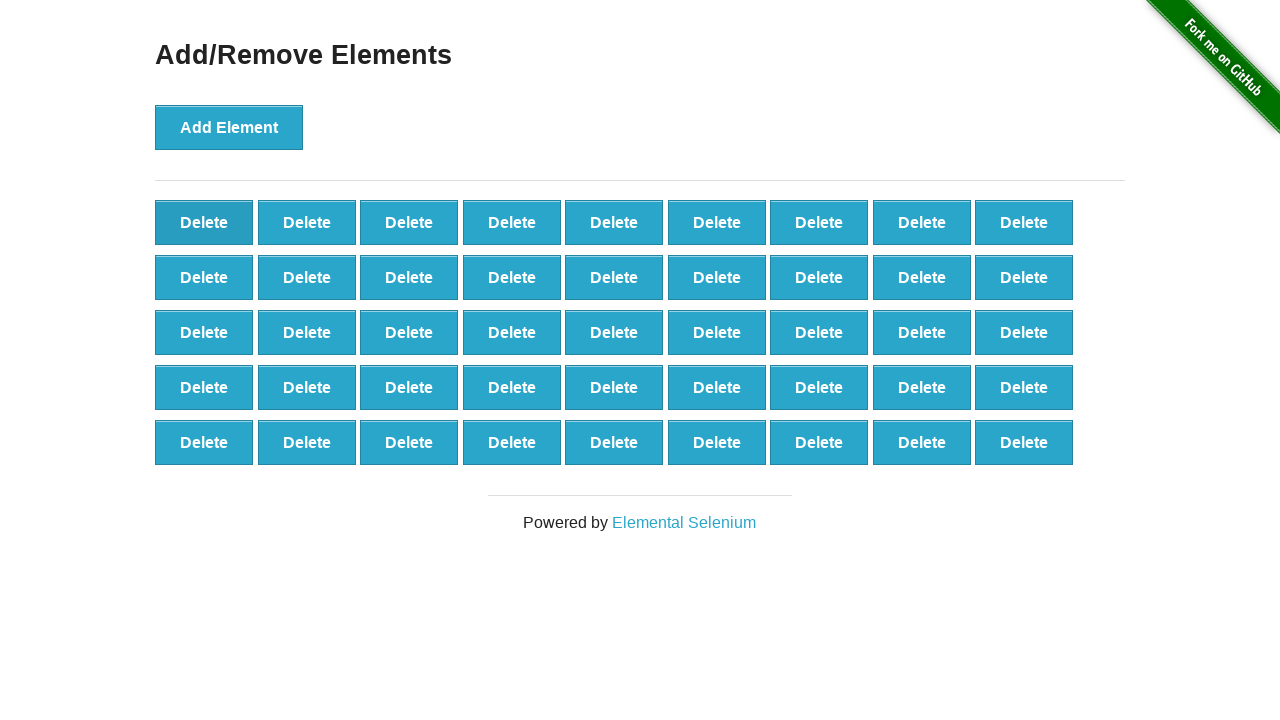

Clicked first delete button (iteration 56/90) at (204, 222) on button:has-text('Delete') >> nth=0
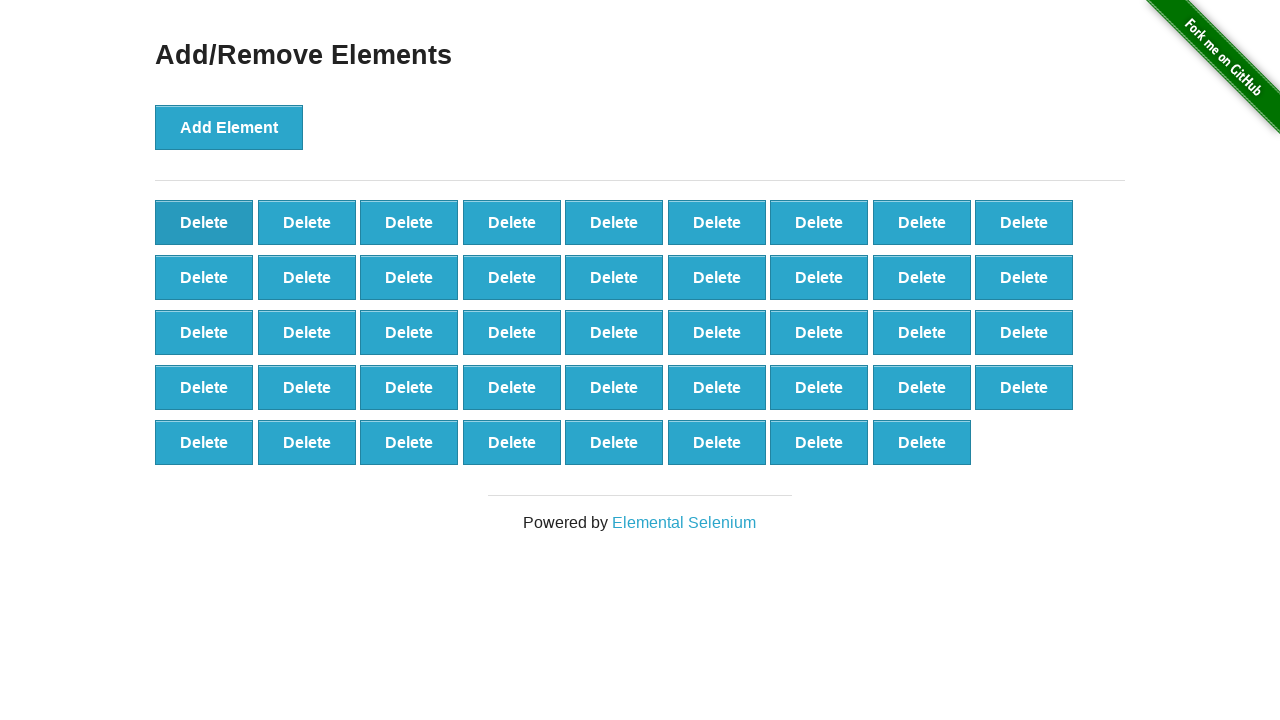

Clicked first delete button (iteration 57/90) at (204, 222) on button:has-text('Delete') >> nth=0
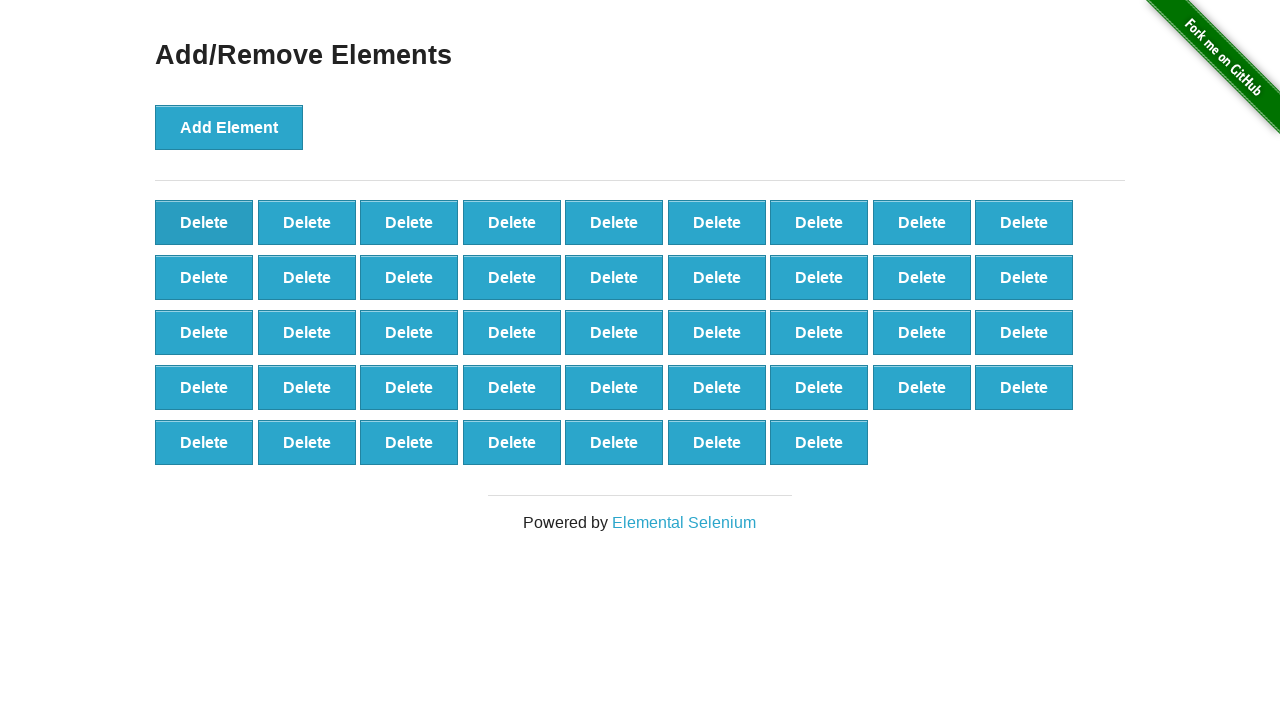

Clicked first delete button (iteration 58/90) at (204, 222) on button:has-text('Delete') >> nth=0
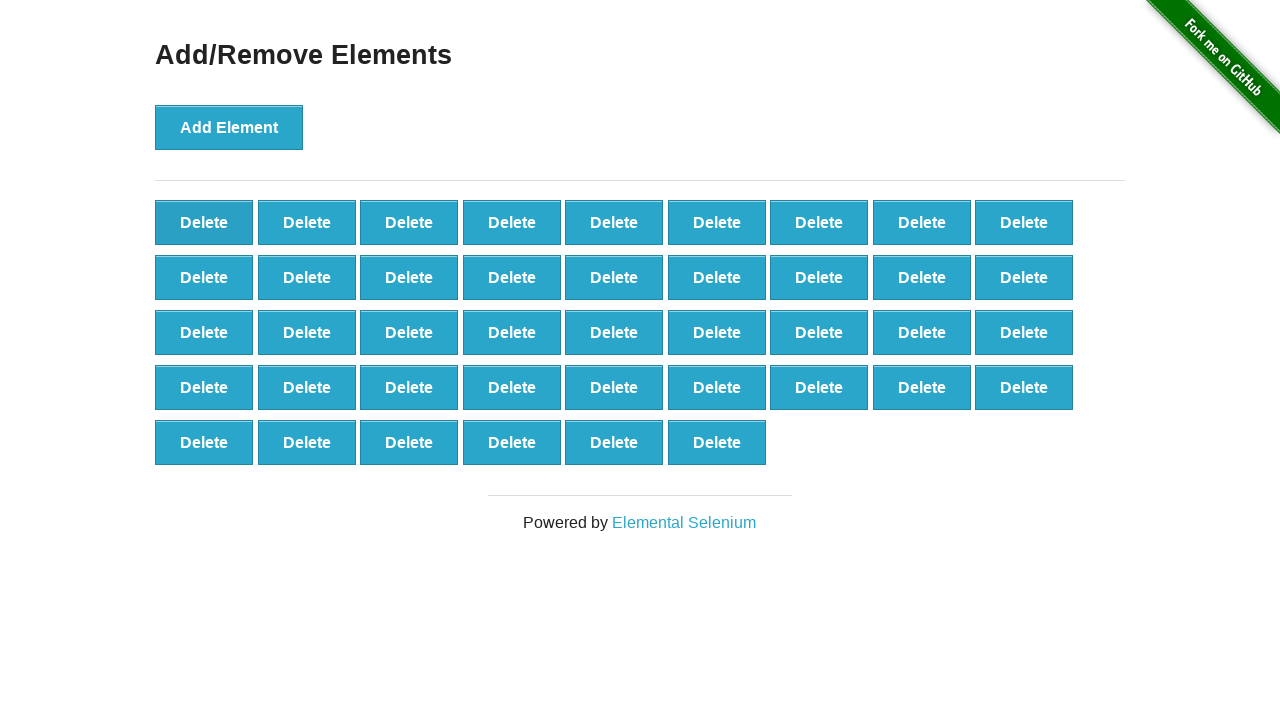

Clicked first delete button (iteration 59/90) at (204, 222) on button:has-text('Delete') >> nth=0
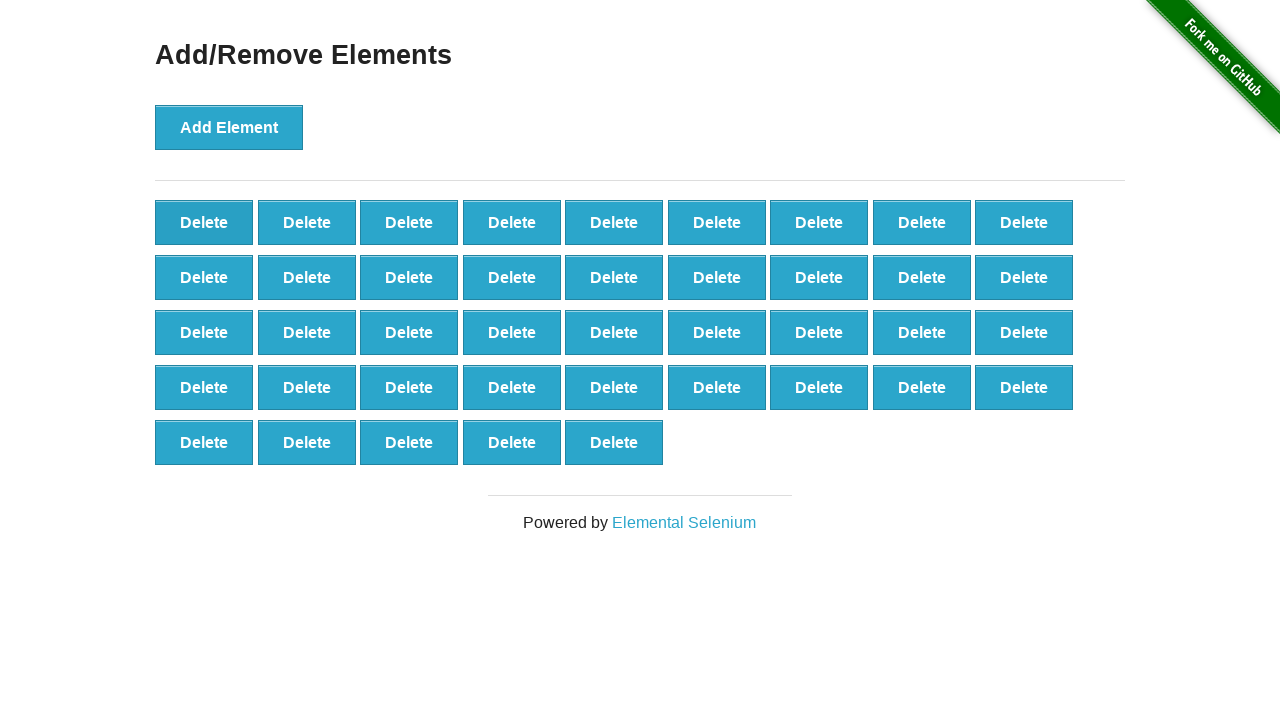

Clicked first delete button (iteration 60/90) at (204, 222) on button:has-text('Delete') >> nth=0
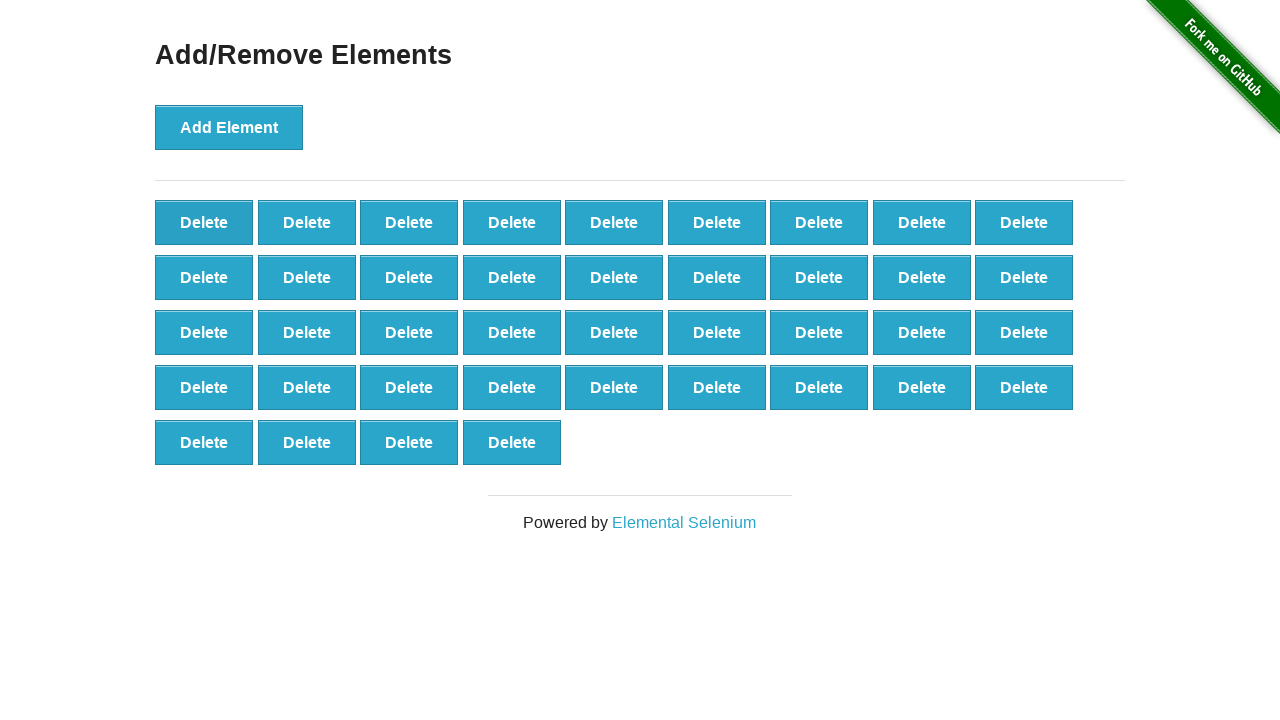

Clicked first delete button (iteration 61/90) at (204, 222) on button:has-text('Delete') >> nth=0
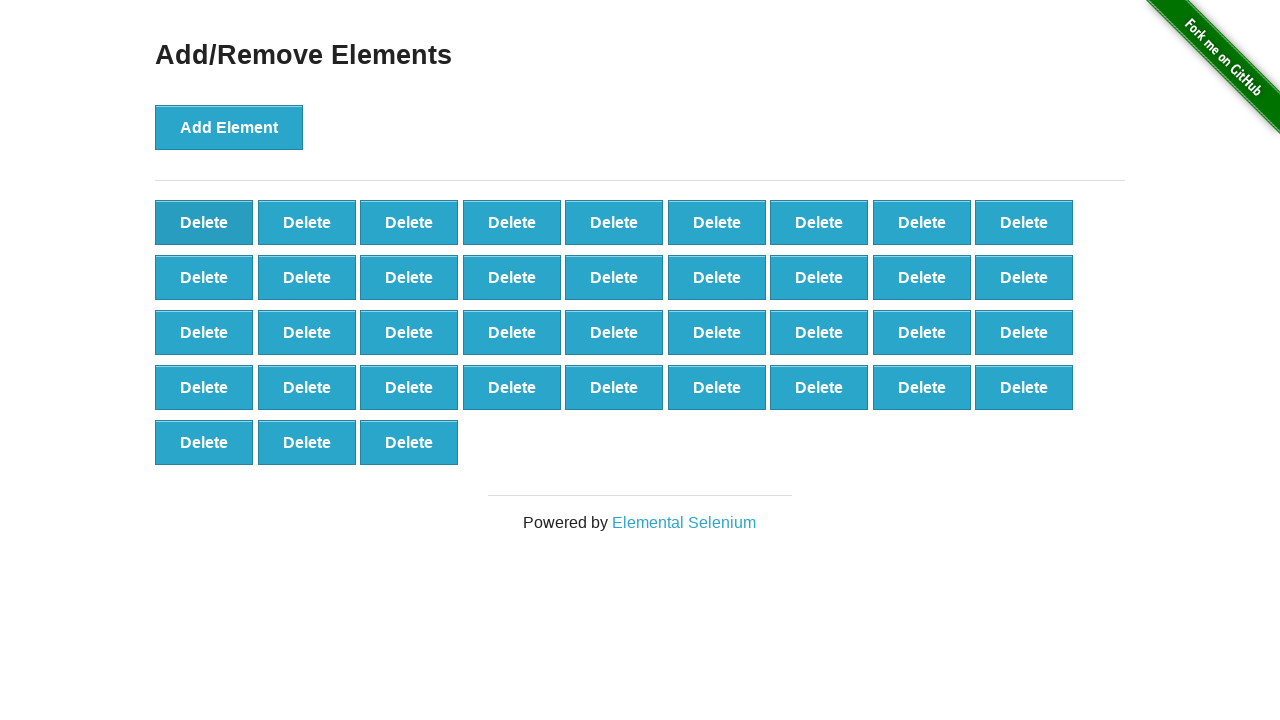

Clicked first delete button (iteration 62/90) at (204, 222) on button:has-text('Delete') >> nth=0
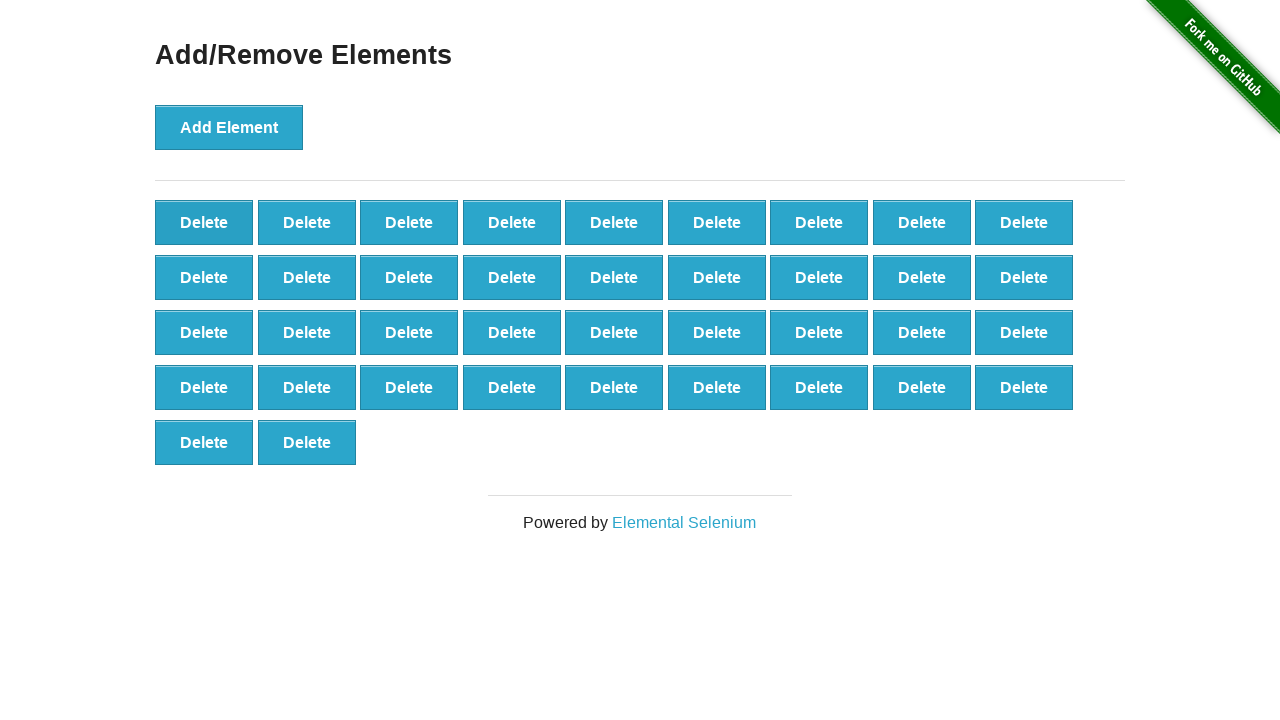

Clicked first delete button (iteration 63/90) at (204, 222) on button:has-text('Delete') >> nth=0
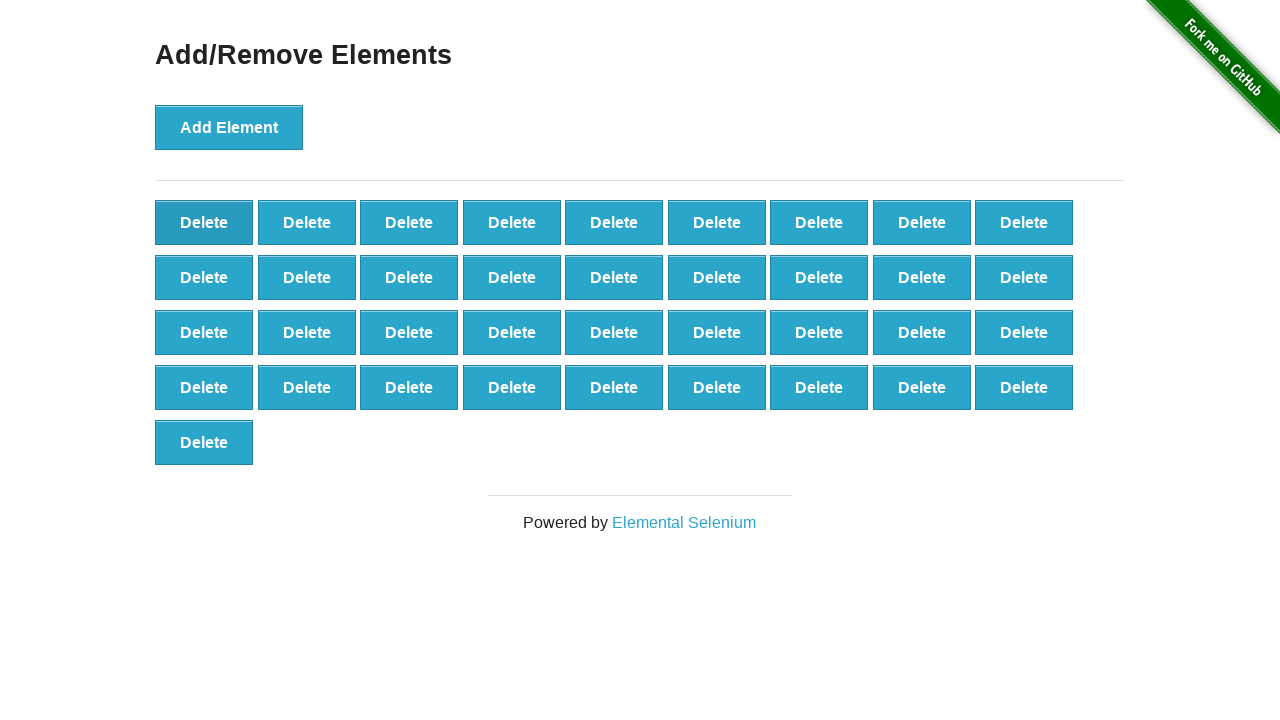

Clicked first delete button (iteration 64/90) at (204, 222) on button:has-text('Delete') >> nth=0
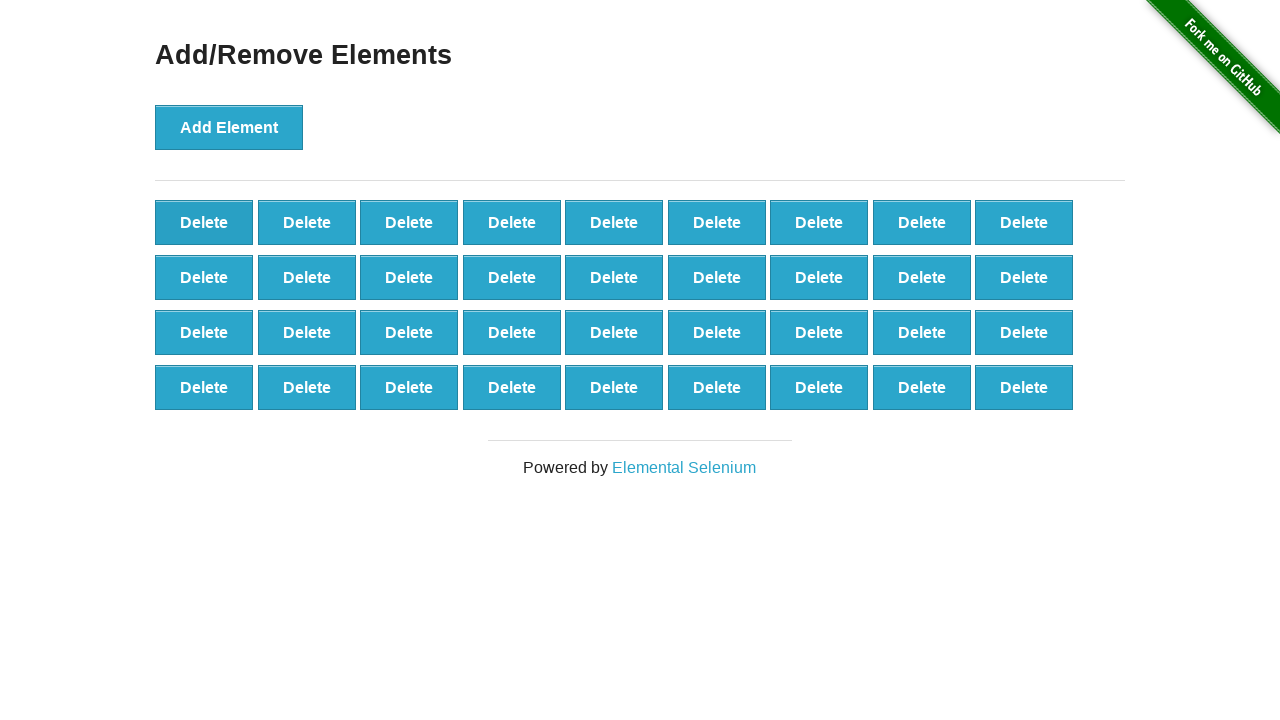

Clicked first delete button (iteration 65/90) at (204, 222) on button:has-text('Delete') >> nth=0
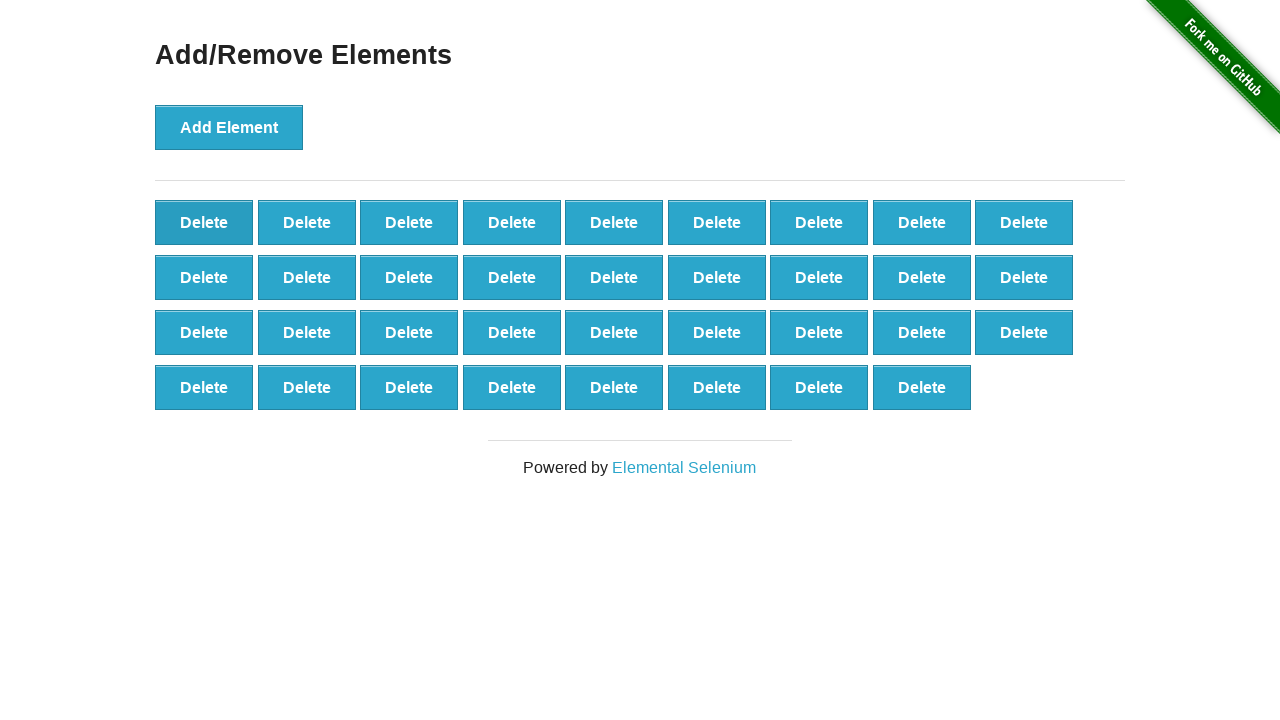

Clicked first delete button (iteration 66/90) at (204, 222) on button:has-text('Delete') >> nth=0
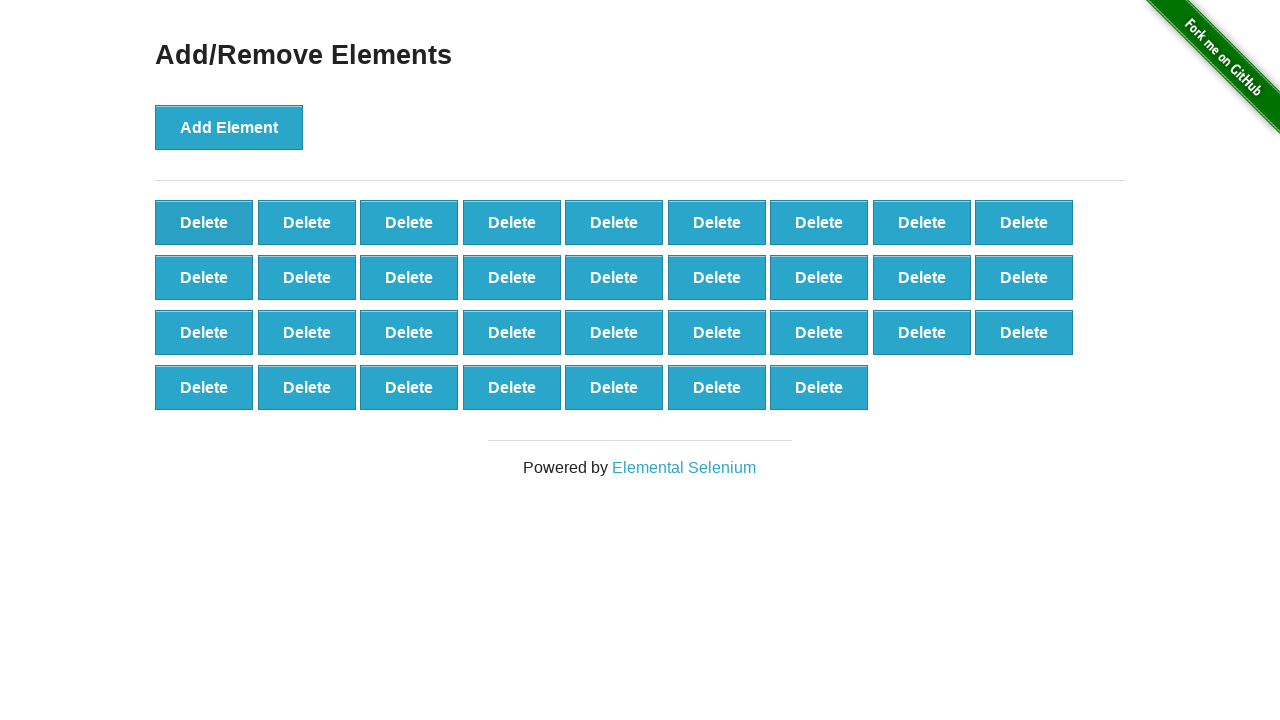

Clicked first delete button (iteration 67/90) at (204, 222) on button:has-text('Delete') >> nth=0
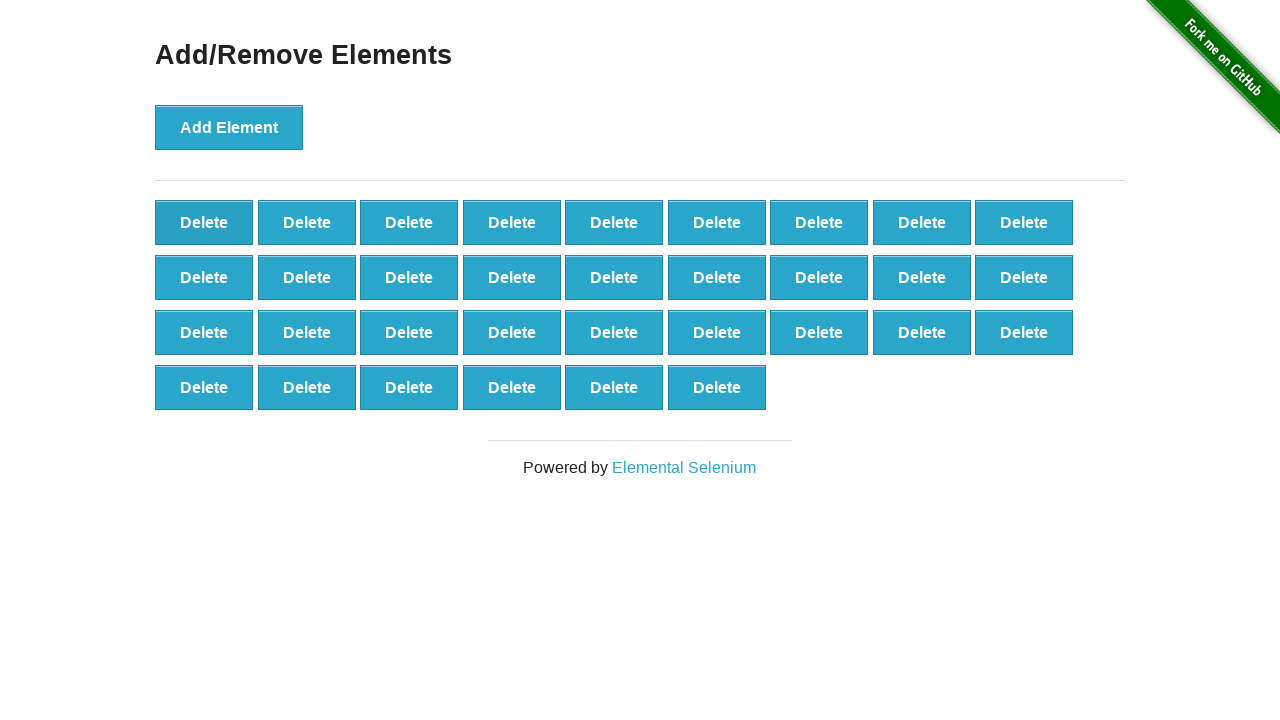

Clicked first delete button (iteration 68/90) at (204, 222) on button:has-text('Delete') >> nth=0
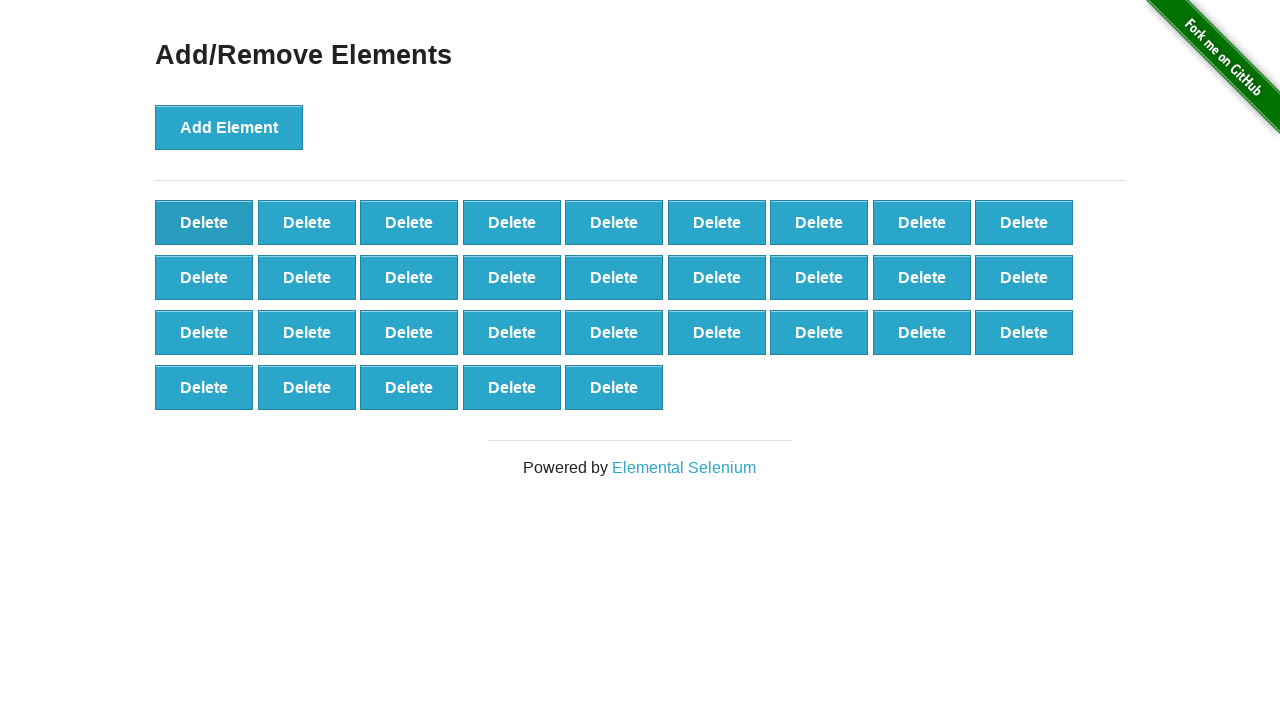

Clicked first delete button (iteration 69/90) at (204, 222) on button:has-text('Delete') >> nth=0
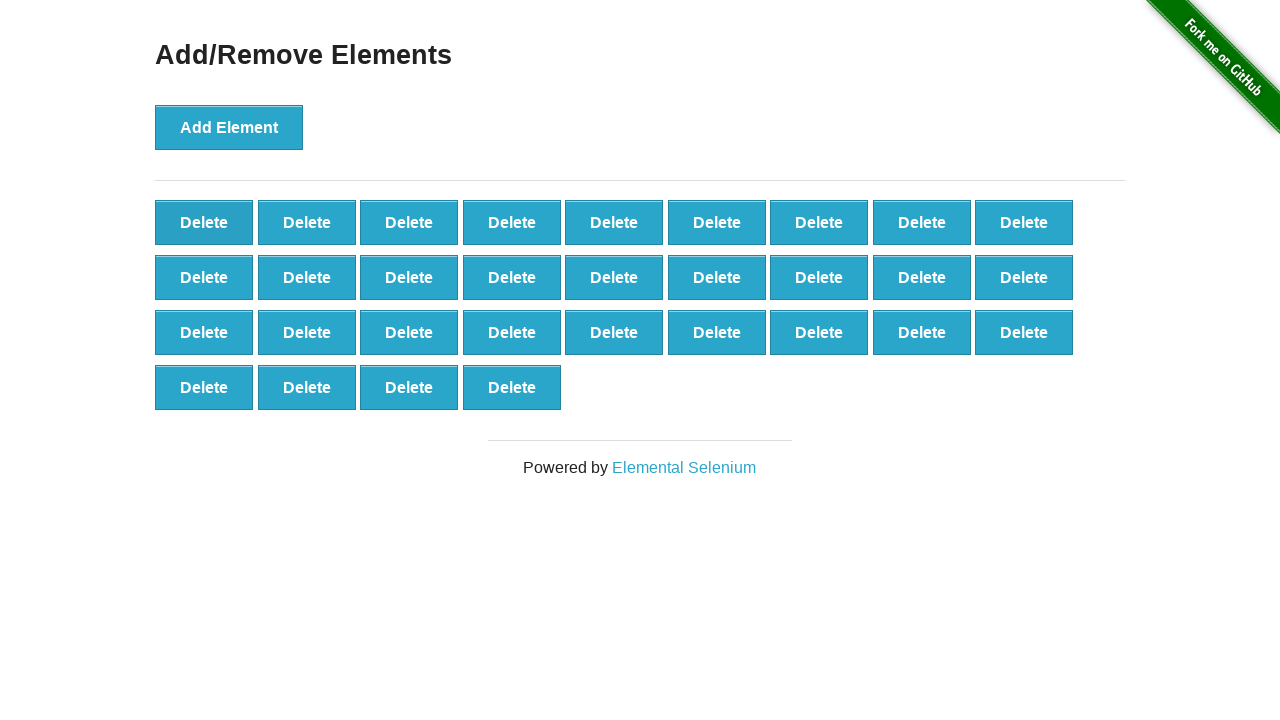

Clicked first delete button (iteration 70/90) at (204, 222) on button:has-text('Delete') >> nth=0
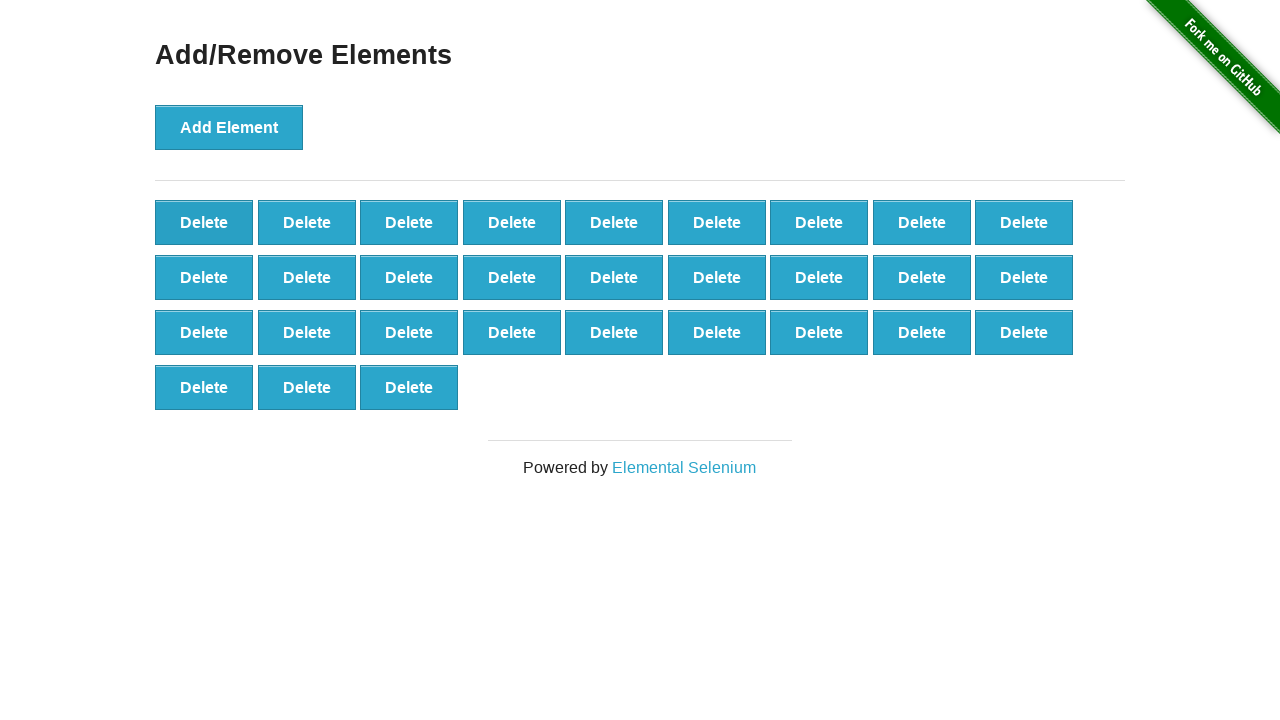

Clicked first delete button (iteration 71/90) at (204, 222) on button:has-text('Delete') >> nth=0
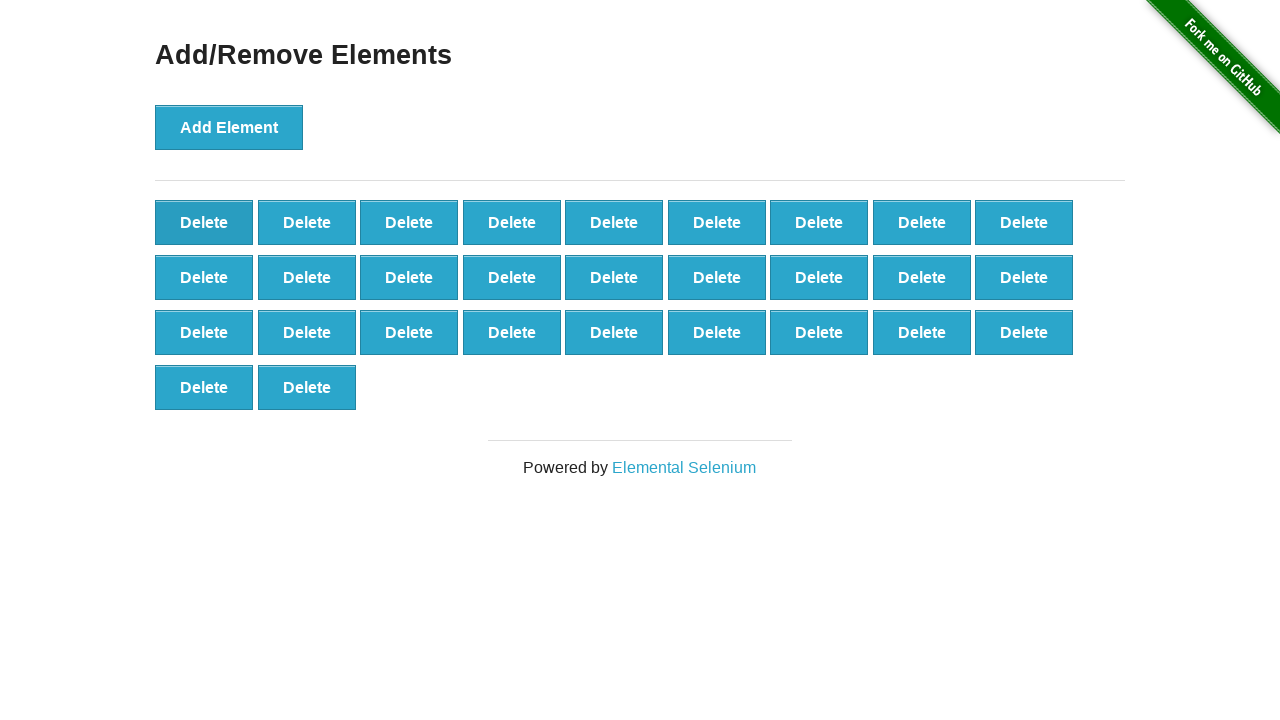

Clicked first delete button (iteration 72/90) at (204, 222) on button:has-text('Delete') >> nth=0
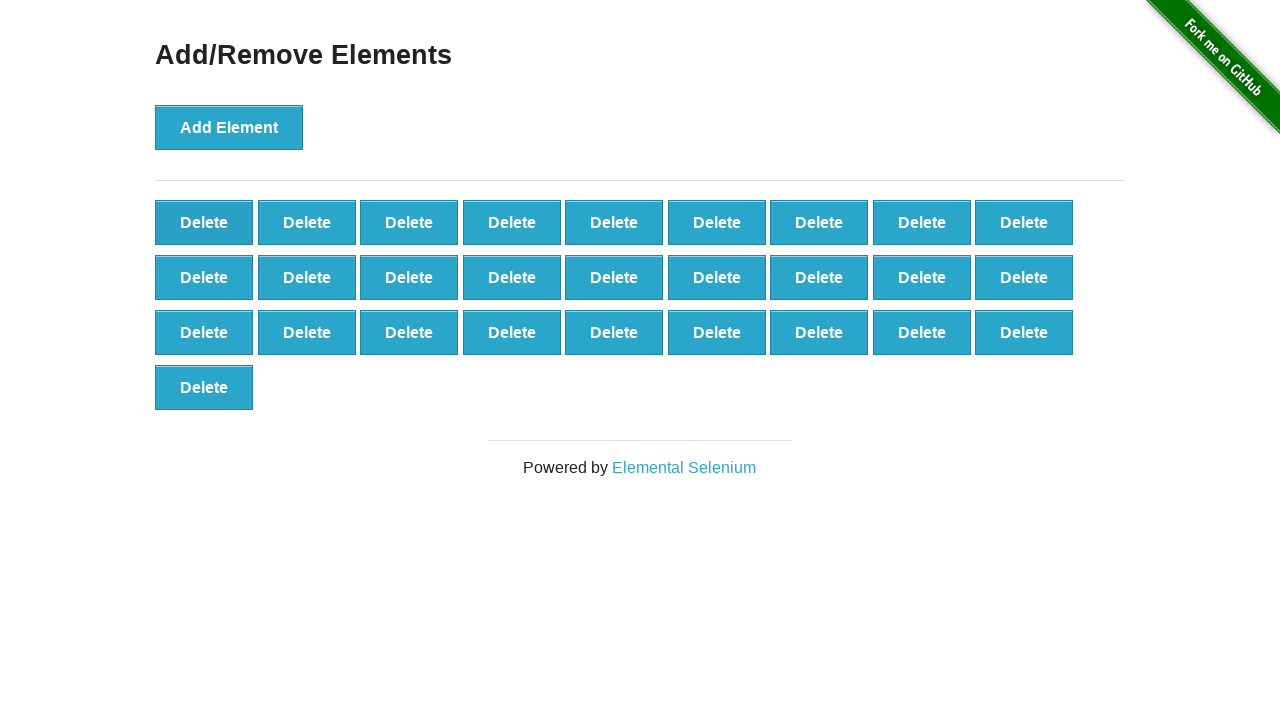

Clicked first delete button (iteration 73/90) at (204, 222) on button:has-text('Delete') >> nth=0
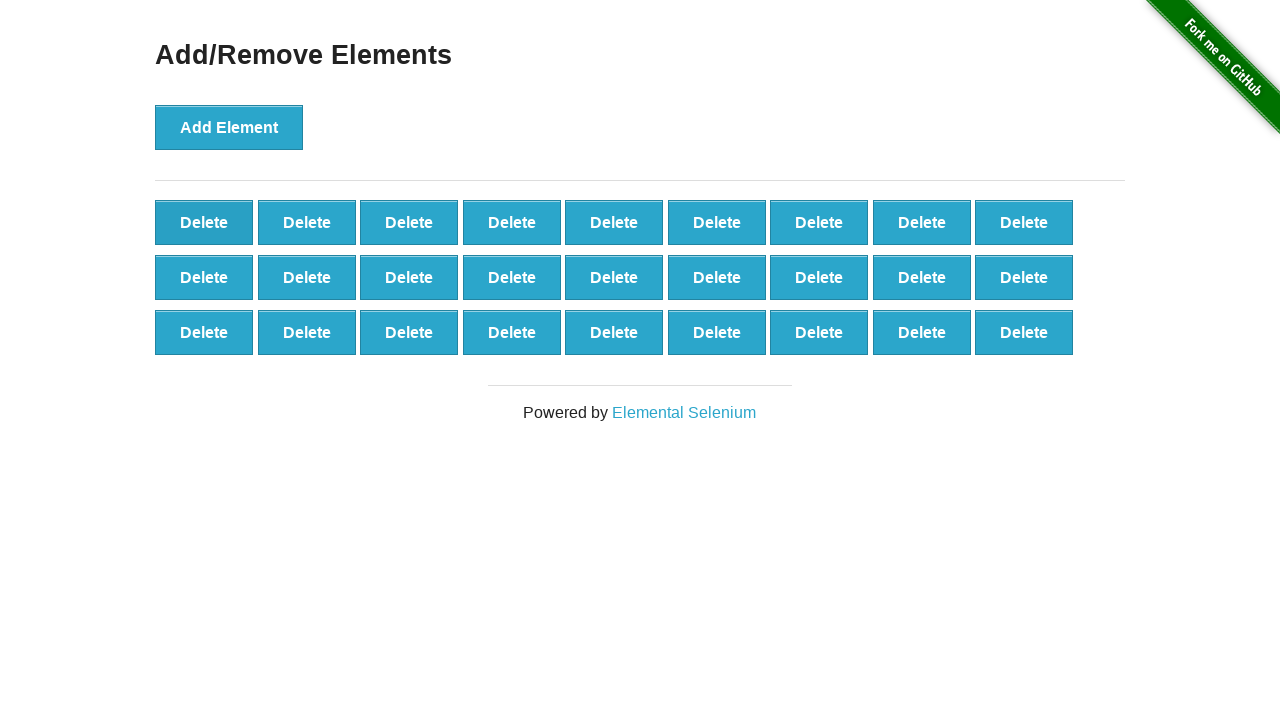

Clicked first delete button (iteration 74/90) at (204, 222) on button:has-text('Delete') >> nth=0
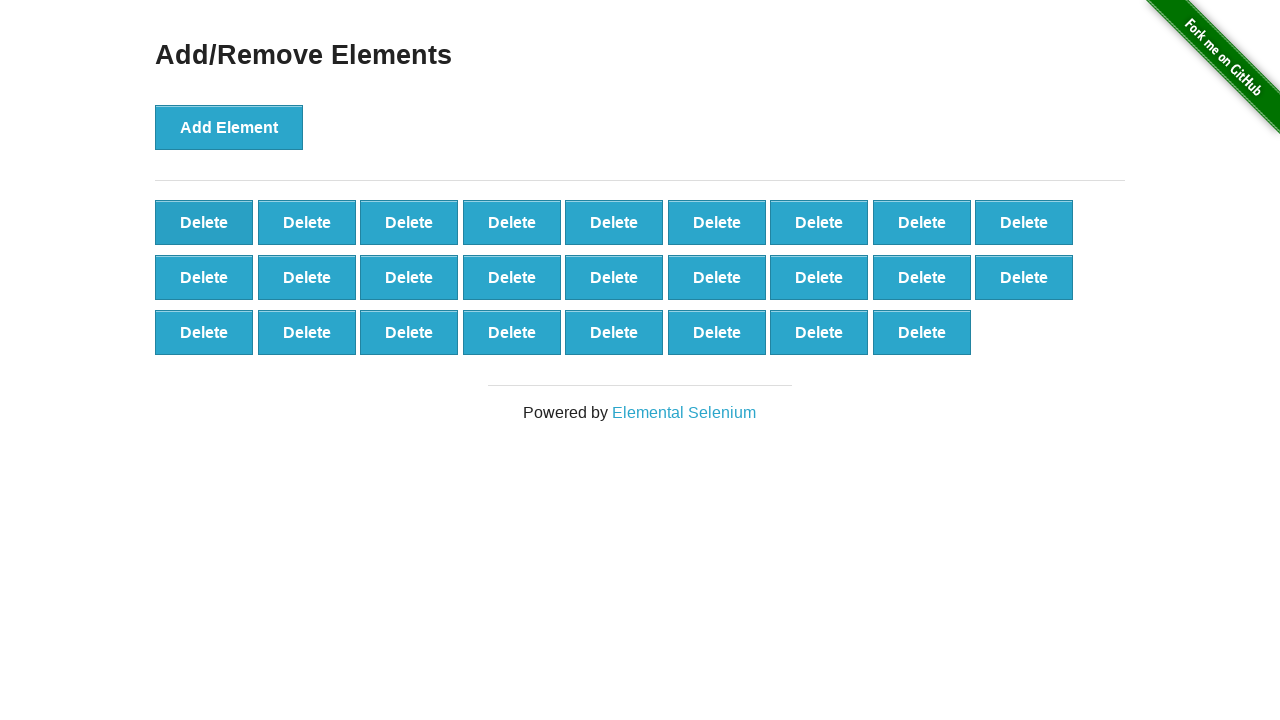

Clicked first delete button (iteration 75/90) at (204, 222) on button:has-text('Delete') >> nth=0
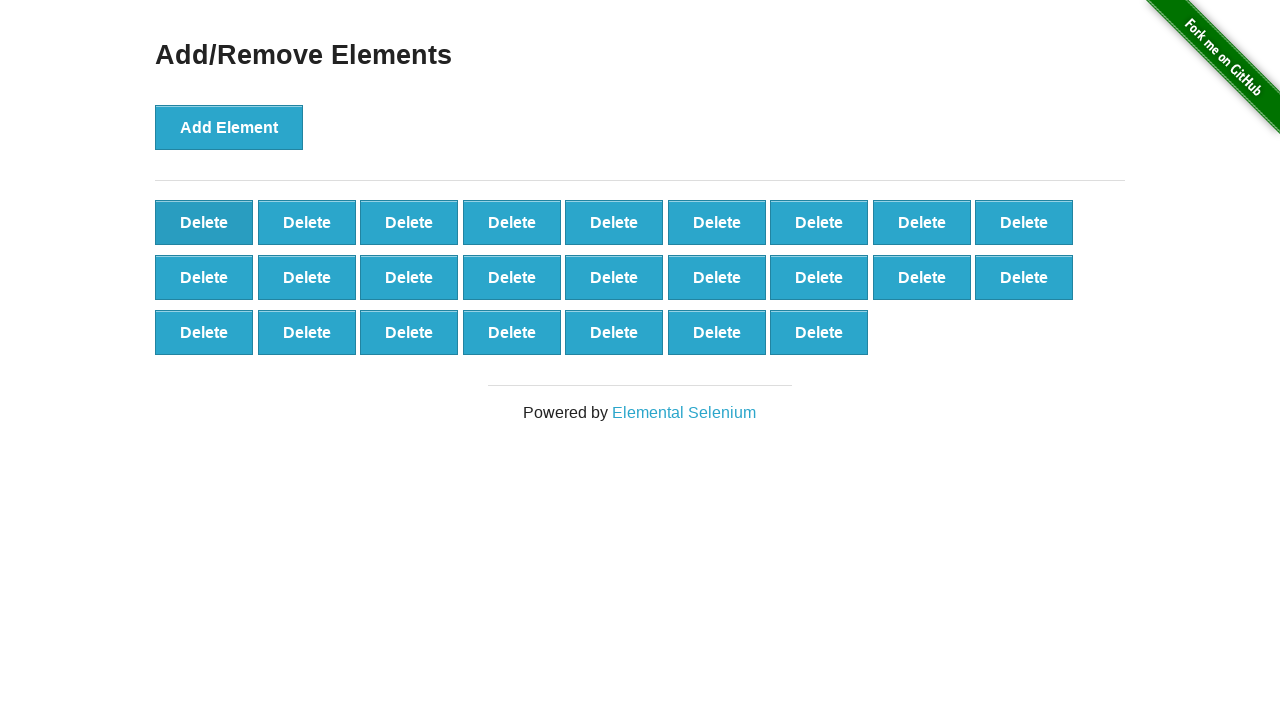

Clicked first delete button (iteration 76/90) at (204, 222) on button:has-text('Delete') >> nth=0
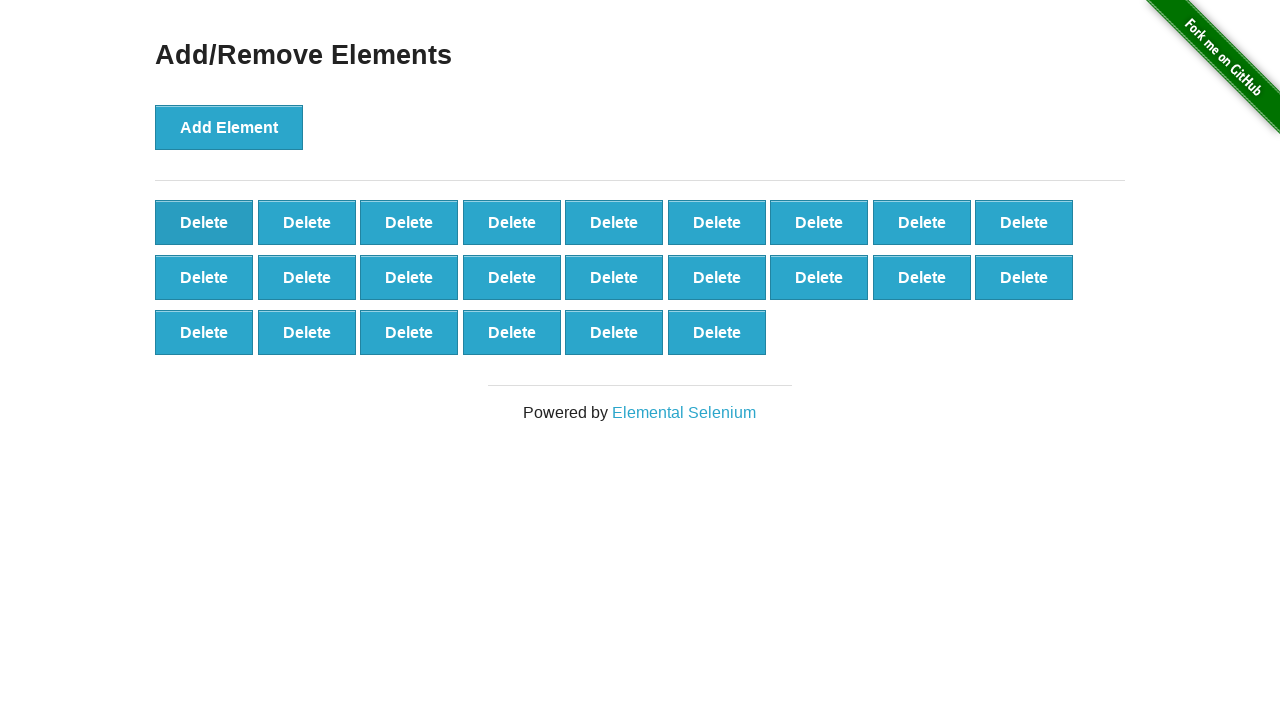

Clicked first delete button (iteration 77/90) at (204, 222) on button:has-text('Delete') >> nth=0
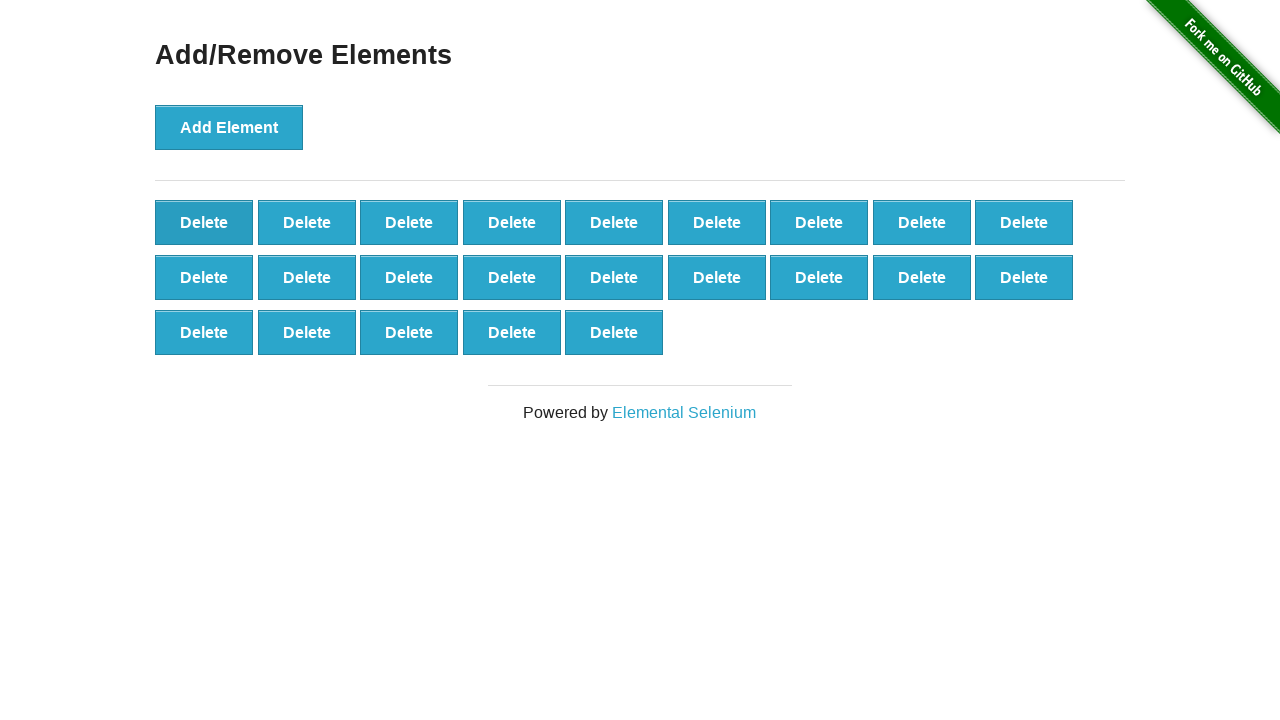

Clicked first delete button (iteration 78/90) at (204, 222) on button:has-text('Delete') >> nth=0
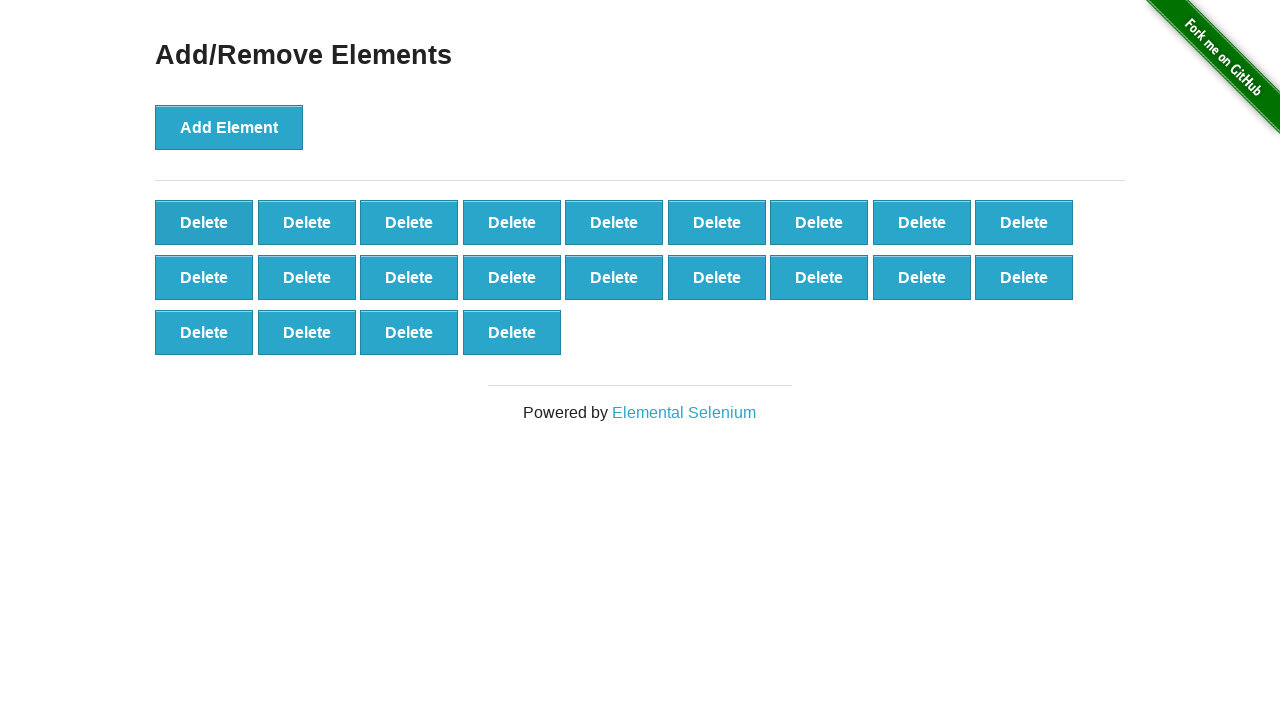

Clicked first delete button (iteration 79/90) at (204, 222) on button:has-text('Delete') >> nth=0
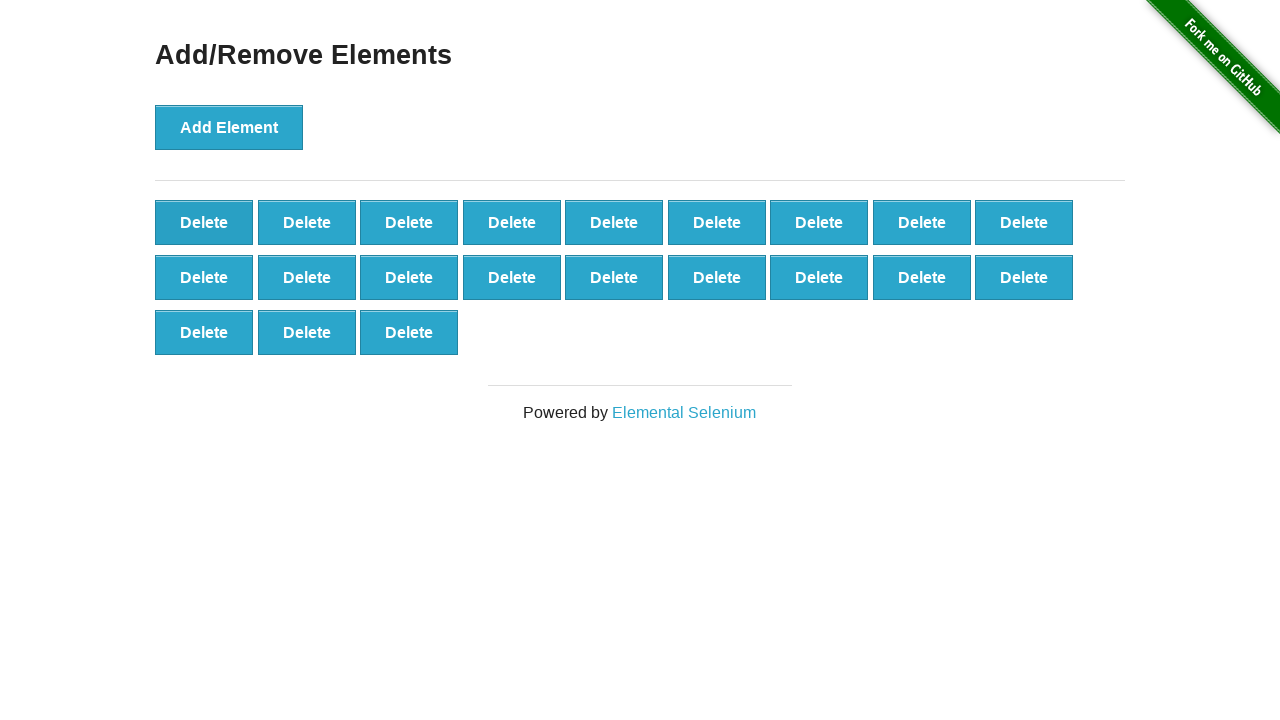

Clicked first delete button (iteration 80/90) at (204, 222) on button:has-text('Delete') >> nth=0
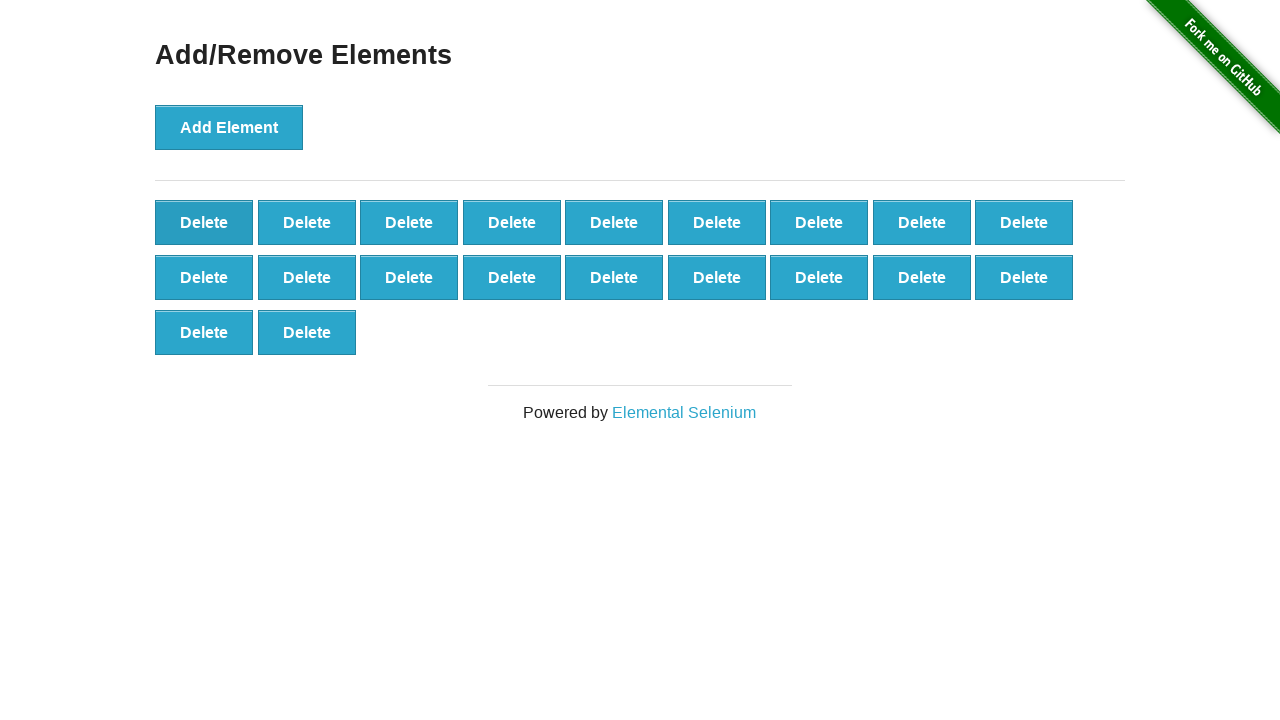

Clicked first delete button (iteration 81/90) at (204, 222) on button:has-text('Delete') >> nth=0
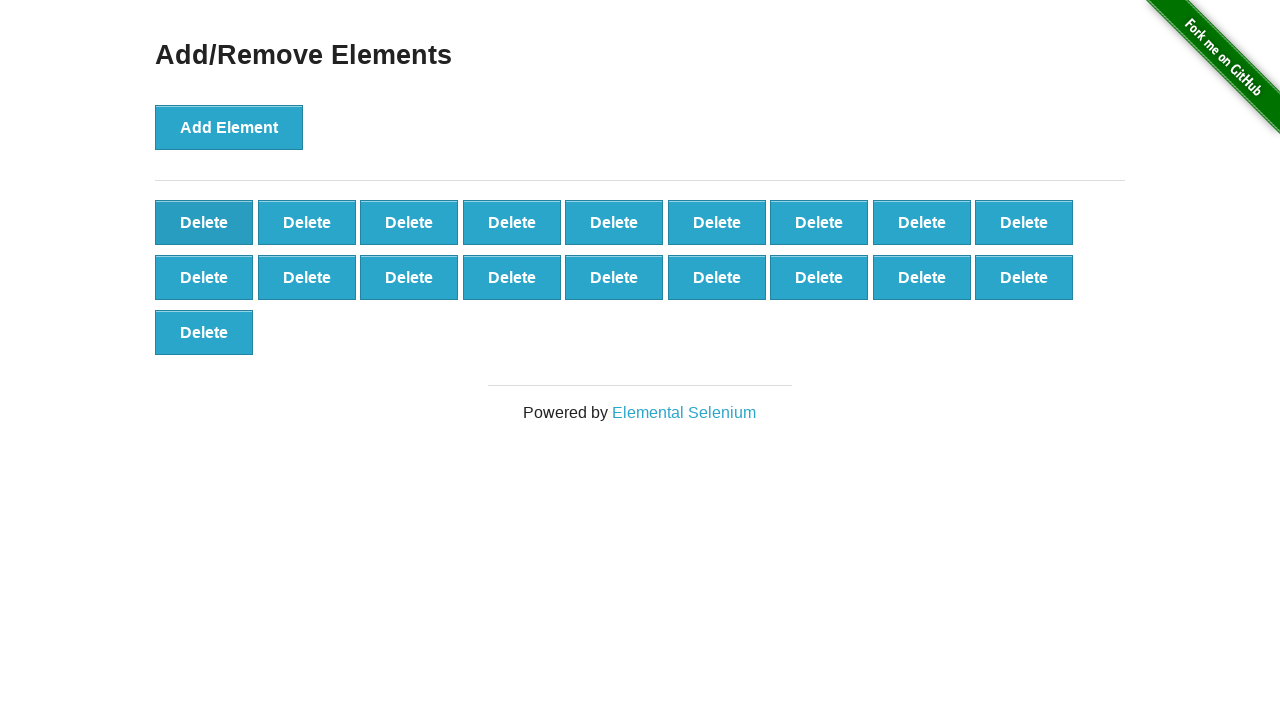

Clicked first delete button (iteration 82/90) at (204, 222) on button:has-text('Delete') >> nth=0
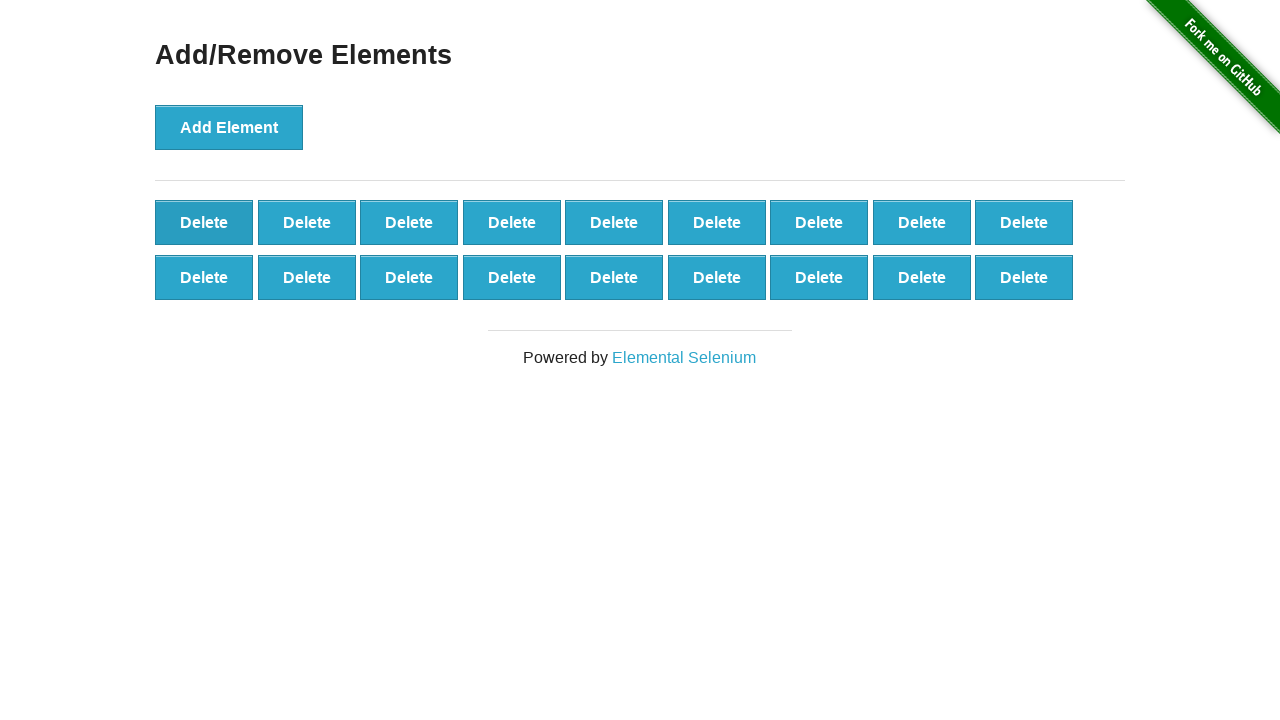

Clicked first delete button (iteration 83/90) at (204, 222) on button:has-text('Delete') >> nth=0
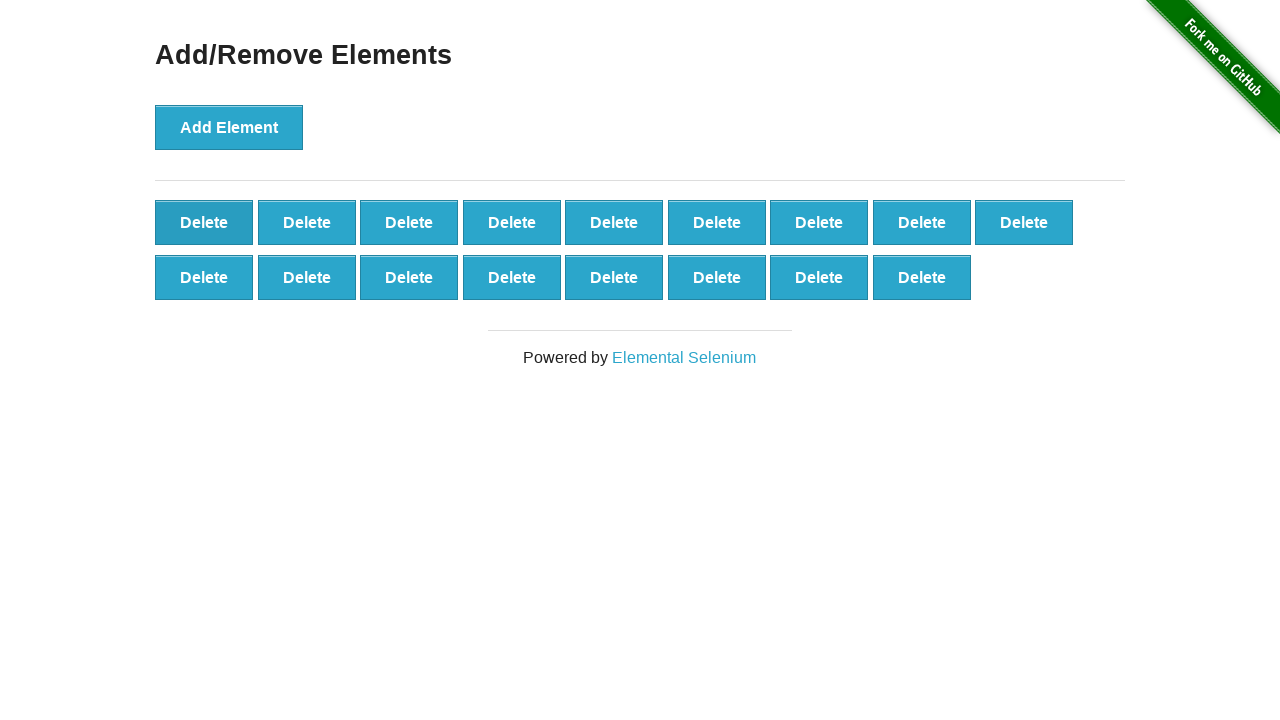

Clicked first delete button (iteration 84/90) at (204, 222) on button:has-text('Delete') >> nth=0
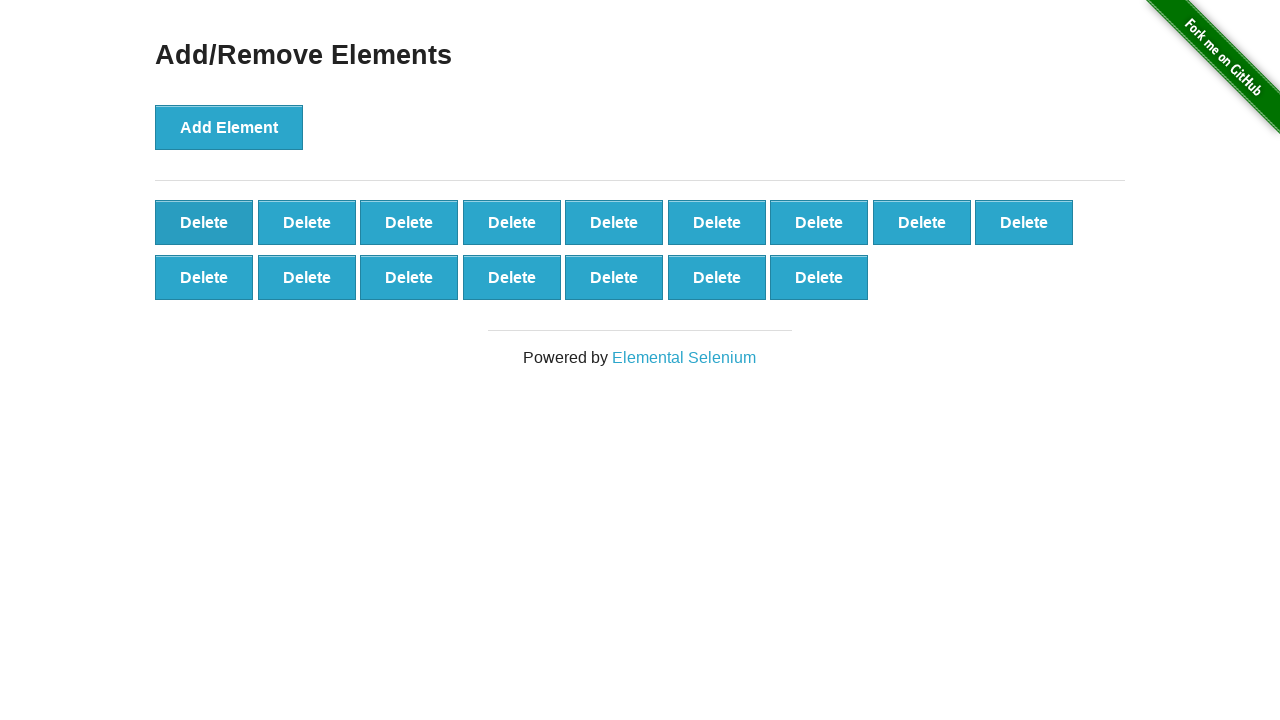

Clicked first delete button (iteration 85/90) at (204, 222) on button:has-text('Delete') >> nth=0
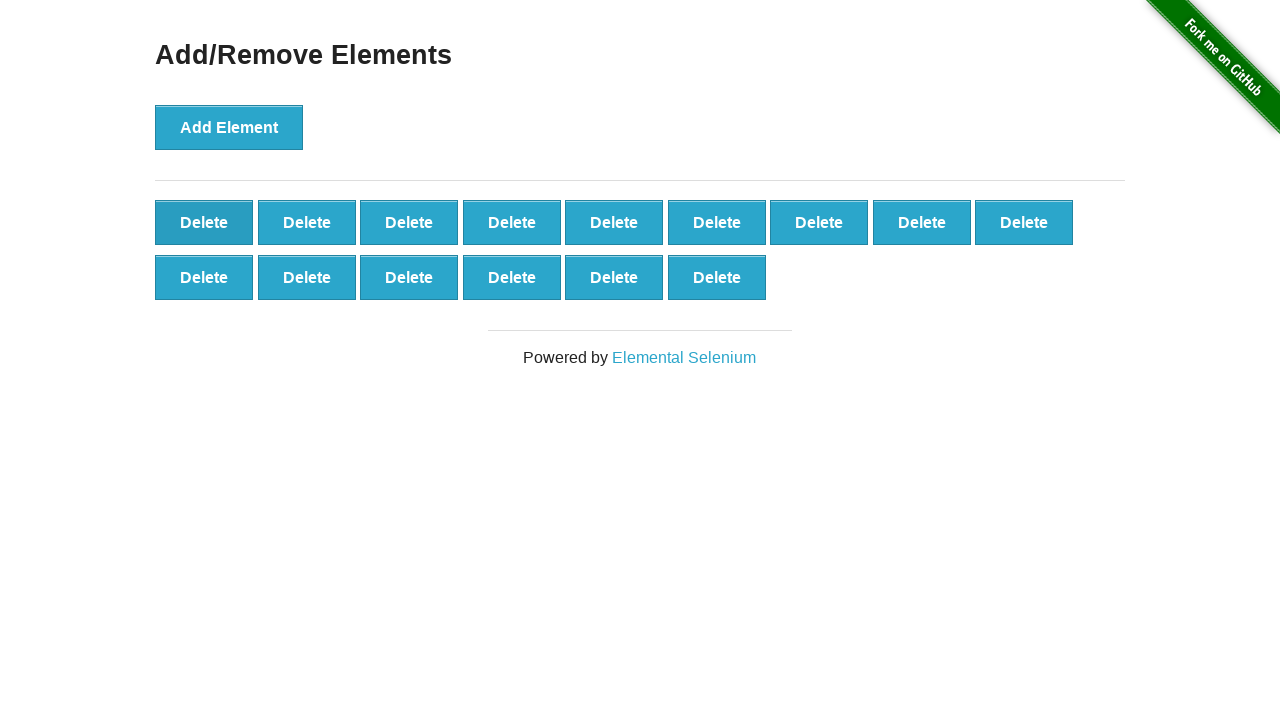

Clicked first delete button (iteration 86/90) at (204, 222) on button:has-text('Delete') >> nth=0
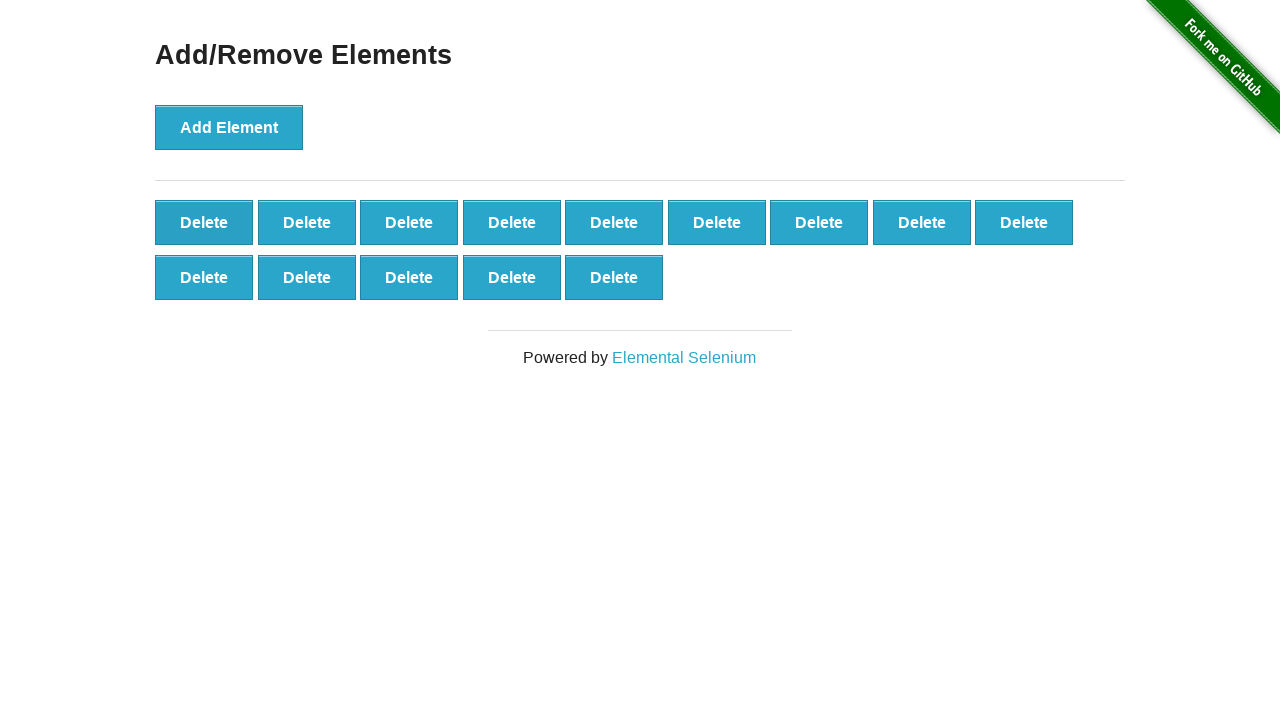

Clicked first delete button (iteration 87/90) at (204, 222) on button:has-text('Delete') >> nth=0
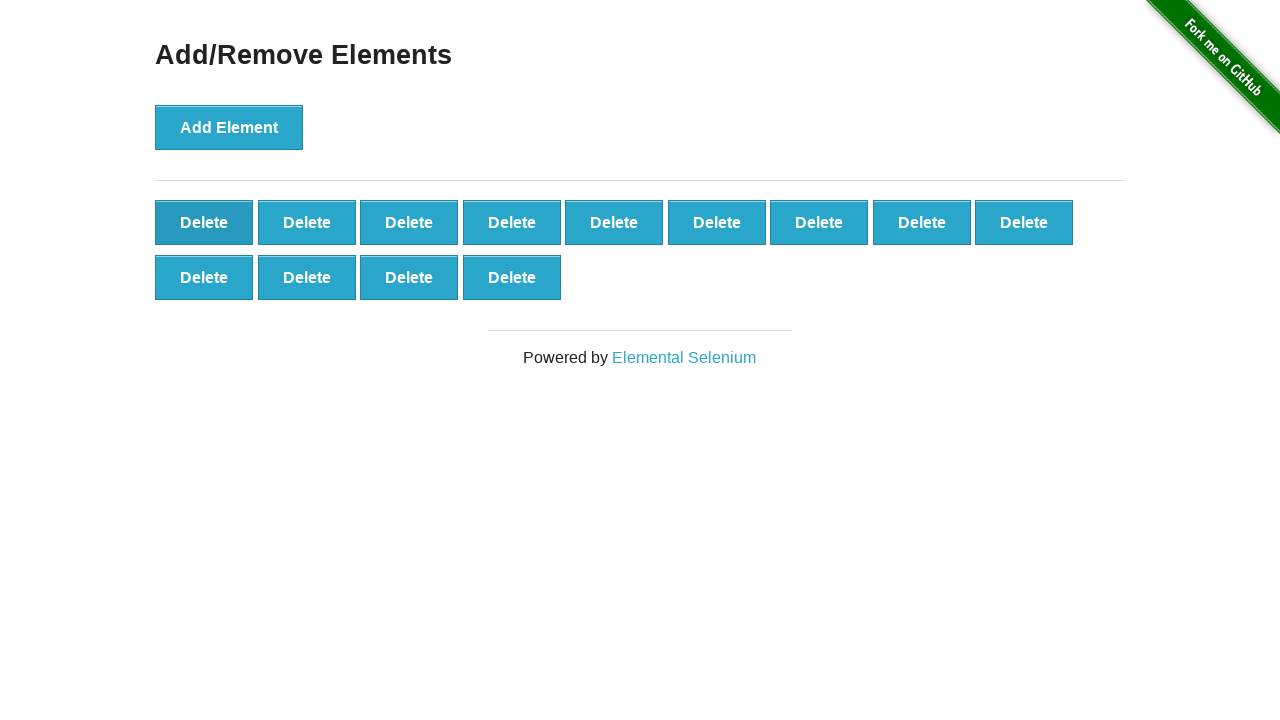

Clicked first delete button (iteration 88/90) at (204, 222) on button:has-text('Delete') >> nth=0
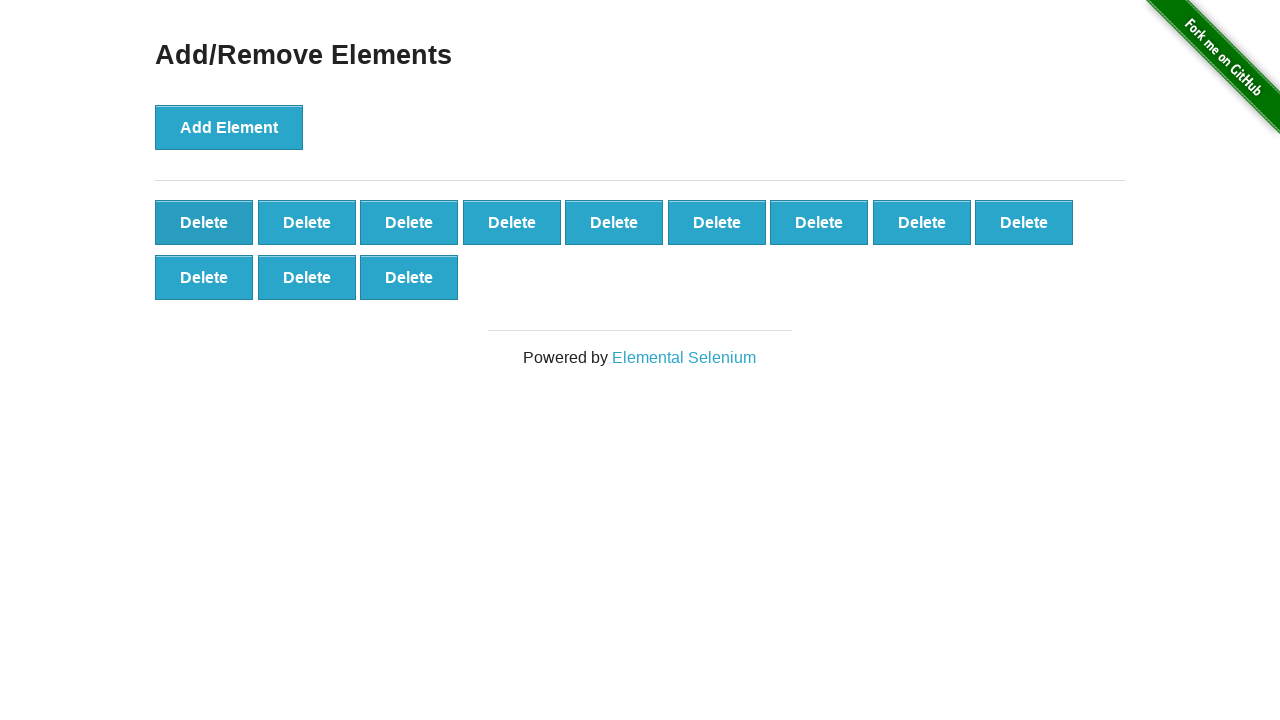

Clicked first delete button (iteration 89/90) at (204, 222) on button:has-text('Delete') >> nth=0
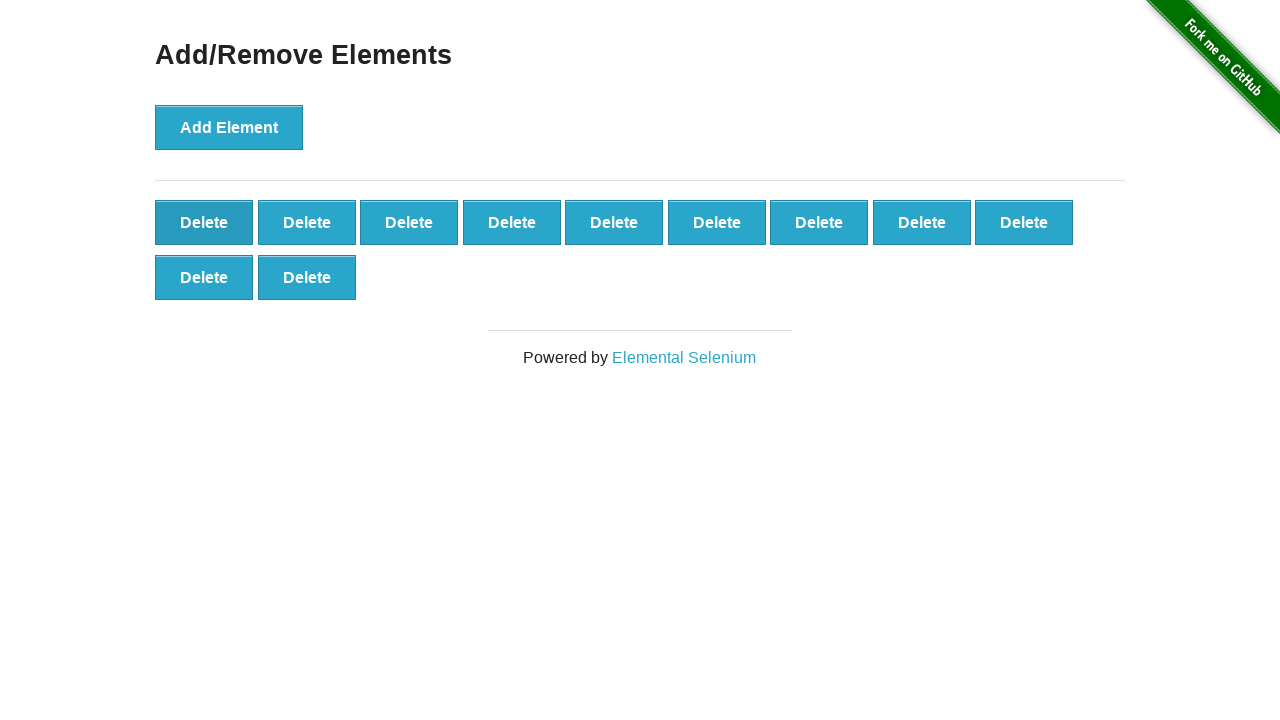

Clicked first delete button (iteration 90/90) at (204, 222) on button:has-text('Delete') >> nth=0
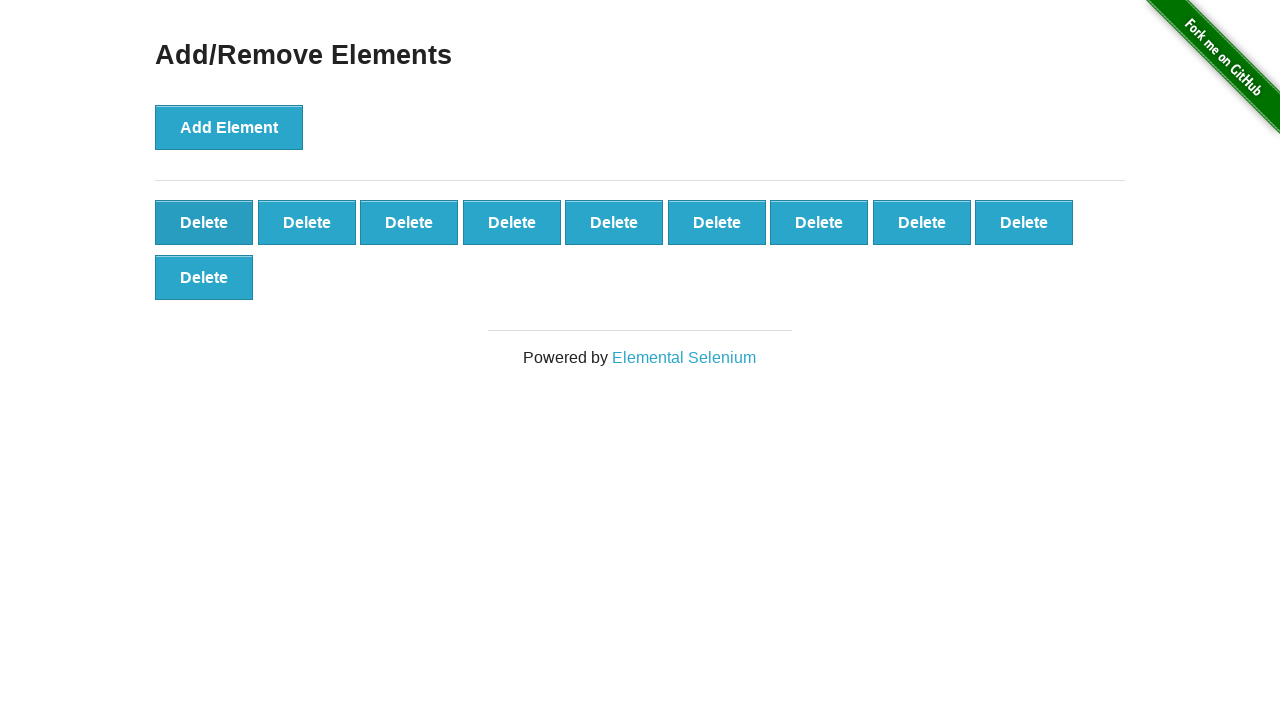

Verified 10 delete buttons remain after deleting 90 elements
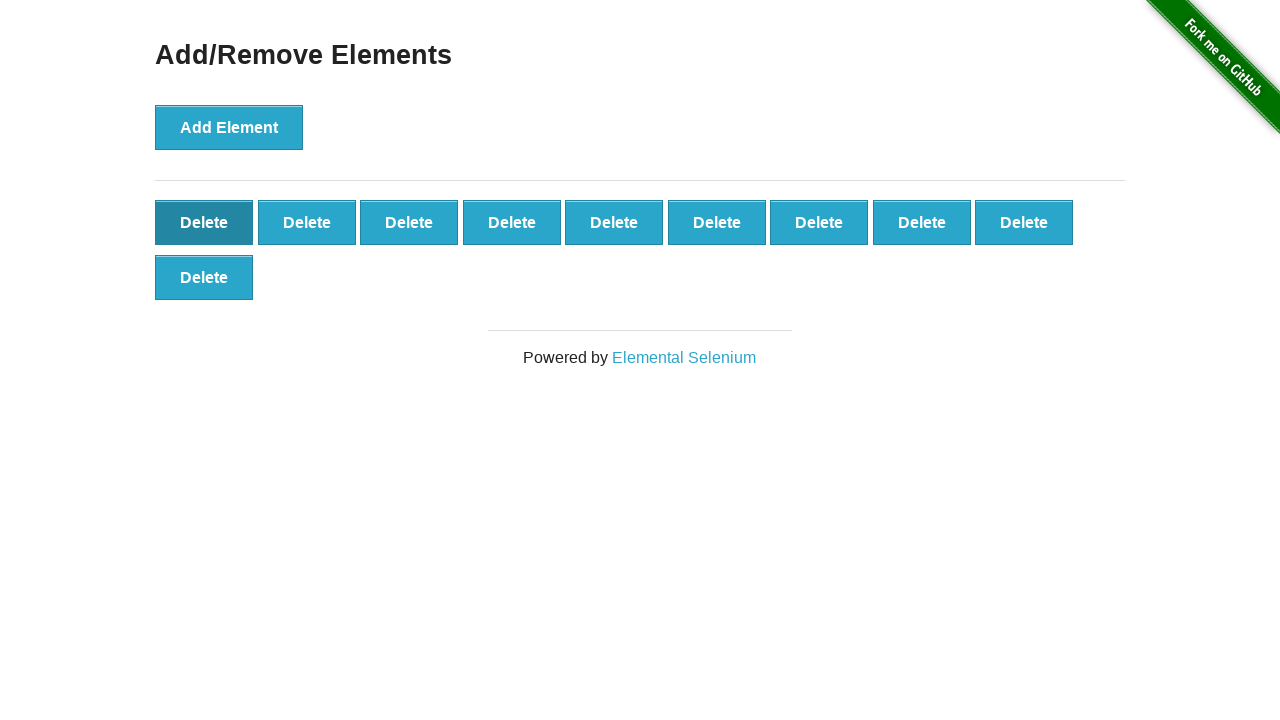

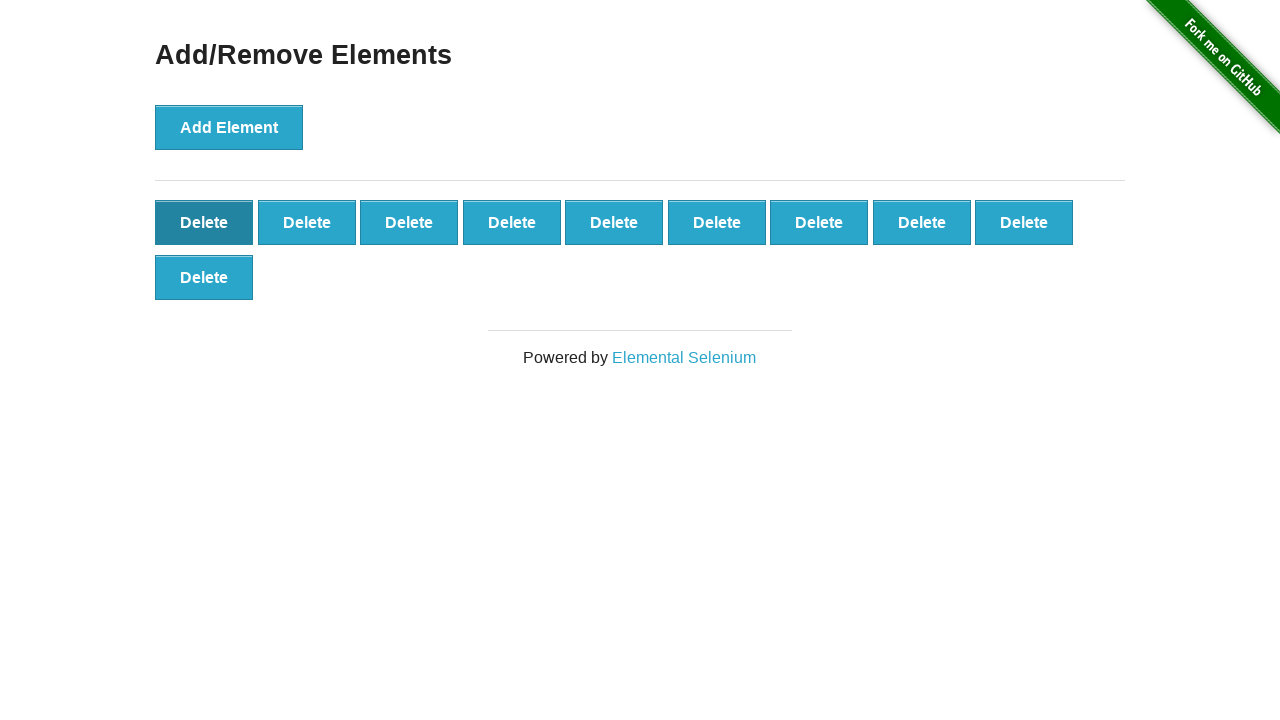